Tests selecting and deselecting all checkboxes on a form with multiple checkbox fields

Starting URL: https://automationfc.github.io/multiple-fields/

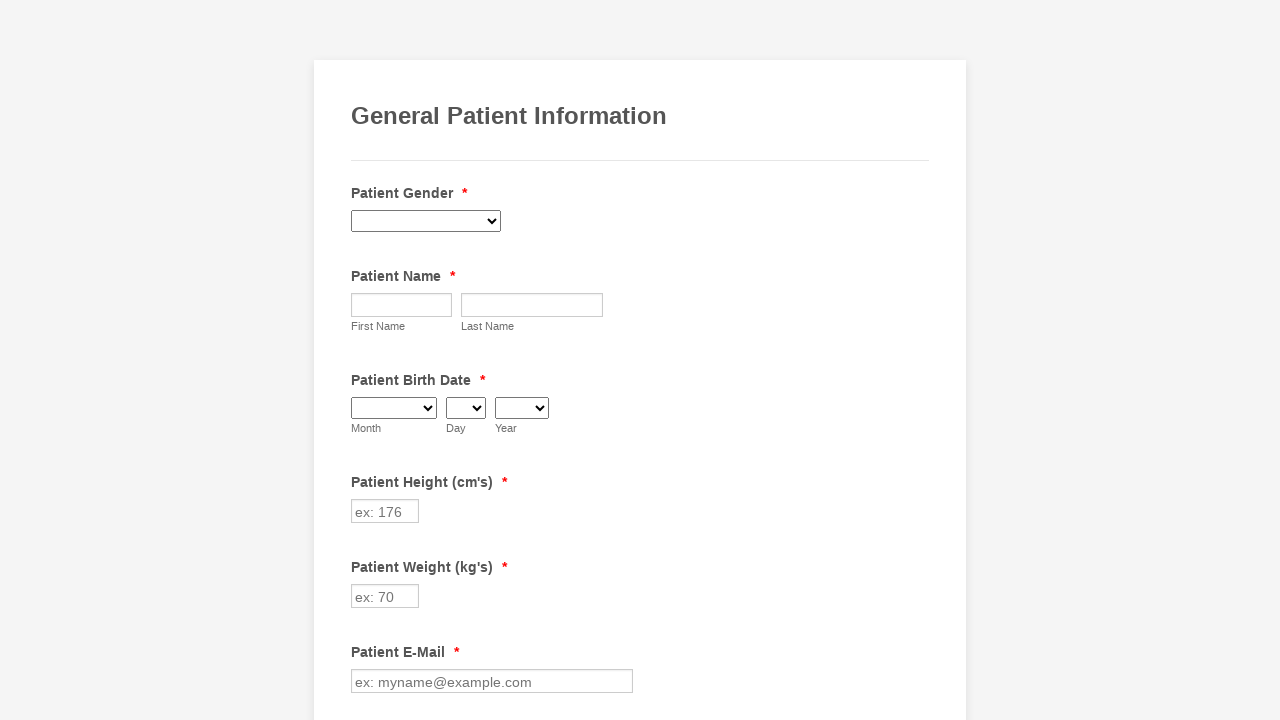

Located all checkbox elements on the form
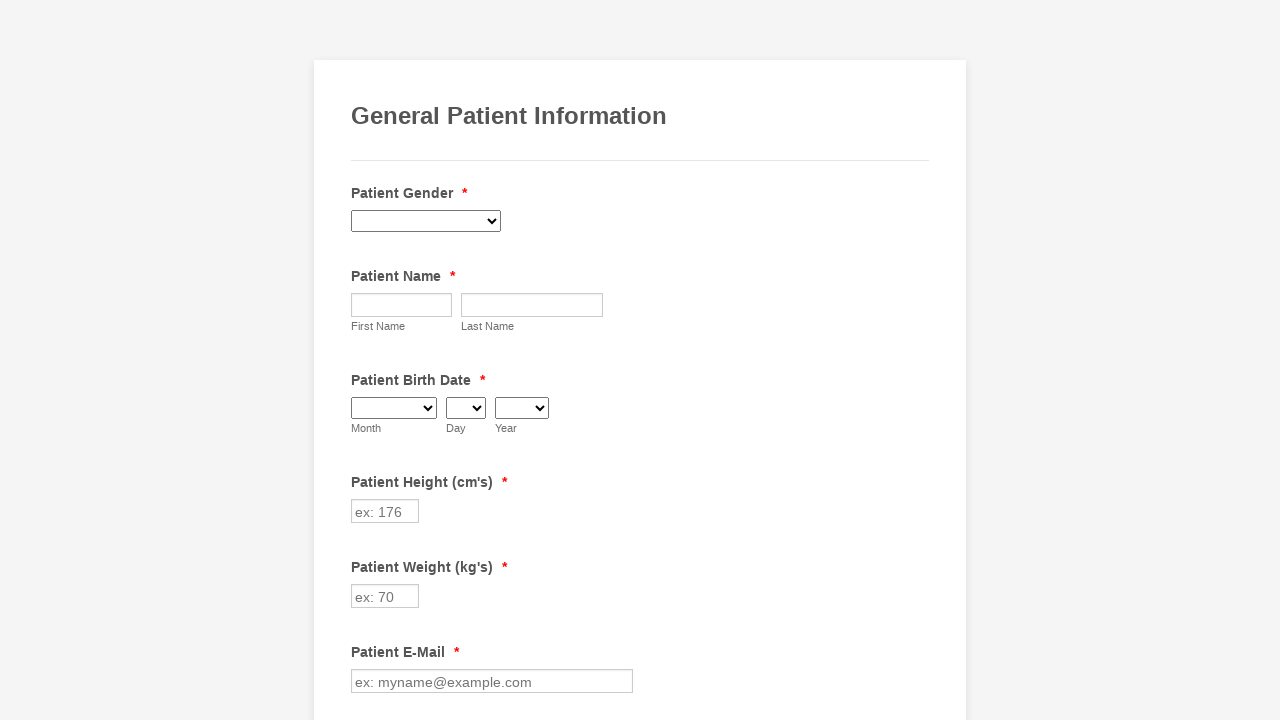

Found 29 checkboxes on the form
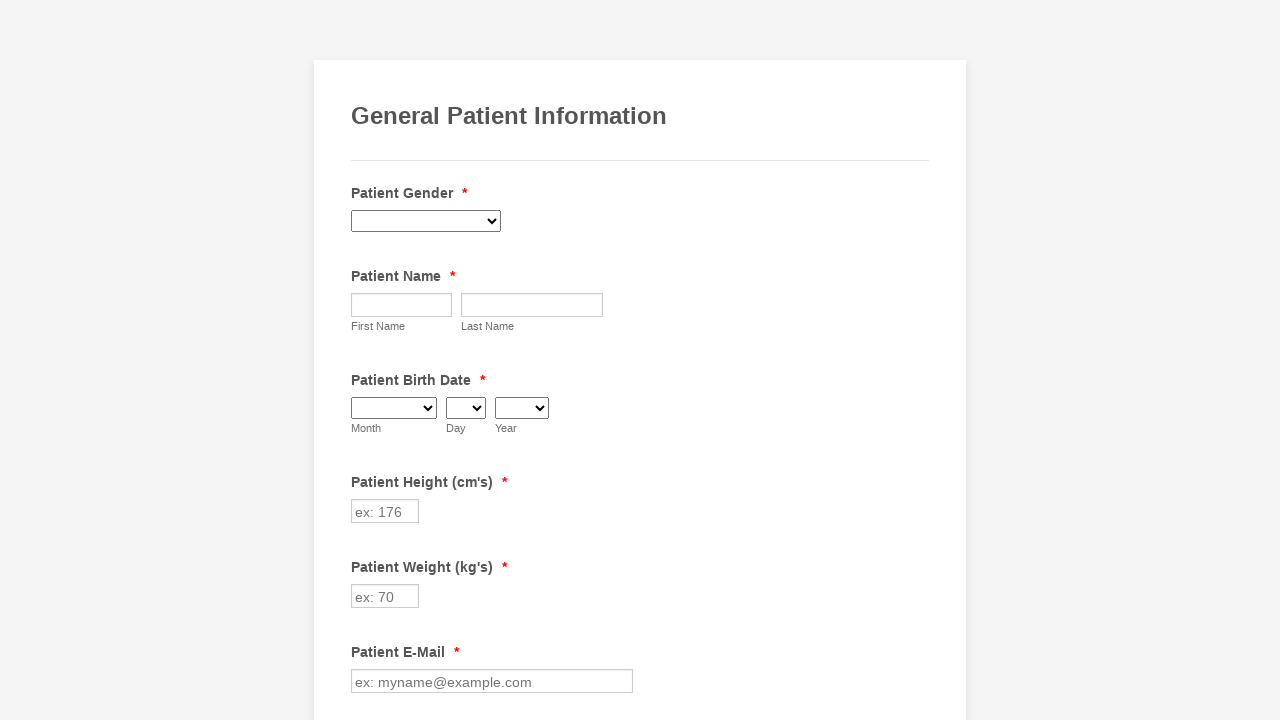

Clicked checkbox 1 to select it at (362, 360) on input[type='checkbox'] >> nth=0
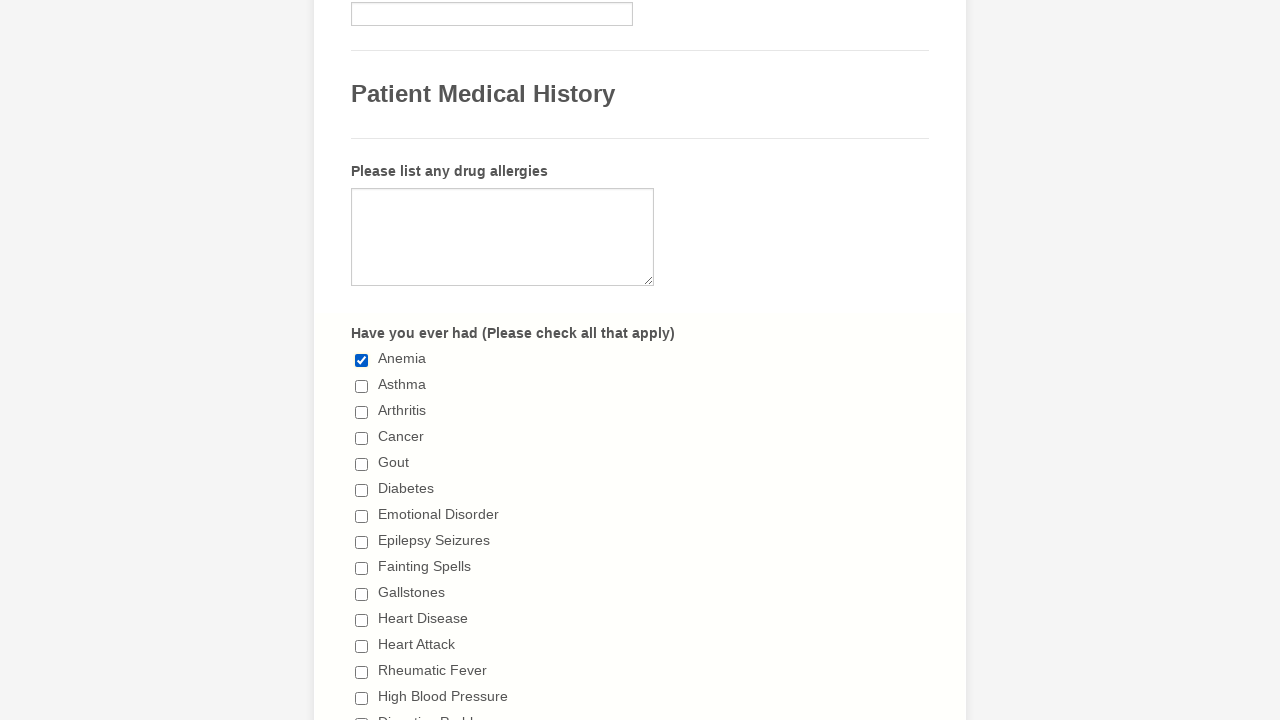

Waited 1 second after selecting checkbox 1
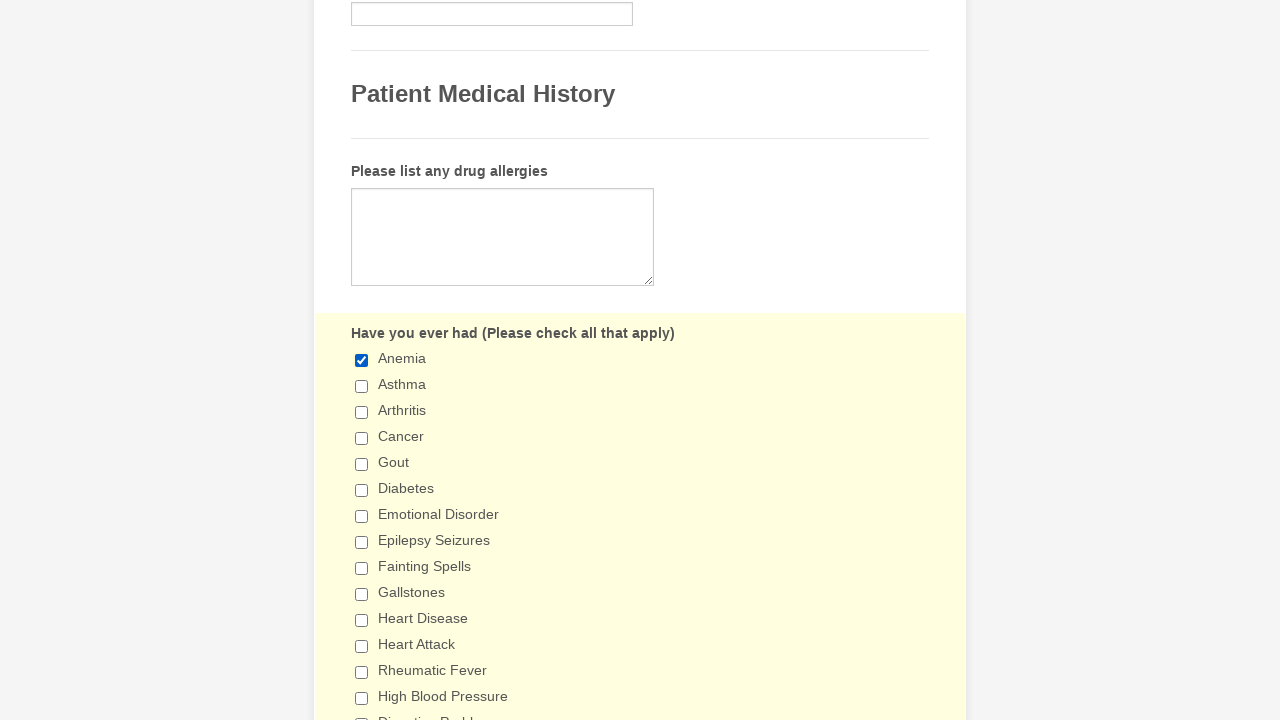

Clicked checkbox 2 to select it at (362, 386) on input[type='checkbox'] >> nth=1
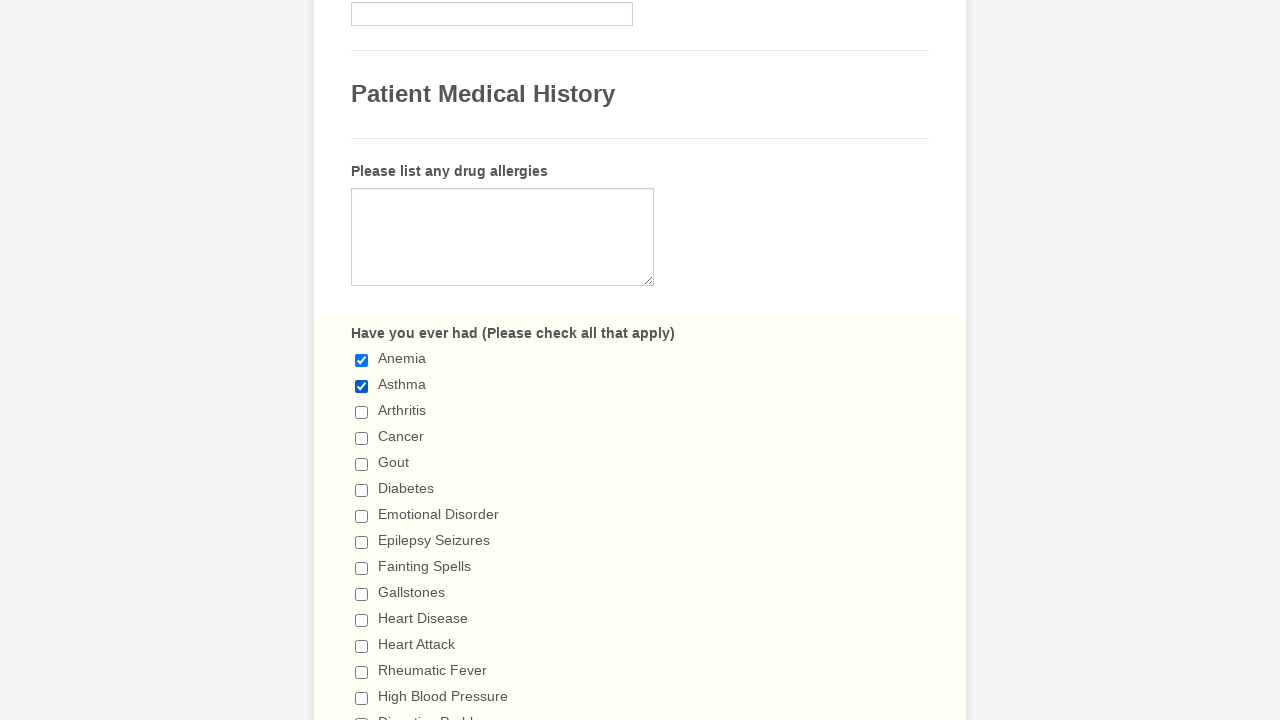

Waited 1 second after selecting checkbox 2
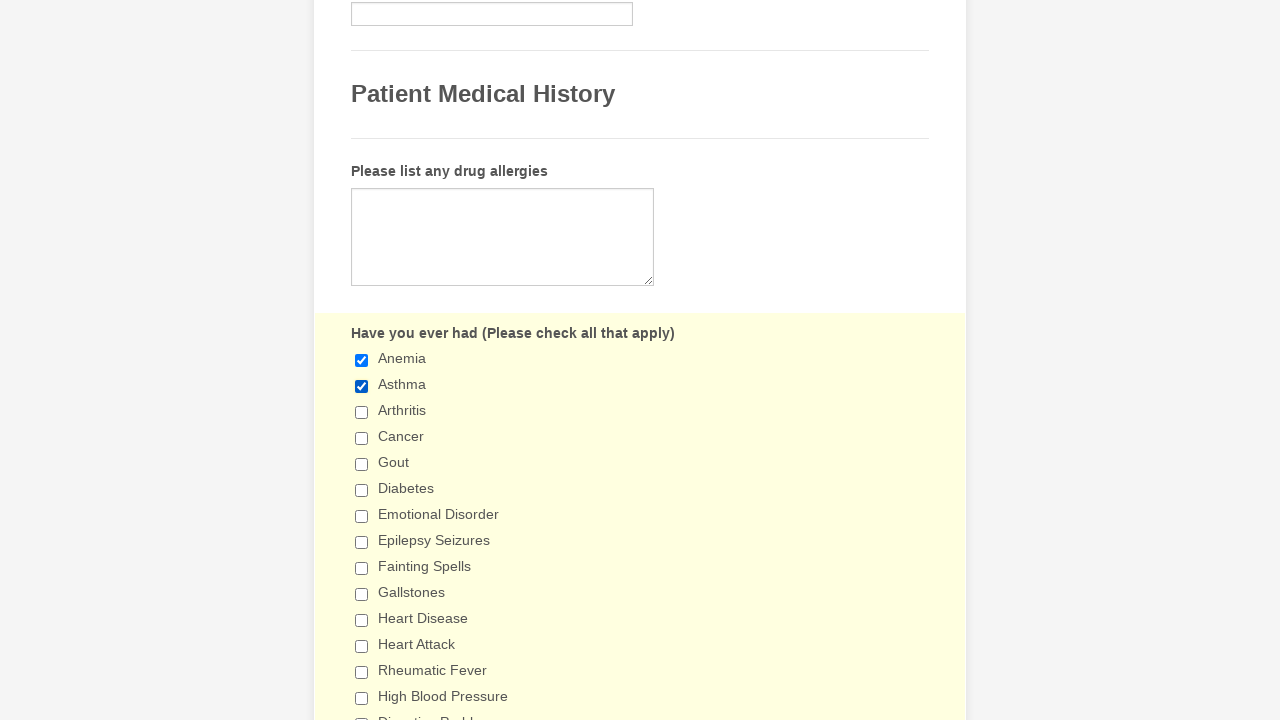

Clicked checkbox 3 to select it at (362, 412) on input[type='checkbox'] >> nth=2
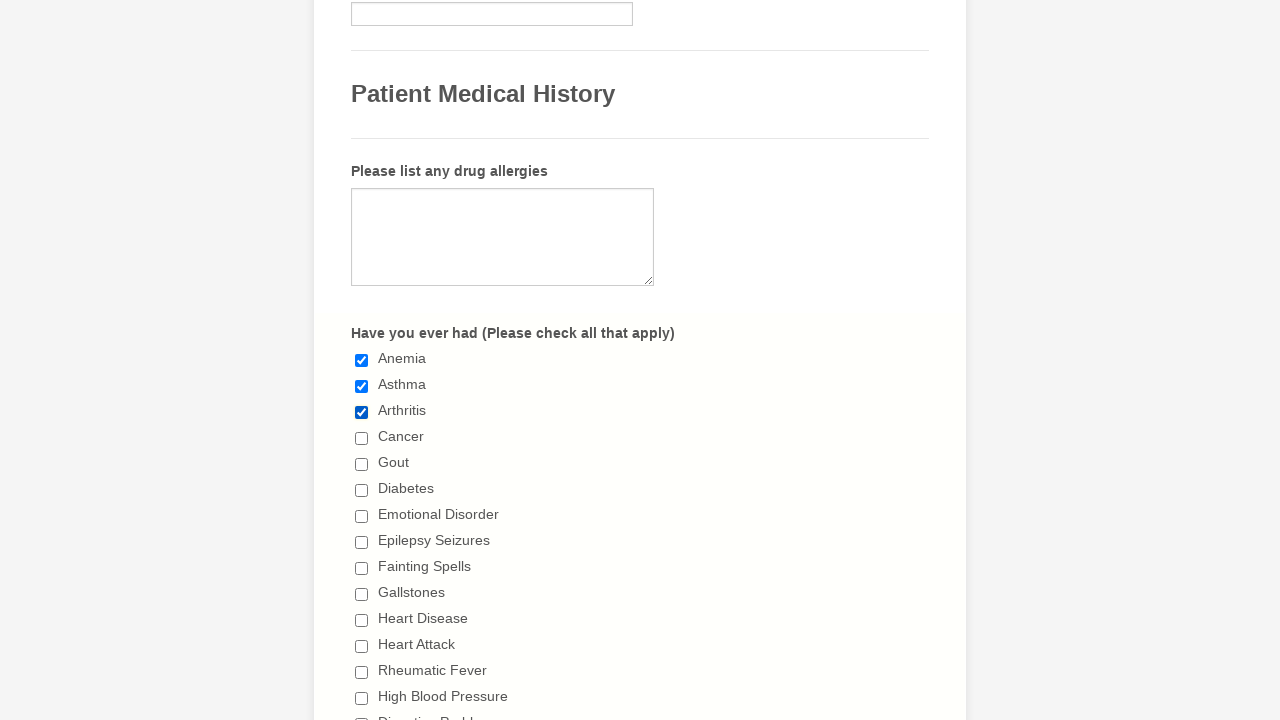

Waited 1 second after selecting checkbox 3
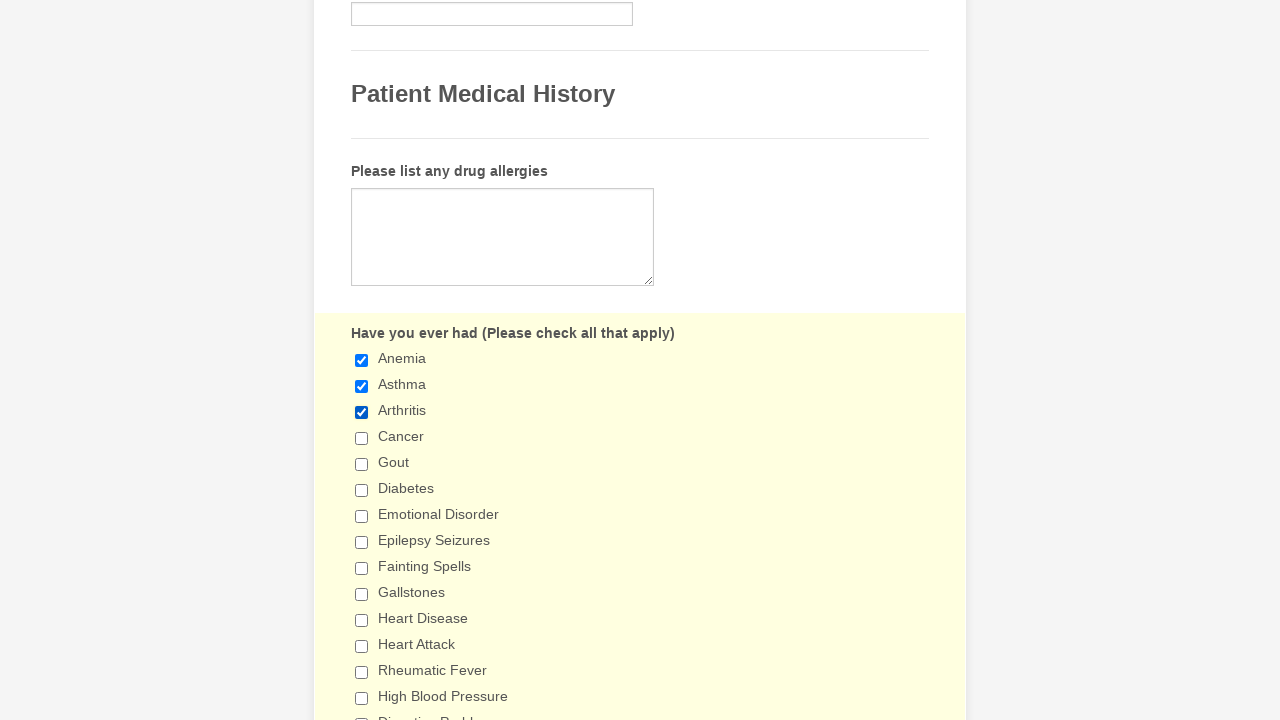

Clicked checkbox 4 to select it at (362, 438) on input[type='checkbox'] >> nth=3
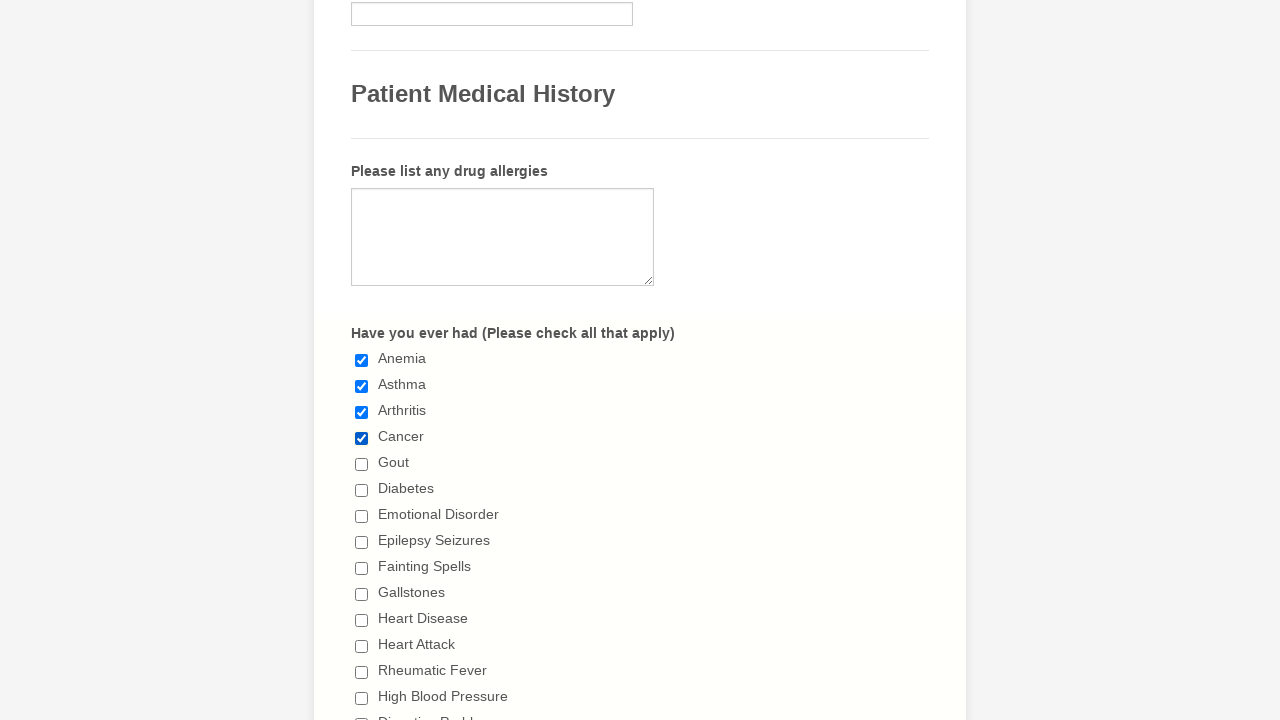

Waited 1 second after selecting checkbox 4
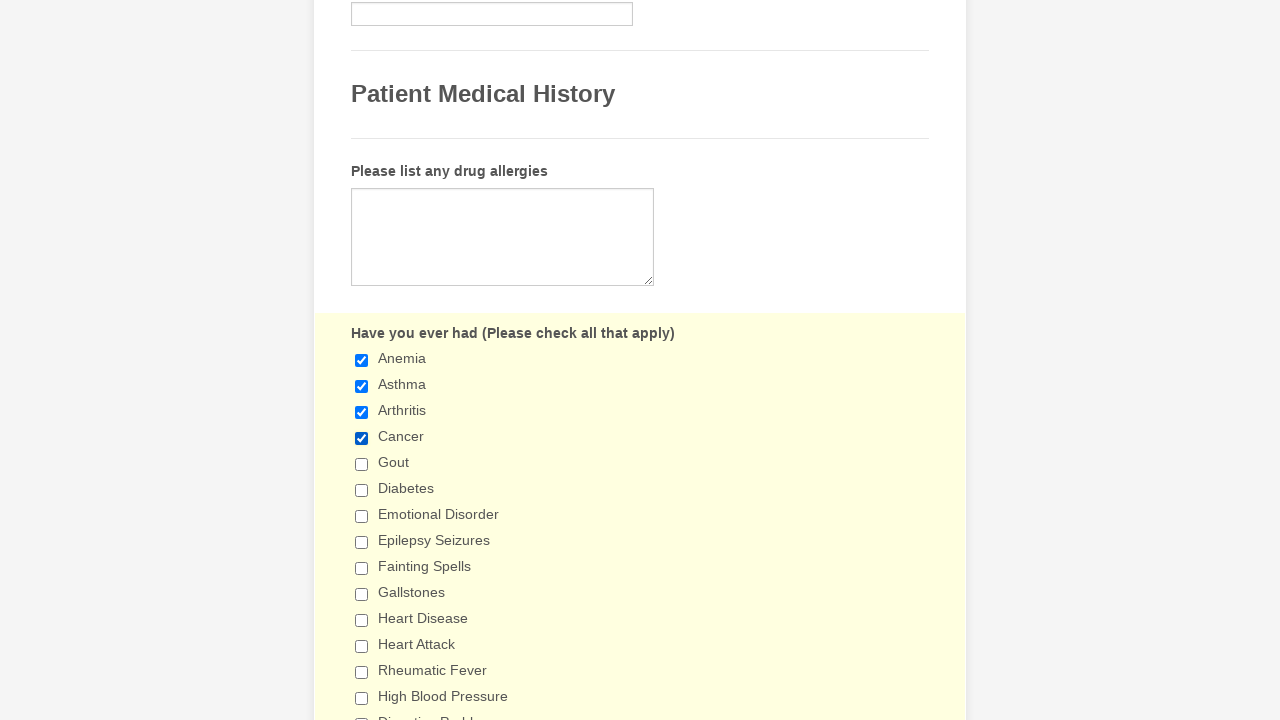

Clicked checkbox 5 to select it at (362, 464) on input[type='checkbox'] >> nth=4
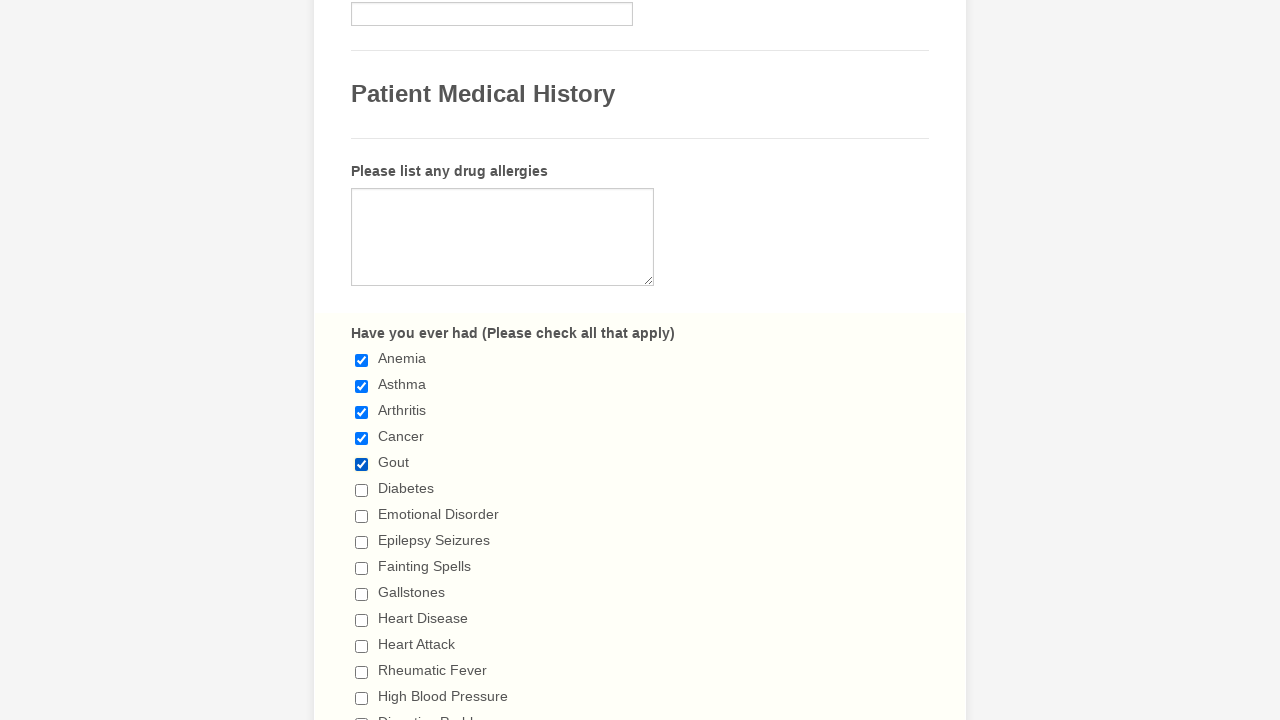

Waited 1 second after selecting checkbox 5
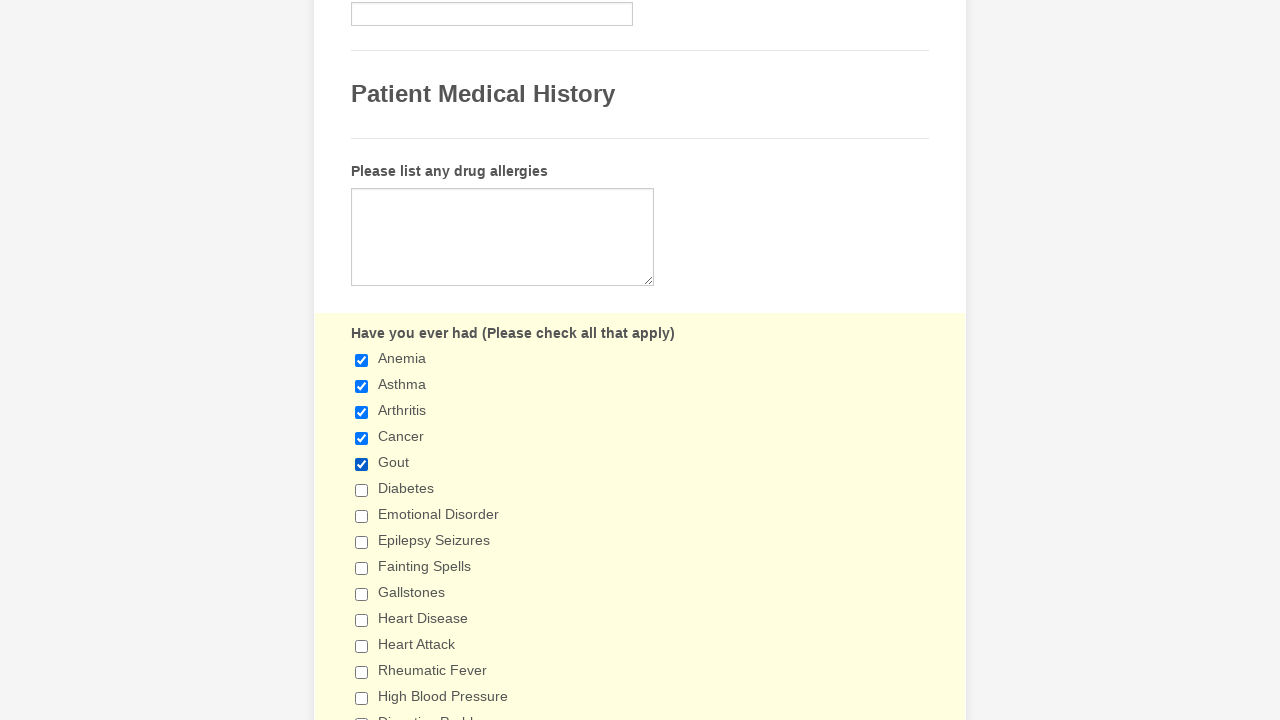

Clicked checkbox 6 to select it at (362, 490) on input[type='checkbox'] >> nth=5
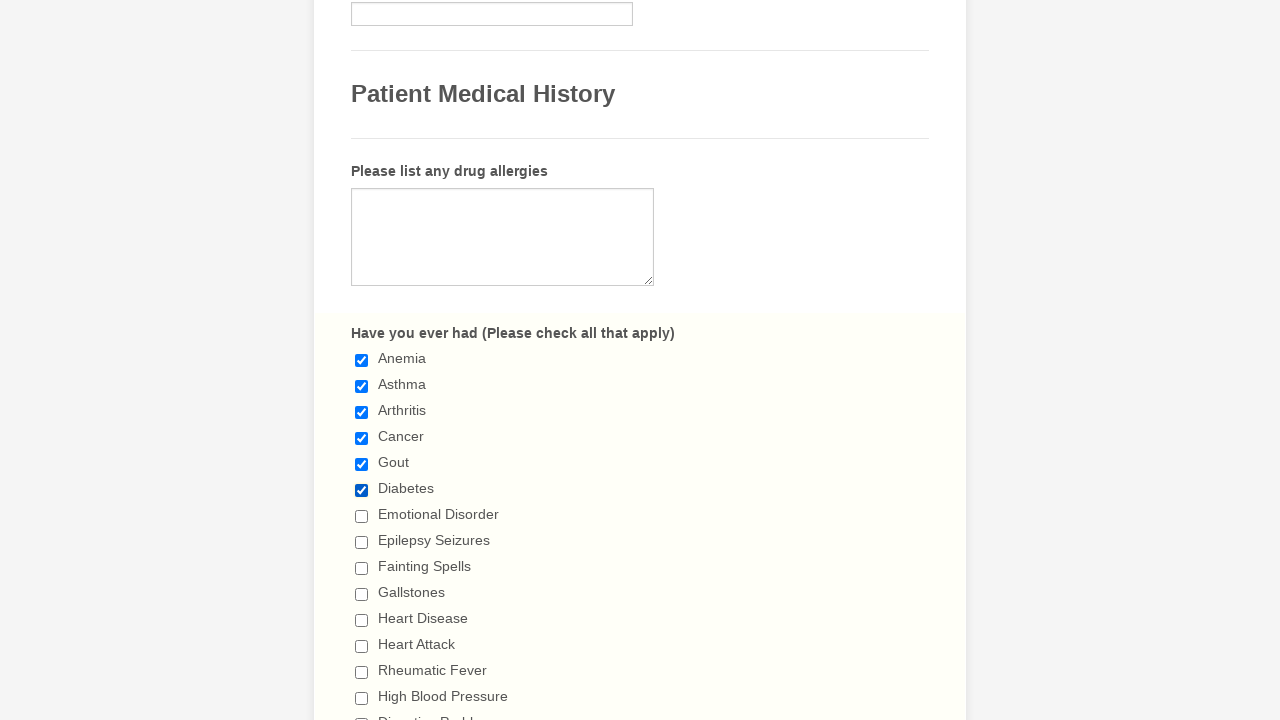

Waited 1 second after selecting checkbox 6
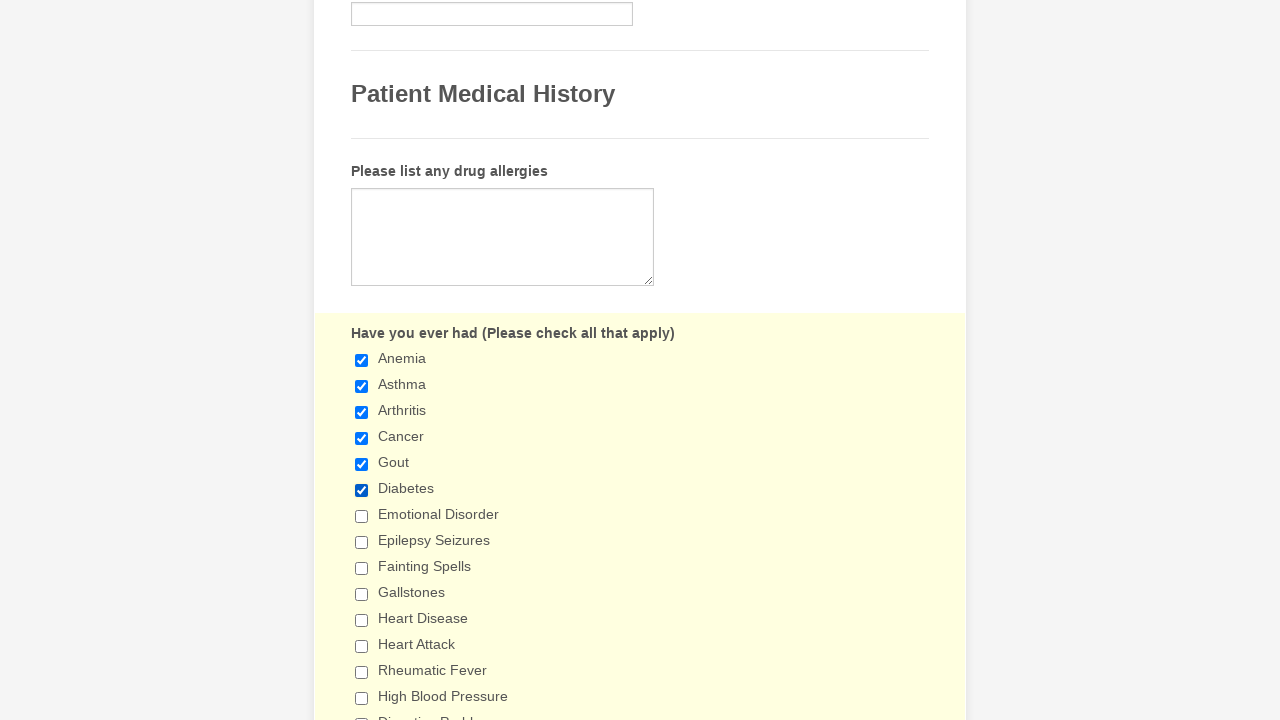

Clicked checkbox 7 to select it at (362, 516) on input[type='checkbox'] >> nth=6
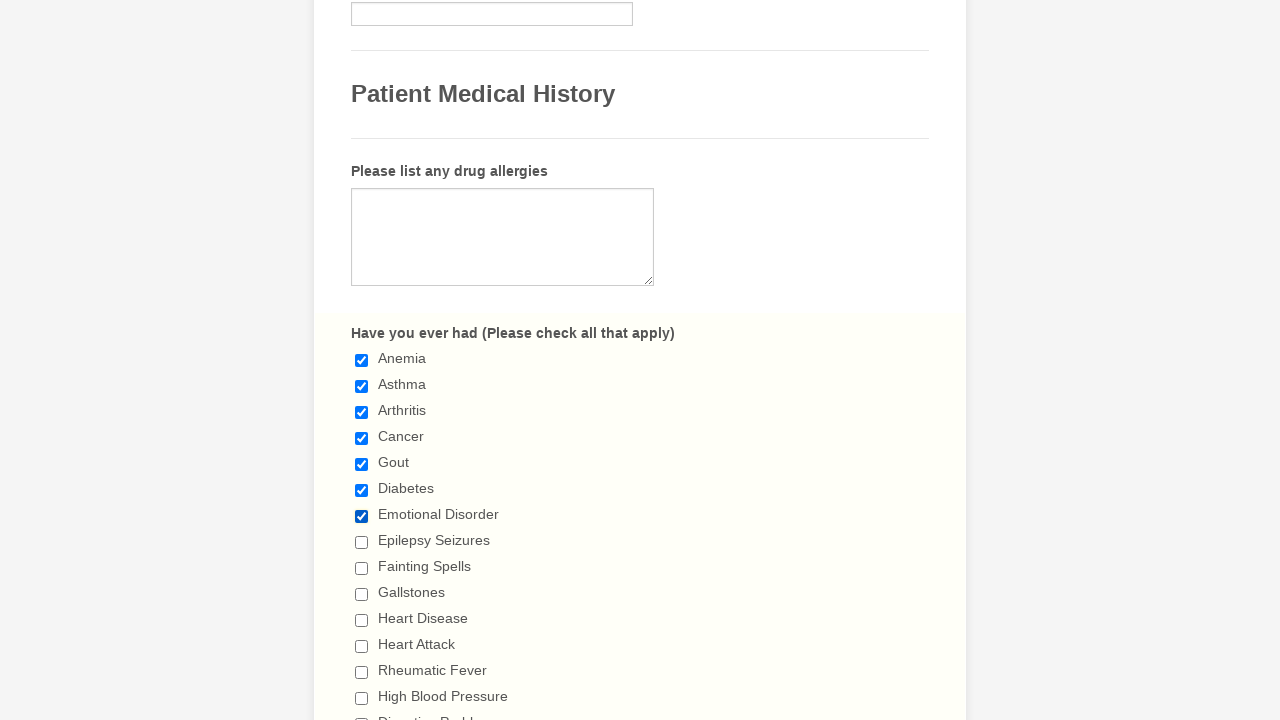

Waited 1 second after selecting checkbox 7
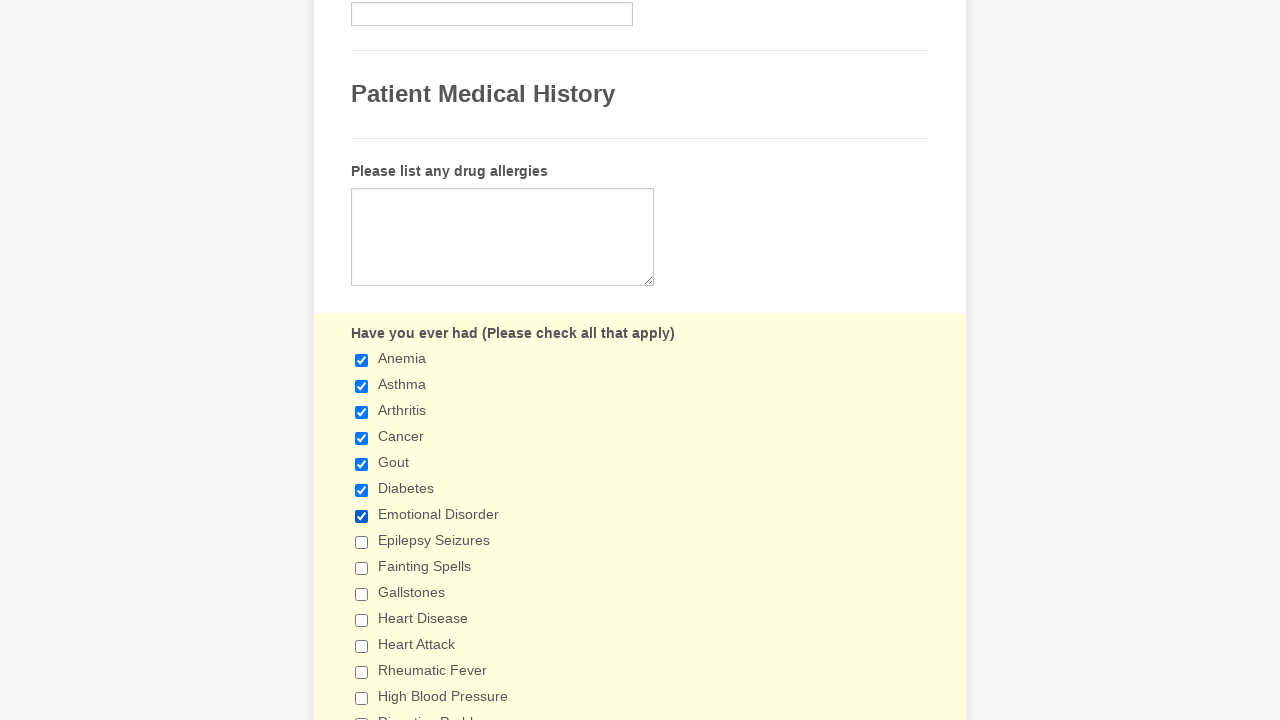

Clicked checkbox 8 to select it at (362, 542) on input[type='checkbox'] >> nth=7
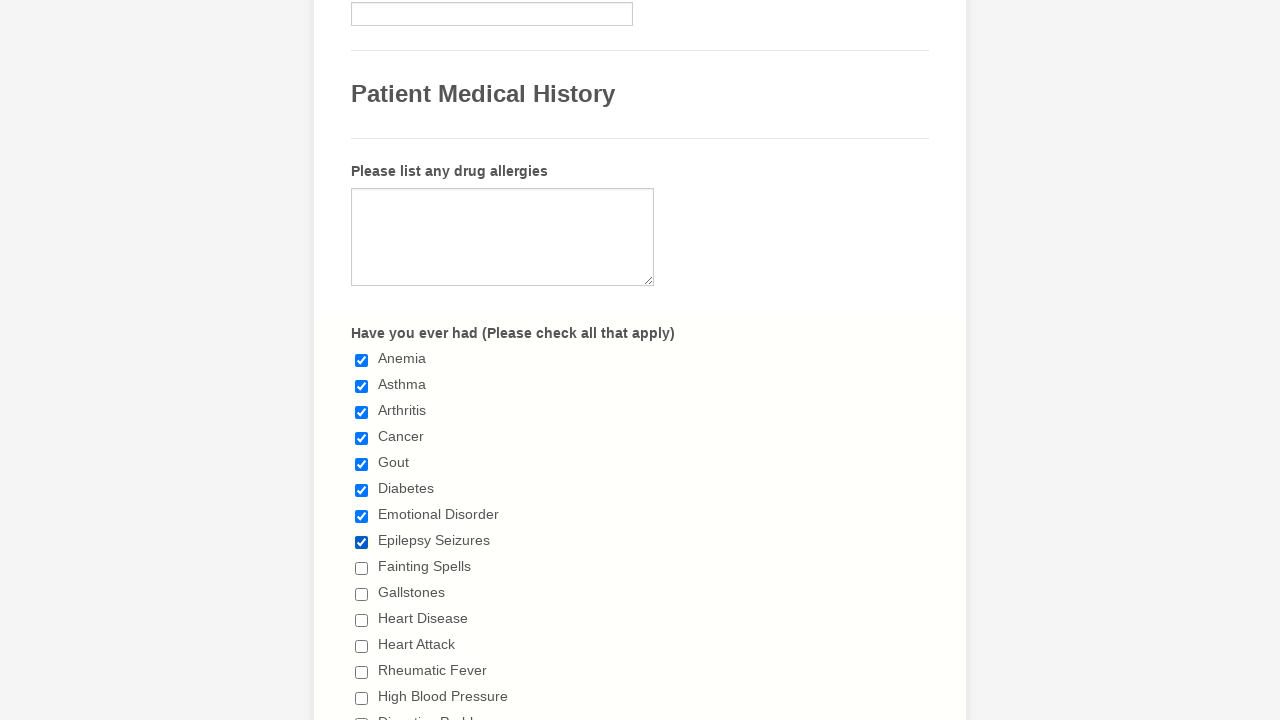

Waited 1 second after selecting checkbox 8
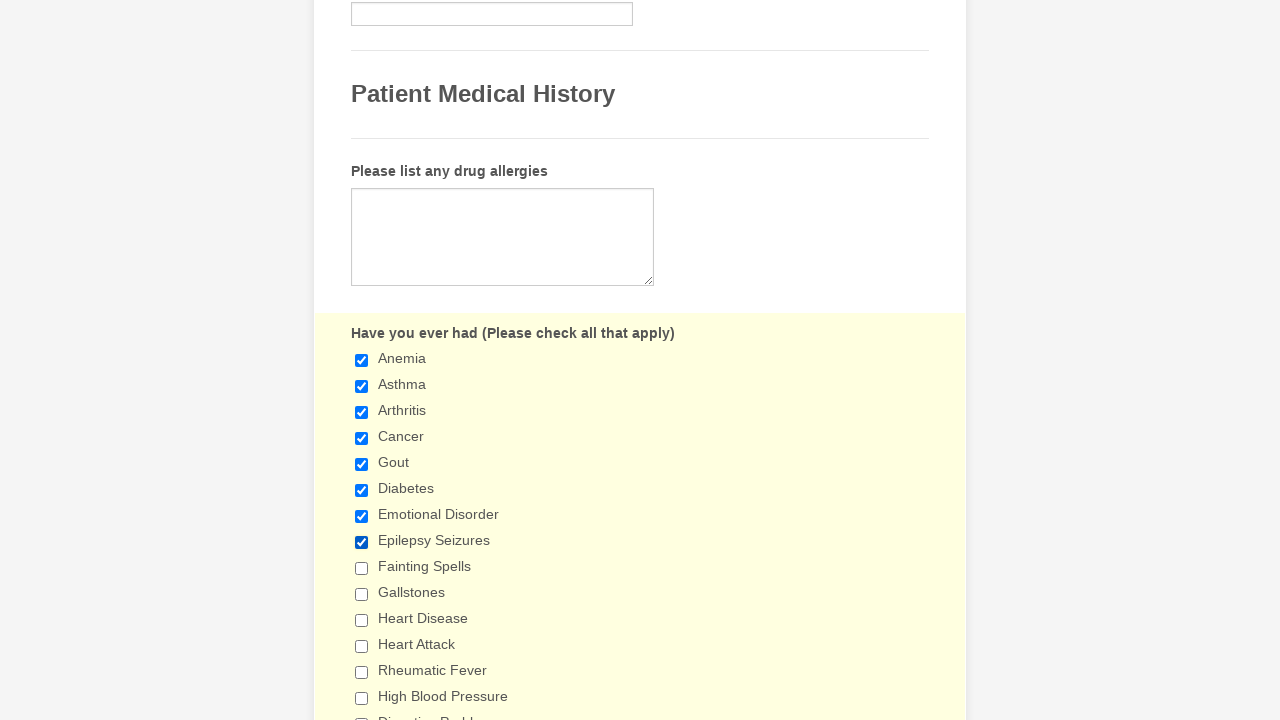

Clicked checkbox 9 to select it at (362, 568) on input[type='checkbox'] >> nth=8
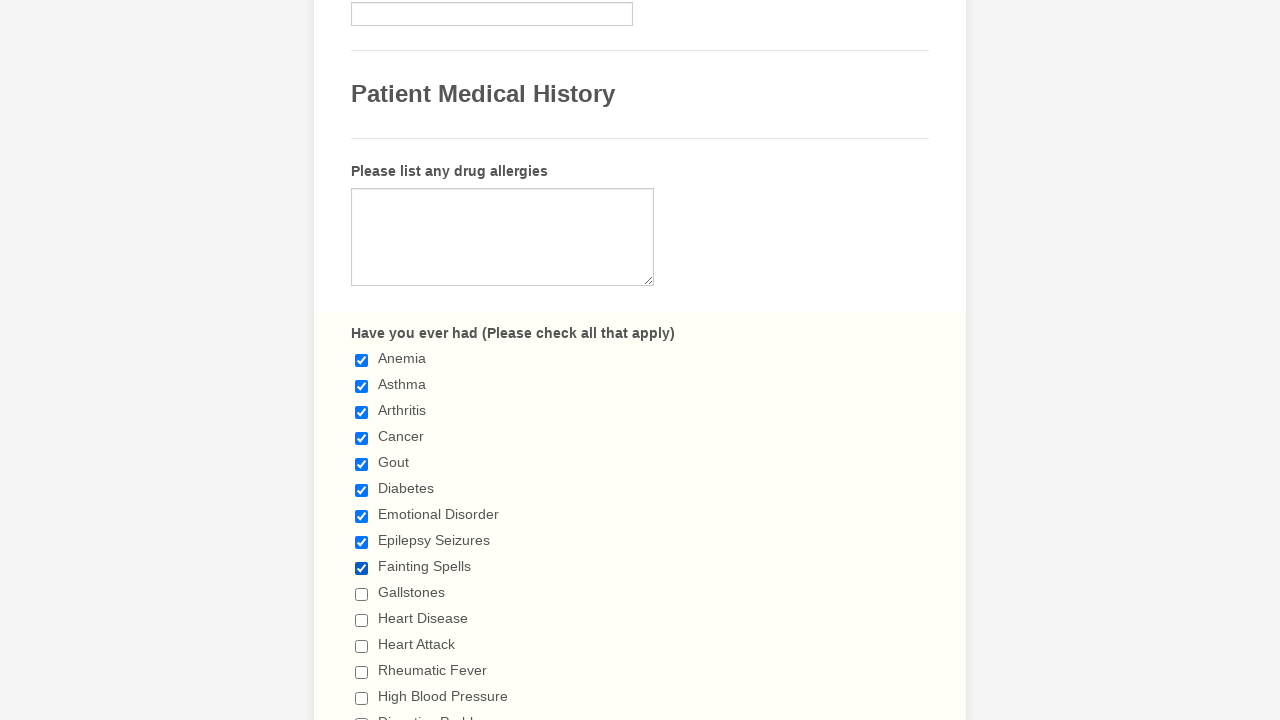

Waited 1 second after selecting checkbox 9
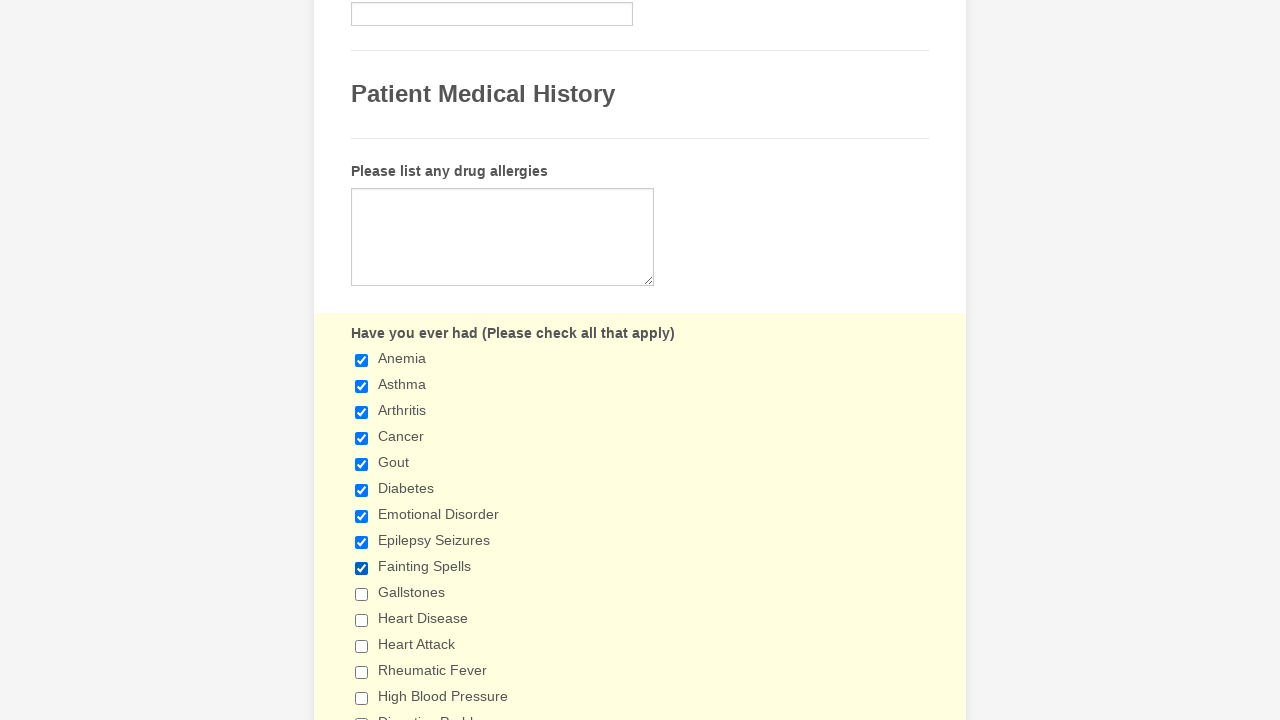

Clicked checkbox 10 to select it at (362, 594) on input[type='checkbox'] >> nth=9
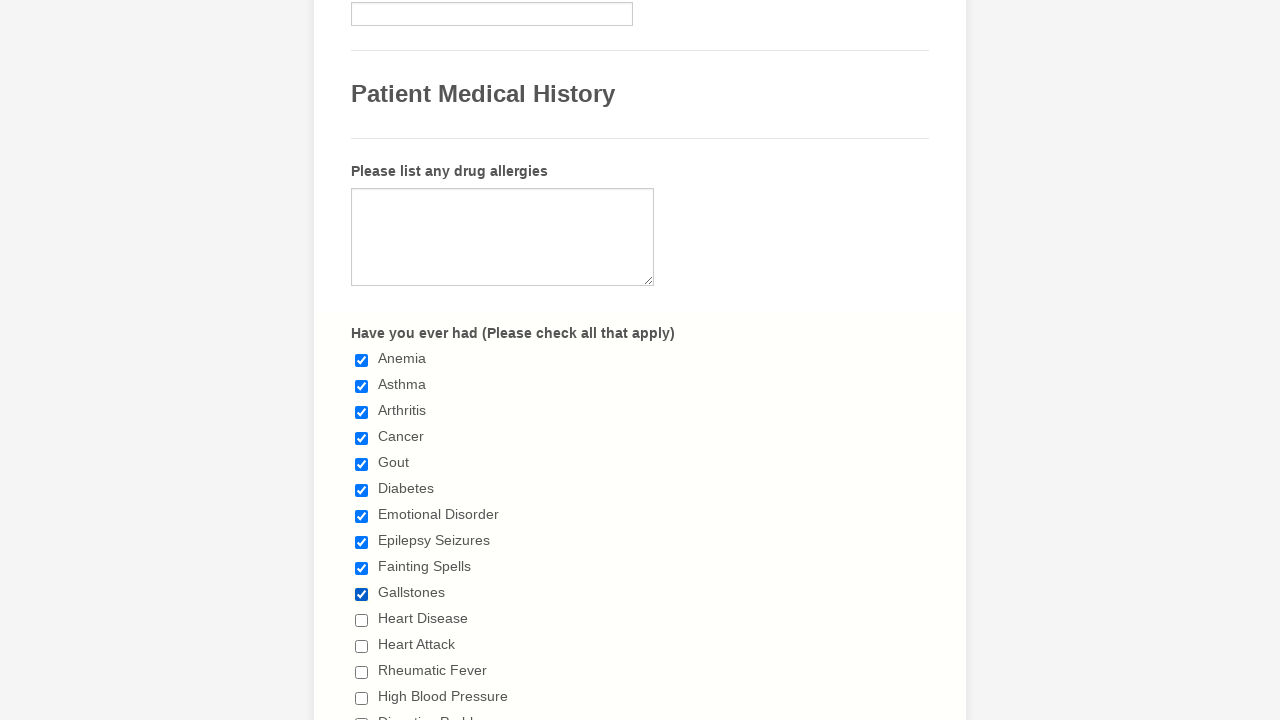

Waited 1 second after selecting checkbox 10
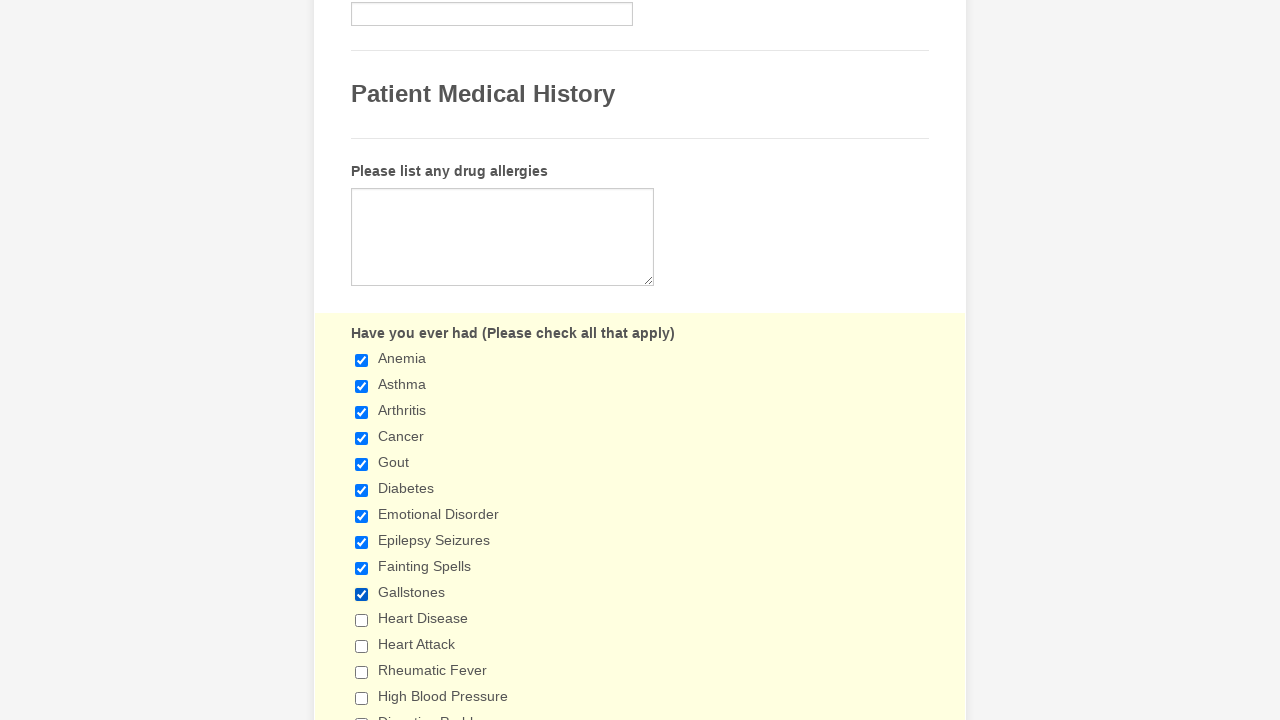

Clicked checkbox 11 to select it at (362, 620) on input[type='checkbox'] >> nth=10
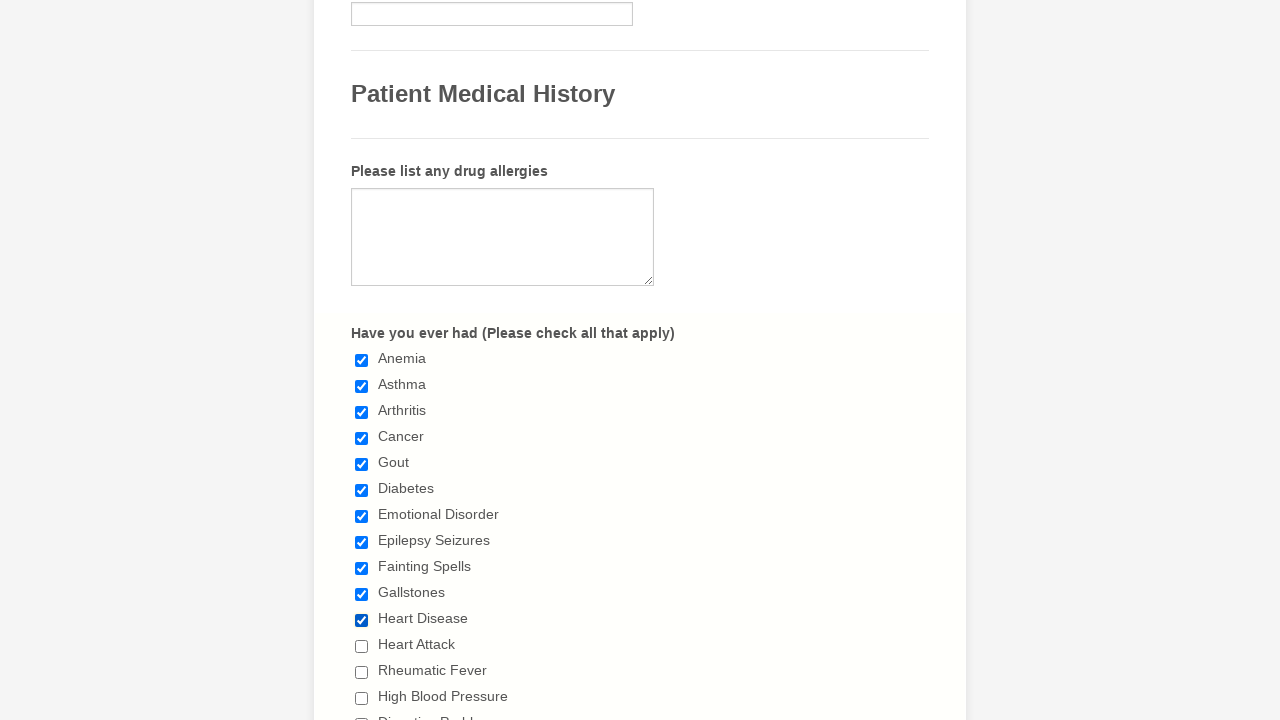

Waited 1 second after selecting checkbox 11
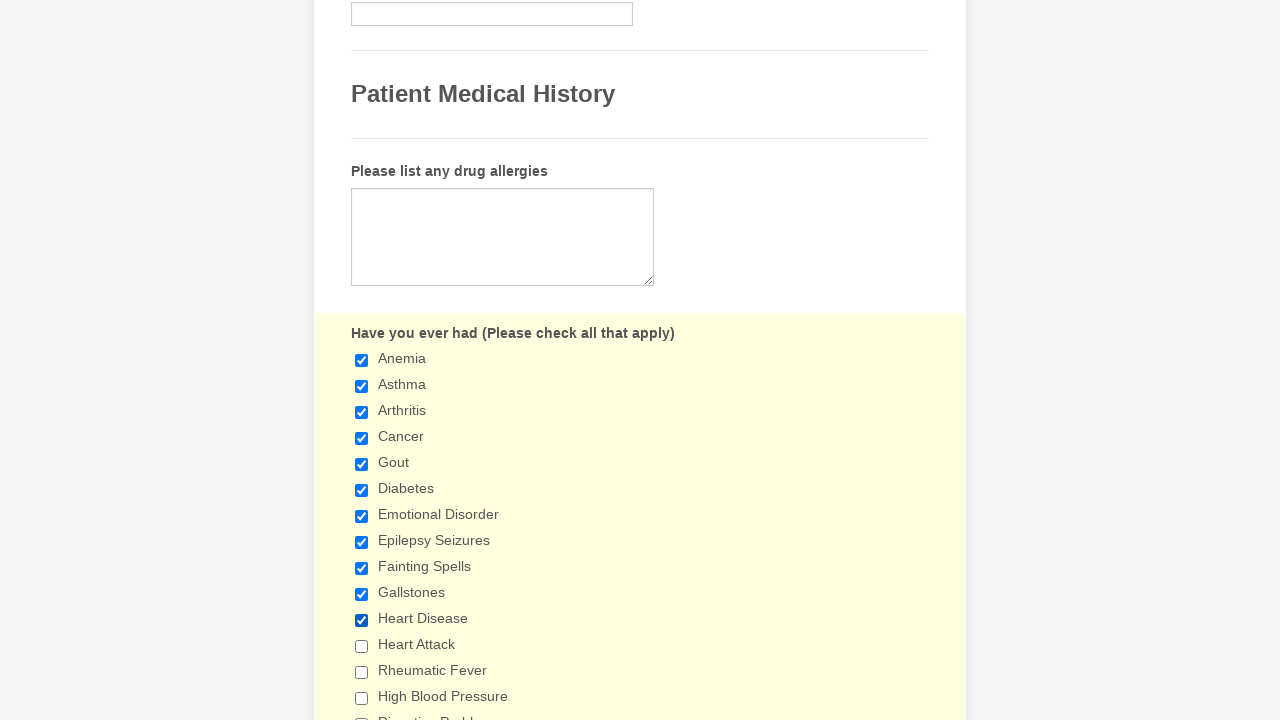

Clicked checkbox 12 to select it at (362, 646) on input[type='checkbox'] >> nth=11
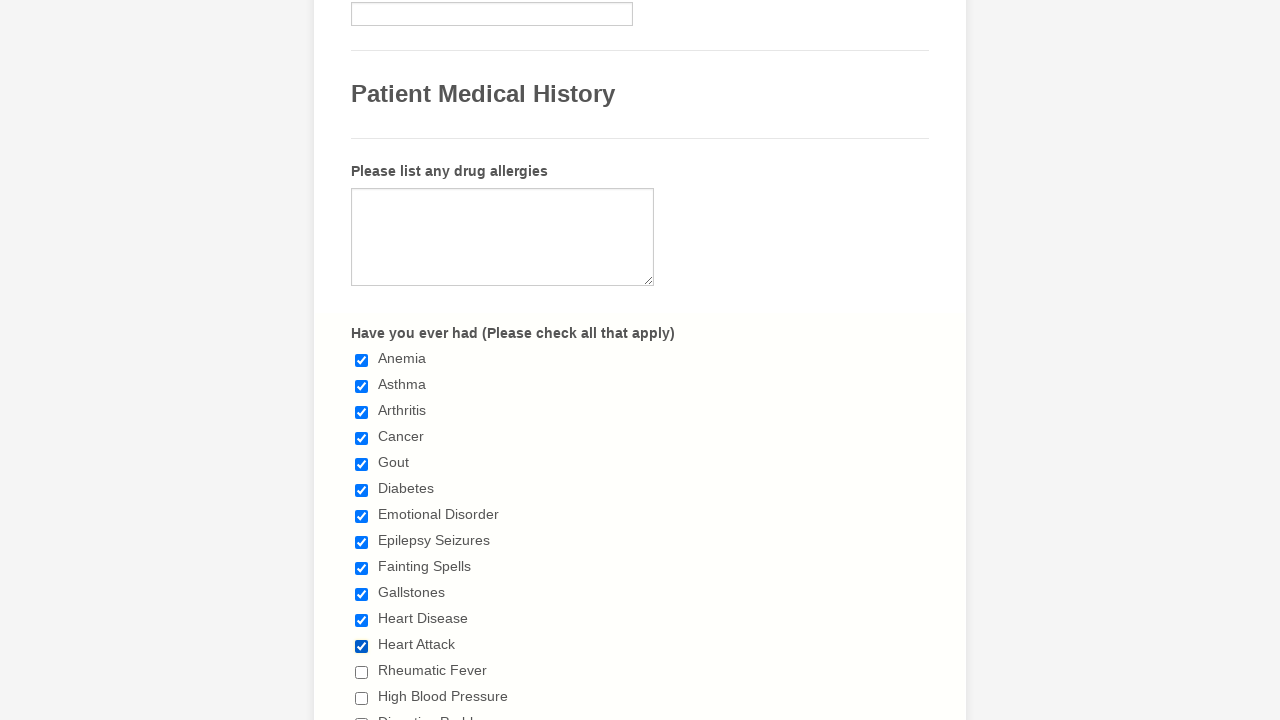

Waited 1 second after selecting checkbox 12
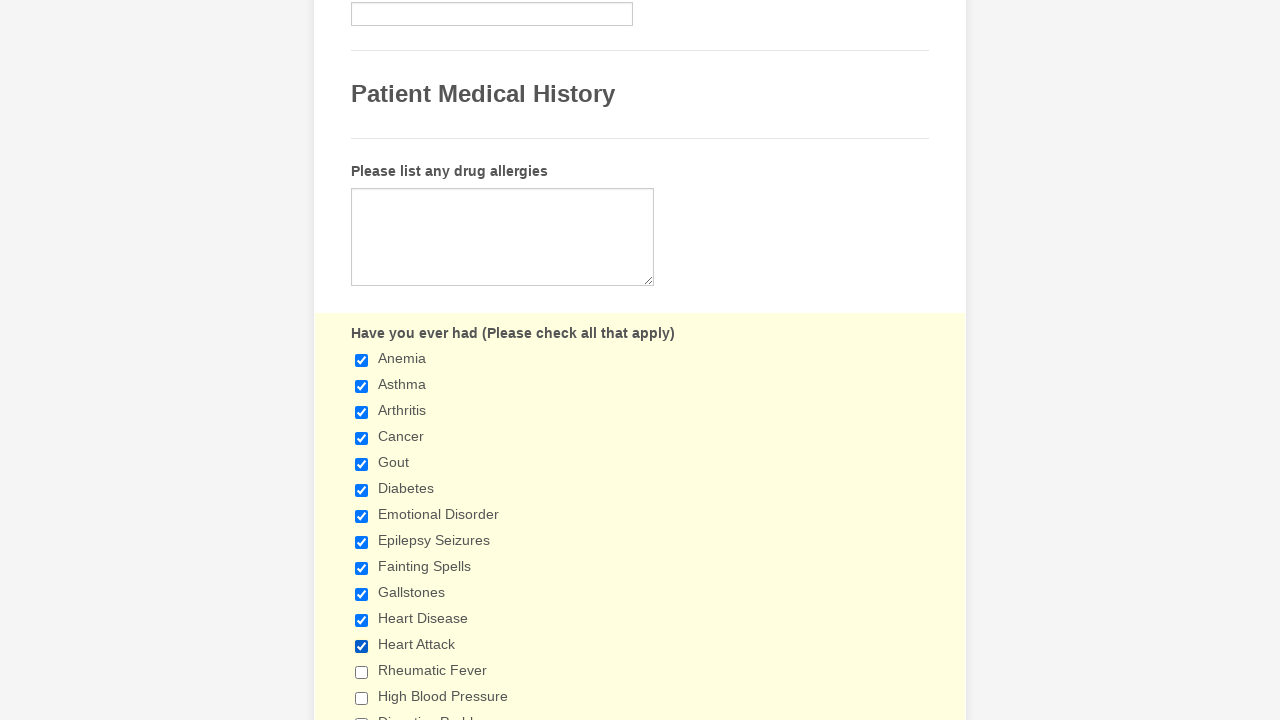

Clicked checkbox 13 to select it at (362, 672) on input[type='checkbox'] >> nth=12
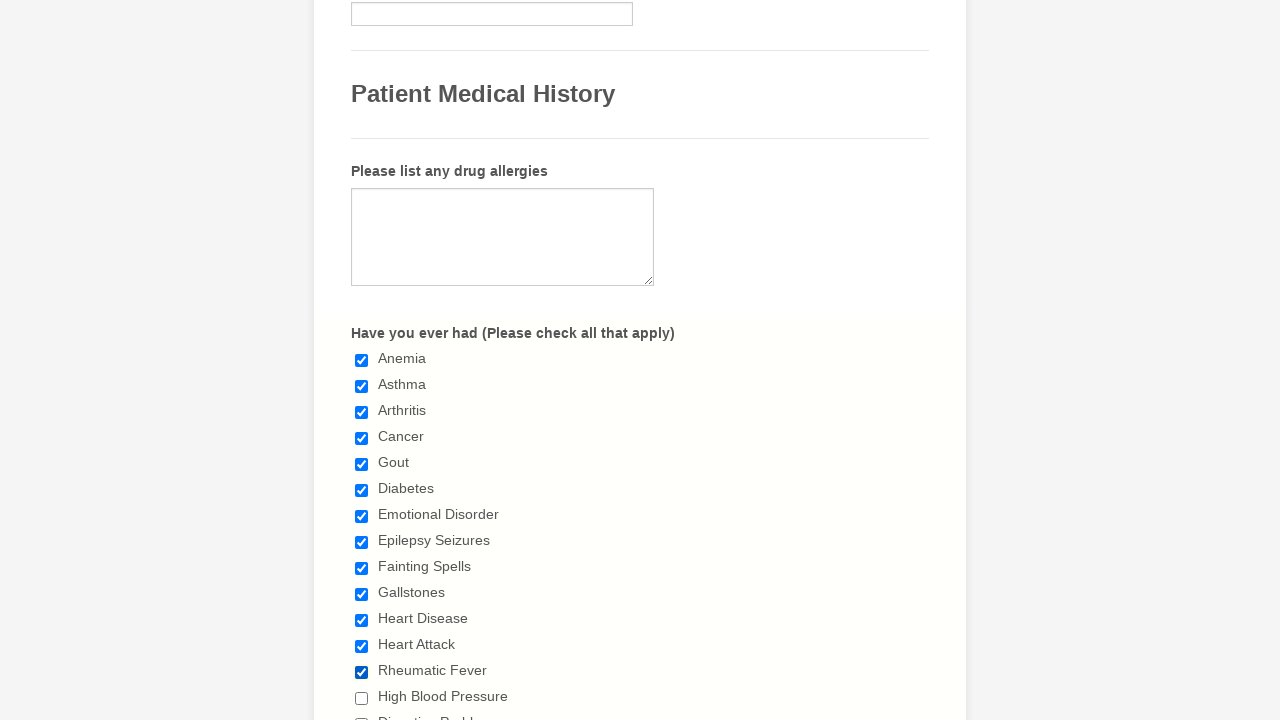

Waited 1 second after selecting checkbox 13
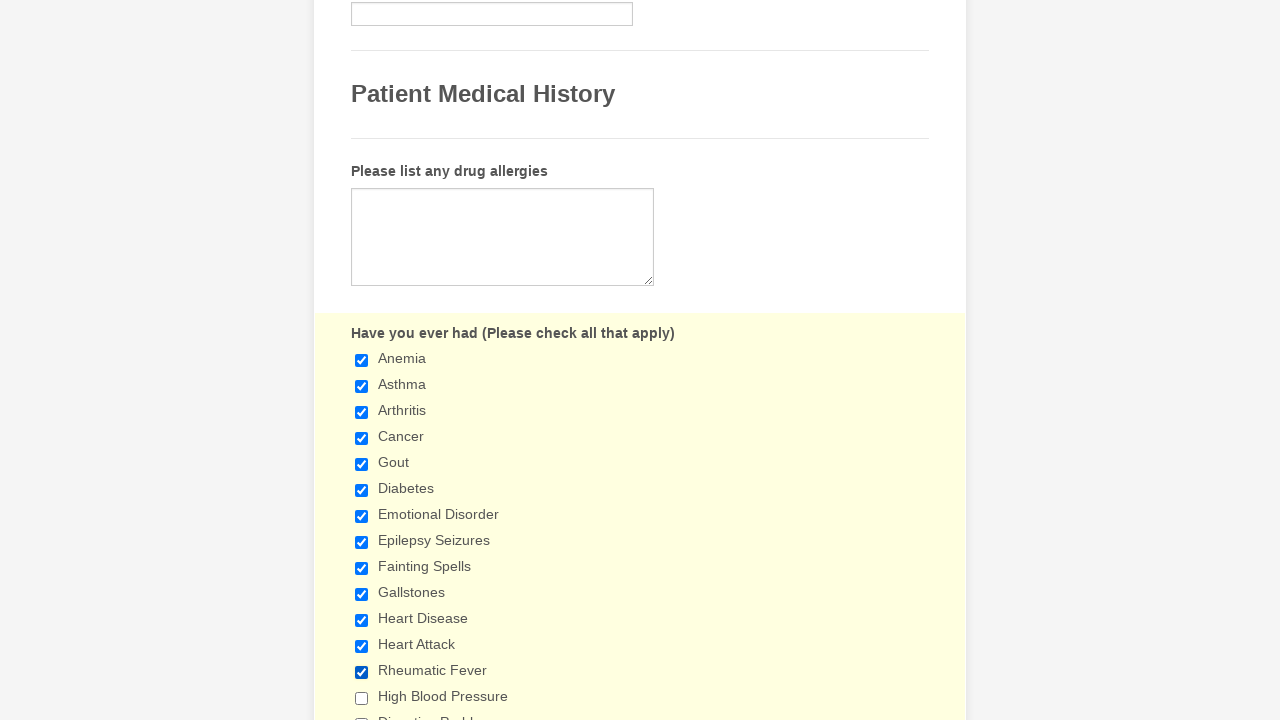

Clicked checkbox 14 to select it at (362, 698) on input[type='checkbox'] >> nth=13
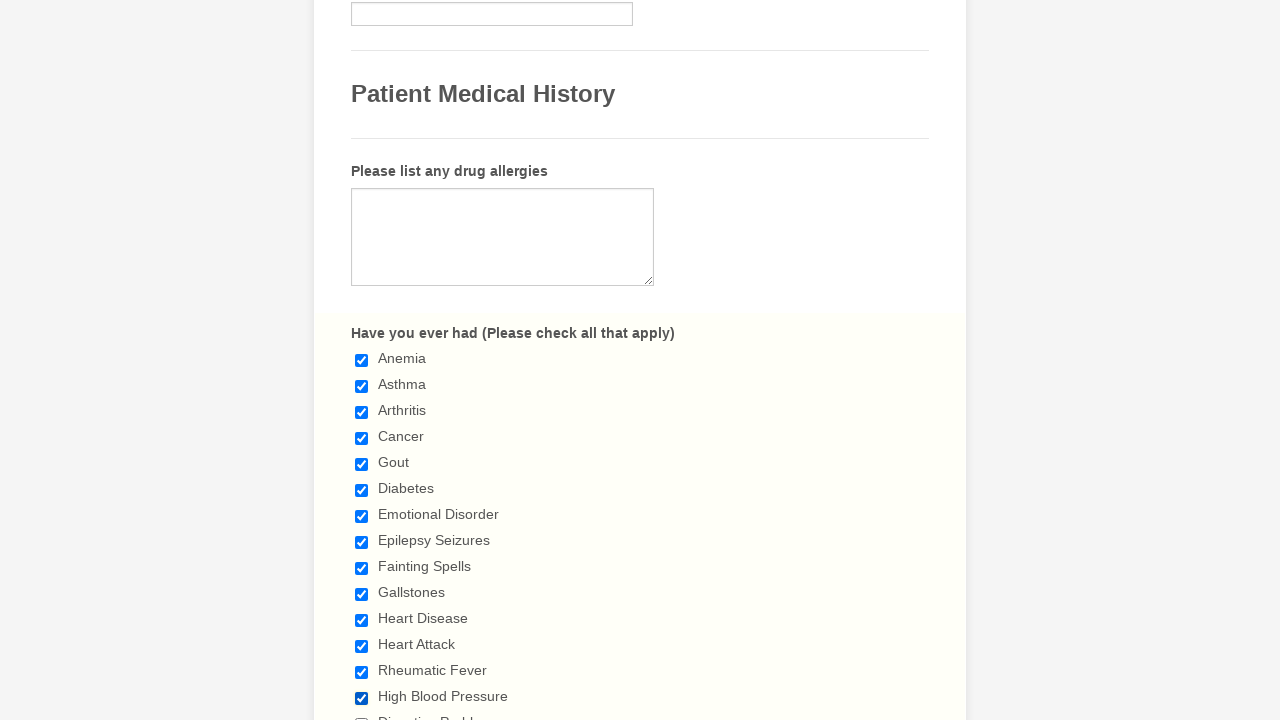

Waited 1 second after selecting checkbox 14
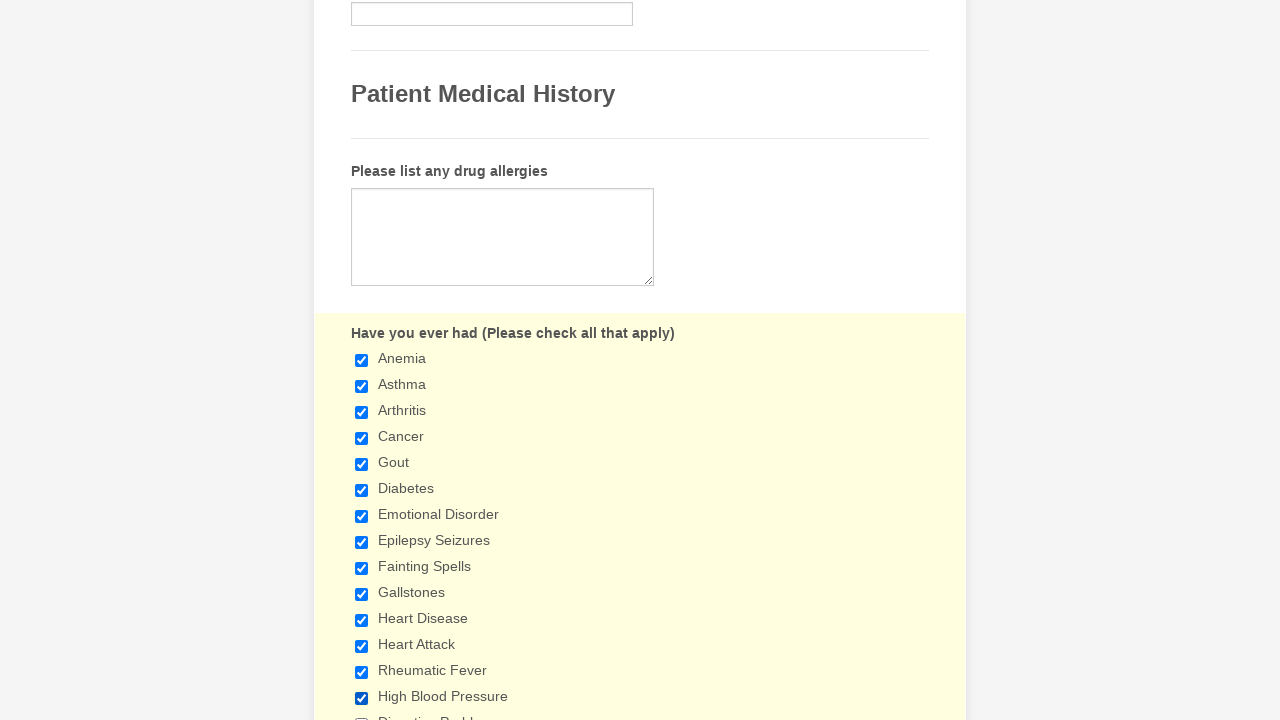

Clicked checkbox 15 to select it at (362, 714) on input[type='checkbox'] >> nth=14
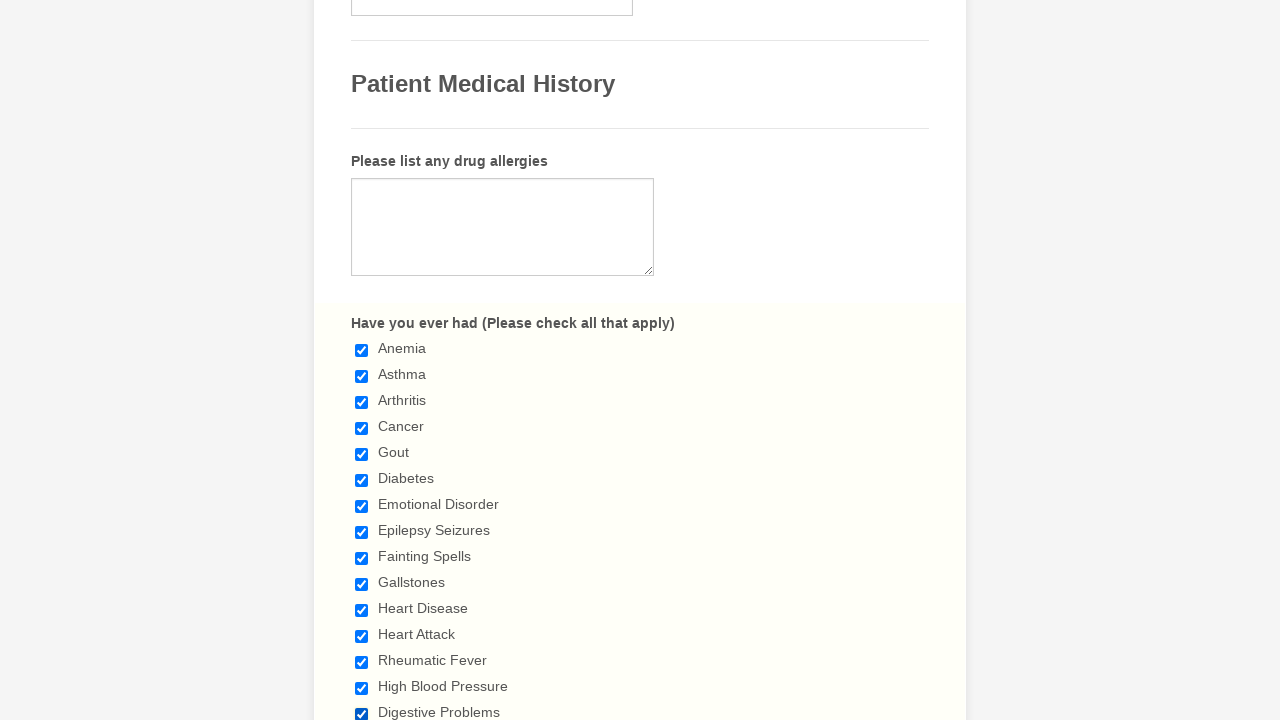

Waited 1 second after selecting checkbox 15
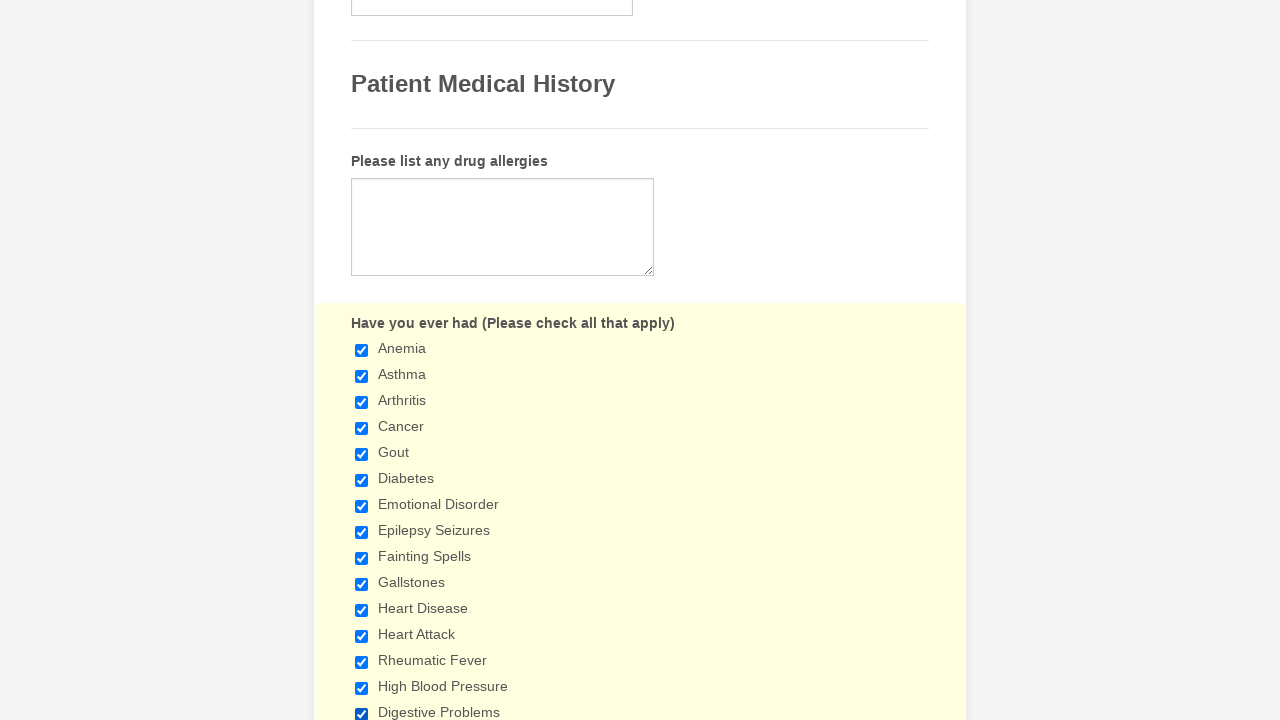

Clicked checkbox 16 to select it at (362, 360) on input[type='checkbox'] >> nth=15
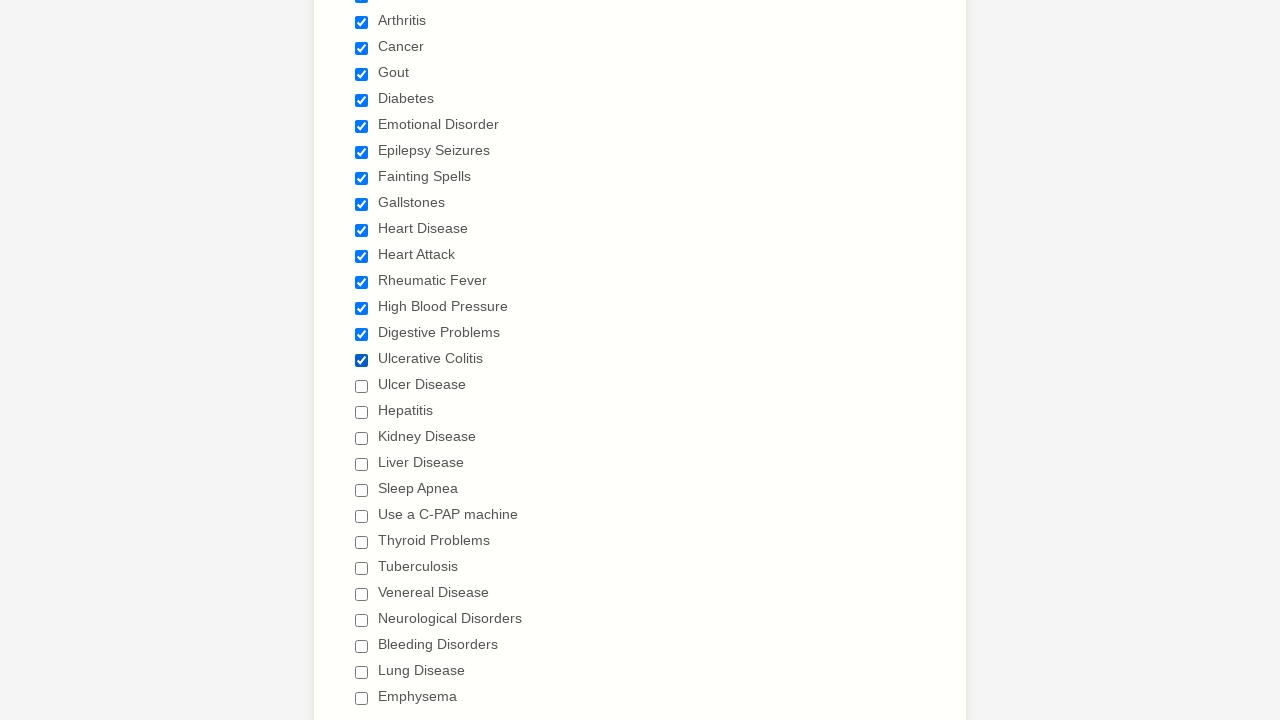

Waited 1 second after selecting checkbox 16
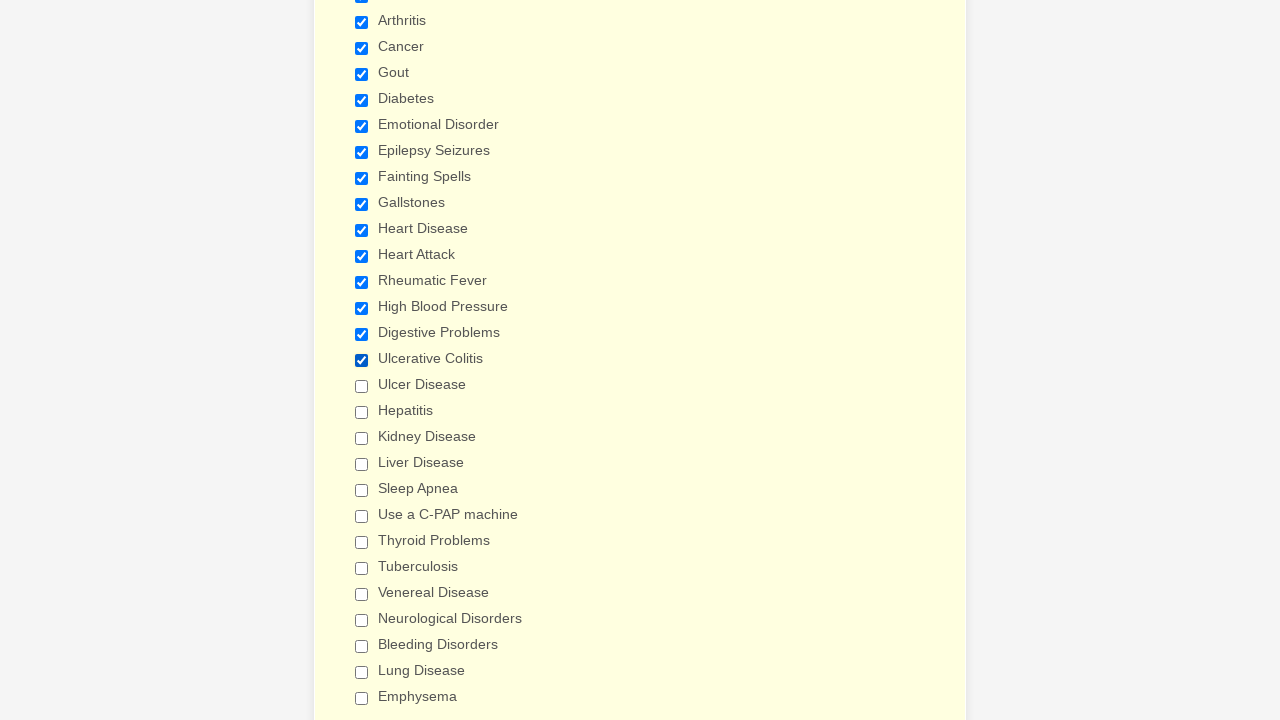

Clicked checkbox 17 to select it at (362, 386) on input[type='checkbox'] >> nth=16
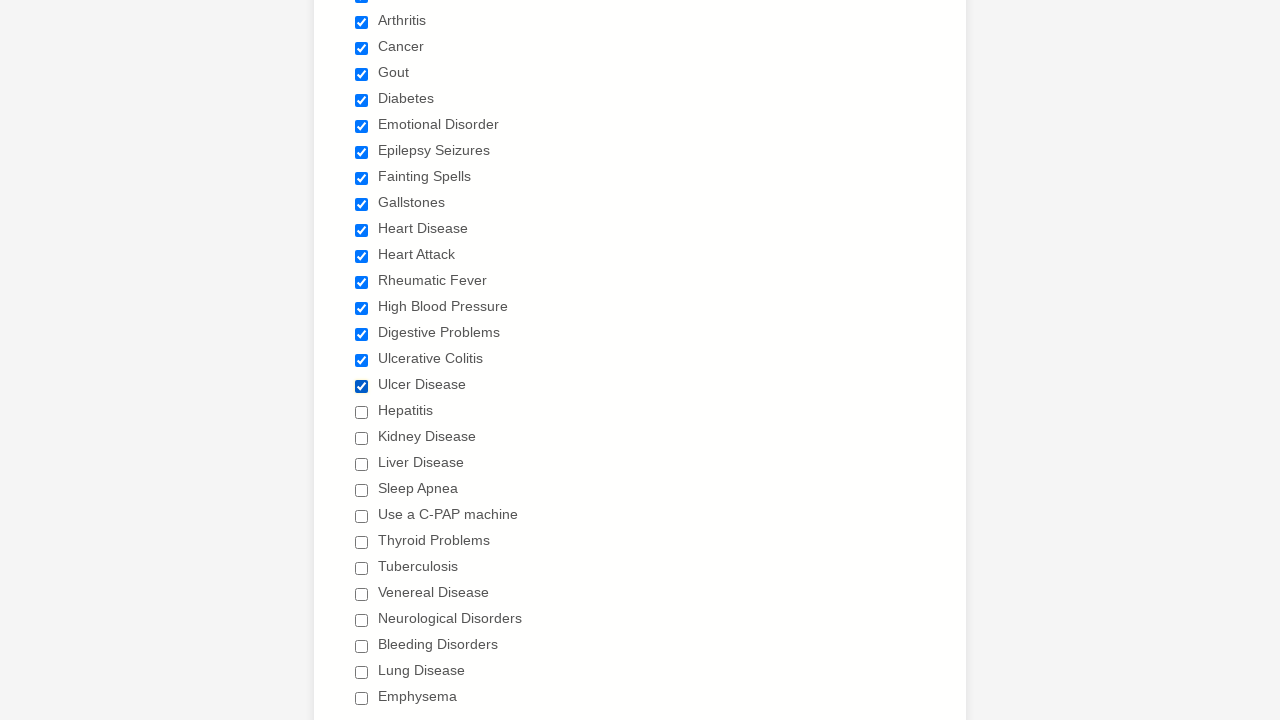

Waited 1 second after selecting checkbox 17
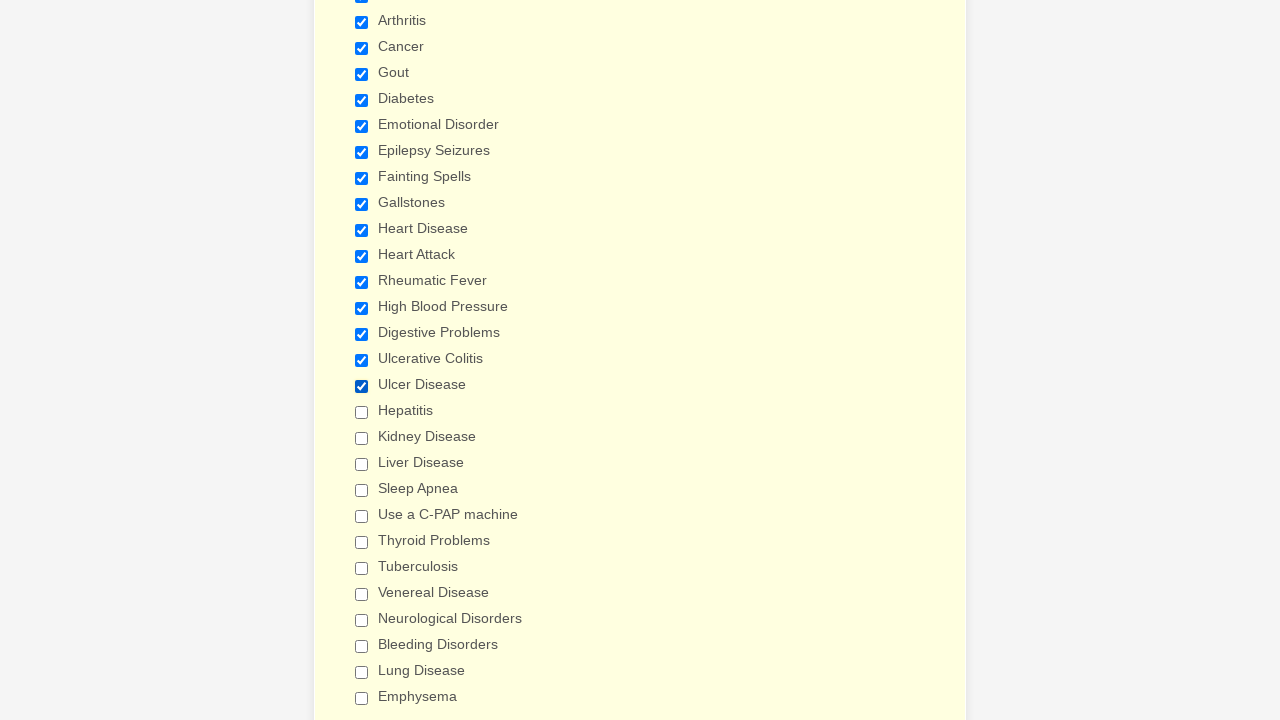

Clicked checkbox 18 to select it at (362, 412) on input[type='checkbox'] >> nth=17
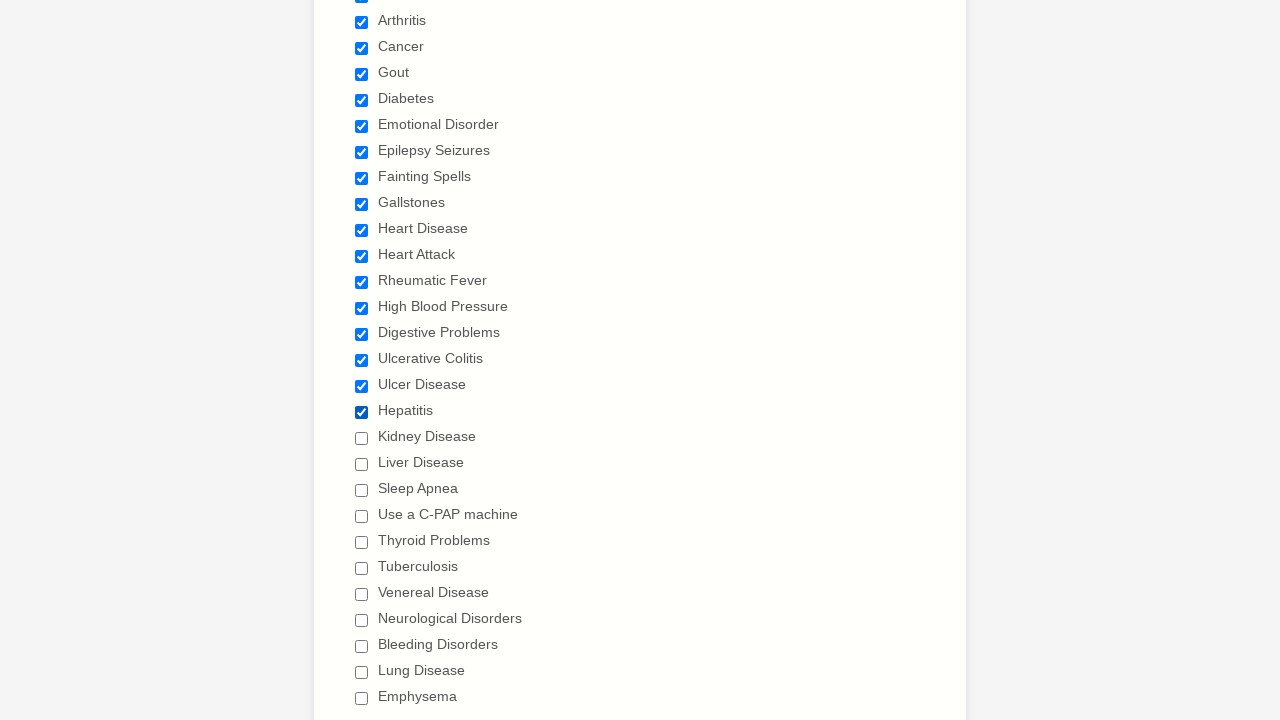

Waited 1 second after selecting checkbox 18
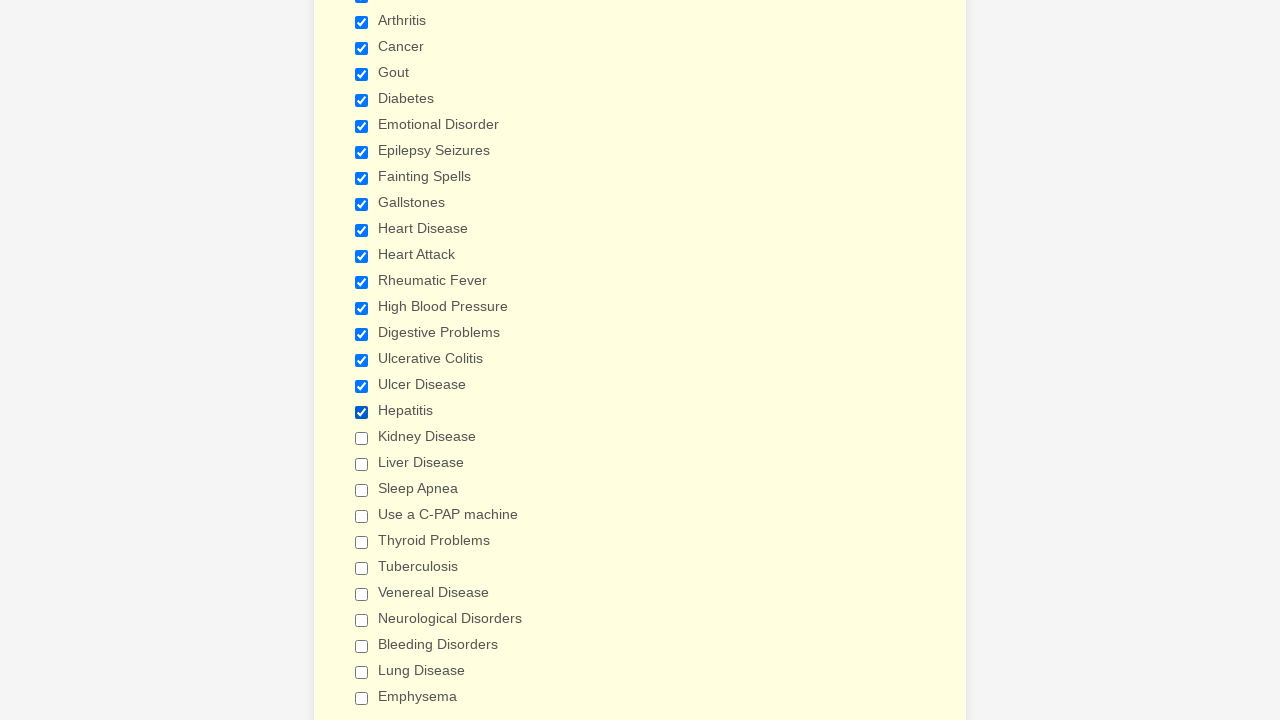

Clicked checkbox 19 to select it at (362, 438) on input[type='checkbox'] >> nth=18
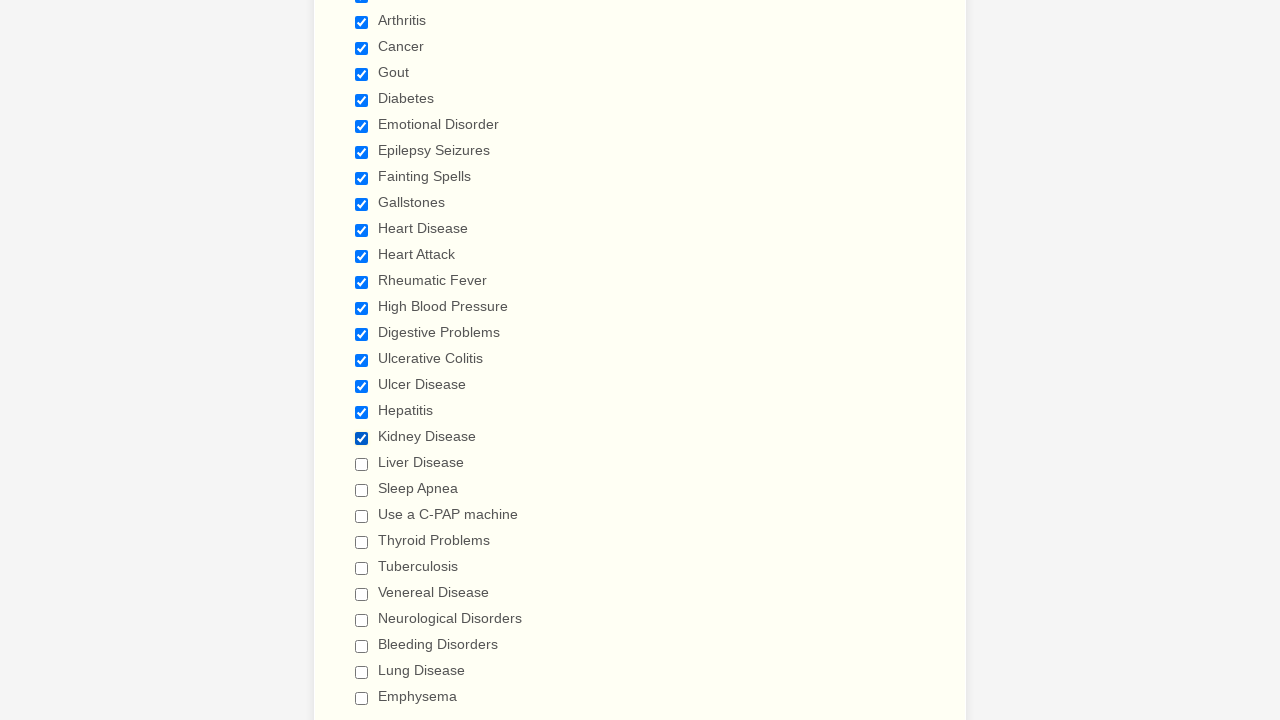

Waited 1 second after selecting checkbox 19
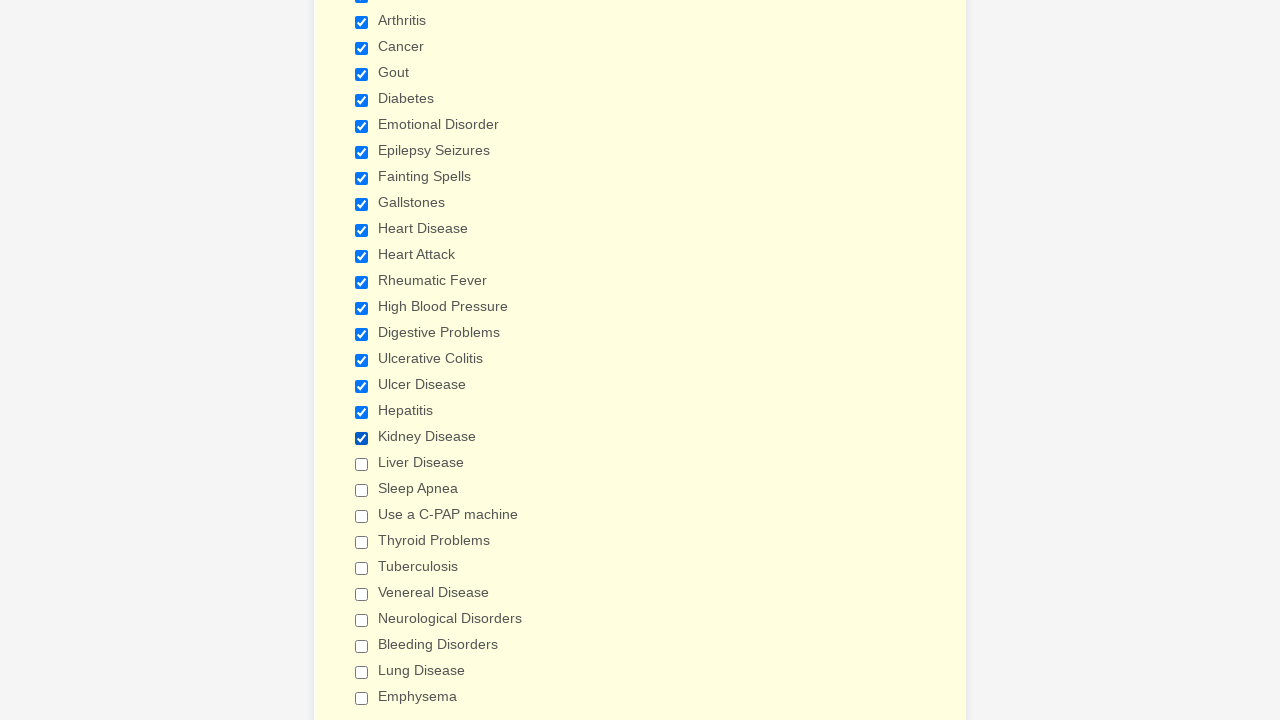

Clicked checkbox 20 to select it at (362, 464) on input[type='checkbox'] >> nth=19
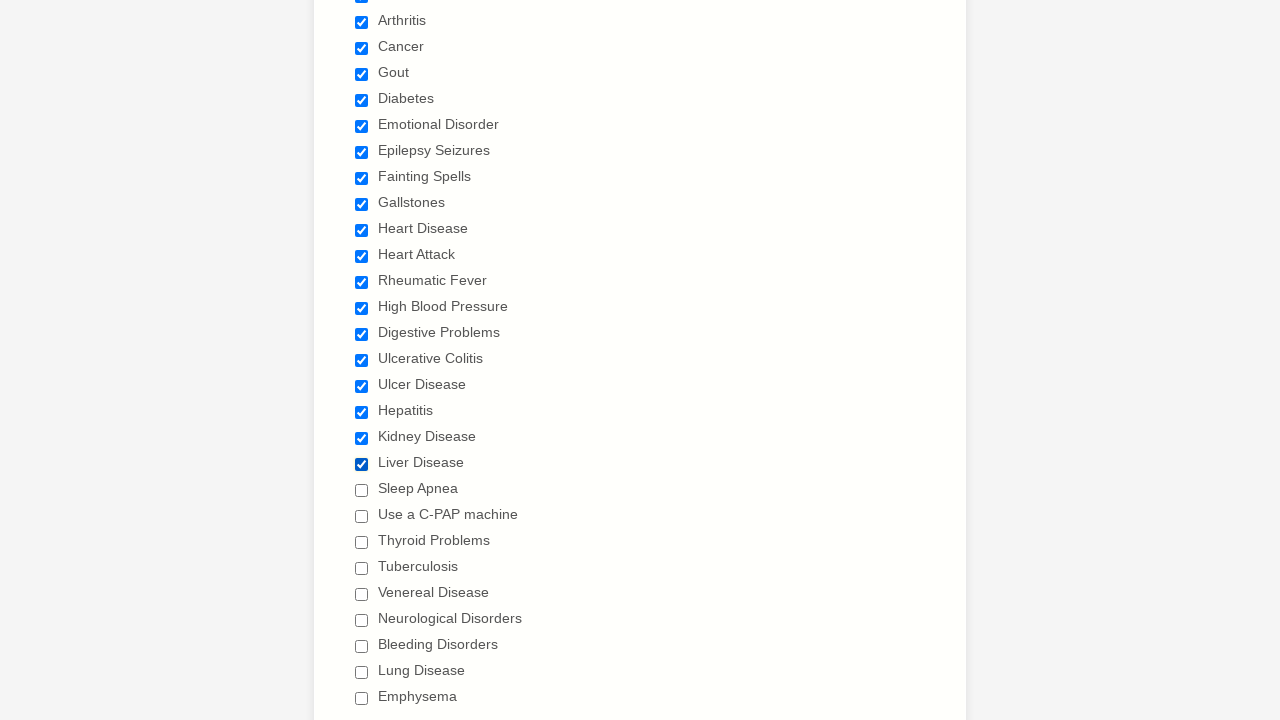

Waited 1 second after selecting checkbox 20
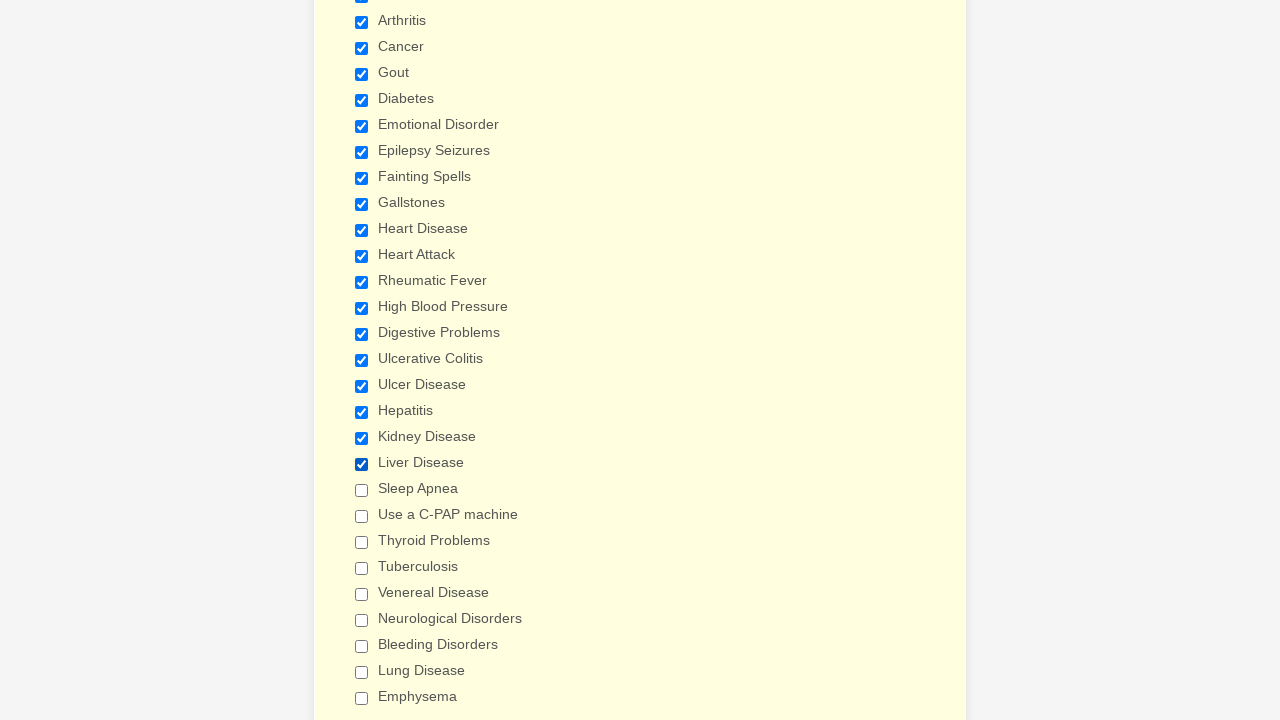

Clicked checkbox 21 to select it at (362, 490) on input[type='checkbox'] >> nth=20
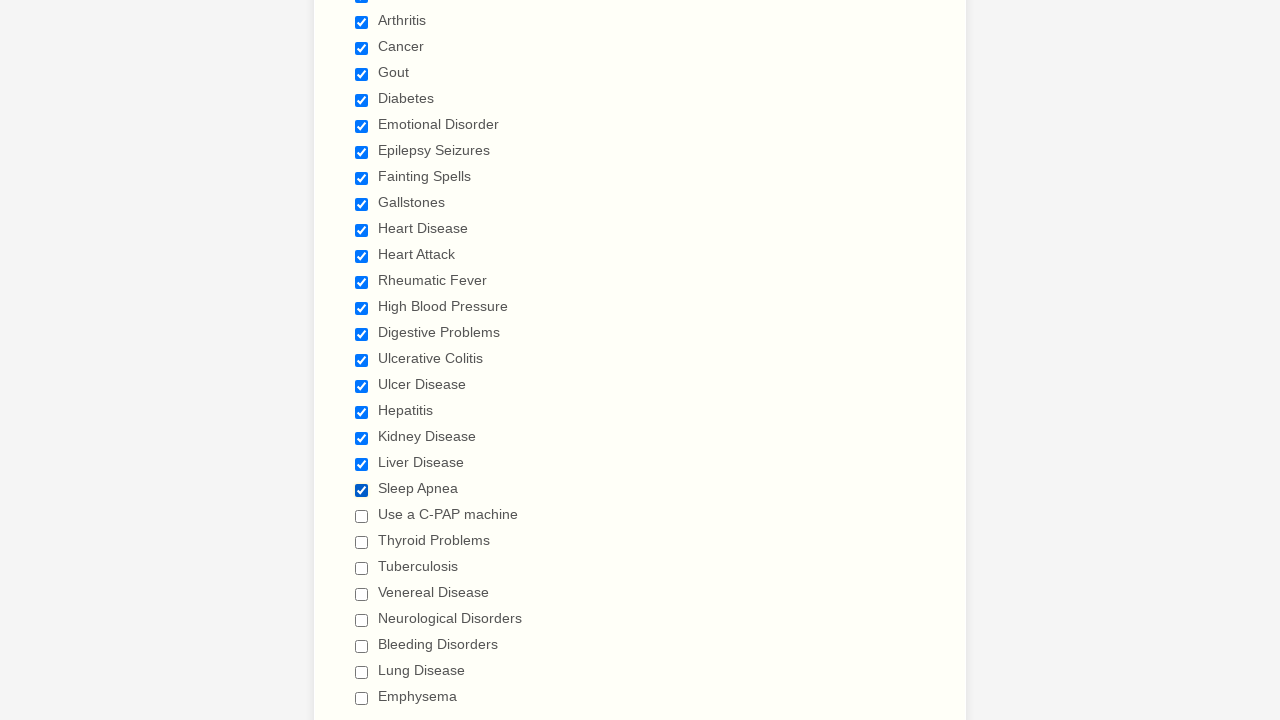

Waited 1 second after selecting checkbox 21
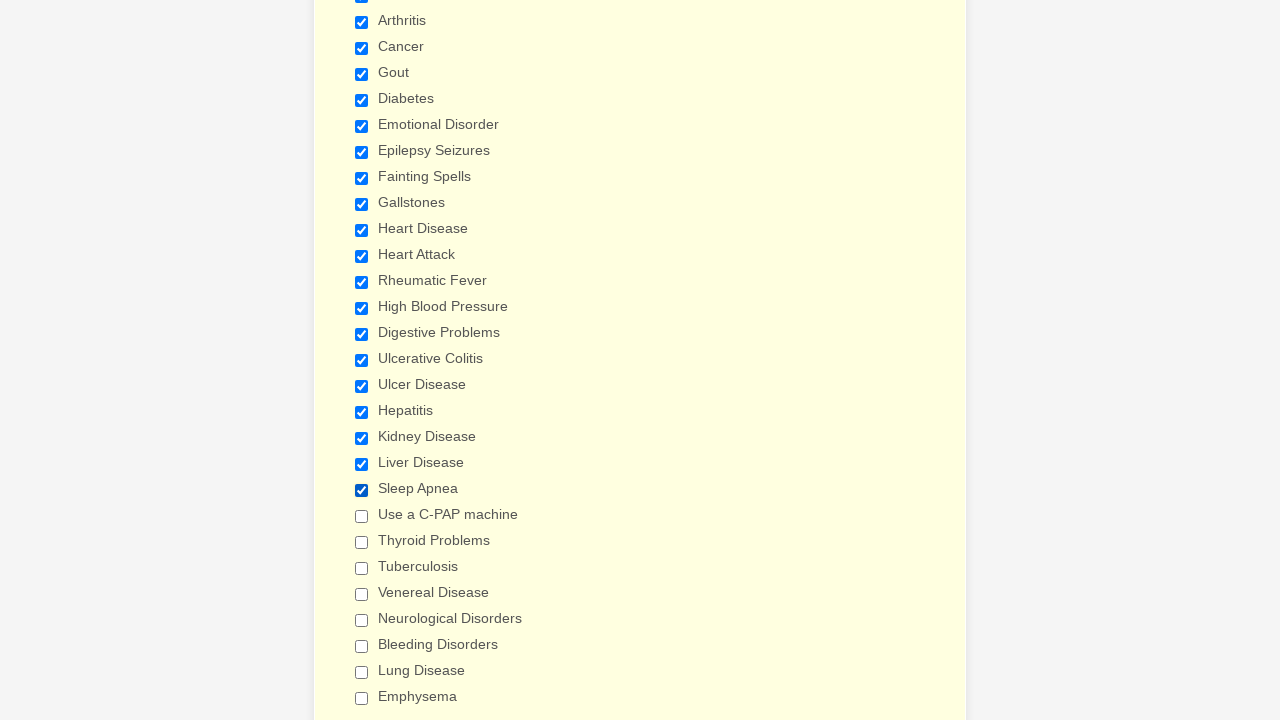

Clicked checkbox 22 to select it at (362, 516) on input[type='checkbox'] >> nth=21
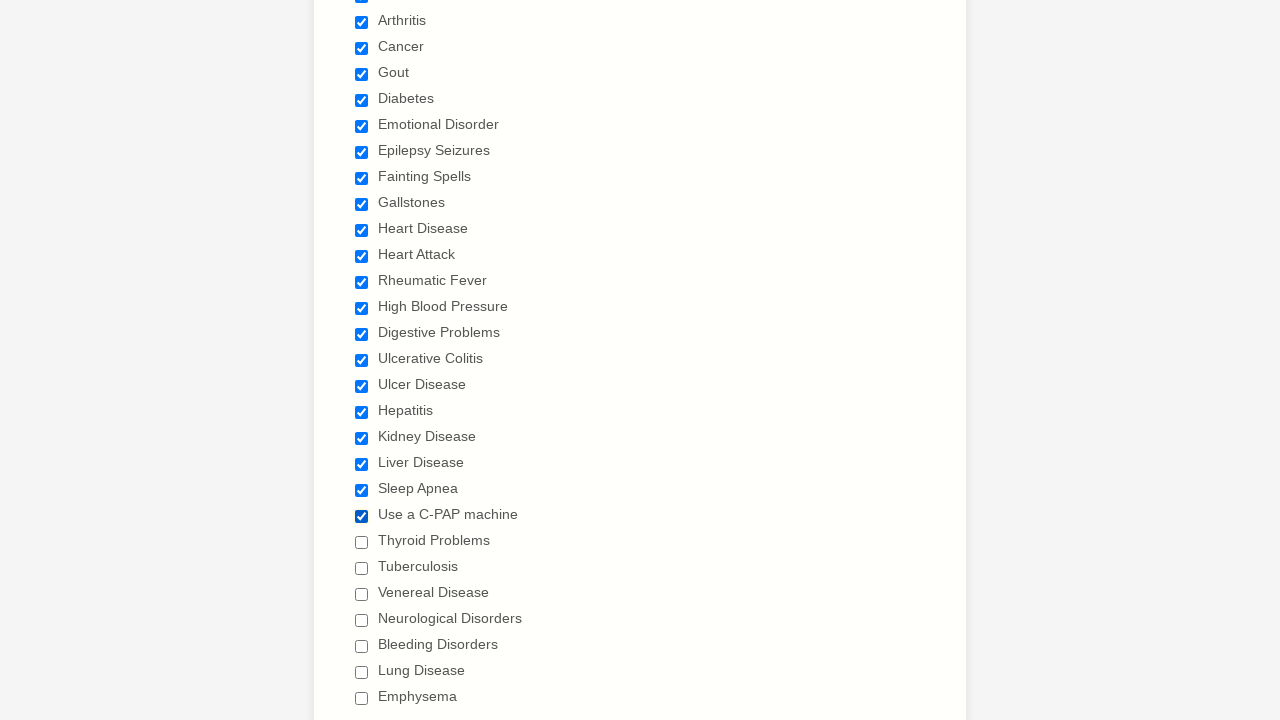

Waited 1 second after selecting checkbox 22
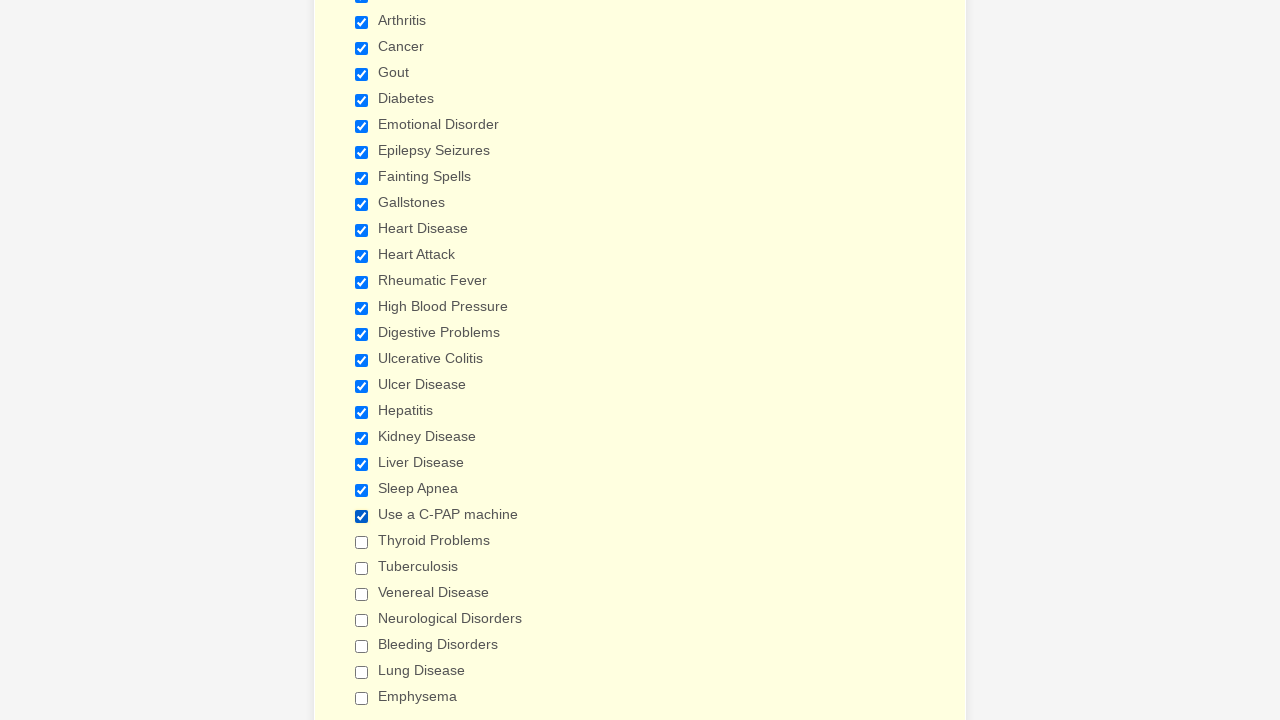

Clicked checkbox 23 to select it at (362, 542) on input[type='checkbox'] >> nth=22
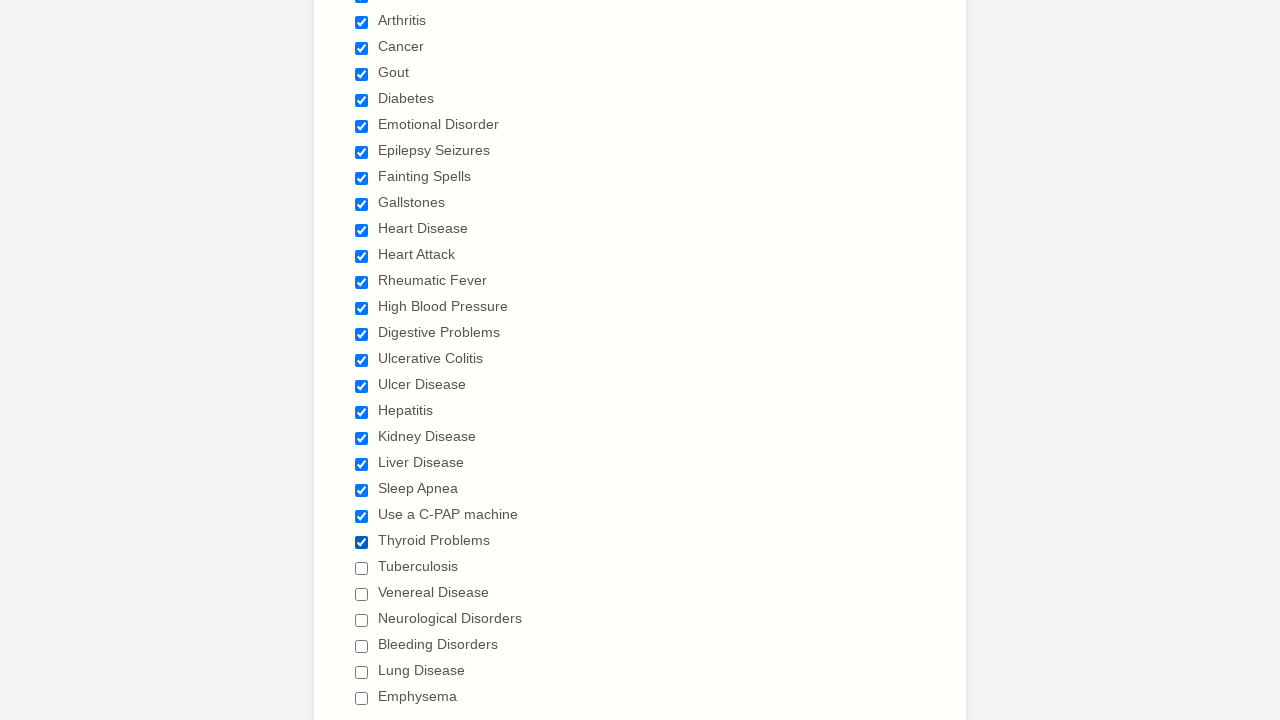

Waited 1 second after selecting checkbox 23
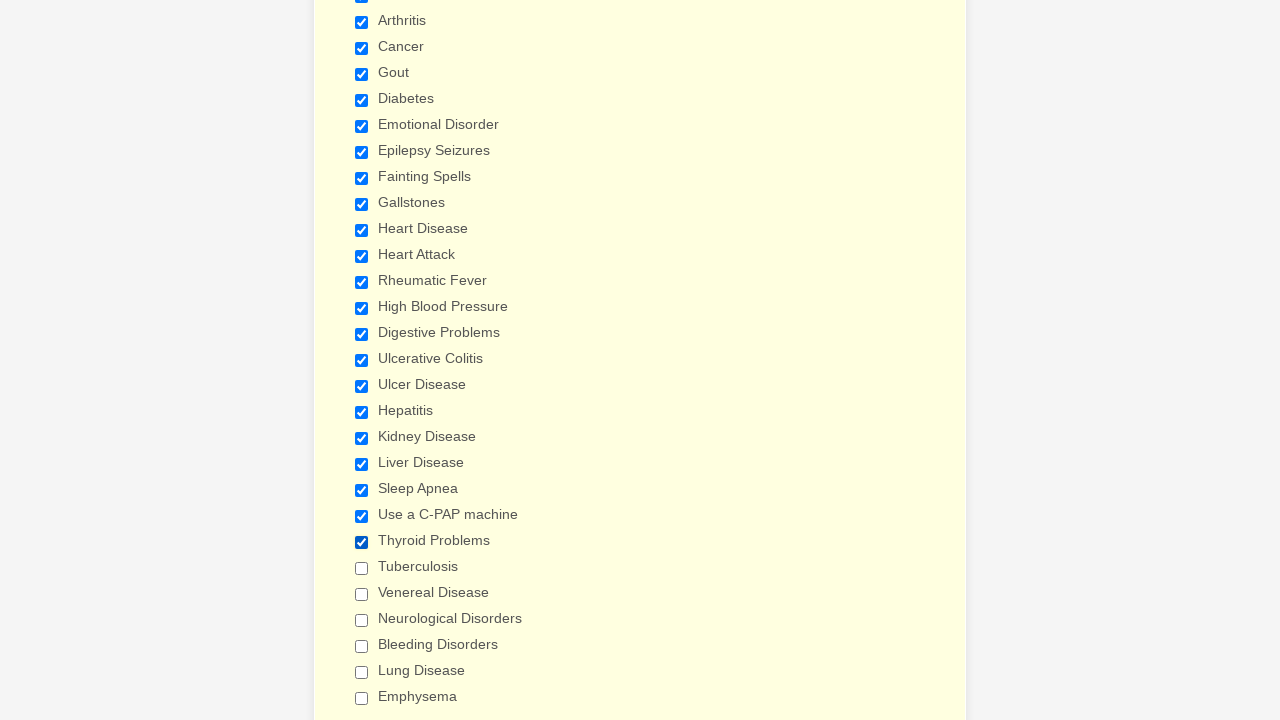

Clicked checkbox 24 to select it at (362, 568) on input[type='checkbox'] >> nth=23
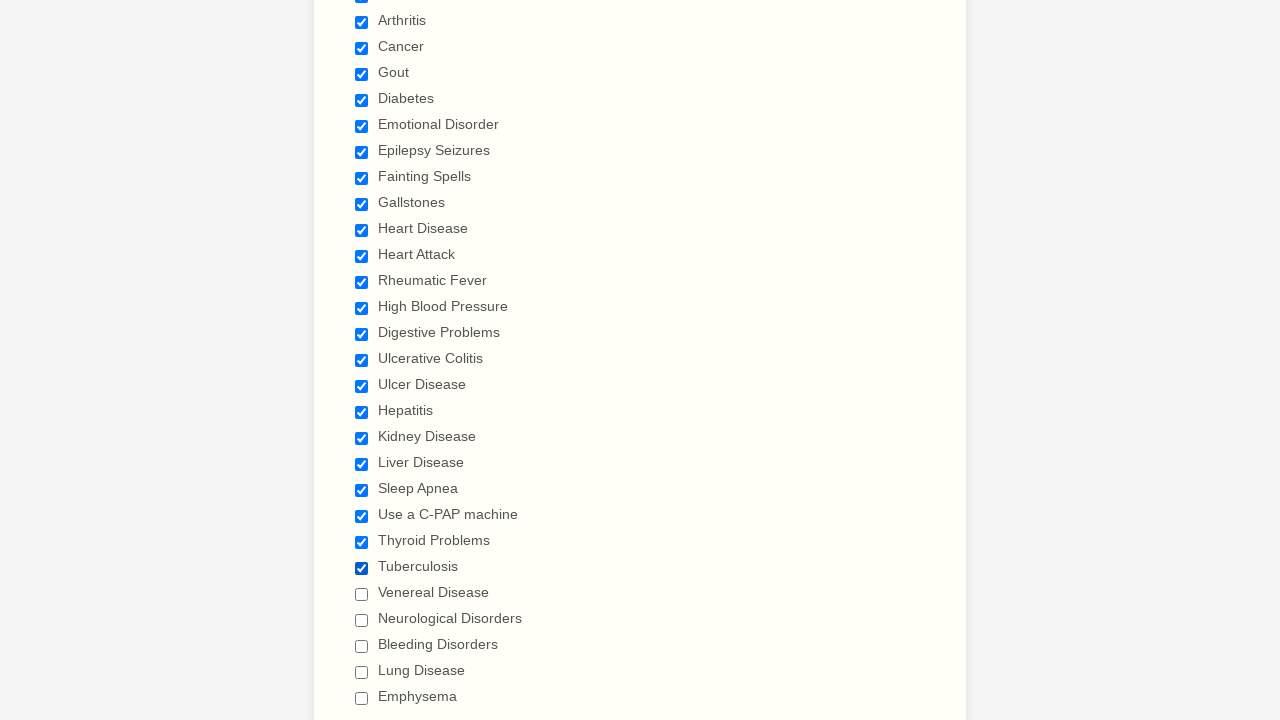

Waited 1 second after selecting checkbox 24
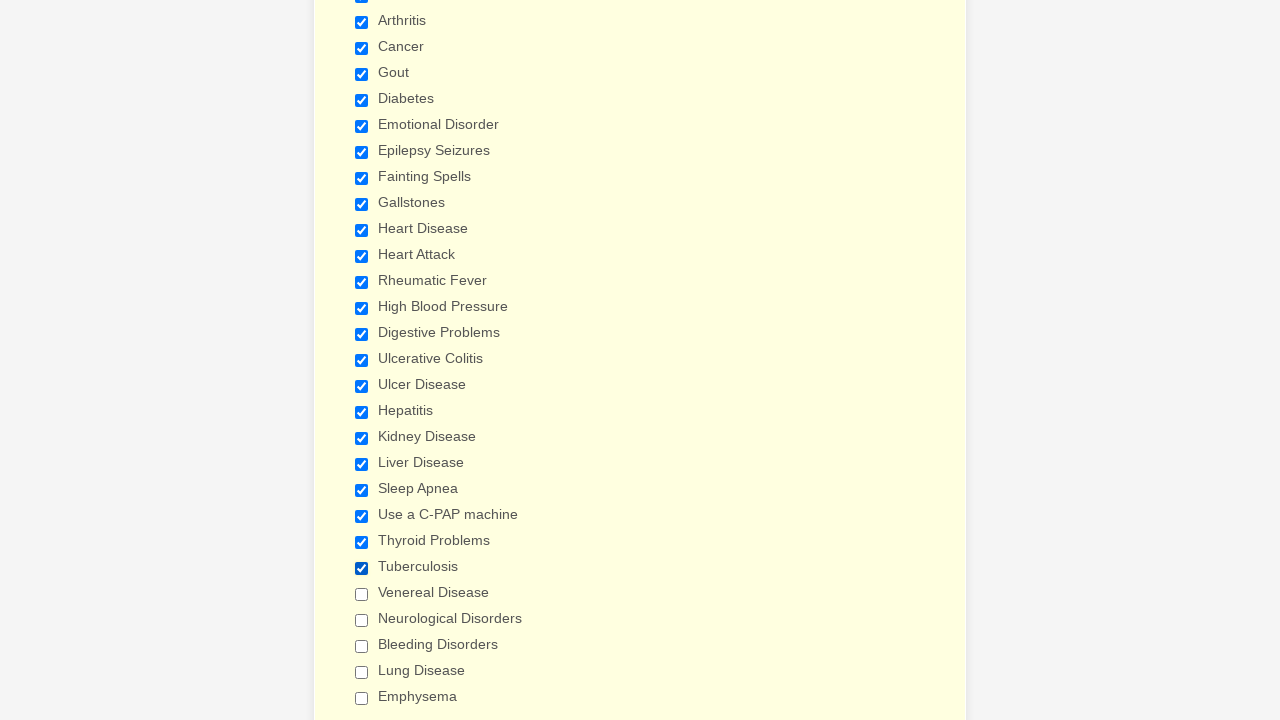

Clicked checkbox 25 to select it at (362, 594) on input[type='checkbox'] >> nth=24
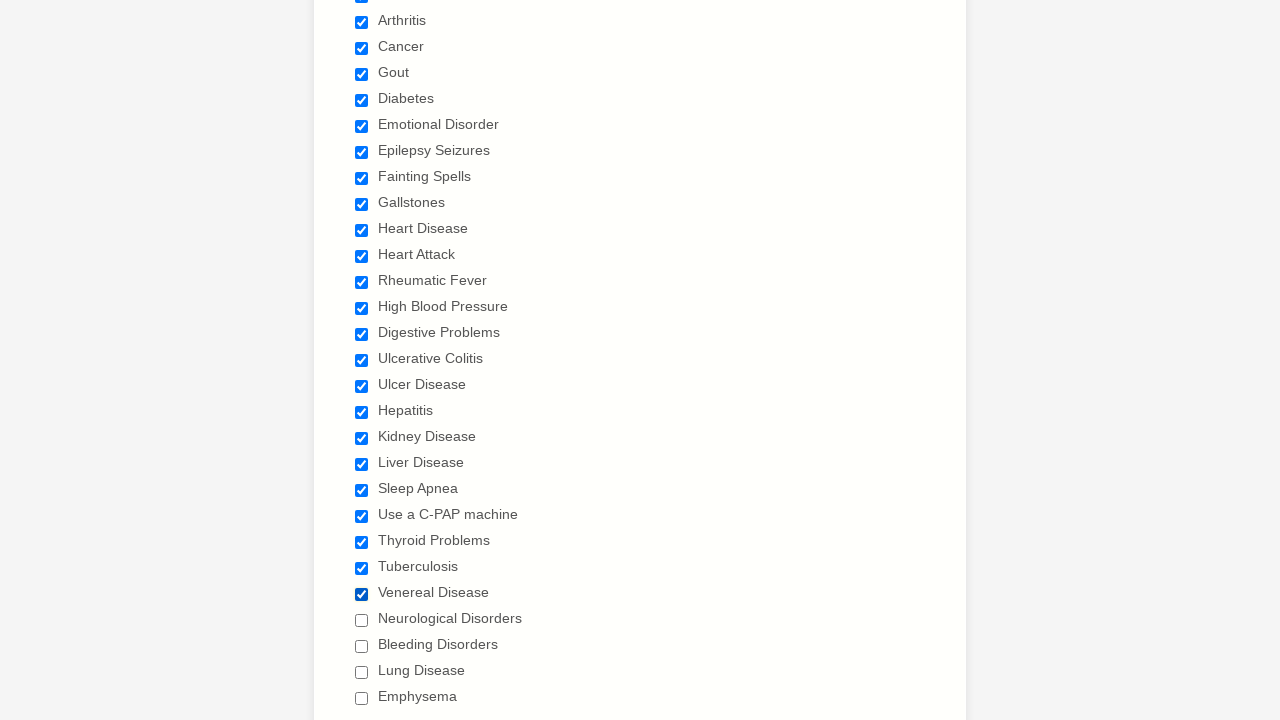

Waited 1 second after selecting checkbox 25
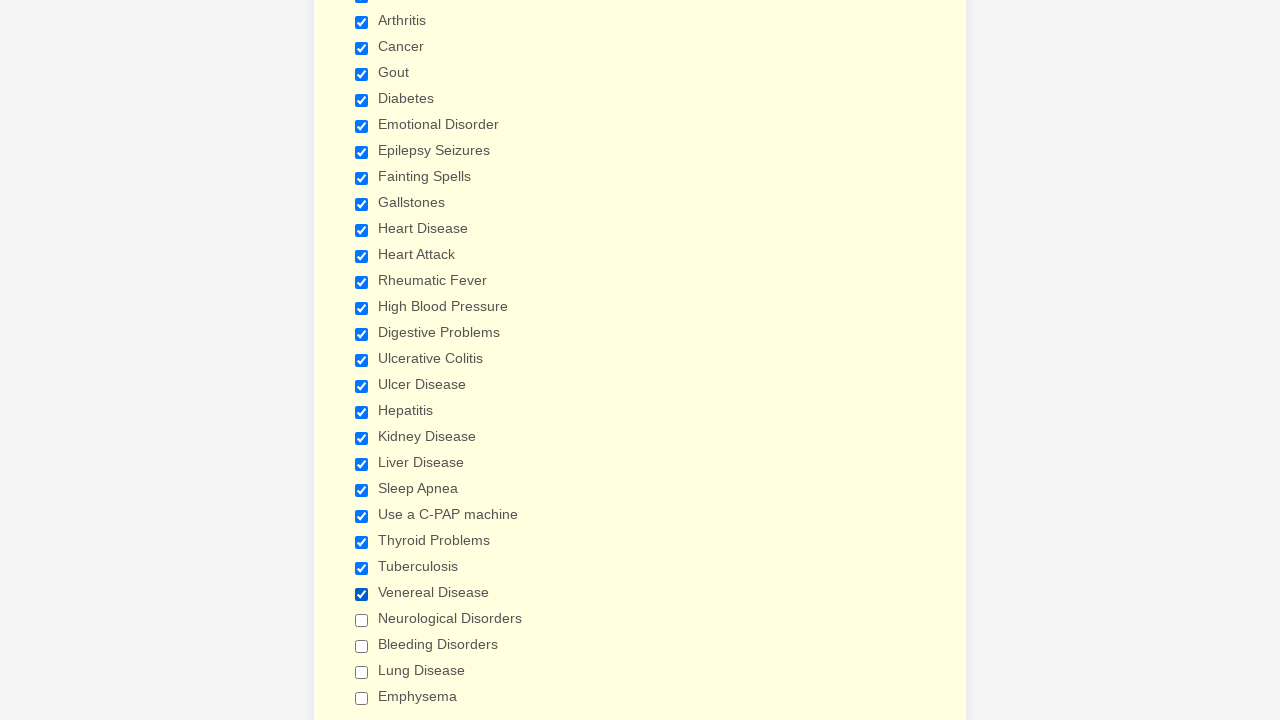

Clicked checkbox 26 to select it at (362, 620) on input[type='checkbox'] >> nth=25
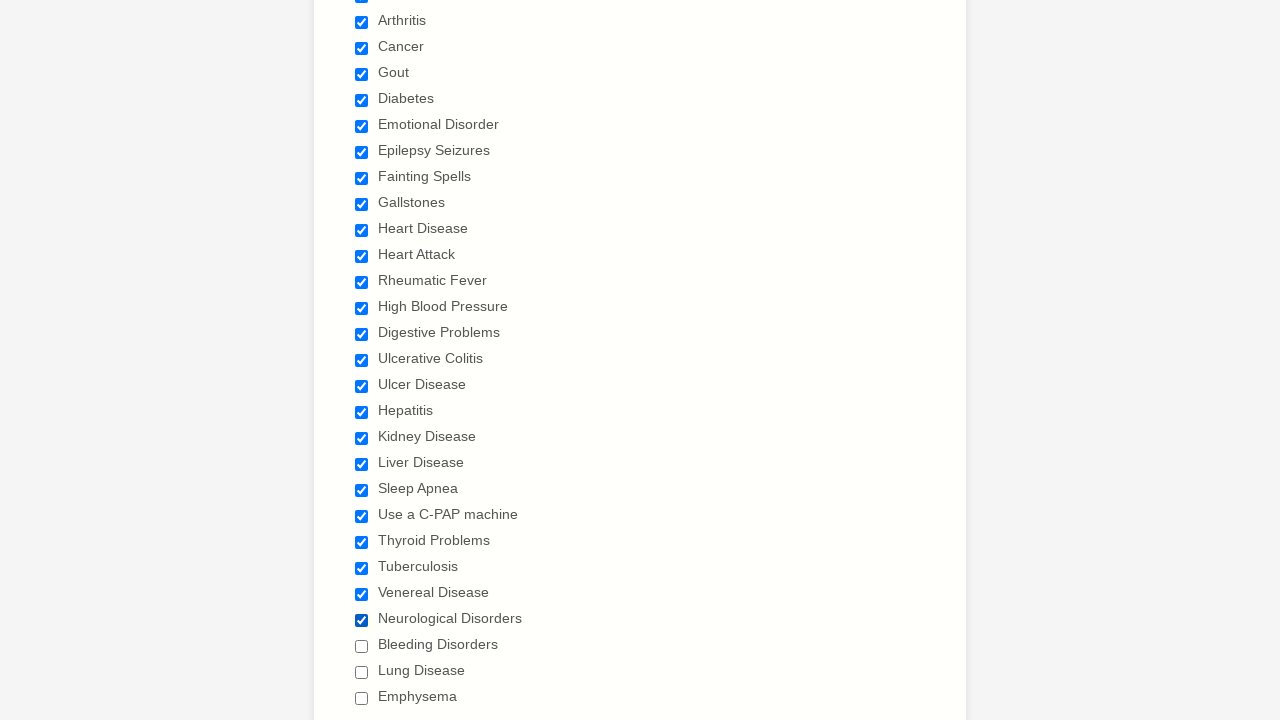

Waited 1 second after selecting checkbox 26
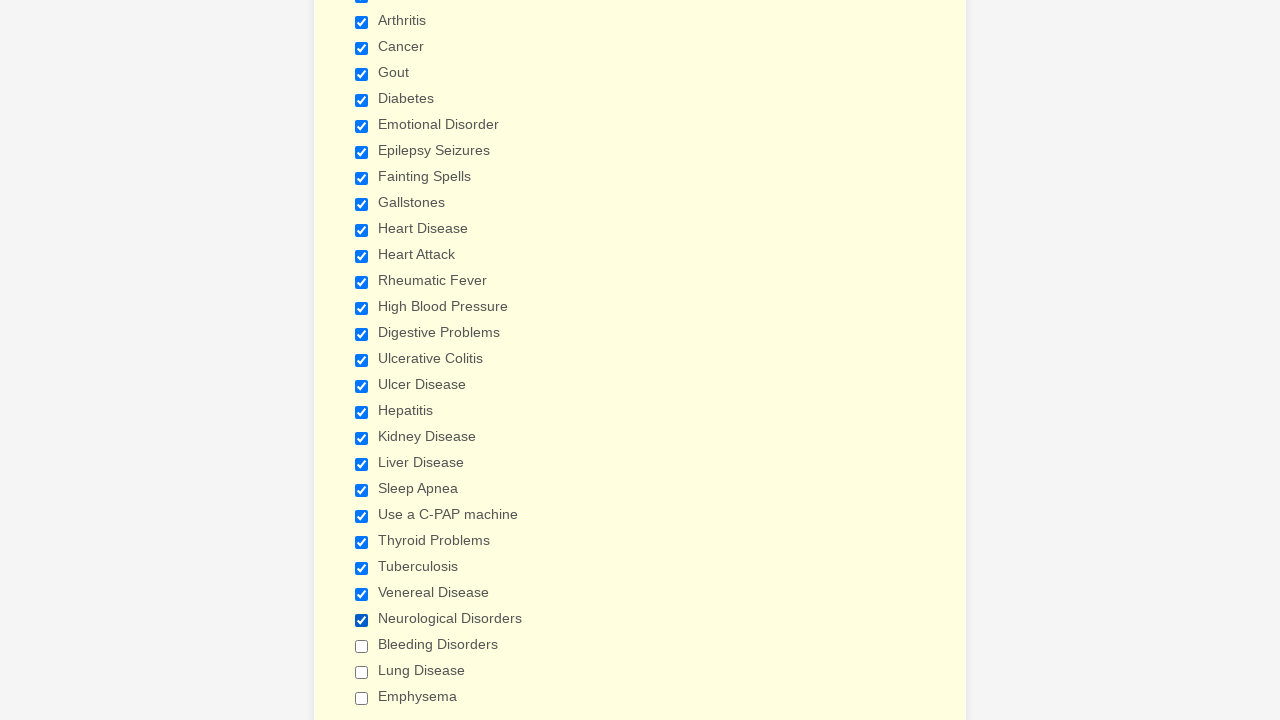

Clicked checkbox 27 to select it at (362, 646) on input[type='checkbox'] >> nth=26
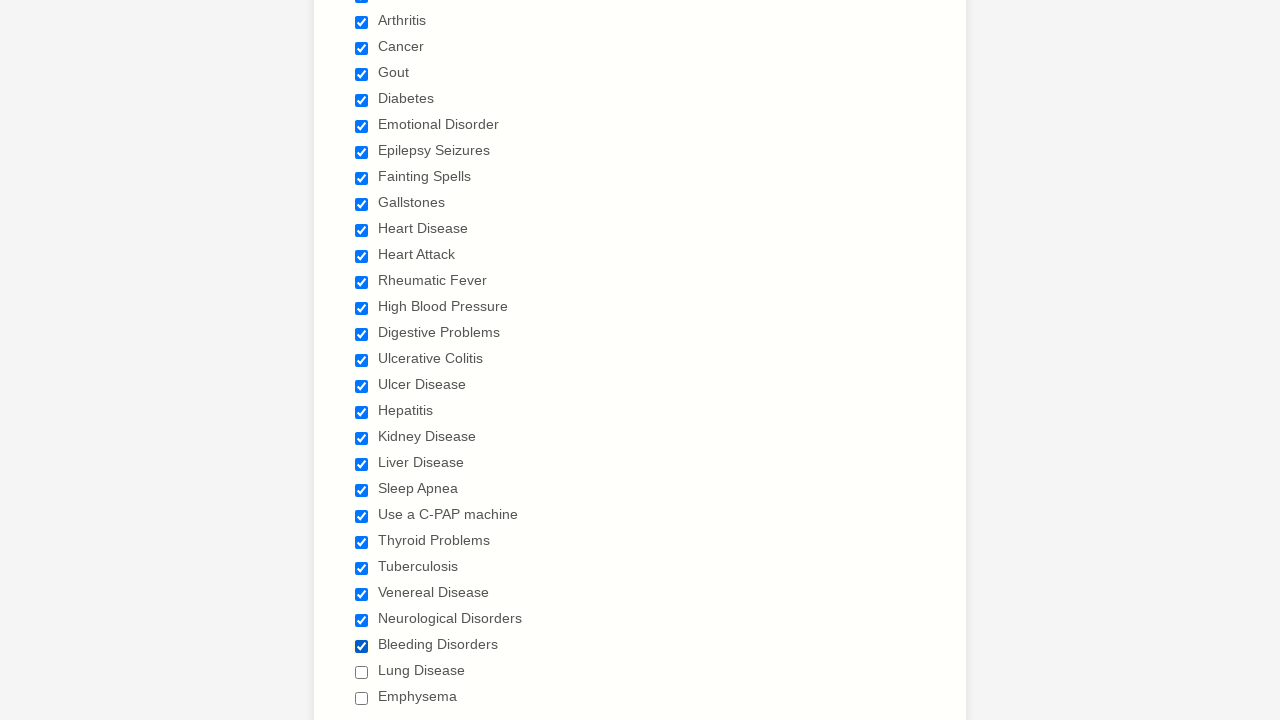

Waited 1 second after selecting checkbox 27
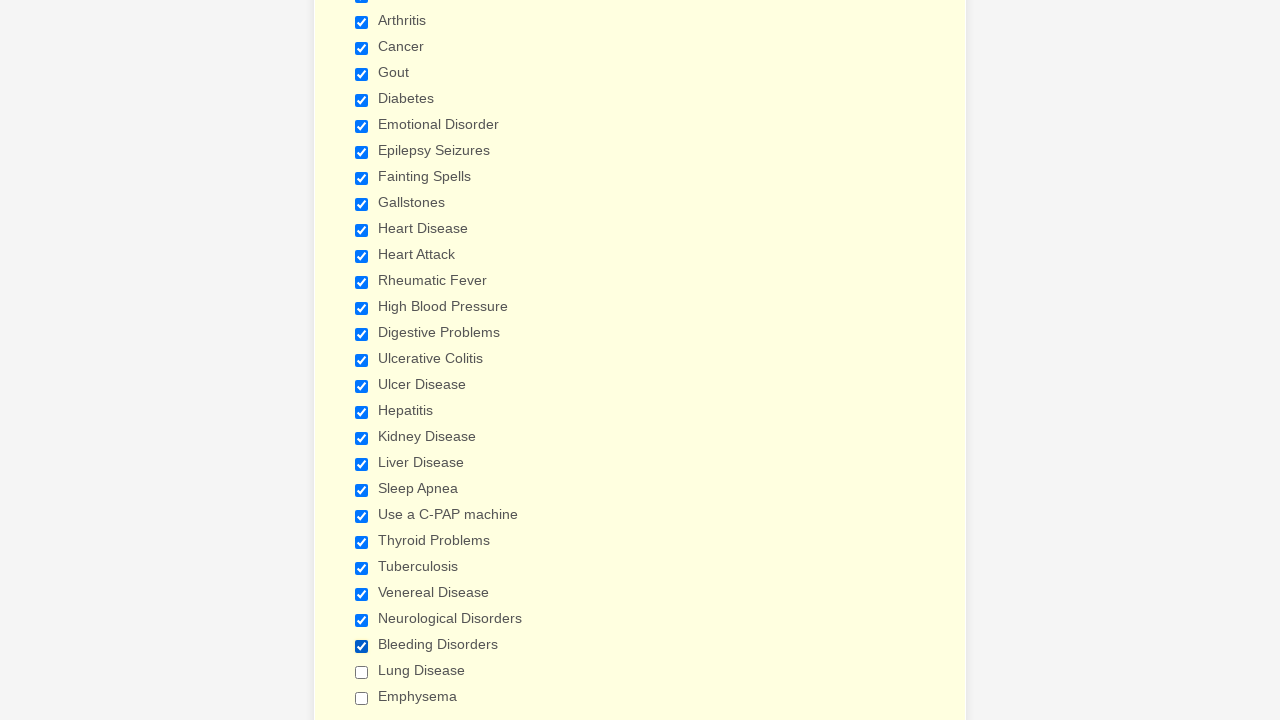

Clicked checkbox 28 to select it at (362, 672) on input[type='checkbox'] >> nth=27
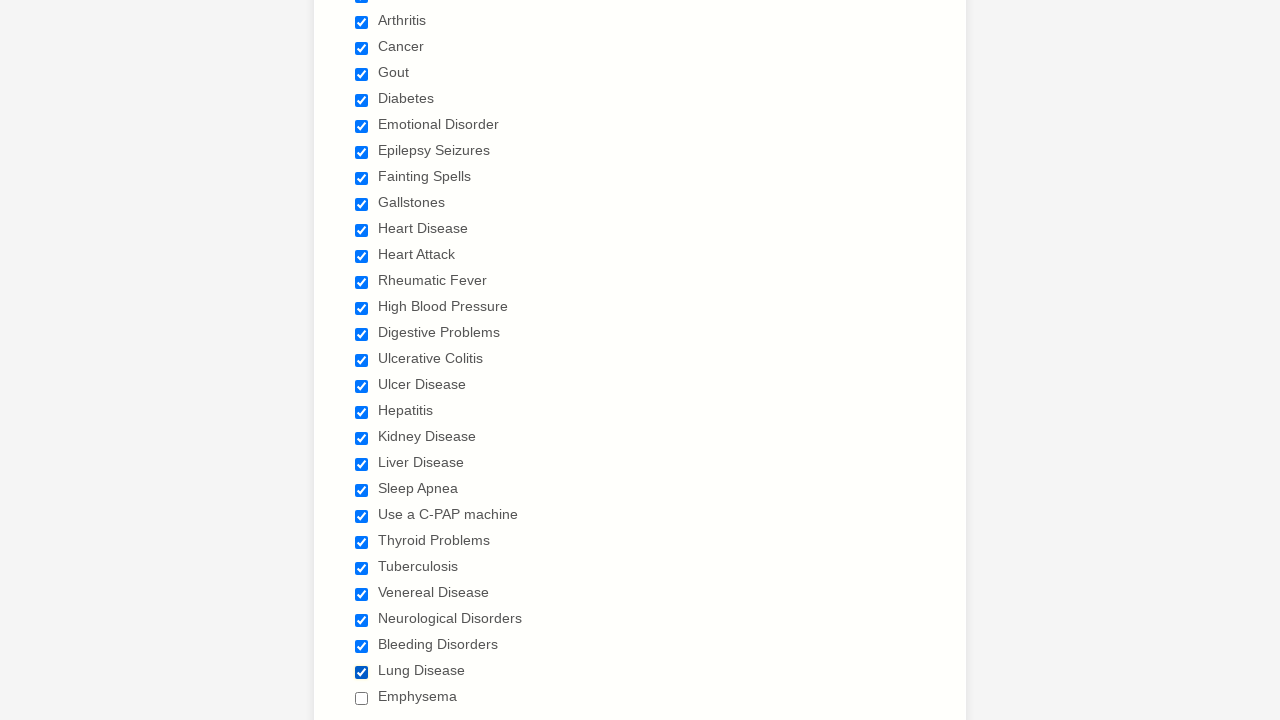

Waited 1 second after selecting checkbox 28
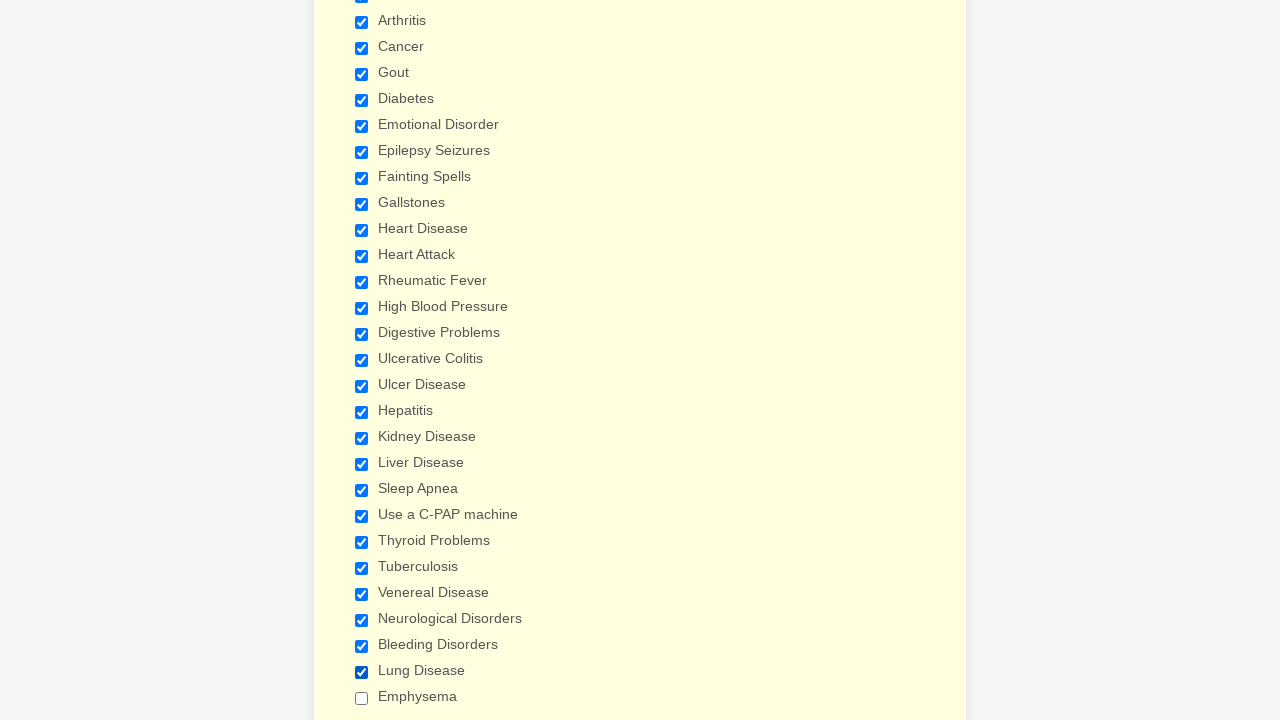

Clicked checkbox 29 to select it at (362, 698) on input[type='checkbox'] >> nth=28
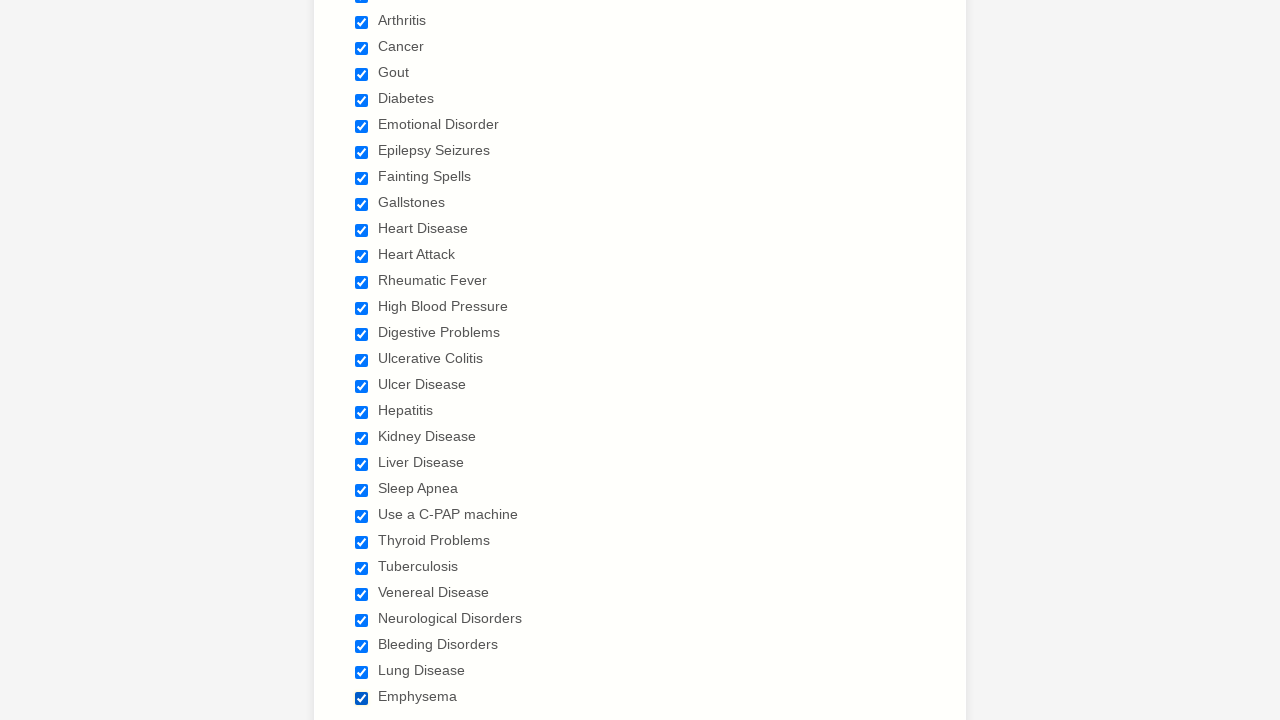

Waited 1 second after selecting checkbox 29
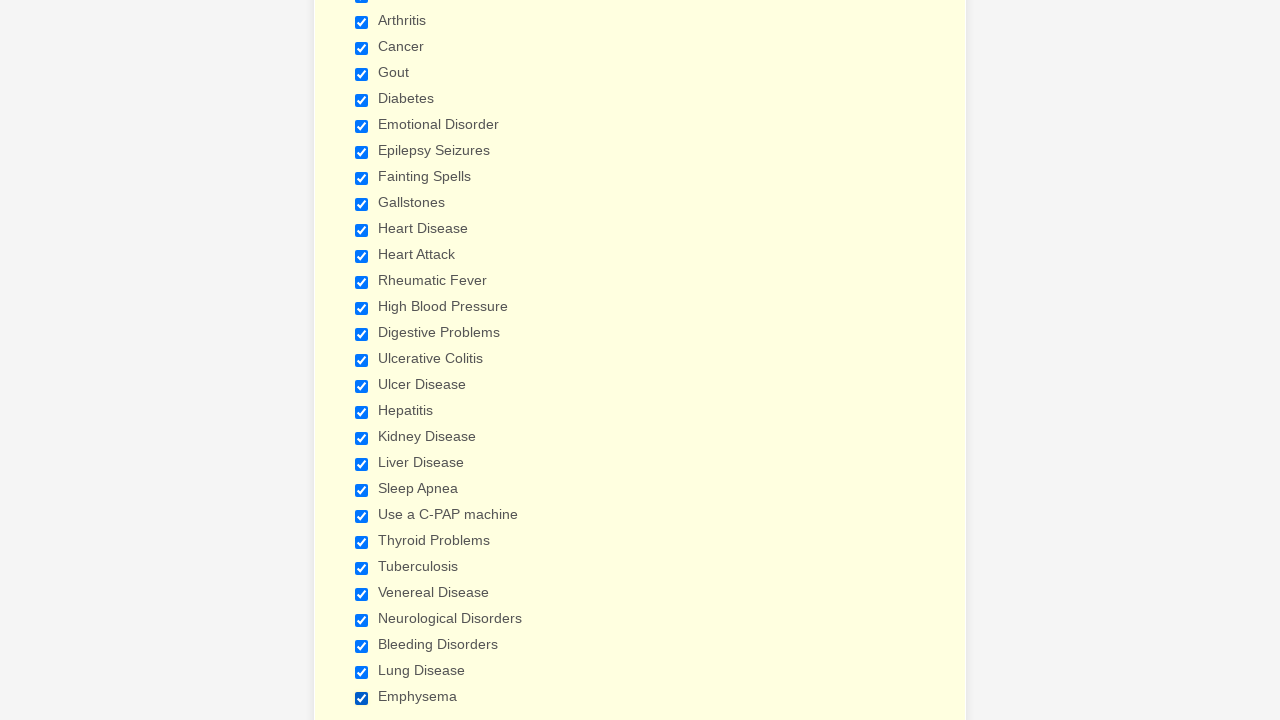

Verified checkbox 1 is selected
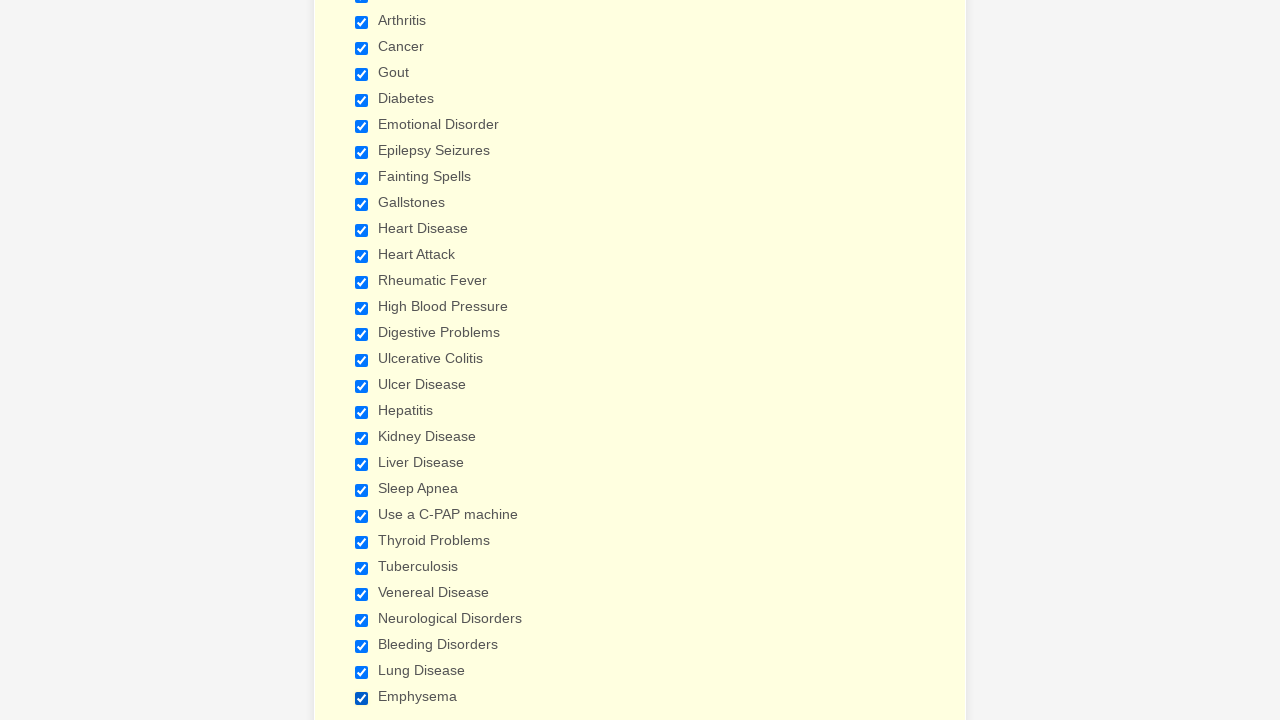

Verified checkbox 2 is selected
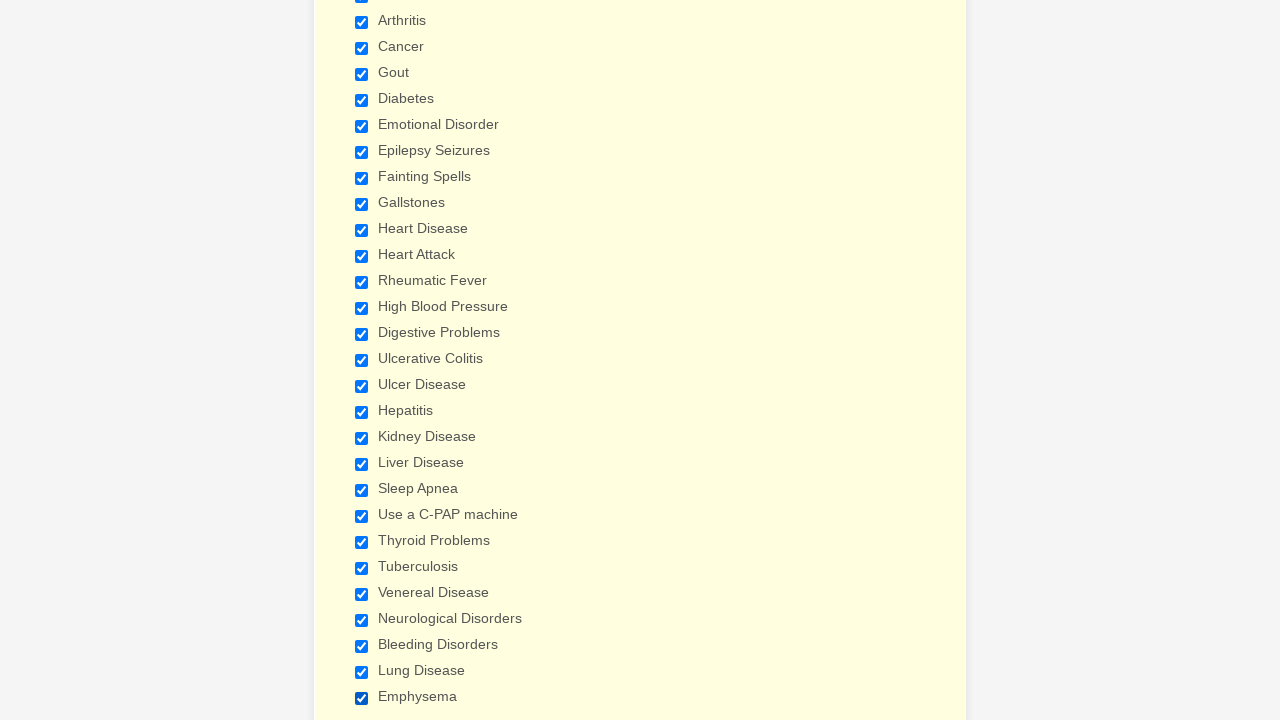

Verified checkbox 3 is selected
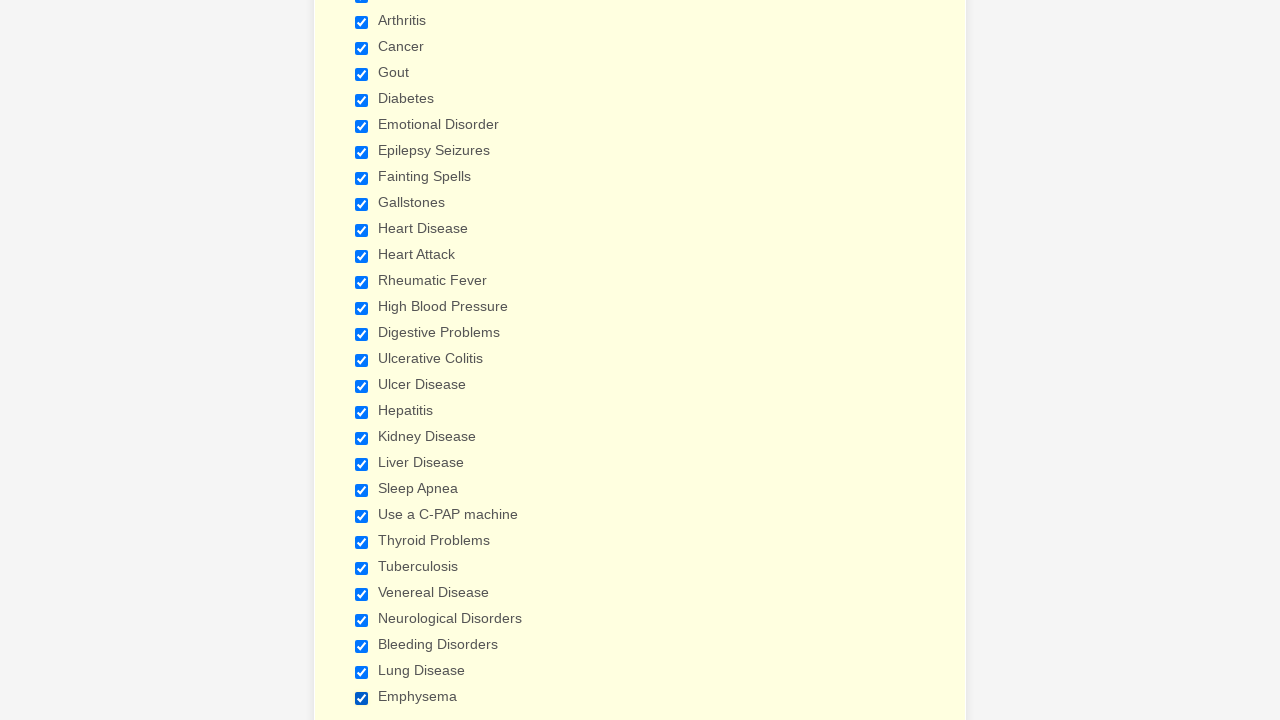

Verified checkbox 4 is selected
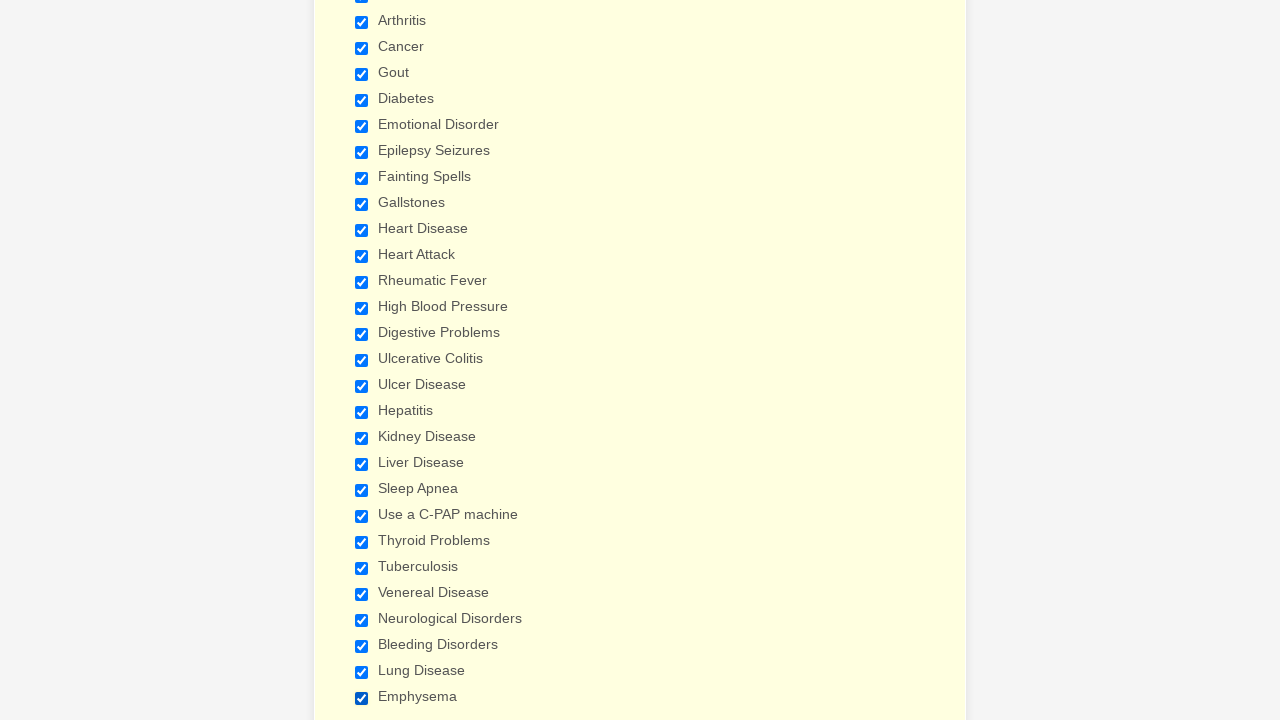

Verified checkbox 5 is selected
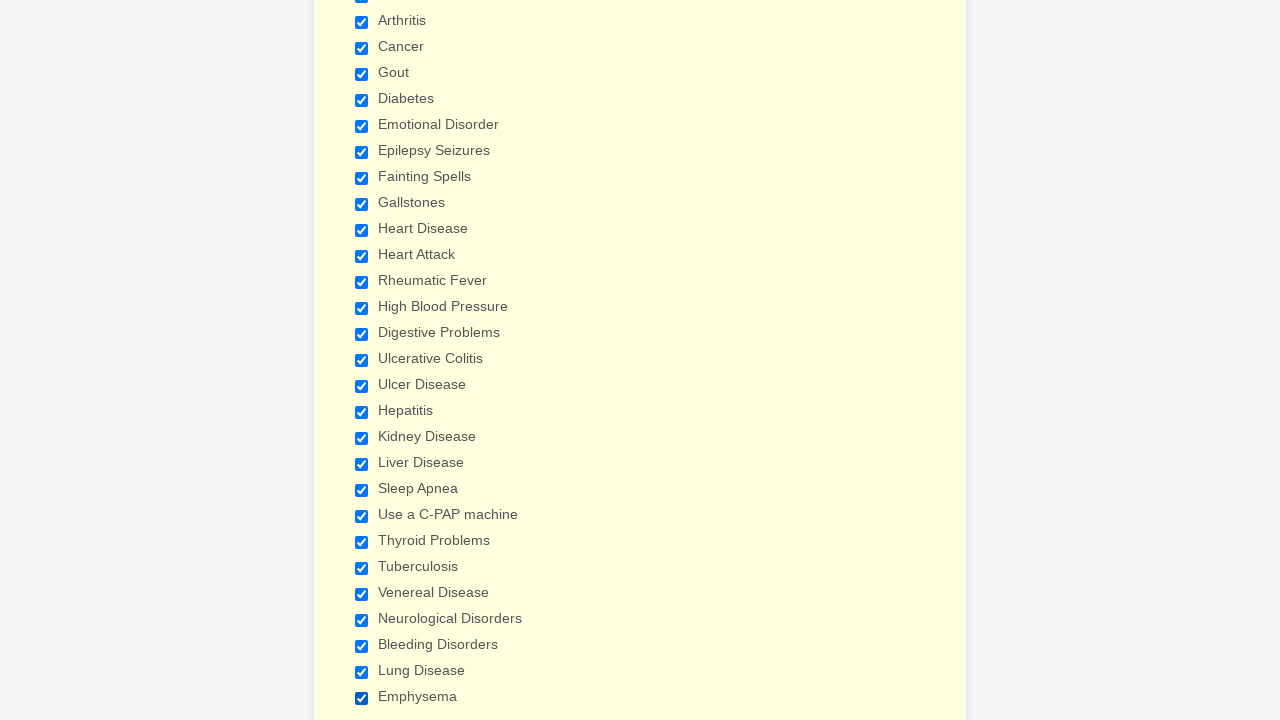

Verified checkbox 6 is selected
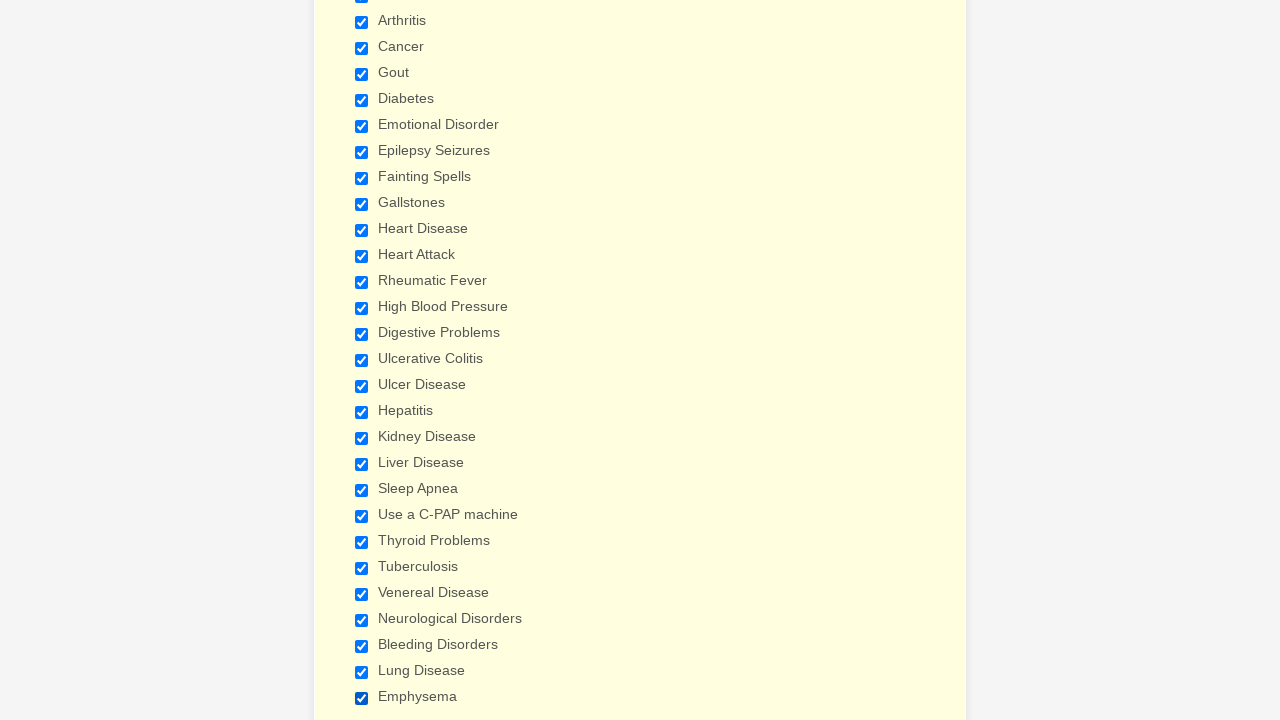

Verified checkbox 7 is selected
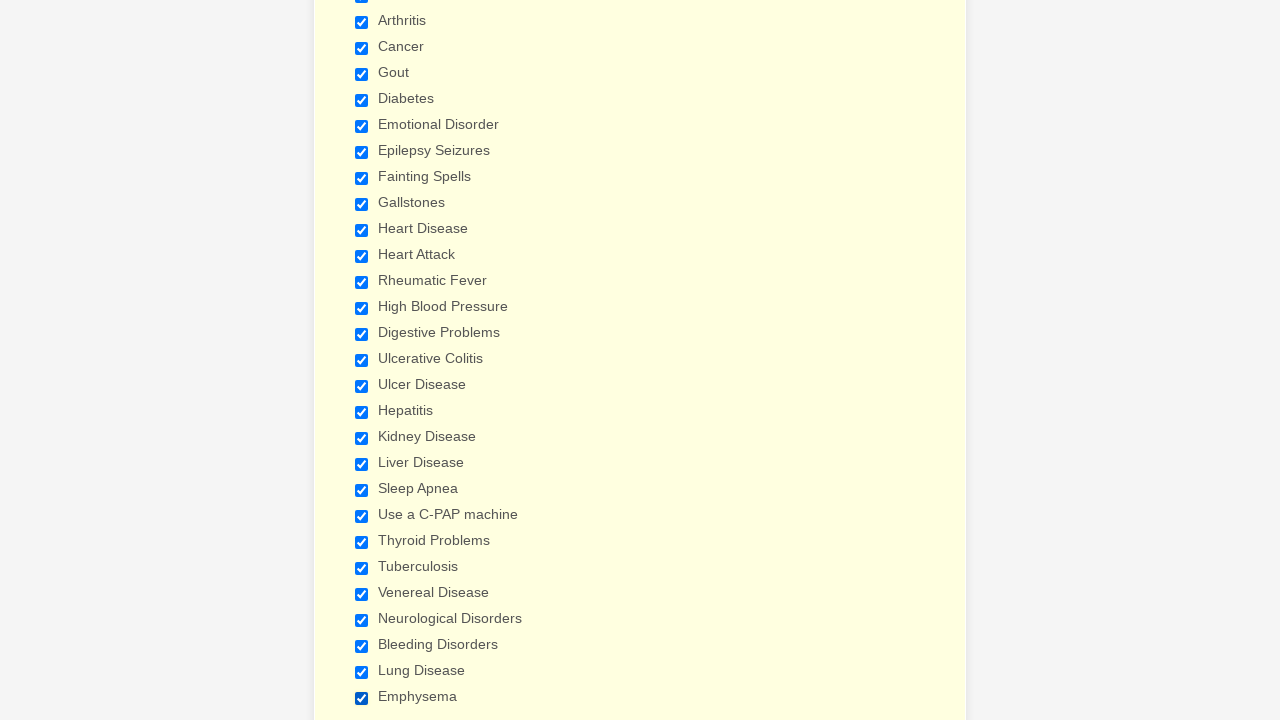

Verified checkbox 8 is selected
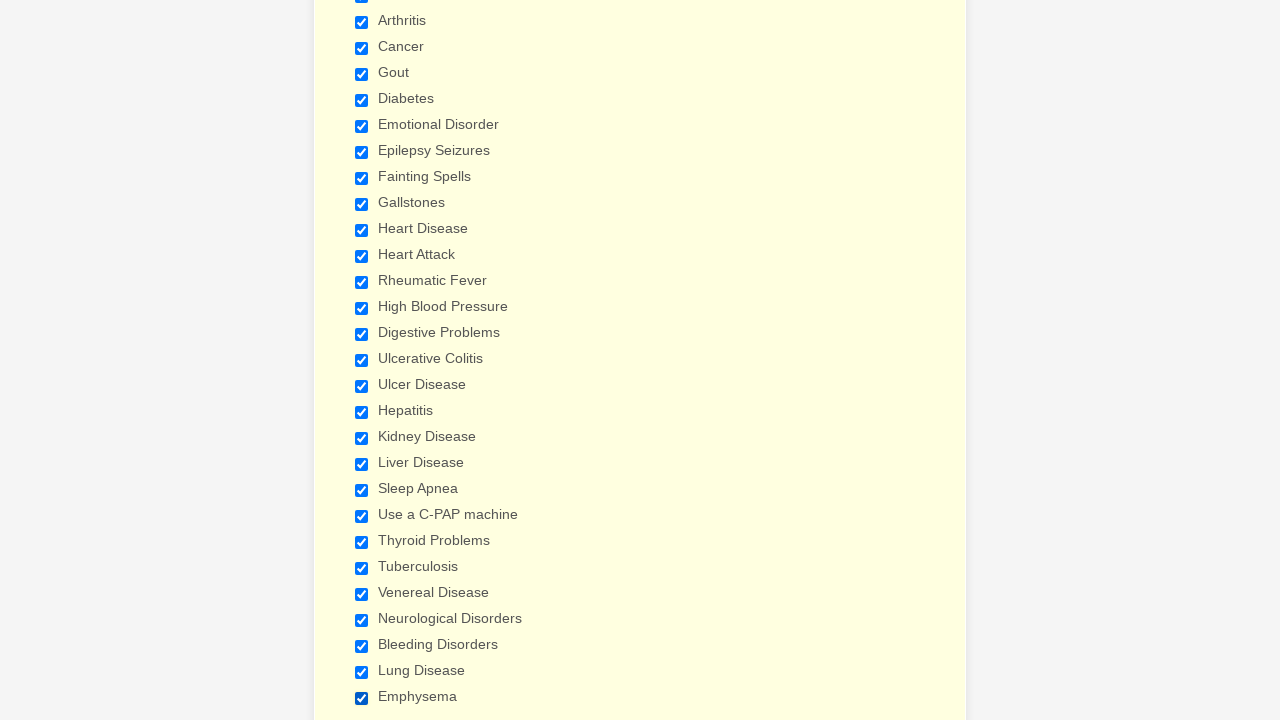

Verified checkbox 9 is selected
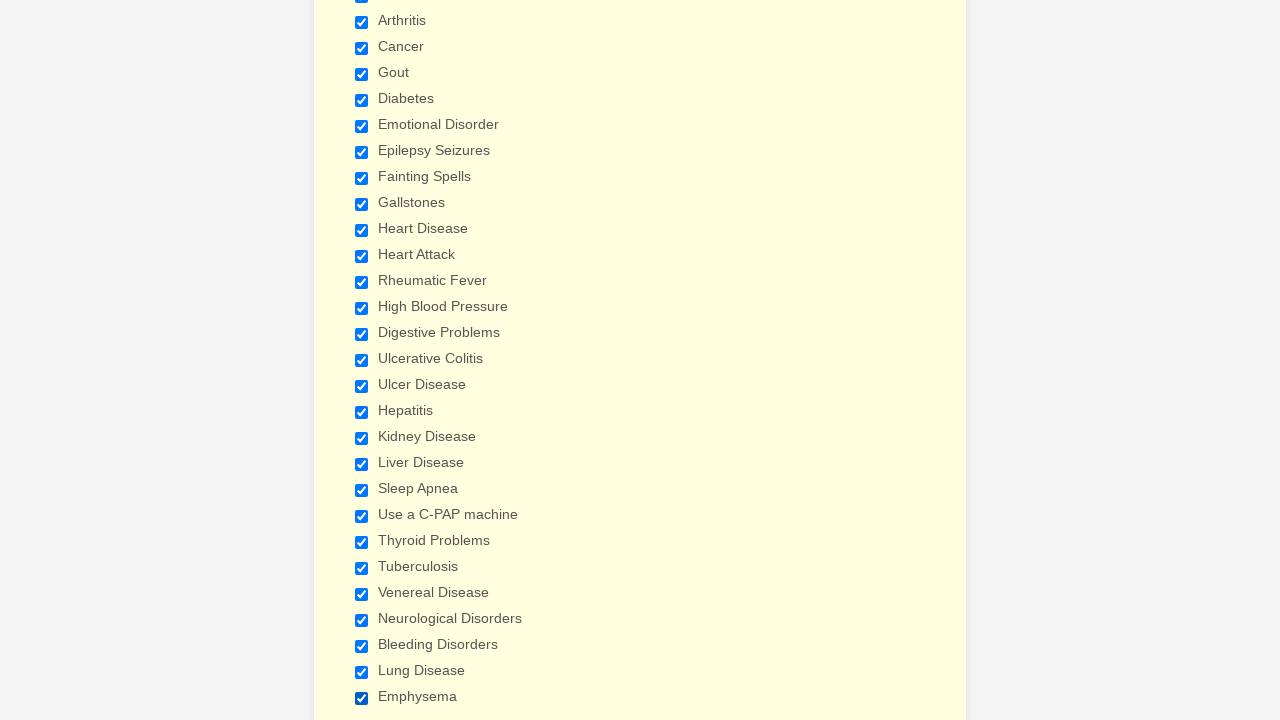

Verified checkbox 10 is selected
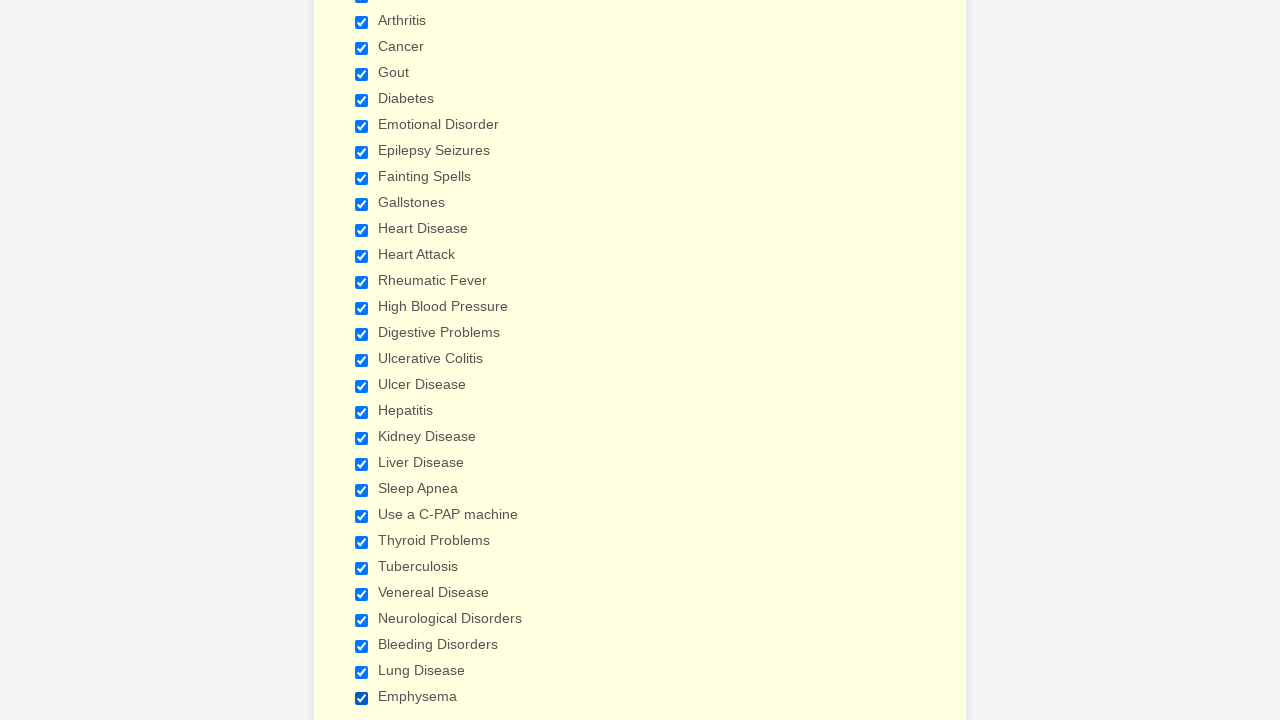

Verified checkbox 11 is selected
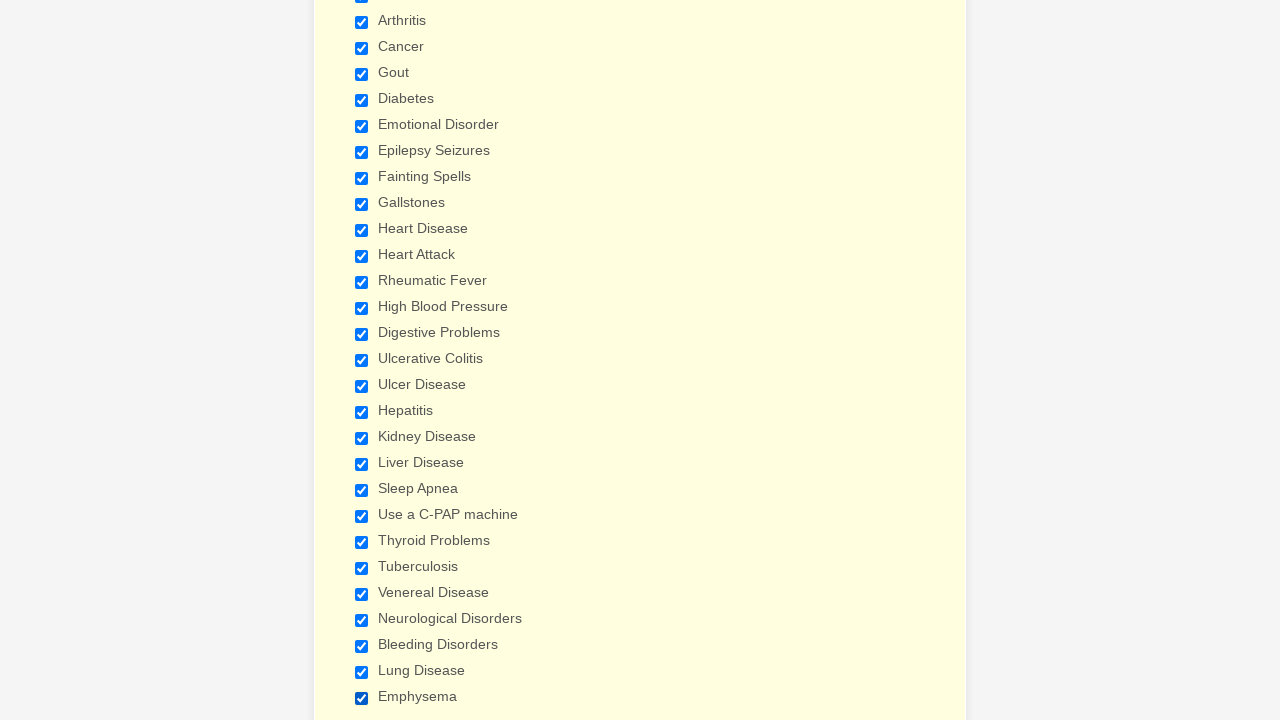

Verified checkbox 12 is selected
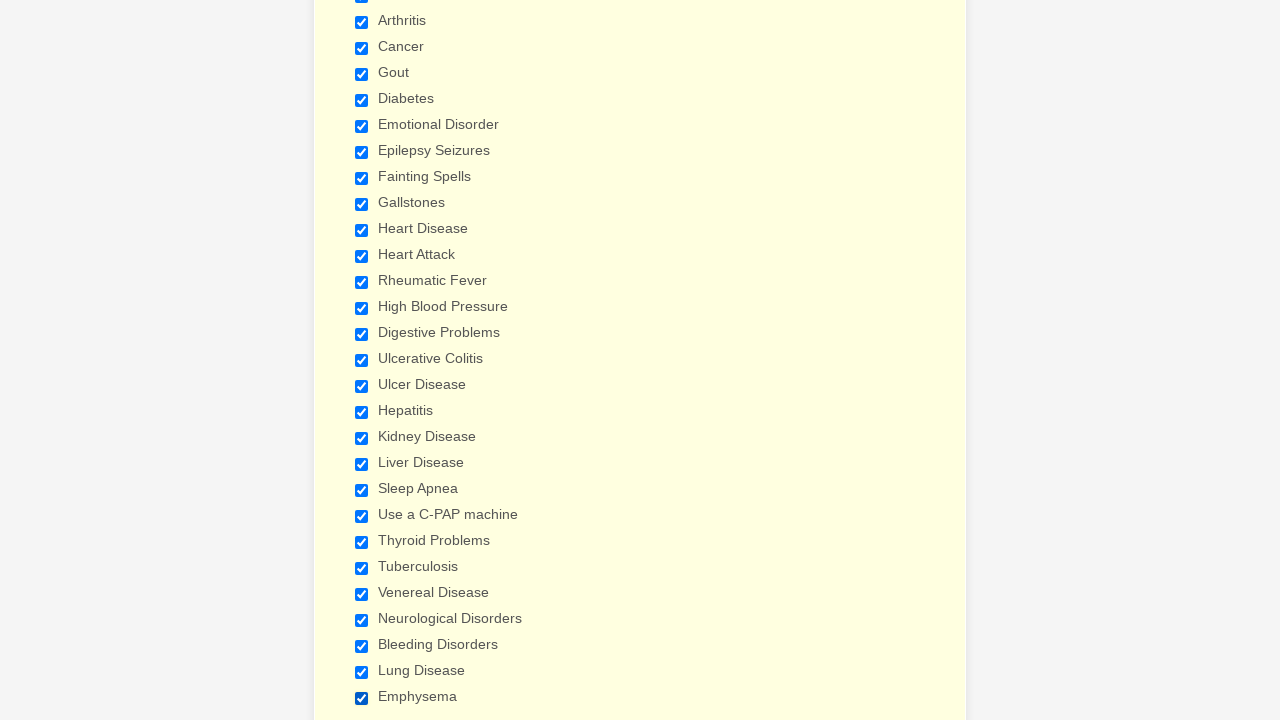

Verified checkbox 13 is selected
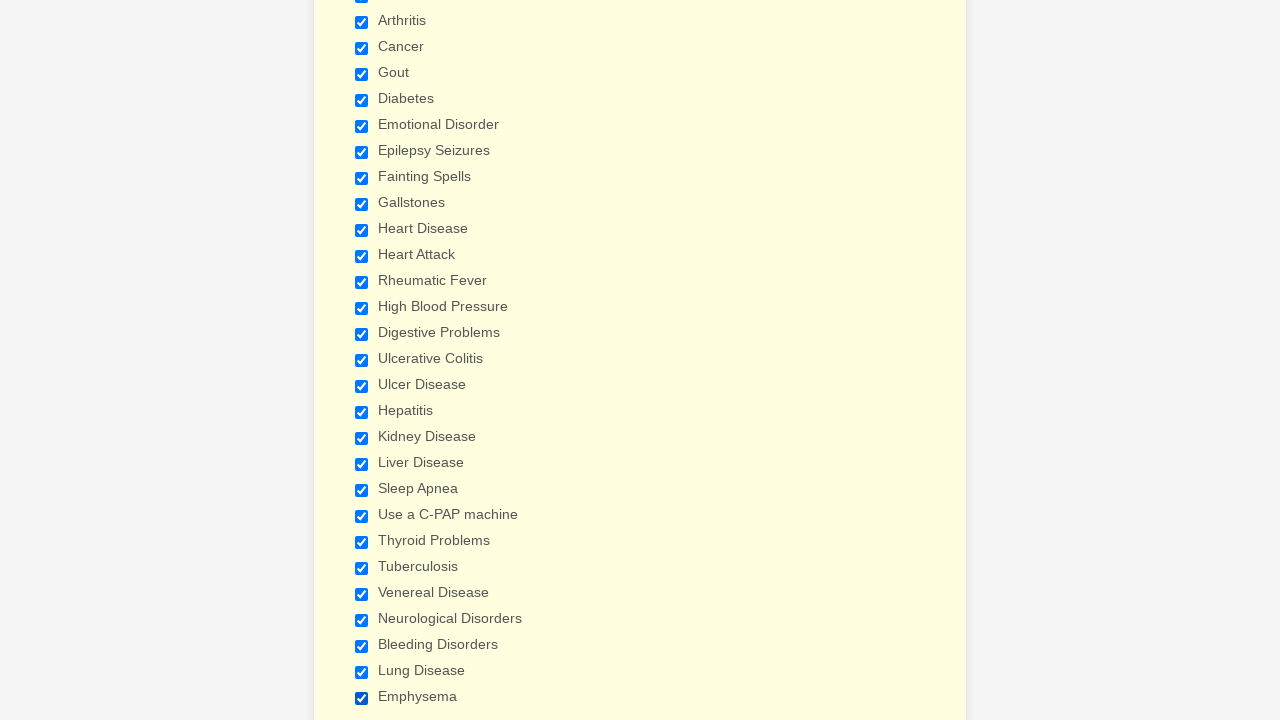

Verified checkbox 14 is selected
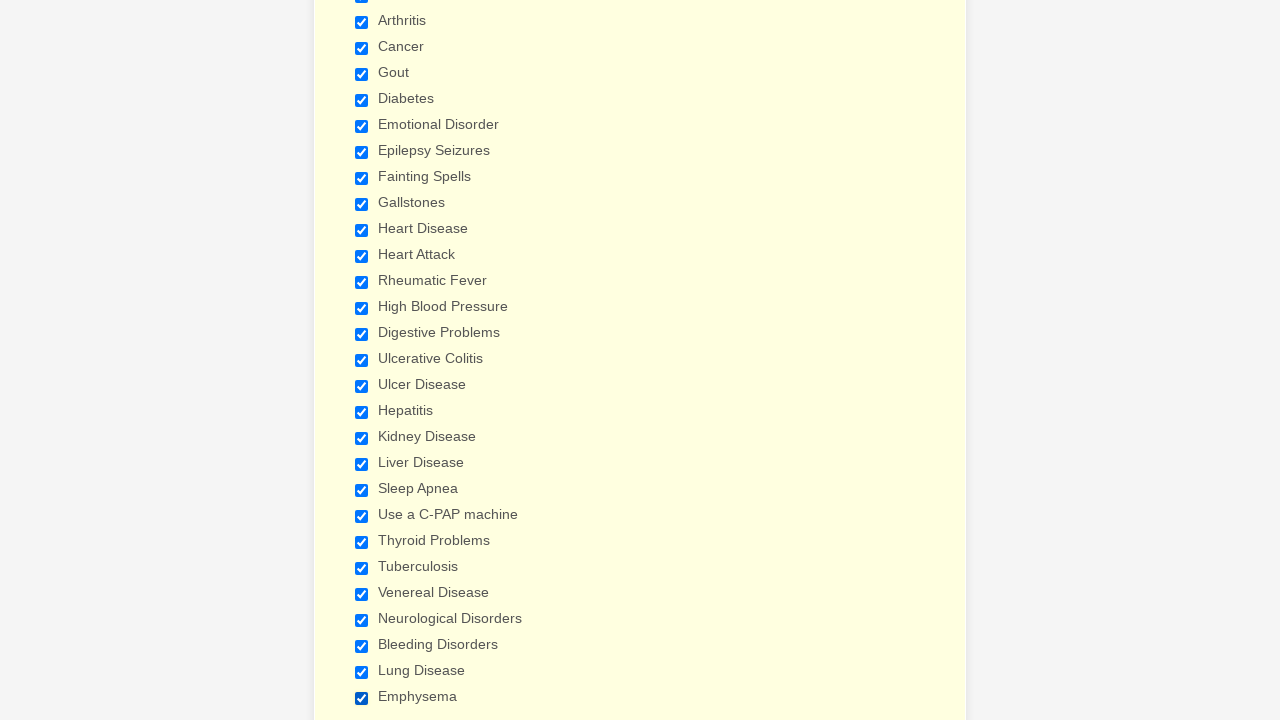

Verified checkbox 15 is selected
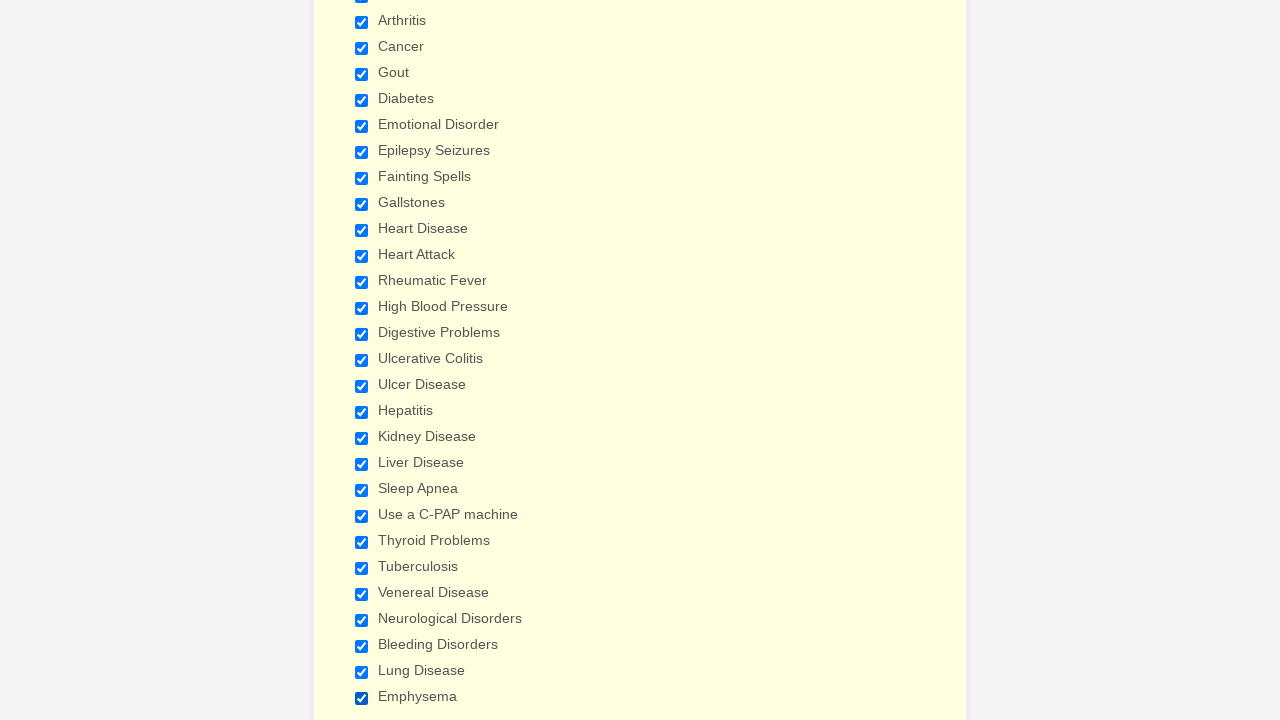

Verified checkbox 16 is selected
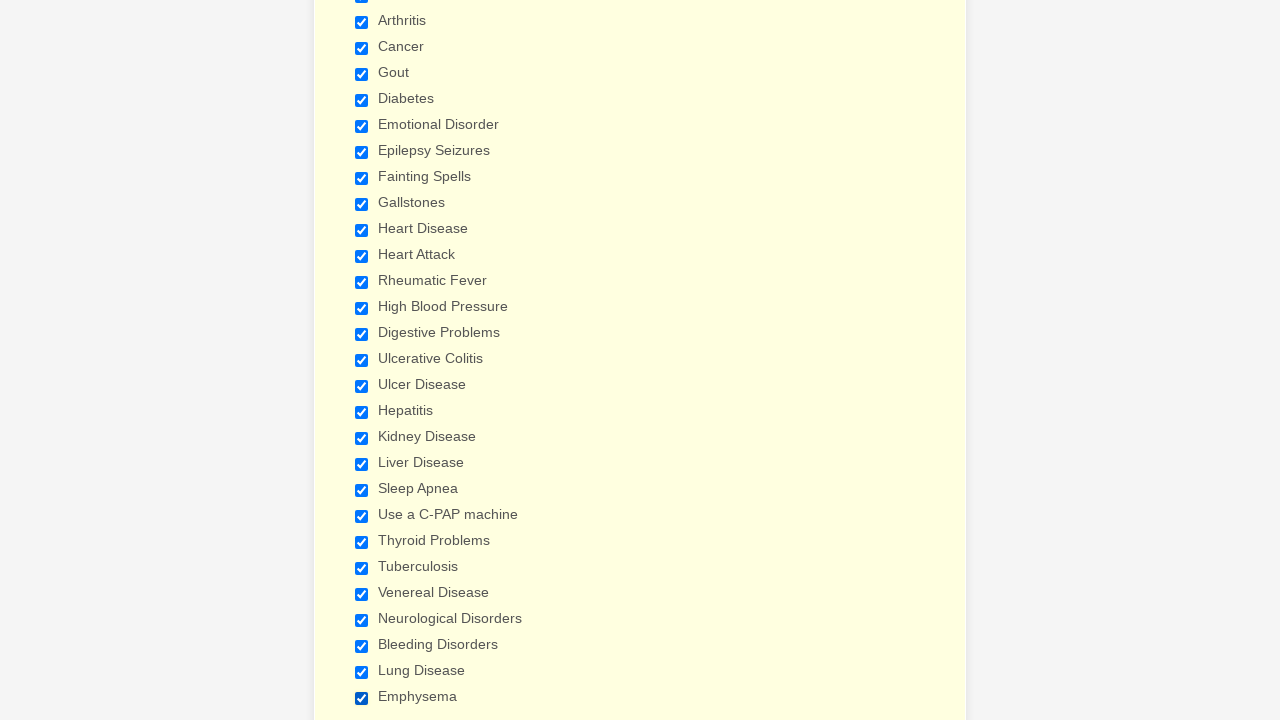

Verified checkbox 17 is selected
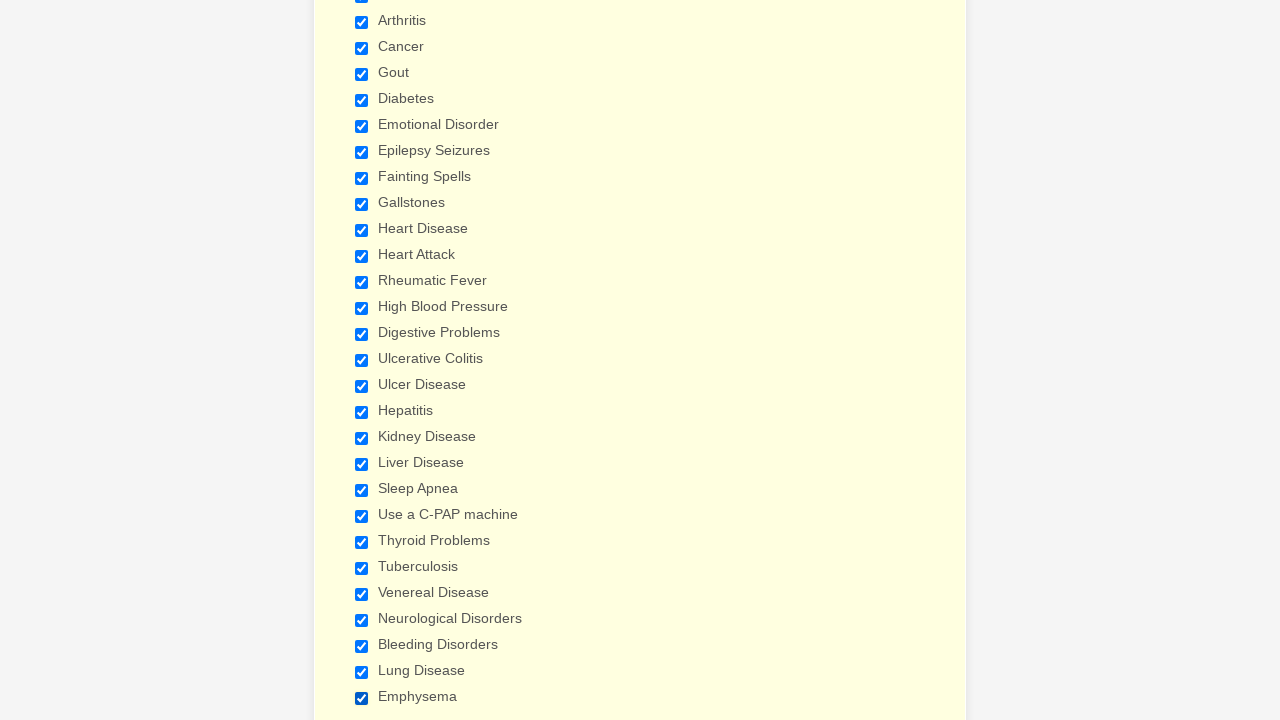

Verified checkbox 18 is selected
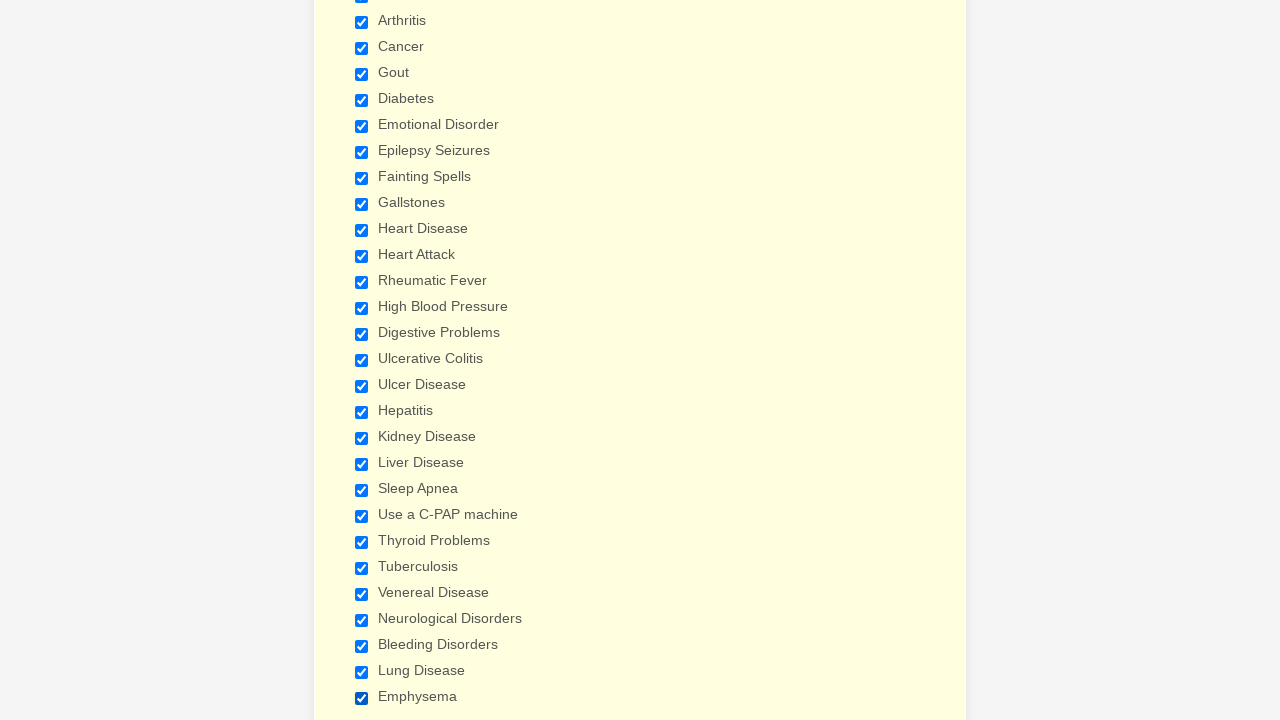

Verified checkbox 19 is selected
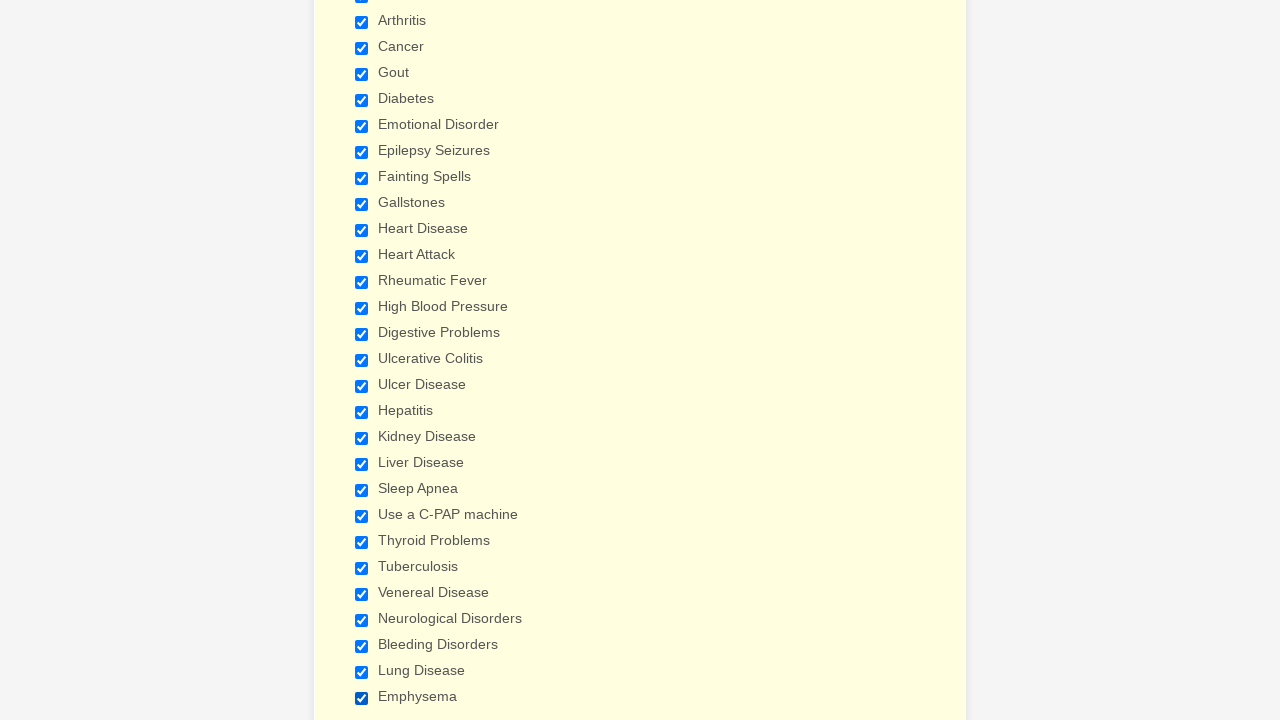

Verified checkbox 20 is selected
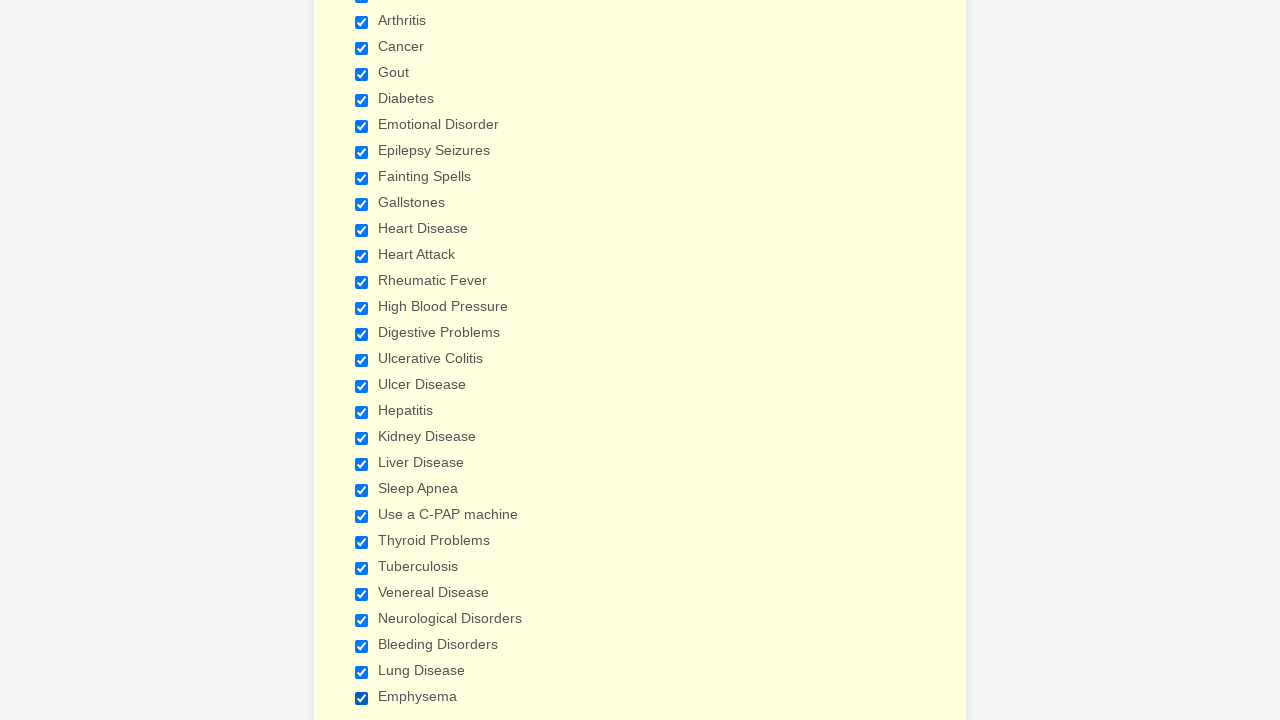

Verified checkbox 21 is selected
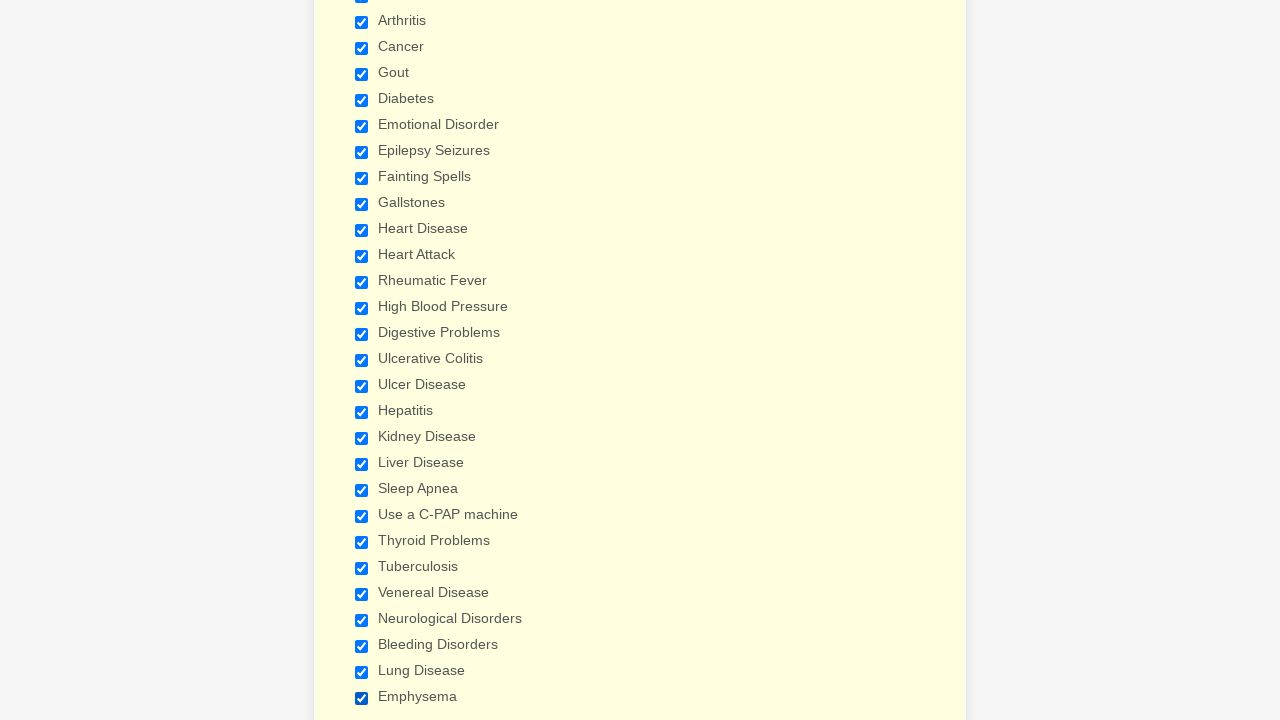

Verified checkbox 22 is selected
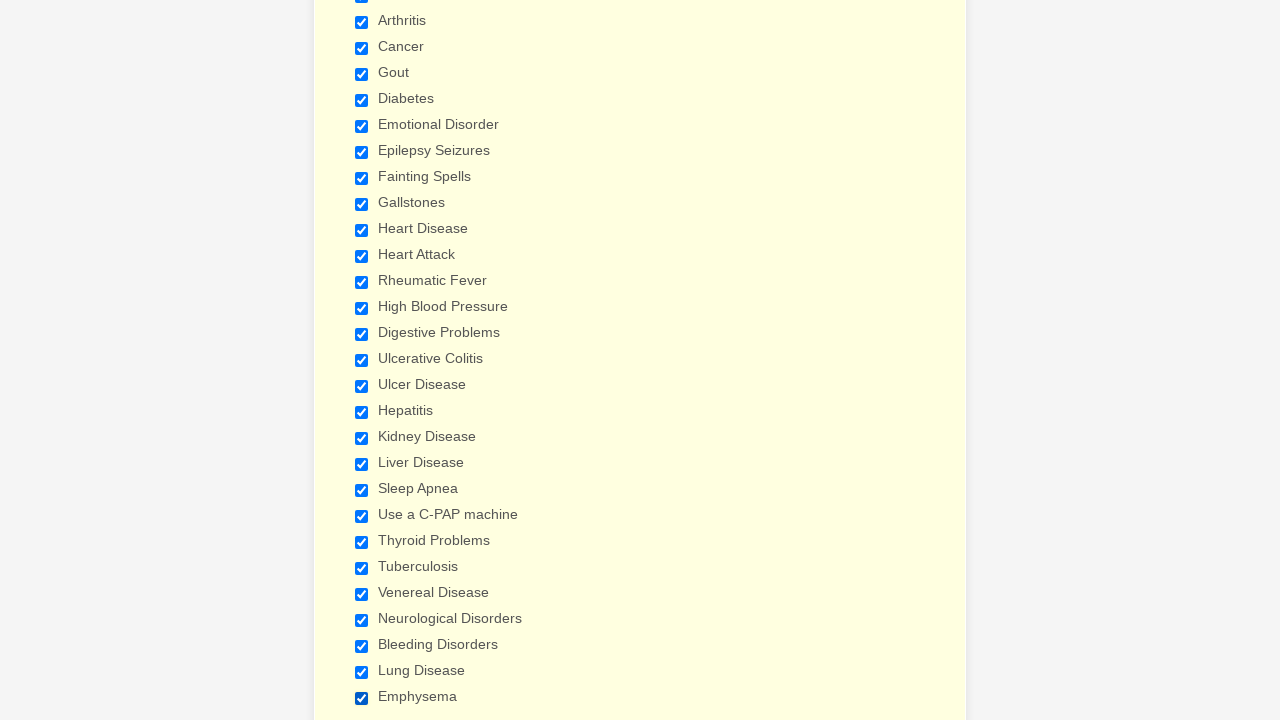

Verified checkbox 23 is selected
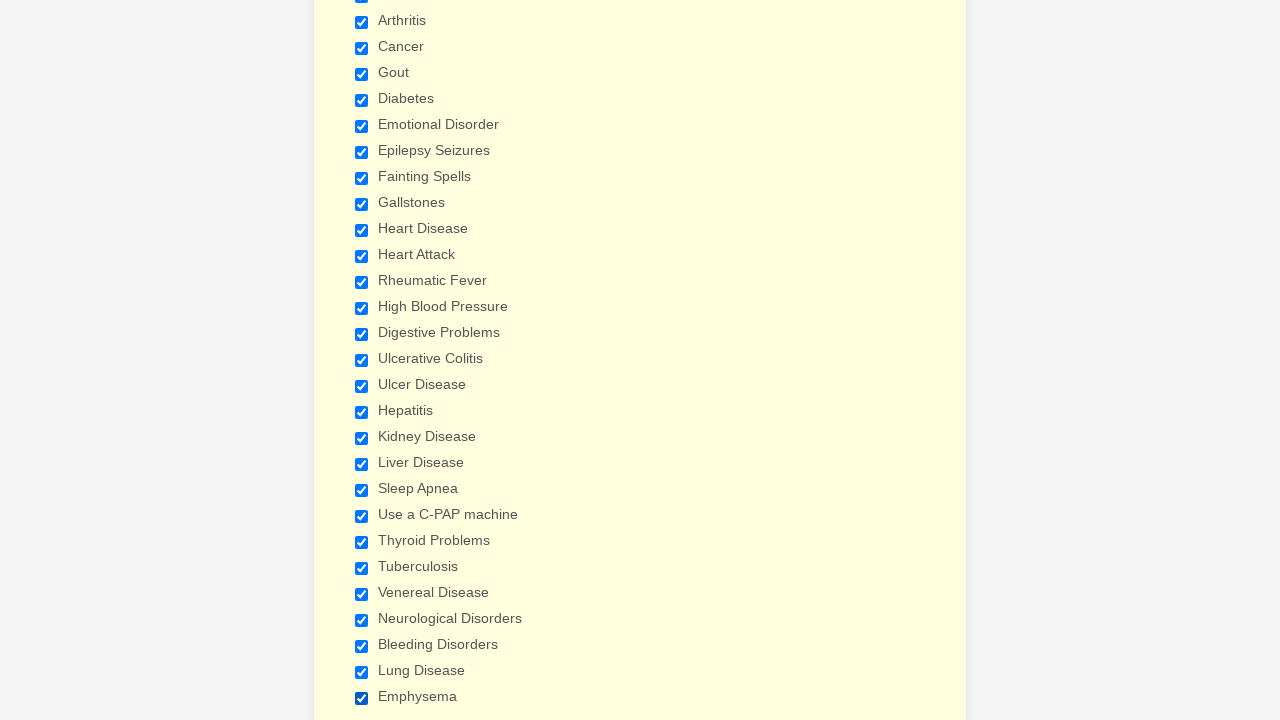

Verified checkbox 24 is selected
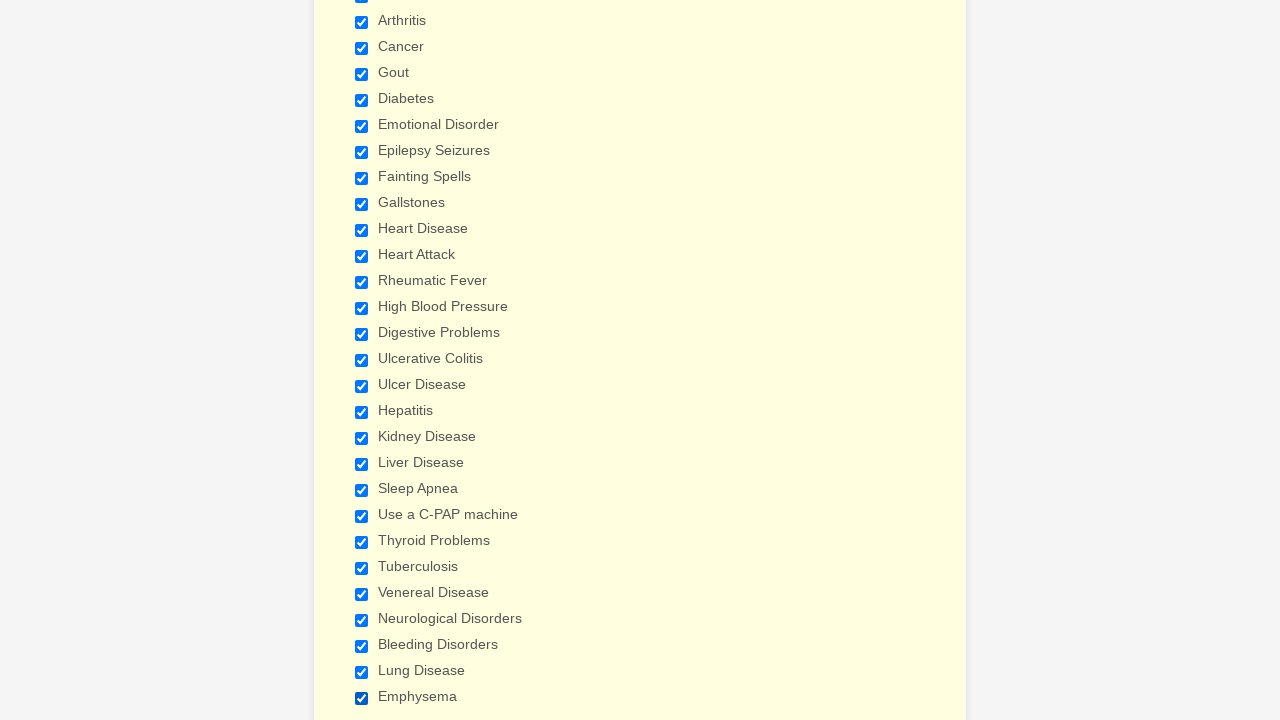

Verified checkbox 25 is selected
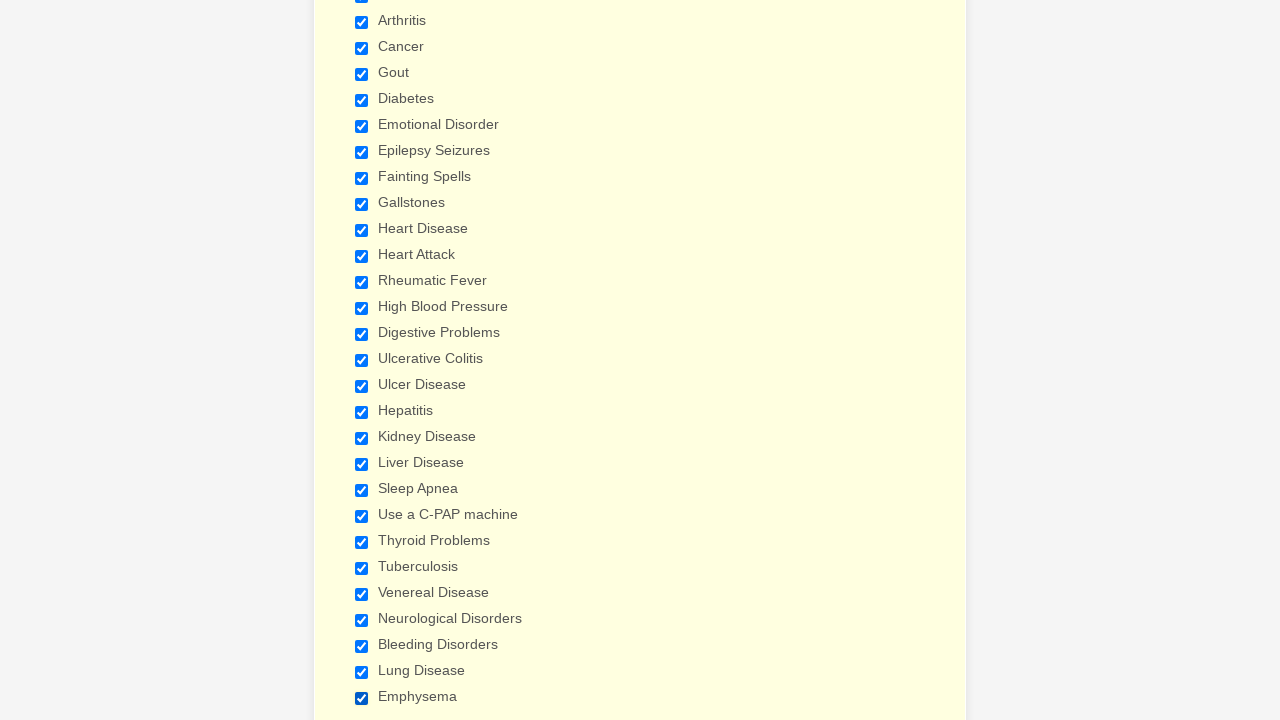

Verified checkbox 26 is selected
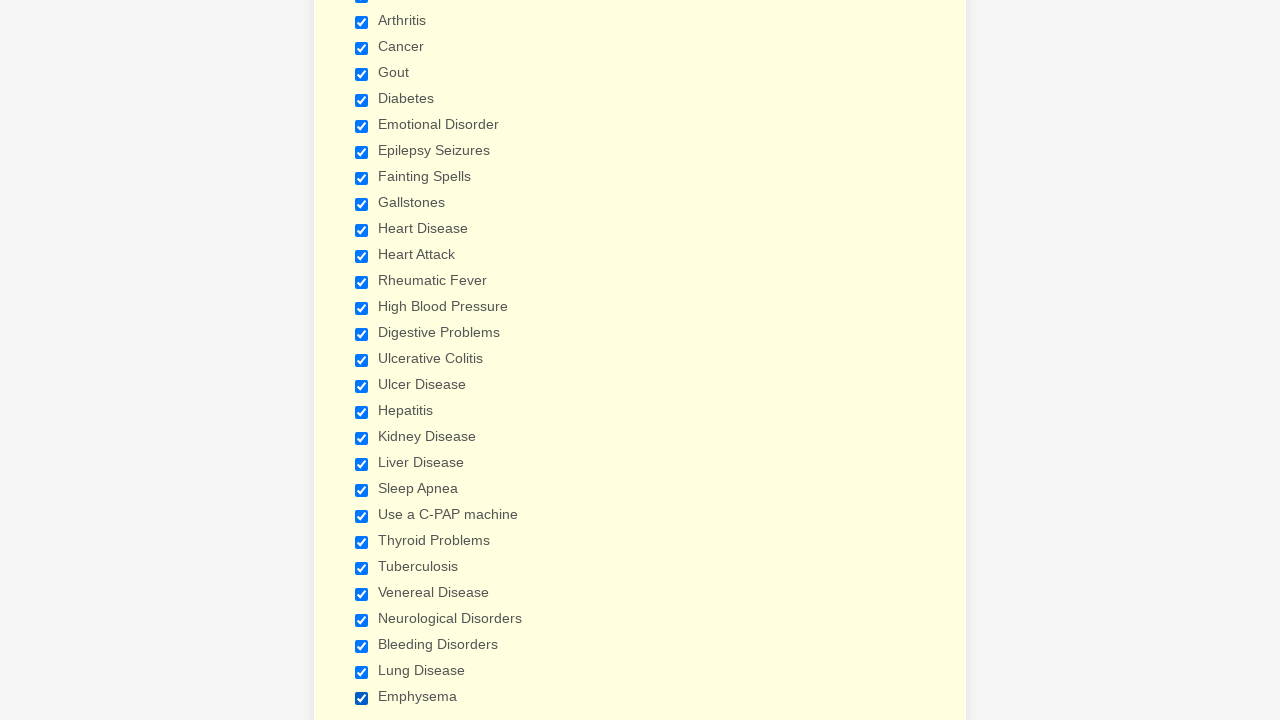

Verified checkbox 27 is selected
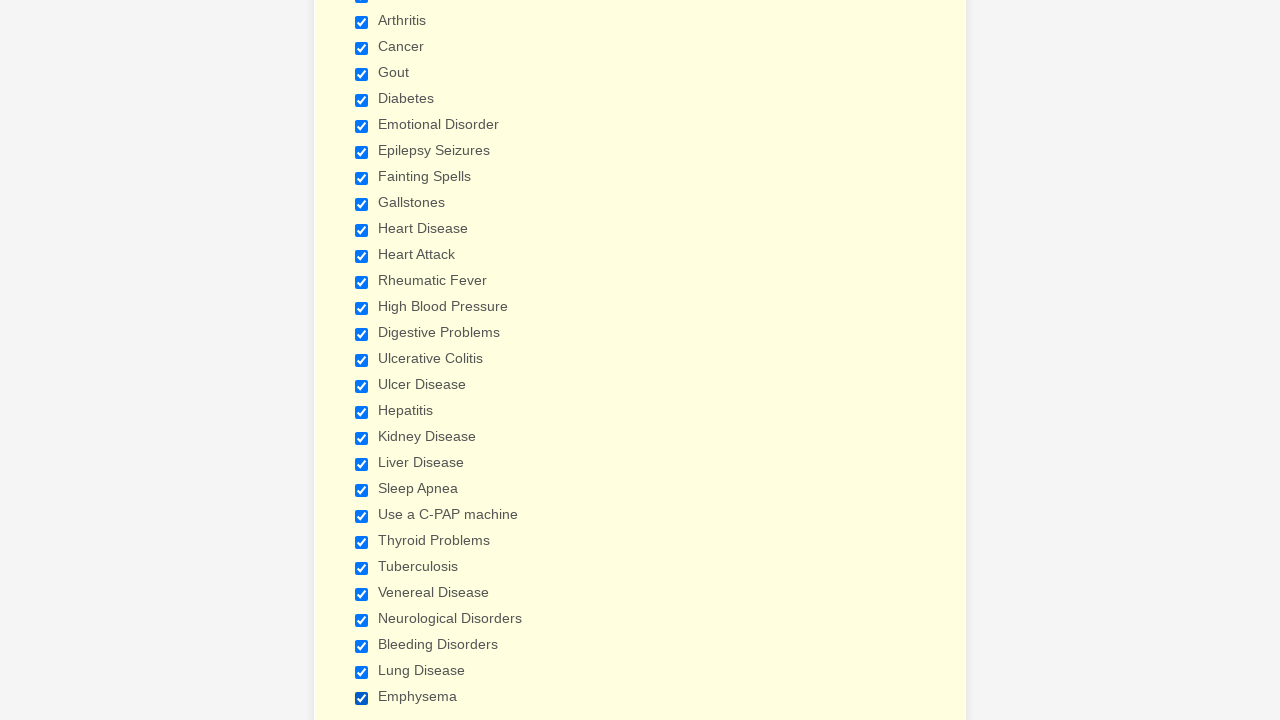

Verified checkbox 28 is selected
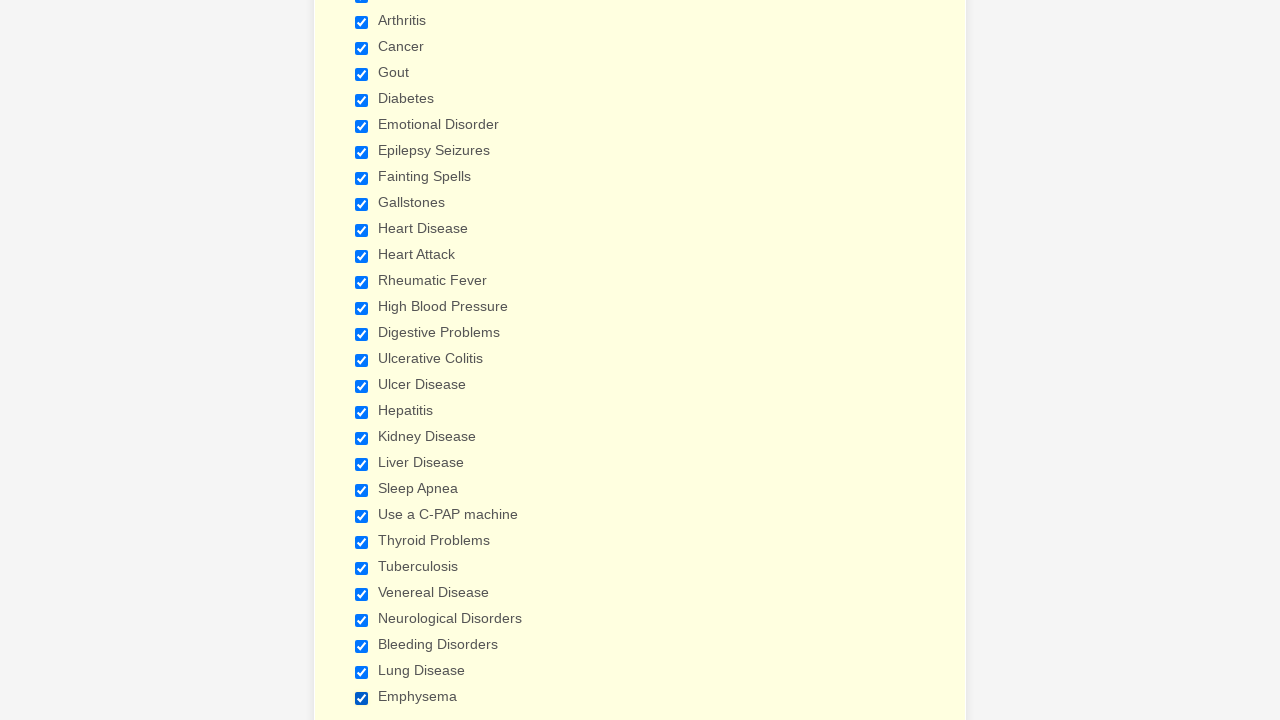

Verified checkbox 29 is selected
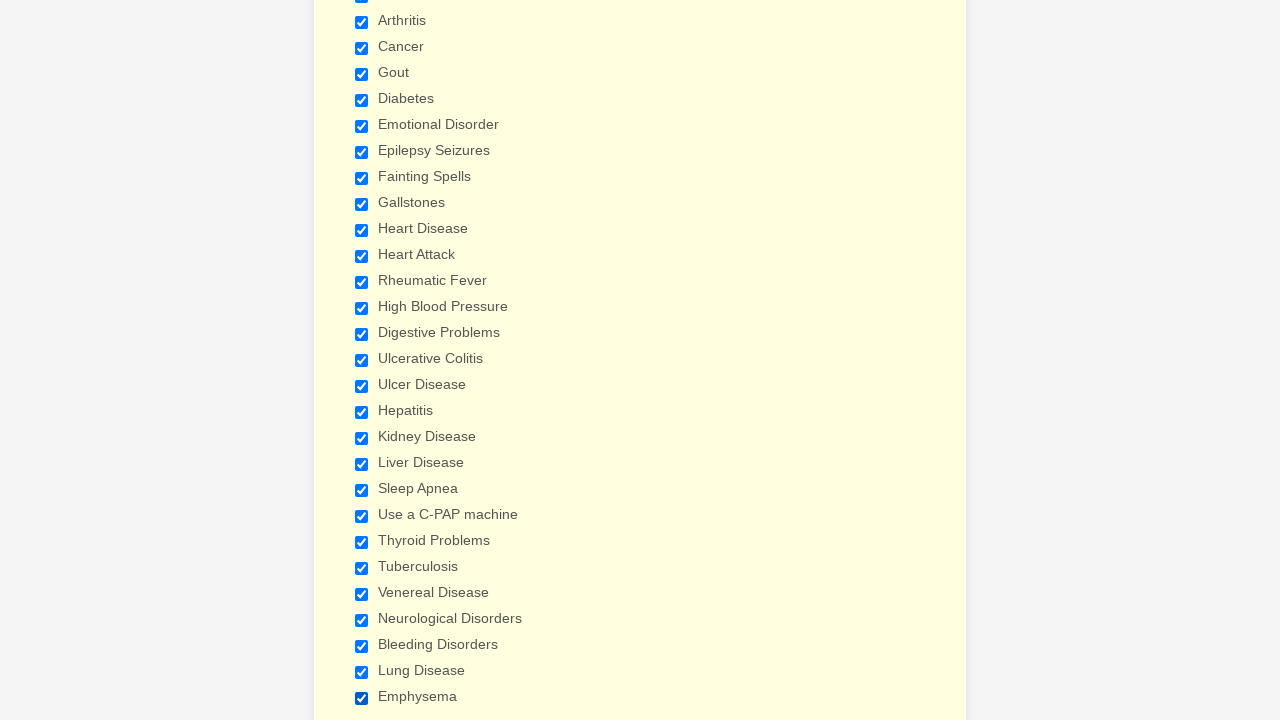

Waited 5 seconds before starting deselection
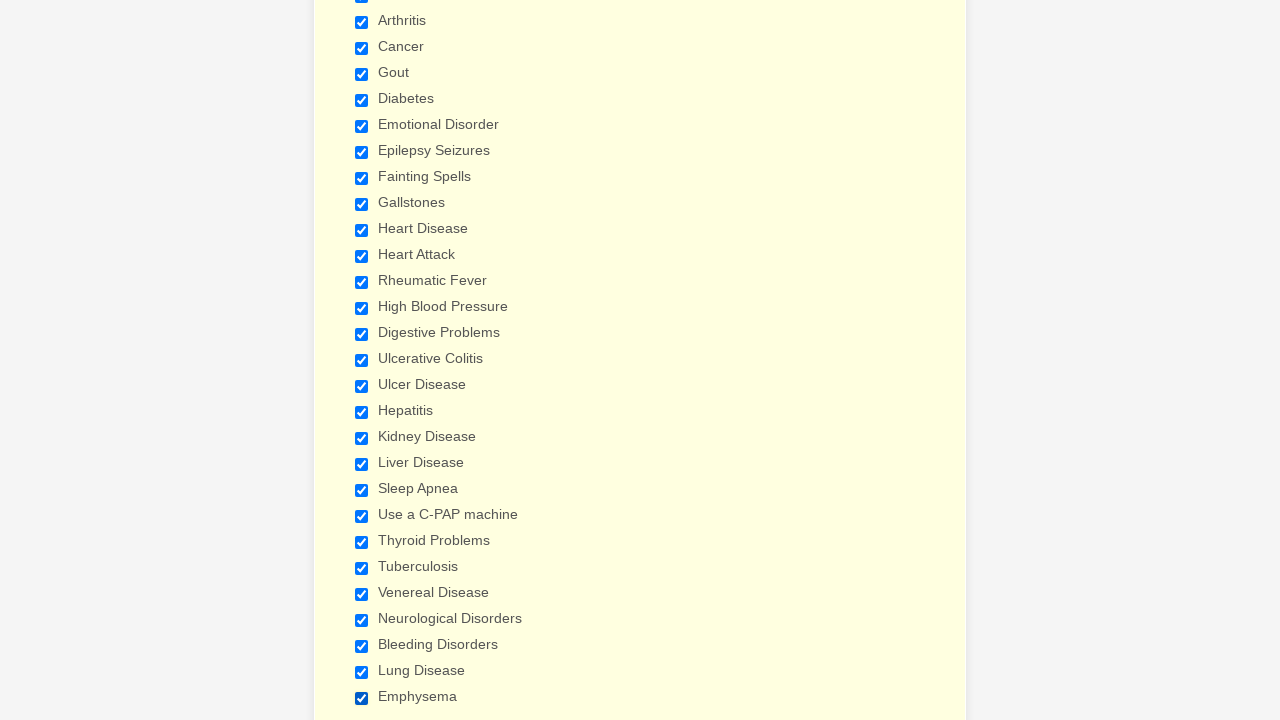

Clicked checkbox 1 to deselect it at (362, 360) on input[type='checkbox'] >> nth=0
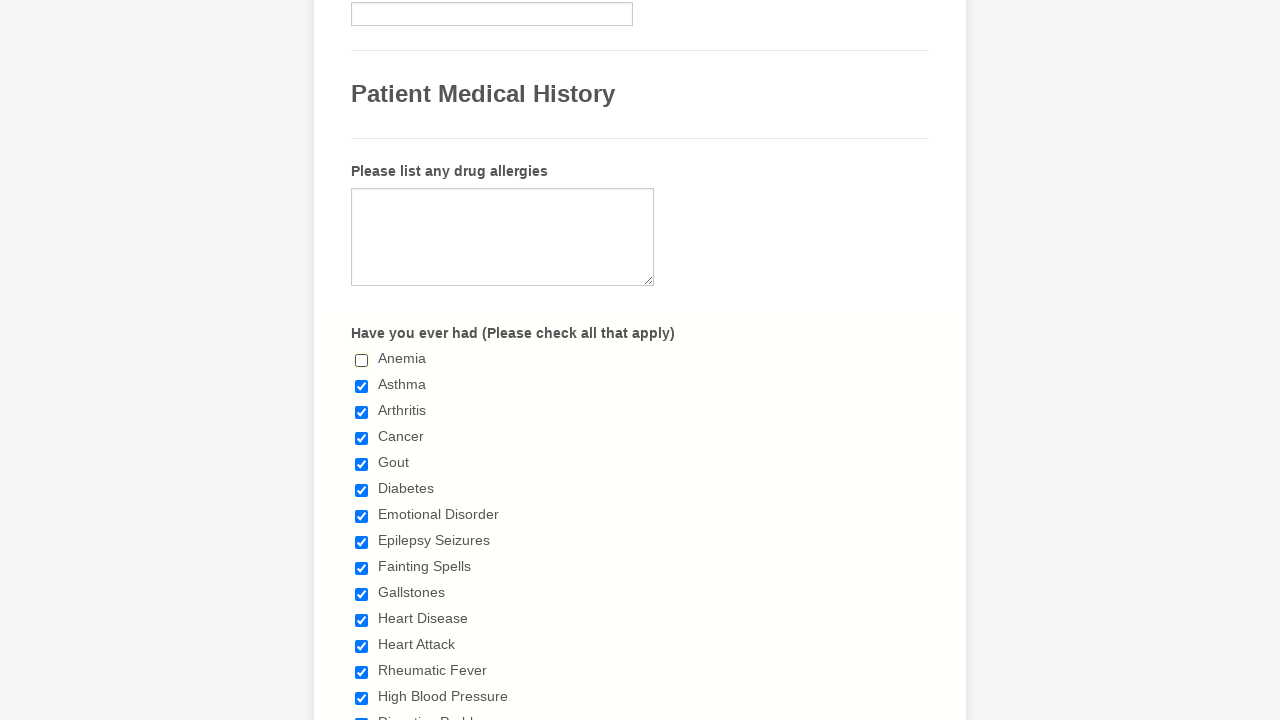

Waited 1 second after deselecting checkbox 1
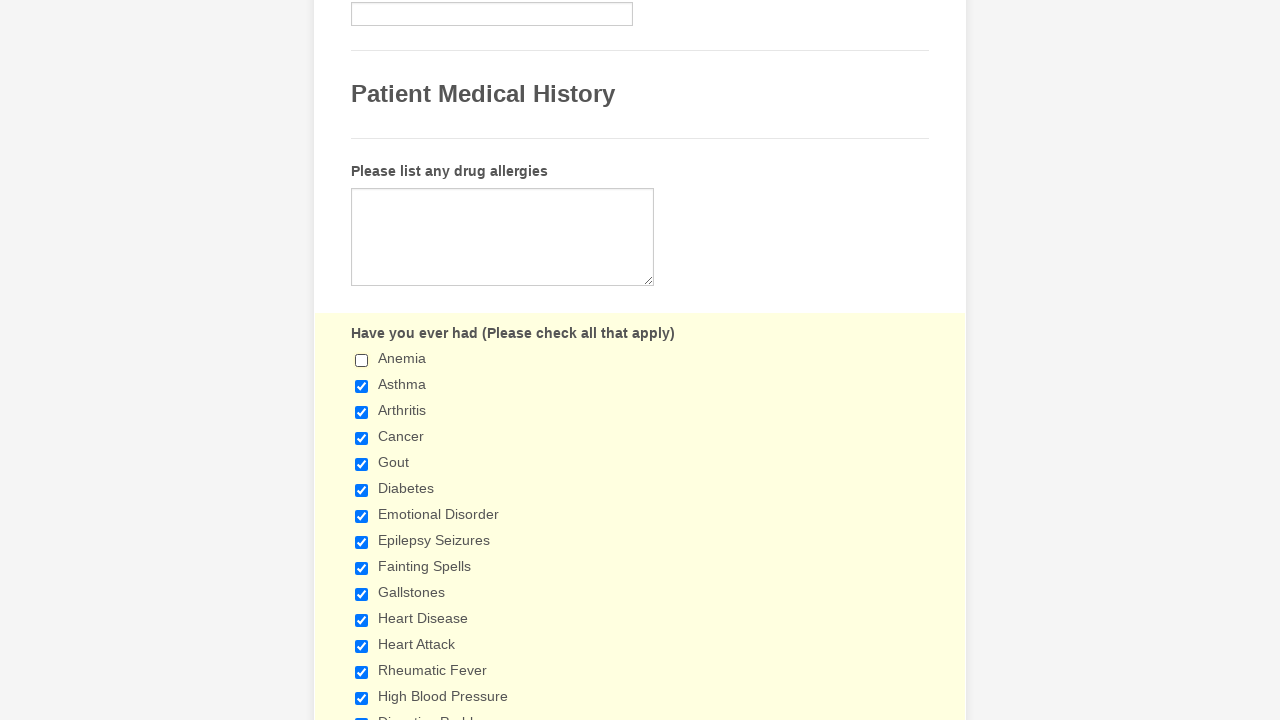

Clicked checkbox 2 to deselect it at (362, 386) on input[type='checkbox'] >> nth=1
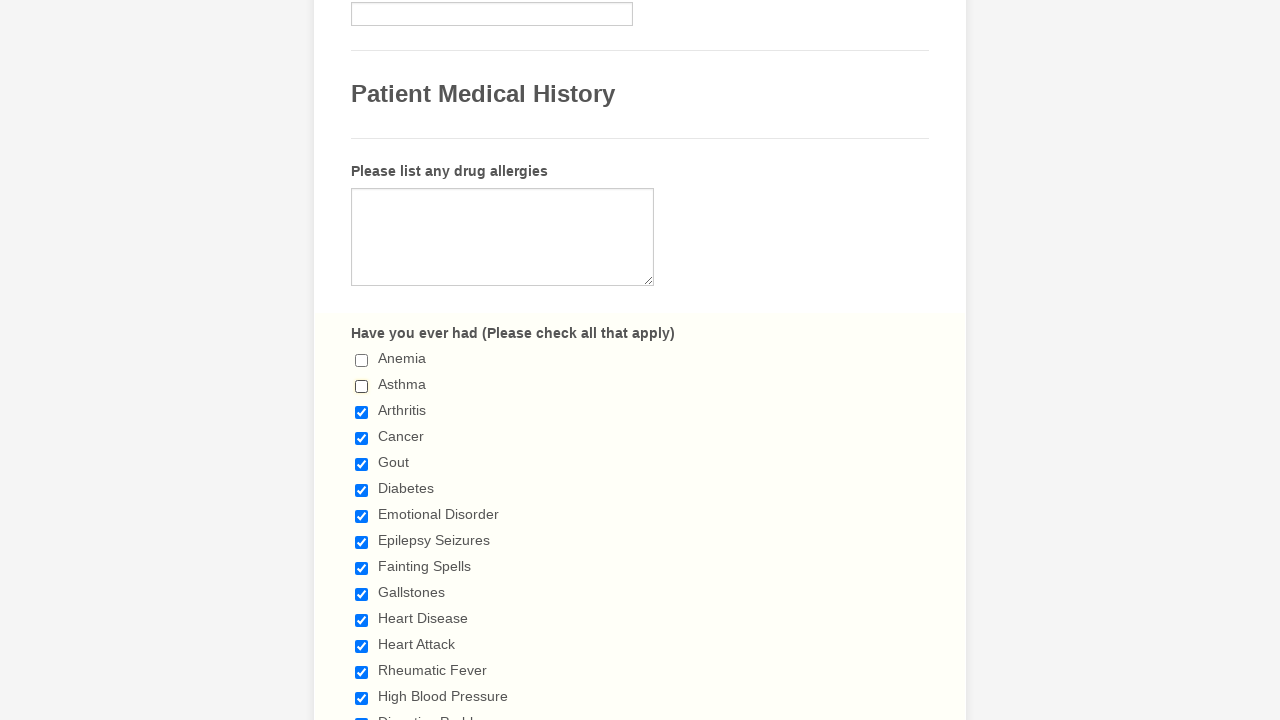

Waited 1 second after deselecting checkbox 2
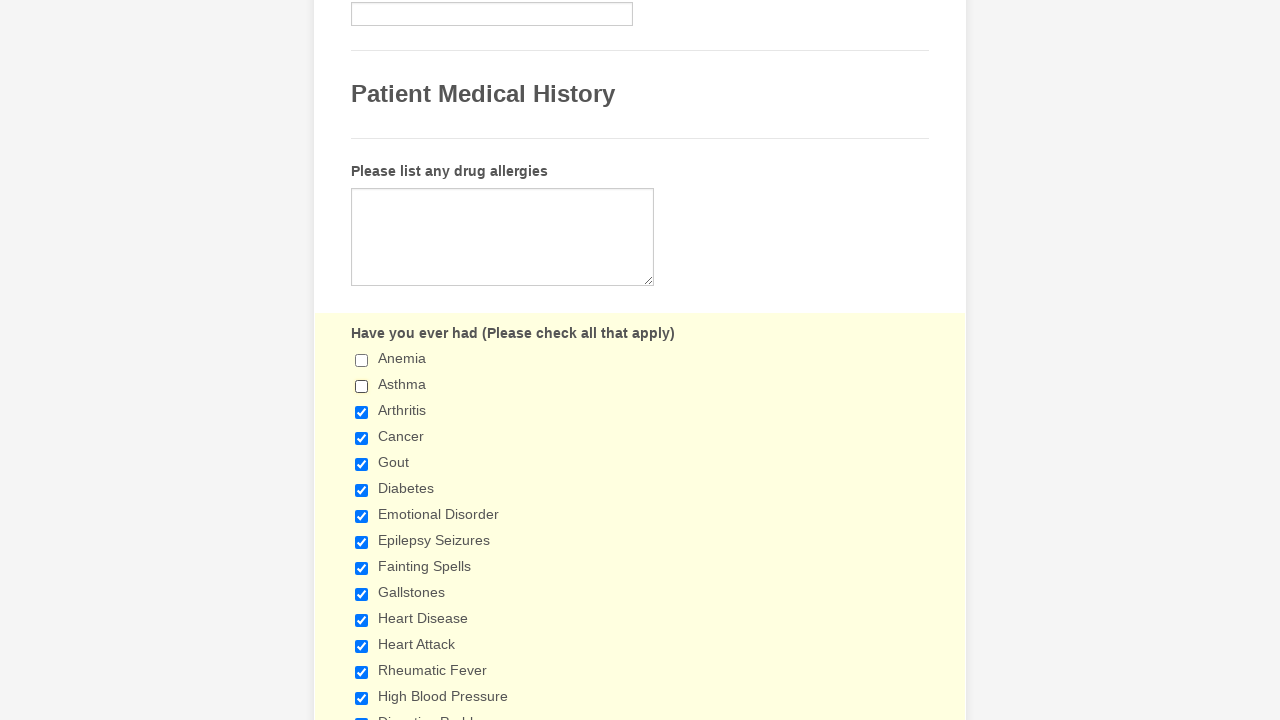

Clicked checkbox 3 to deselect it at (362, 412) on input[type='checkbox'] >> nth=2
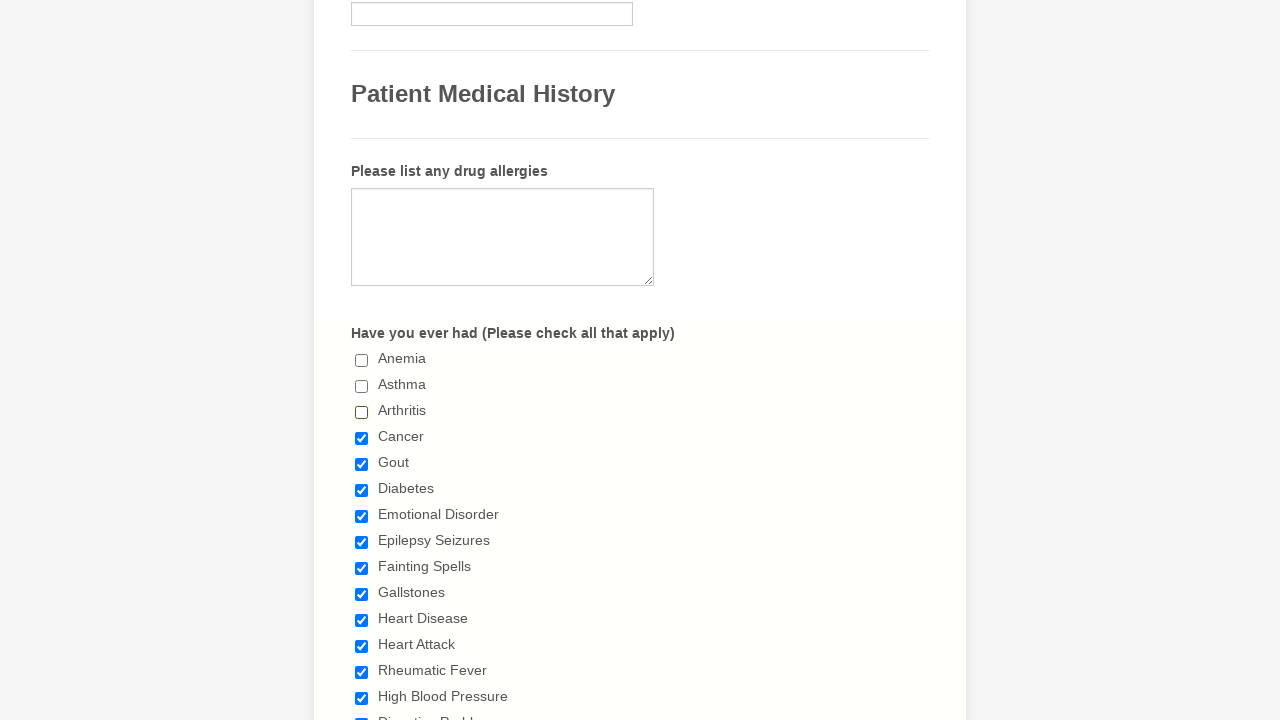

Waited 1 second after deselecting checkbox 3
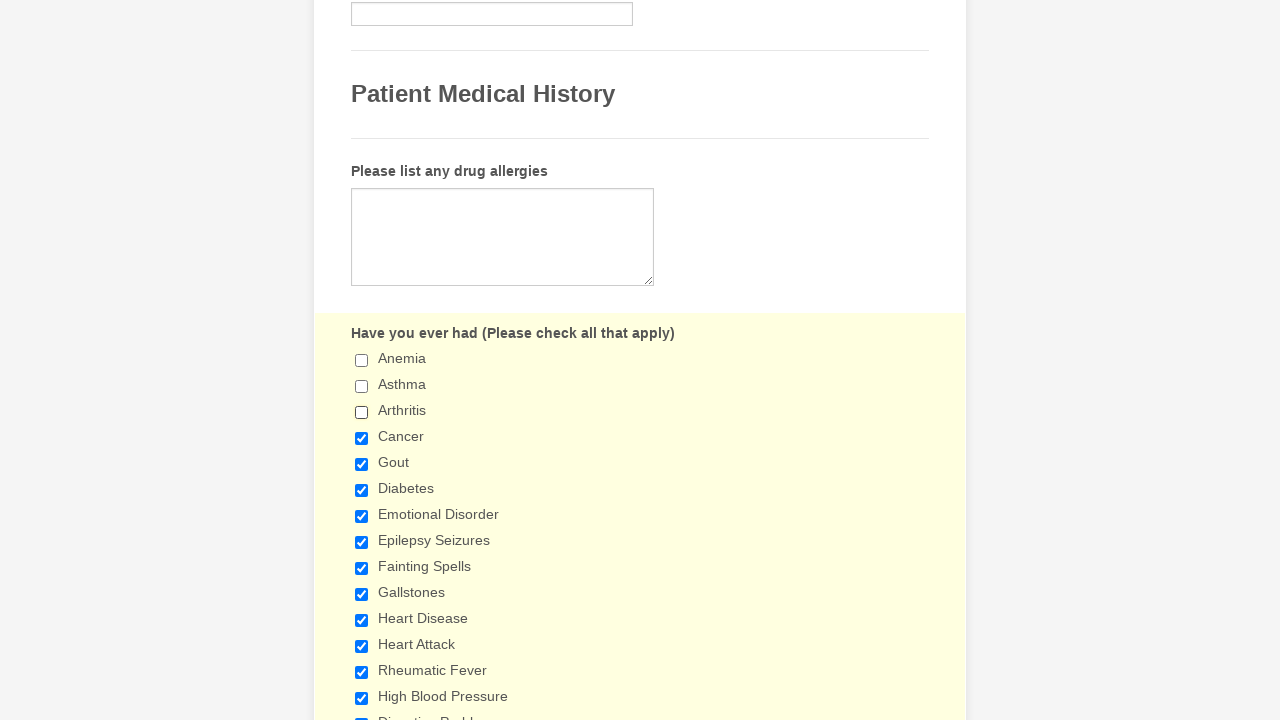

Clicked checkbox 4 to deselect it at (362, 438) on input[type='checkbox'] >> nth=3
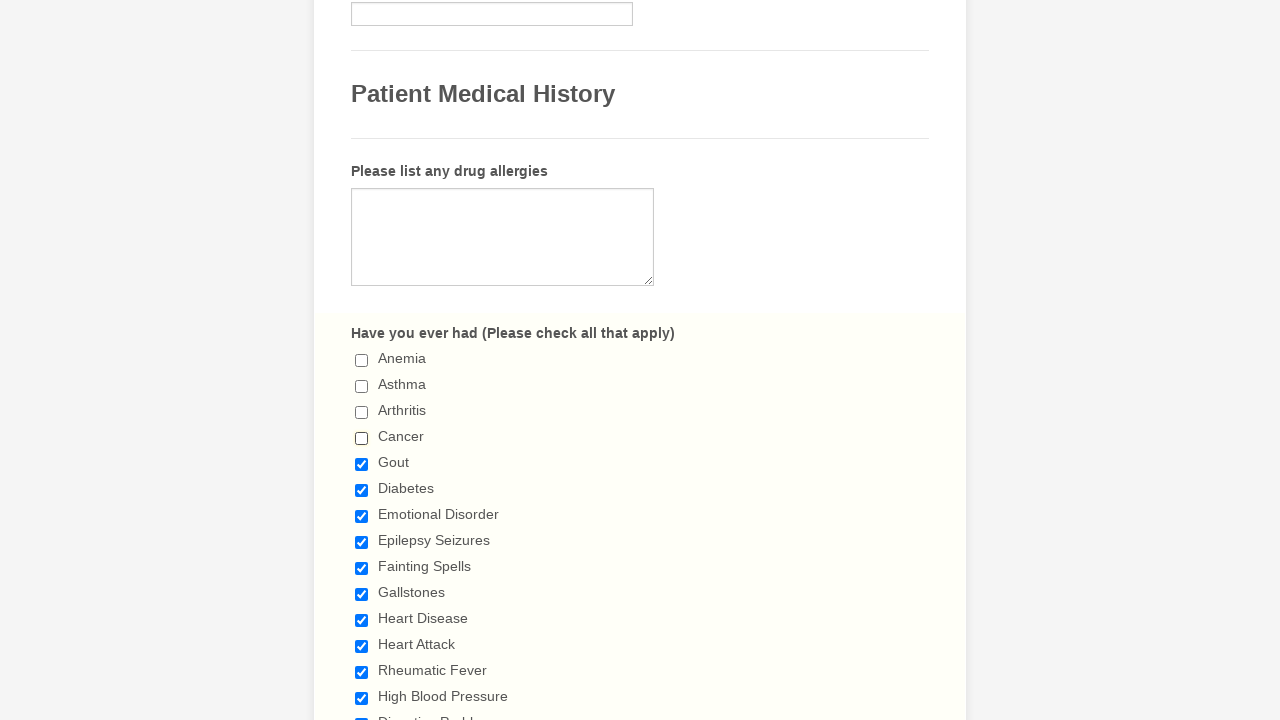

Waited 1 second after deselecting checkbox 4
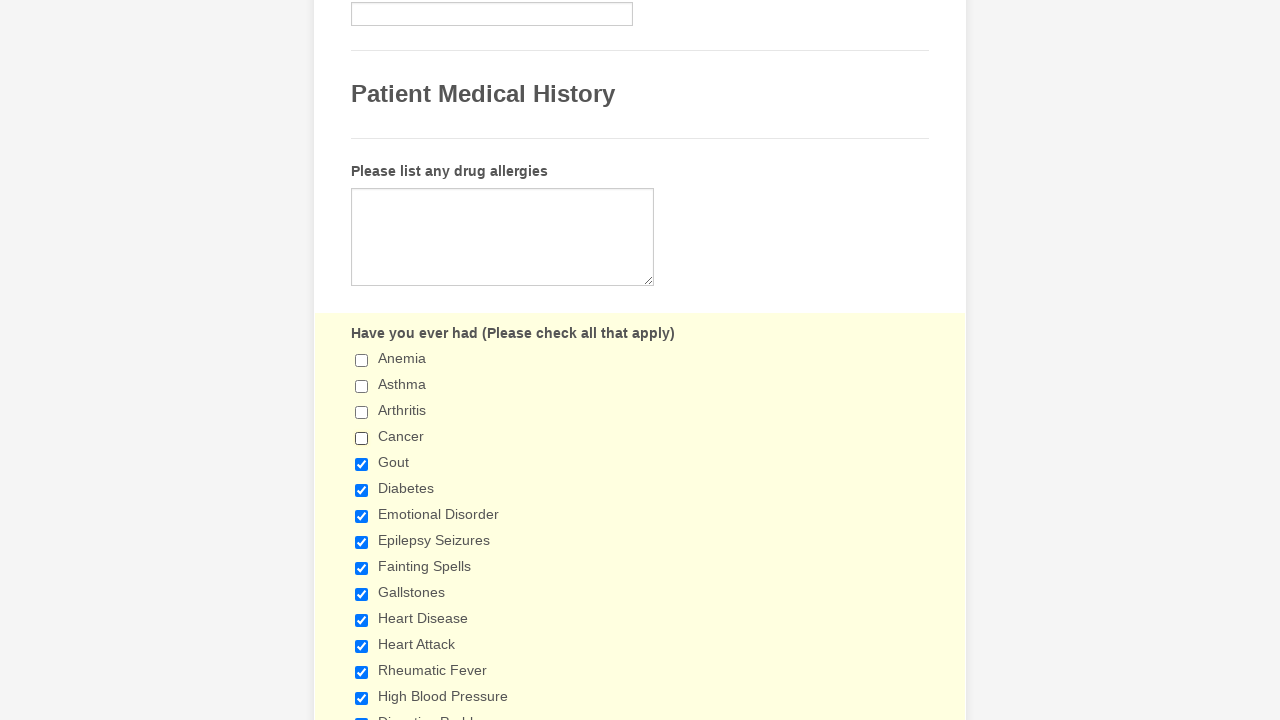

Clicked checkbox 5 to deselect it at (362, 464) on input[type='checkbox'] >> nth=4
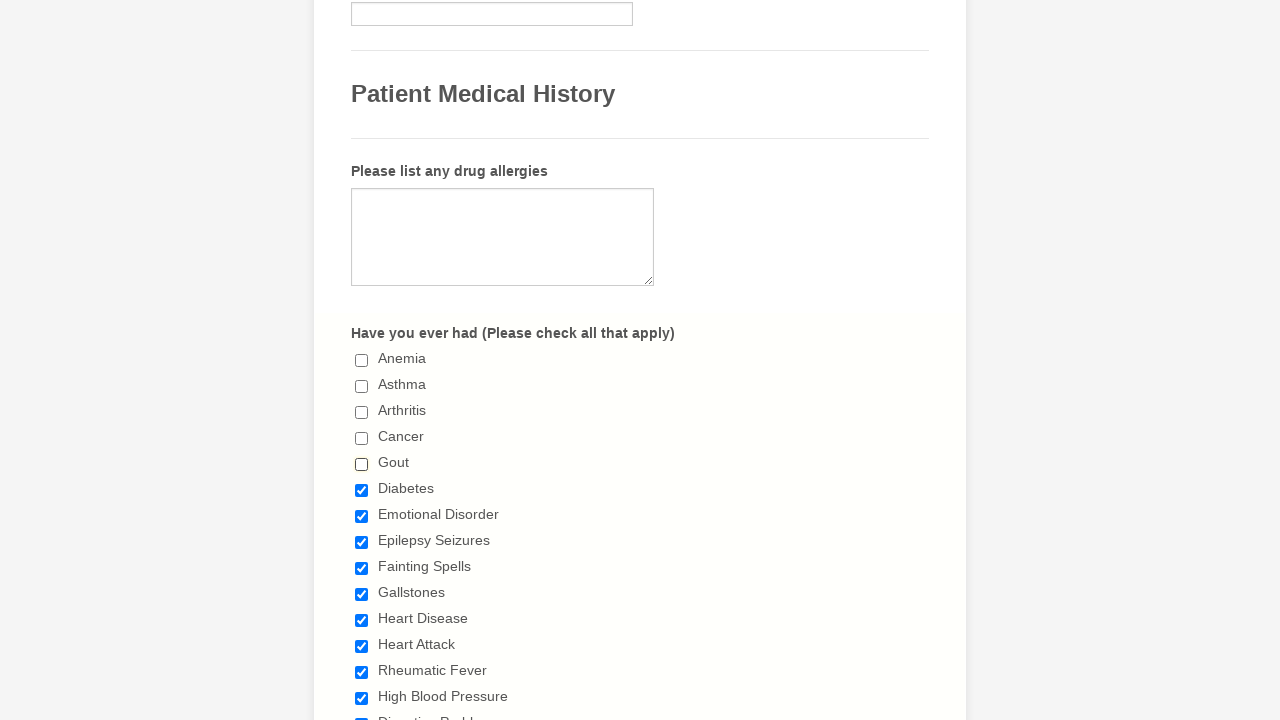

Waited 1 second after deselecting checkbox 5
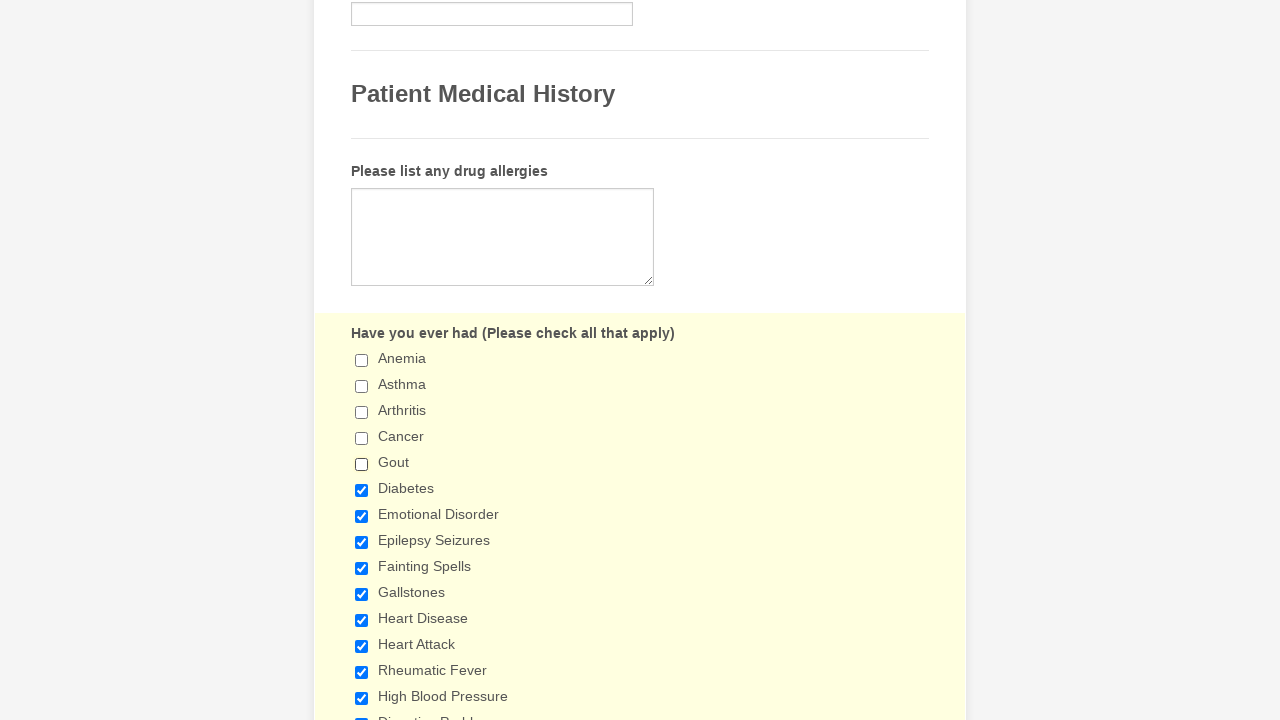

Clicked checkbox 6 to deselect it at (362, 490) on input[type='checkbox'] >> nth=5
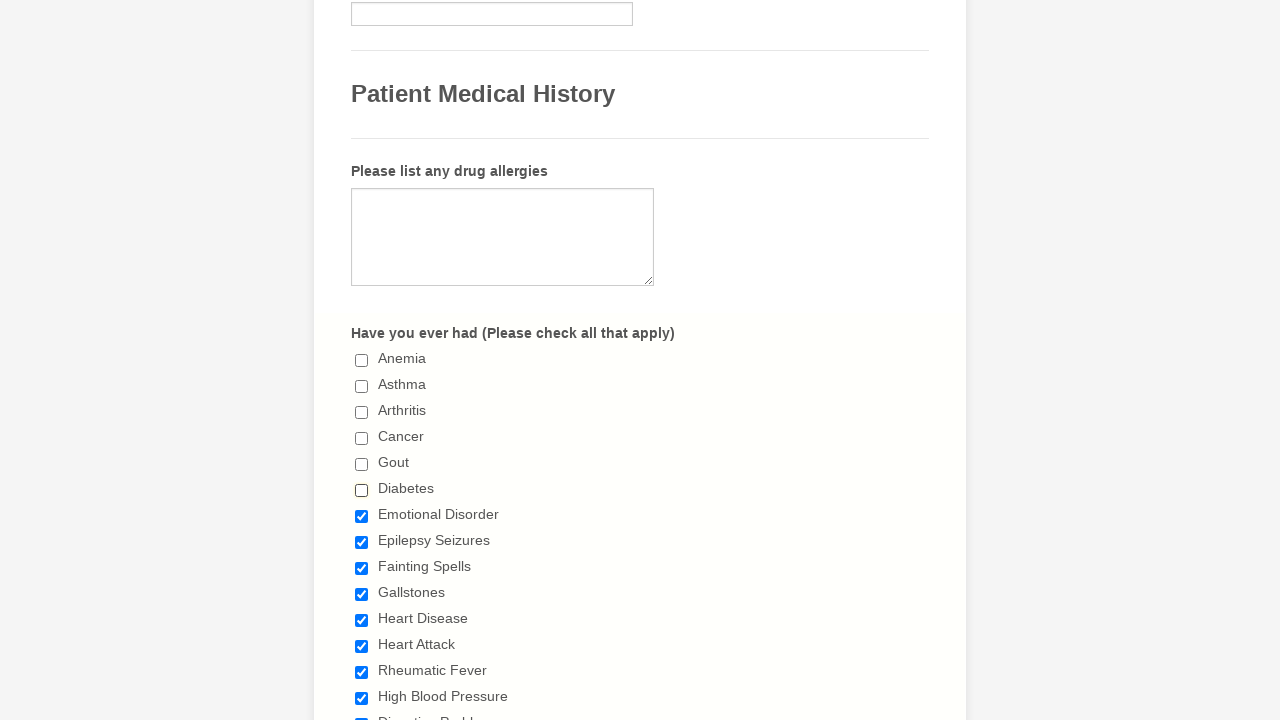

Waited 1 second after deselecting checkbox 6
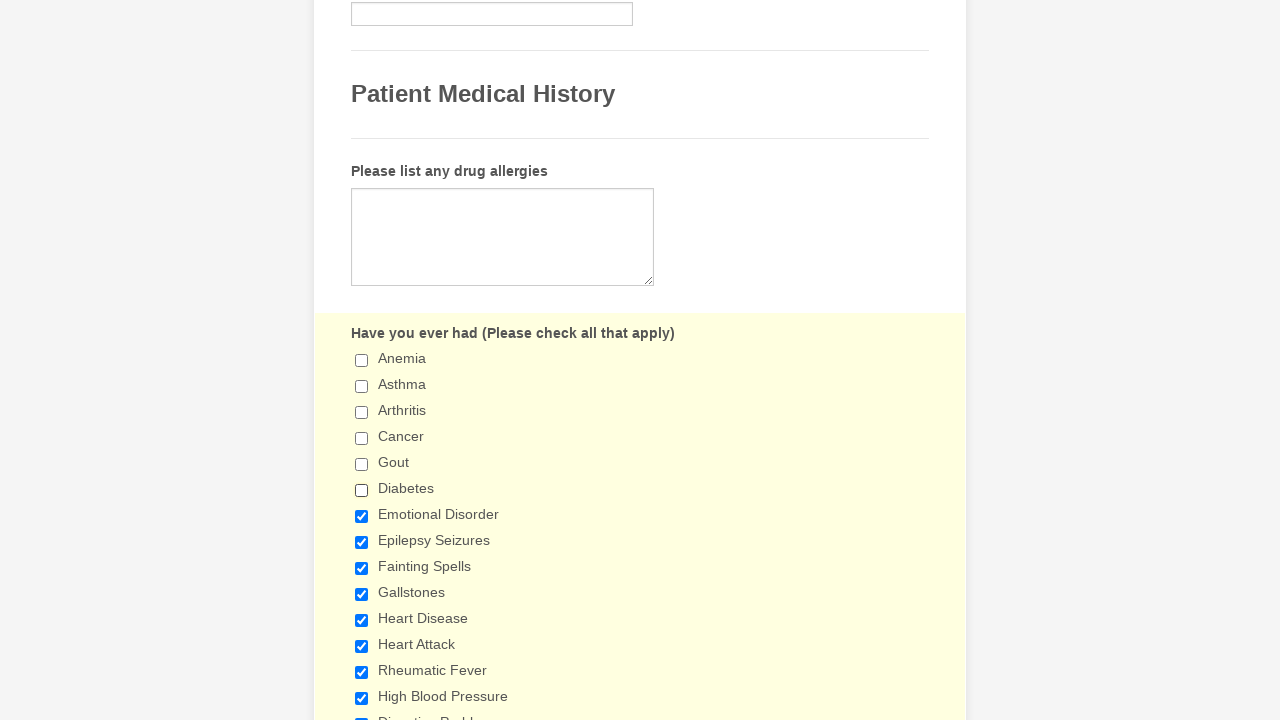

Clicked checkbox 7 to deselect it at (362, 516) on input[type='checkbox'] >> nth=6
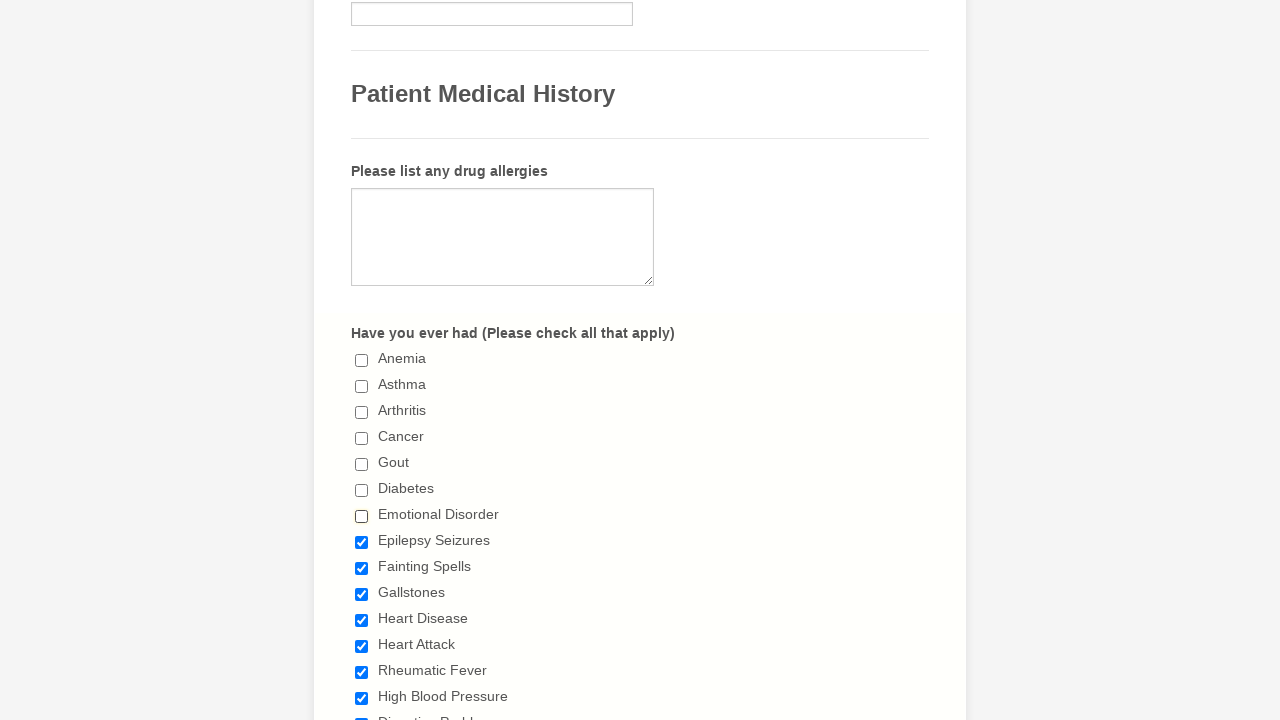

Waited 1 second after deselecting checkbox 7
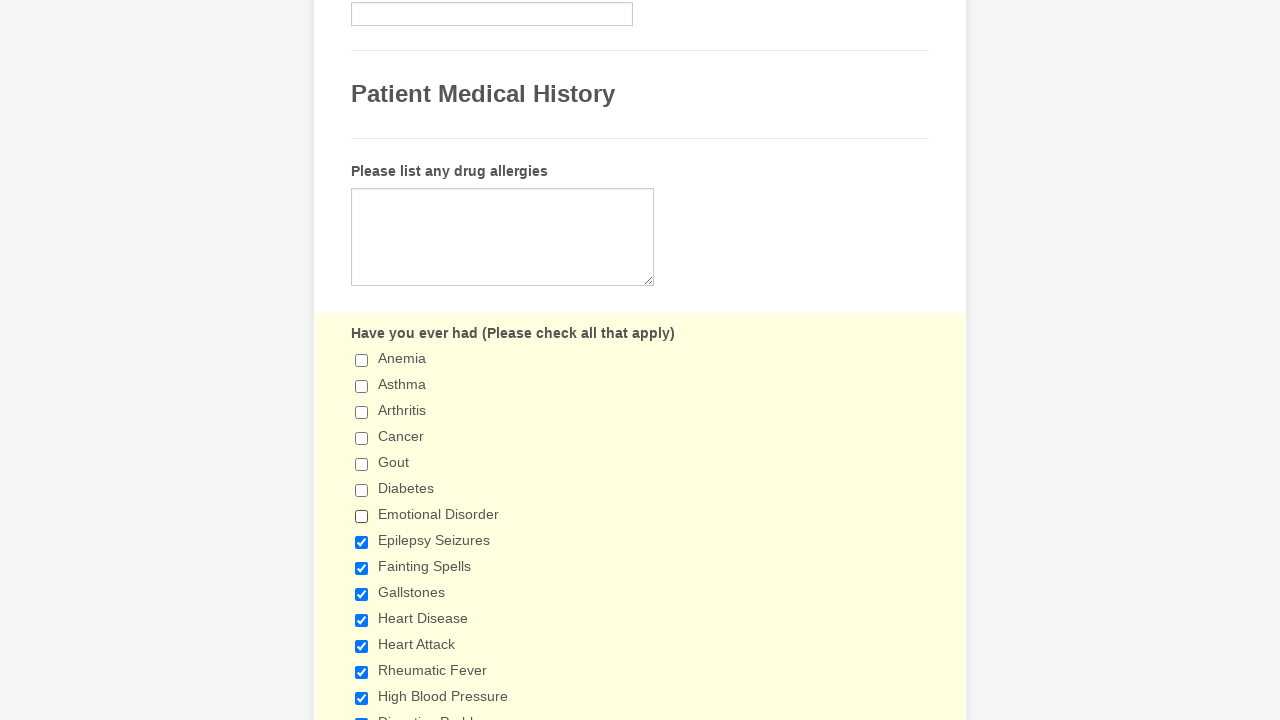

Clicked checkbox 8 to deselect it at (362, 542) on input[type='checkbox'] >> nth=7
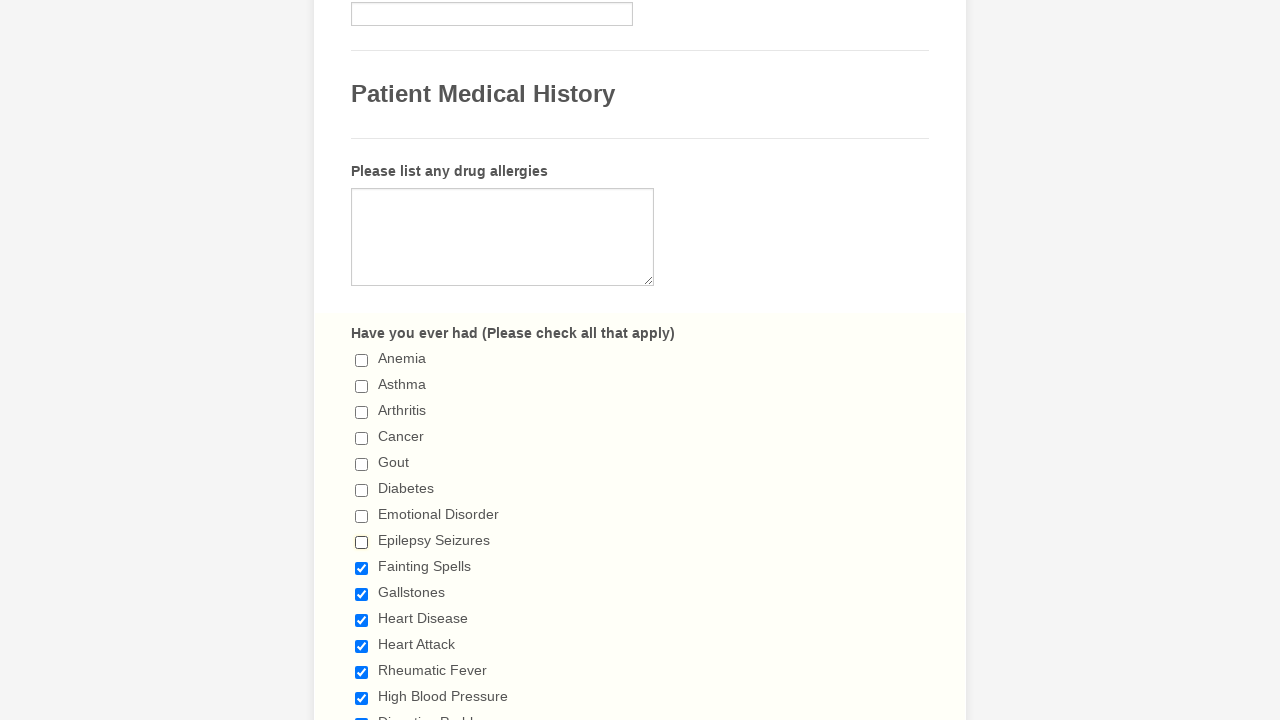

Waited 1 second after deselecting checkbox 8
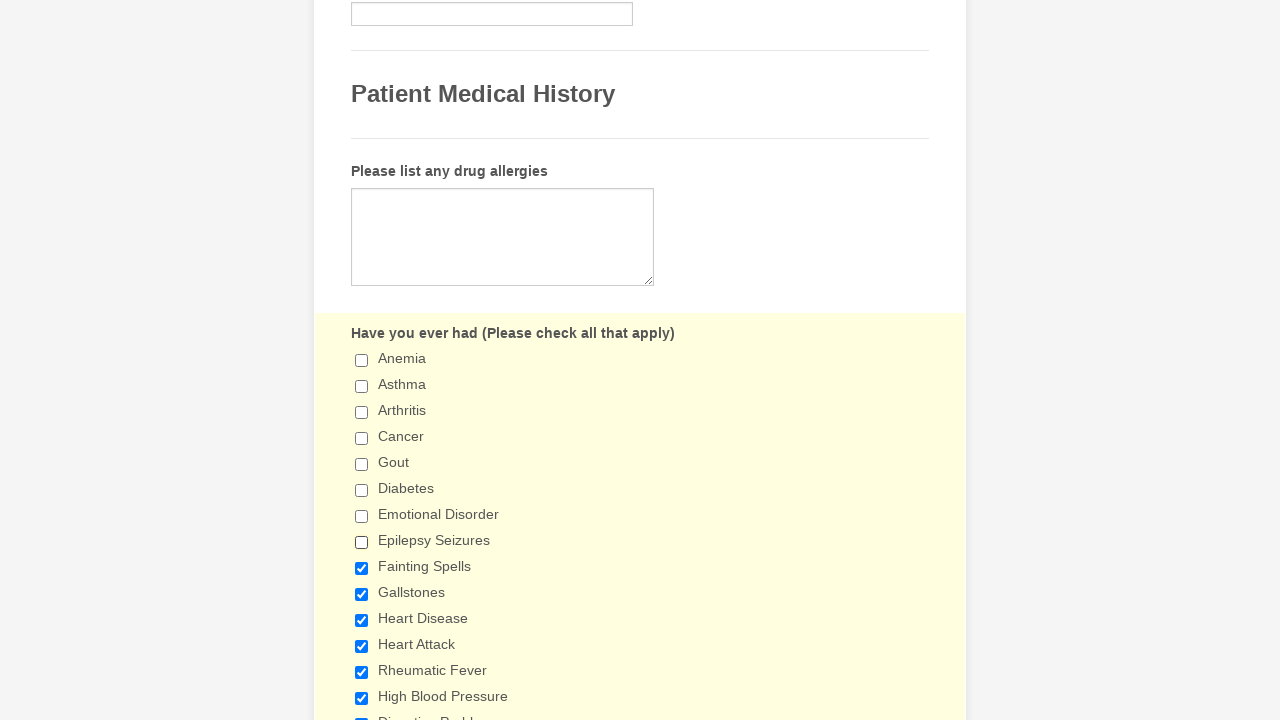

Clicked checkbox 9 to deselect it at (362, 568) on input[type='checkbox'] >> nth=8
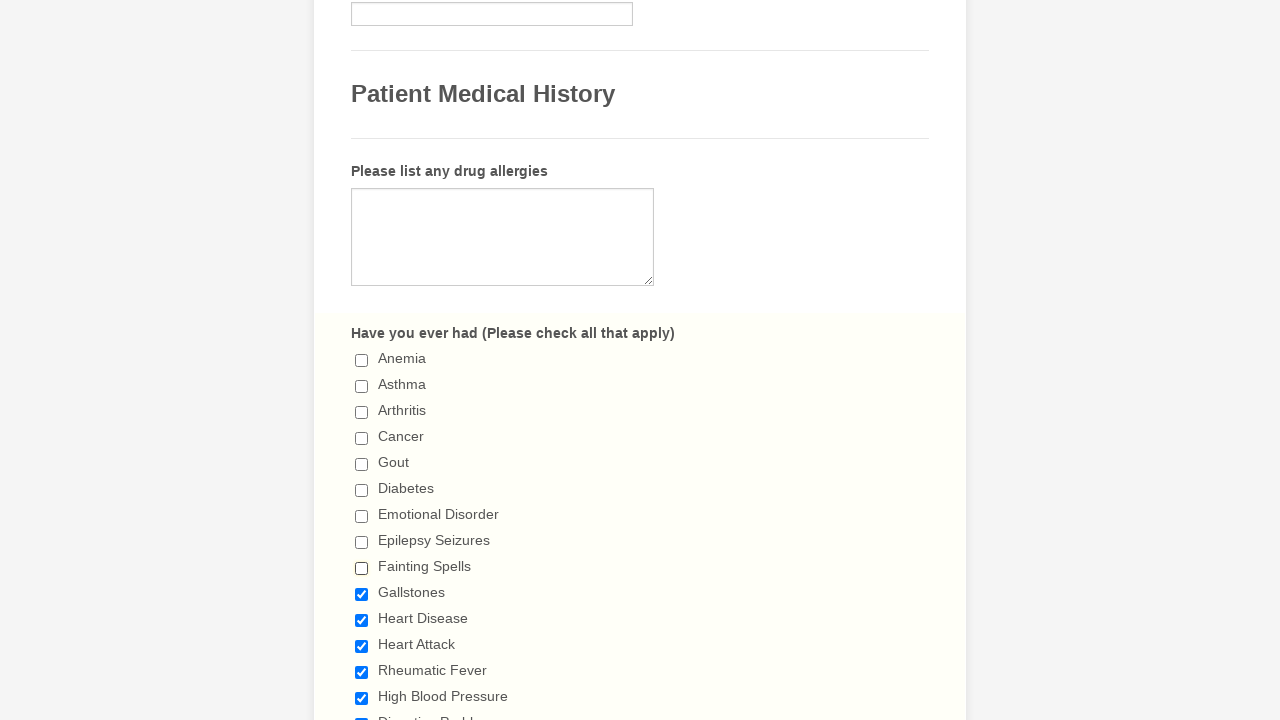

Waited 1 second after deselecting checkbox 9
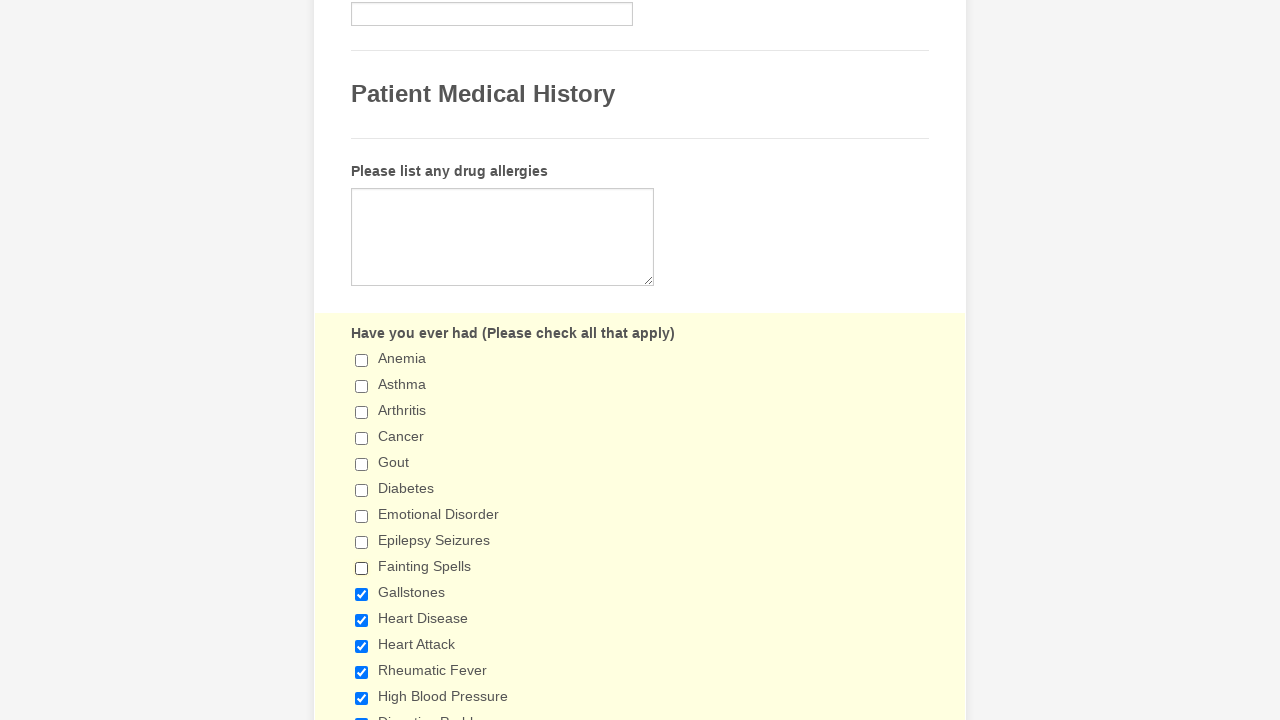

Clicked checkbox 10 to deselect it at (362, 594) on input[type='checkbox'] >> nth=9
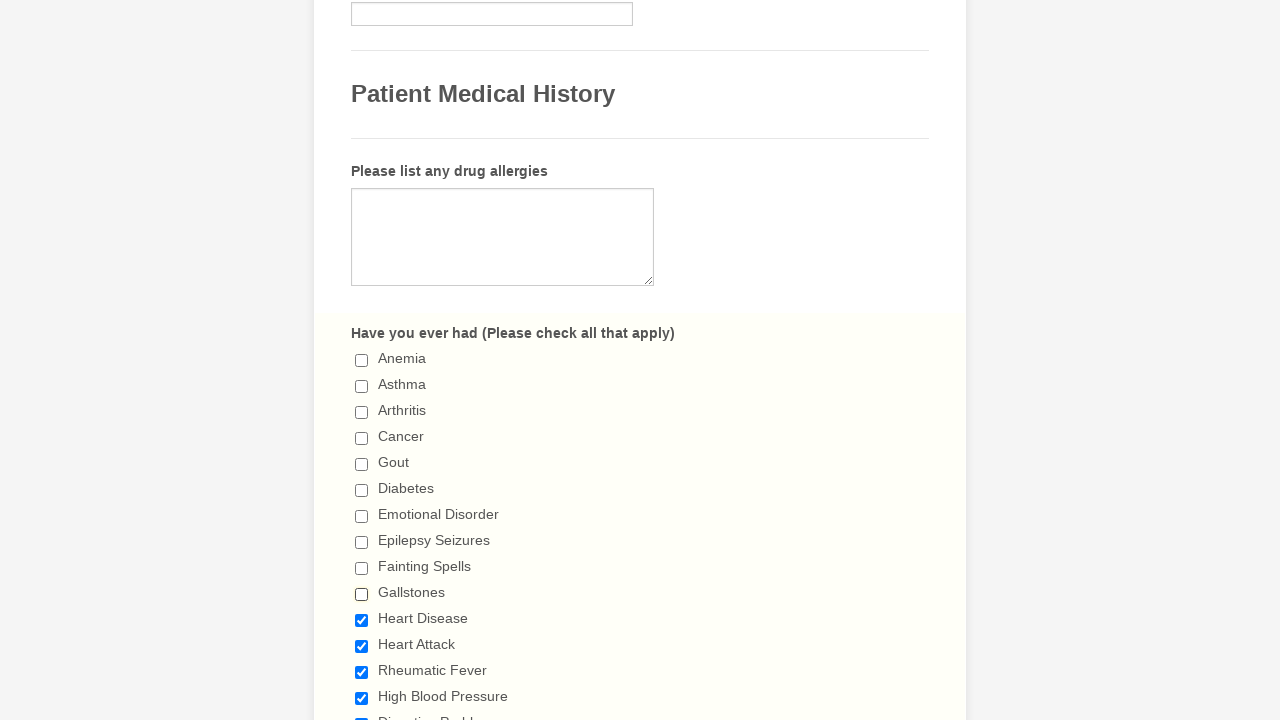

Waited 1 second after deselecting checkbox 10
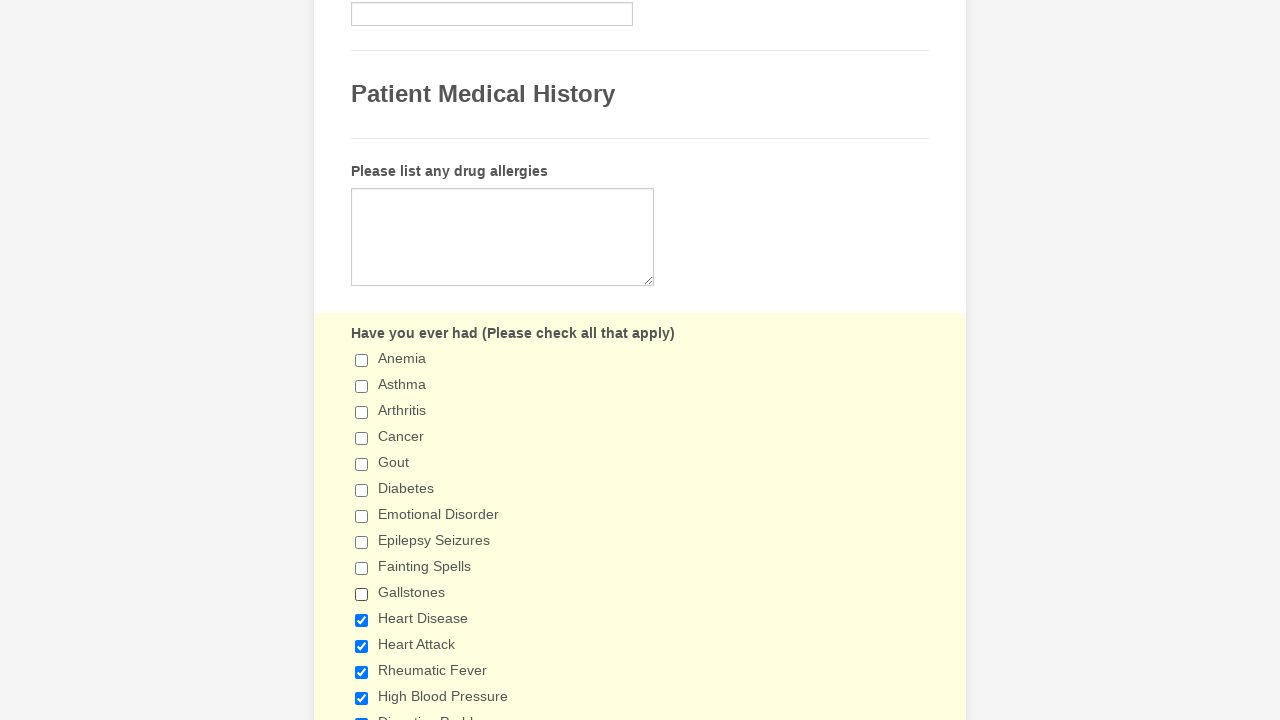

Clicked checkbox 11 to deselect it at (362, 620) on input[type='checkbox'] >> nth=10
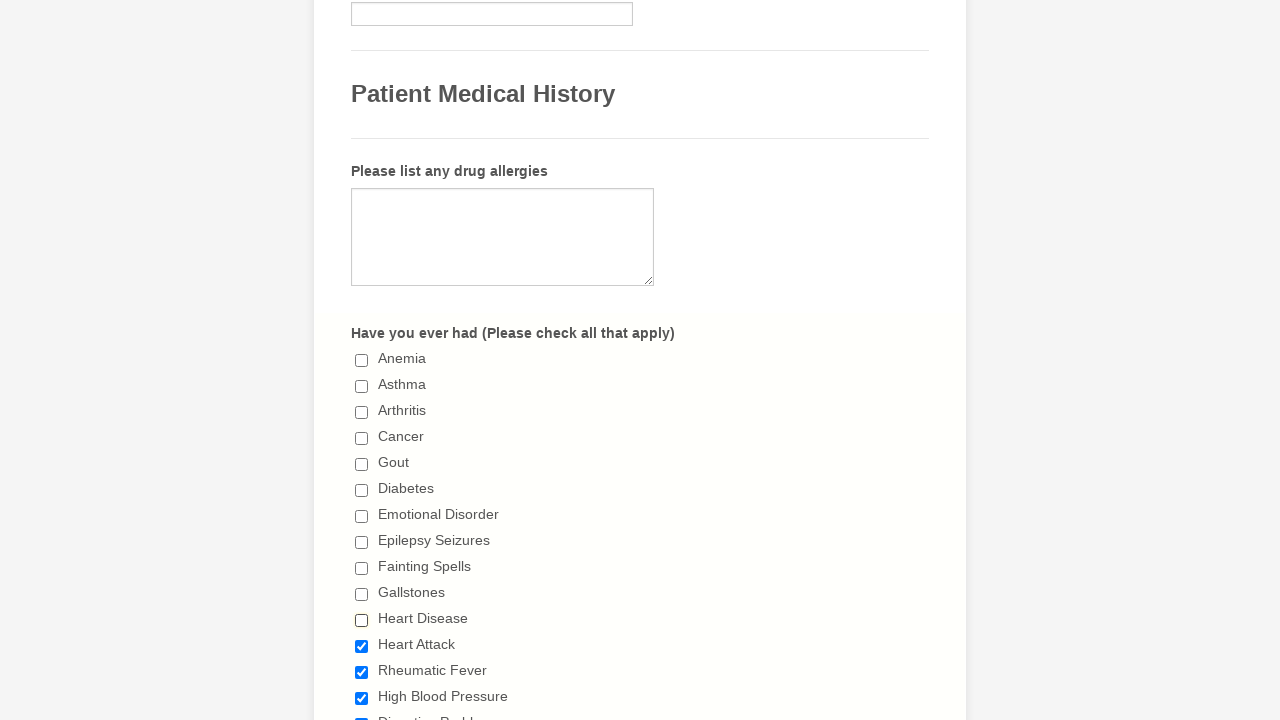

Waited 1 second after deselecting checkbox 11
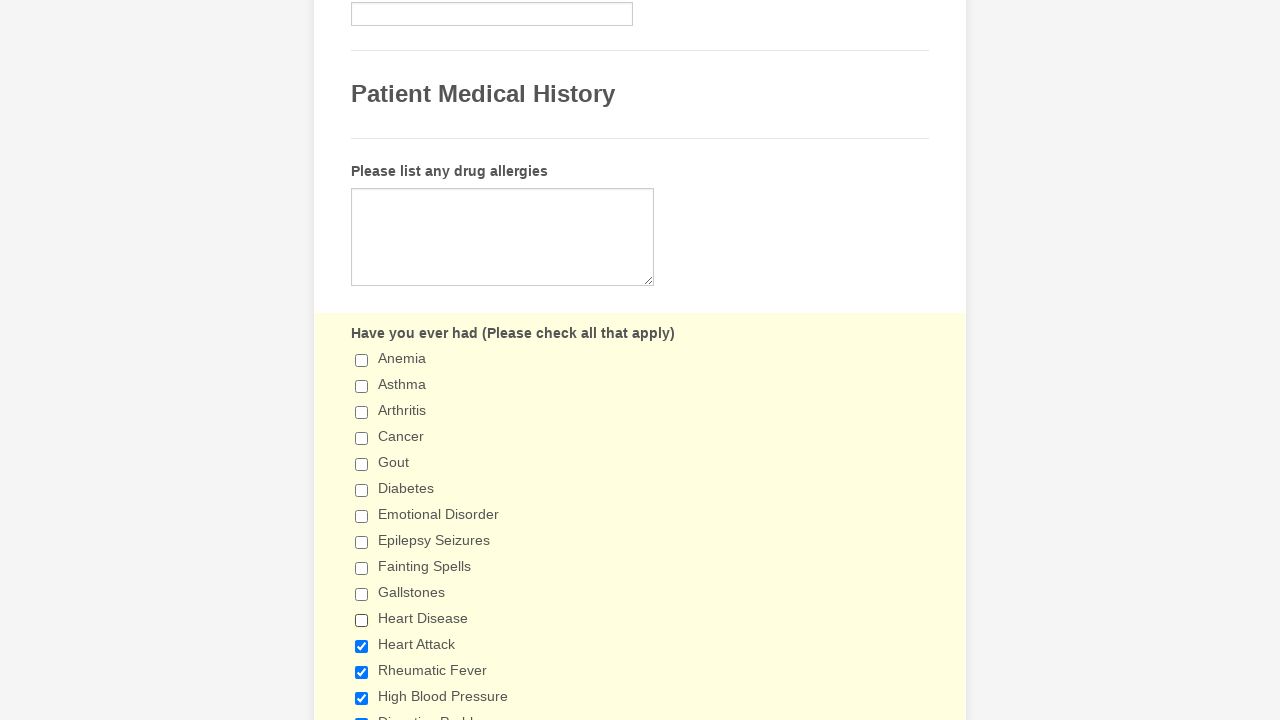

Clicked checkbox 12 to deselect it at (362, 646) on input[type='checkbox'] >> nth=11
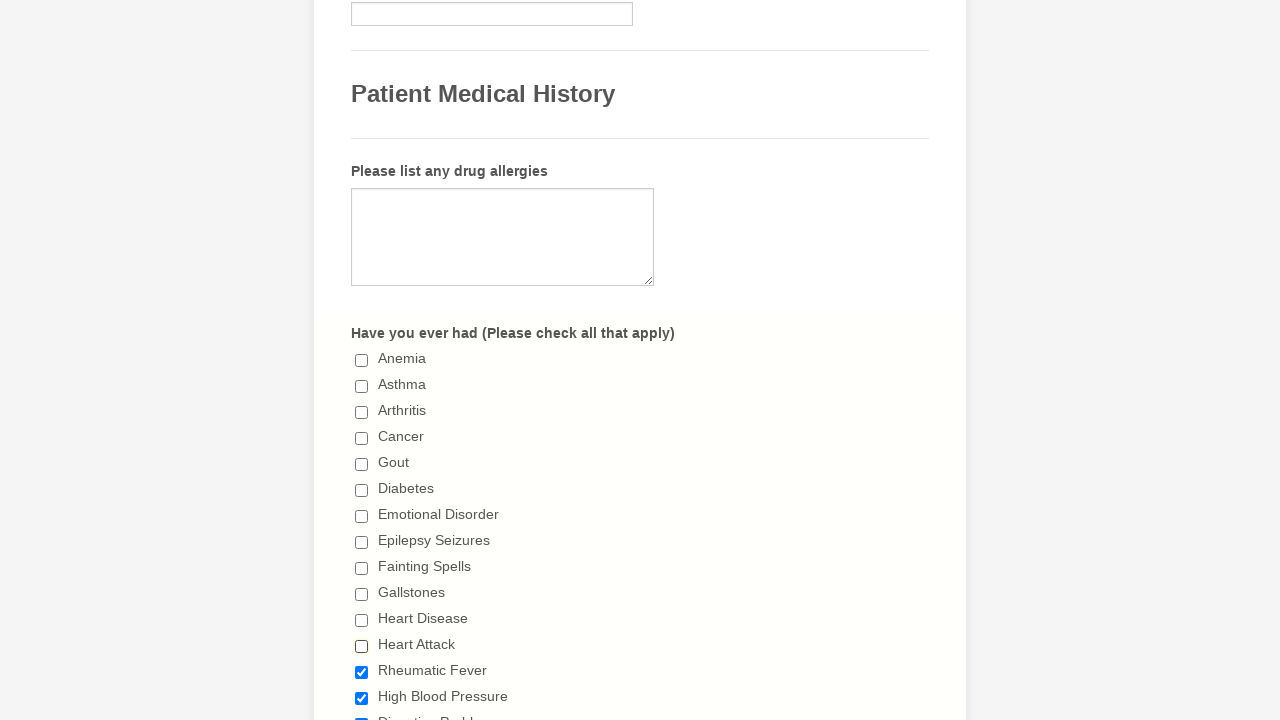

Waited 1 second after deselecting checkbox 12
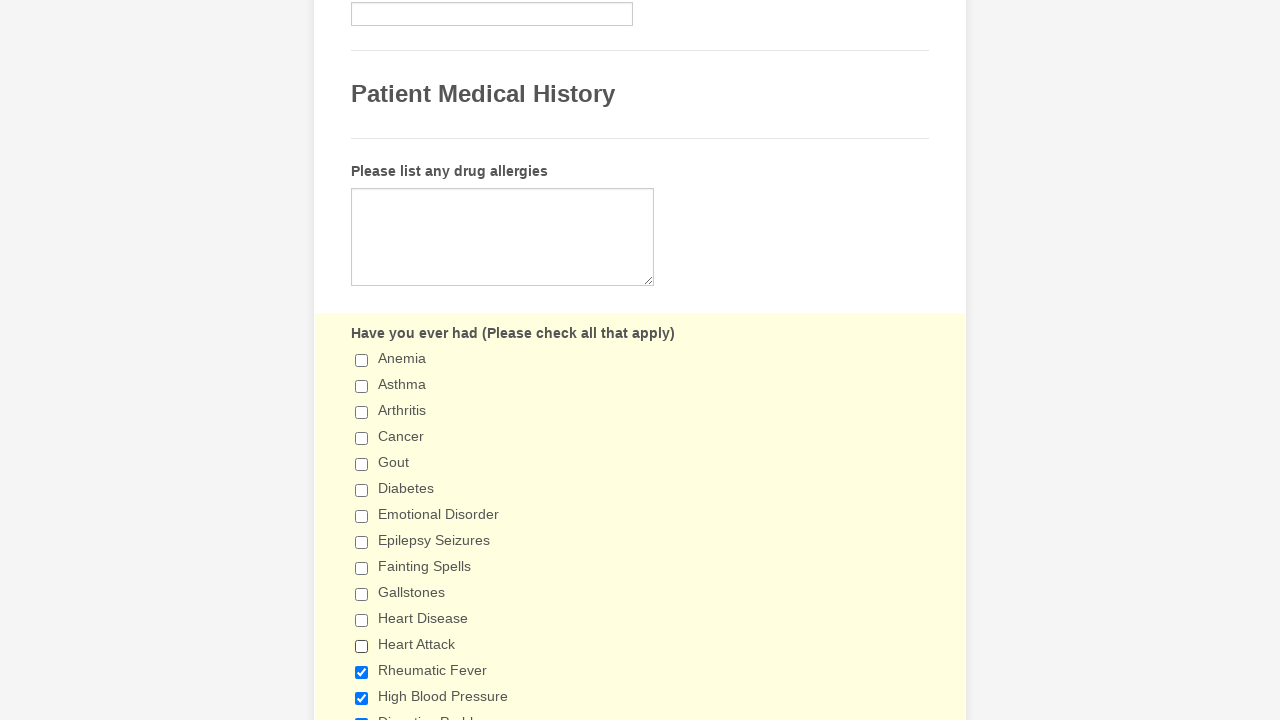

Clicked checkbox 13 to deselect it at (362, 672) on input[type='checkbox'] >> nth=12
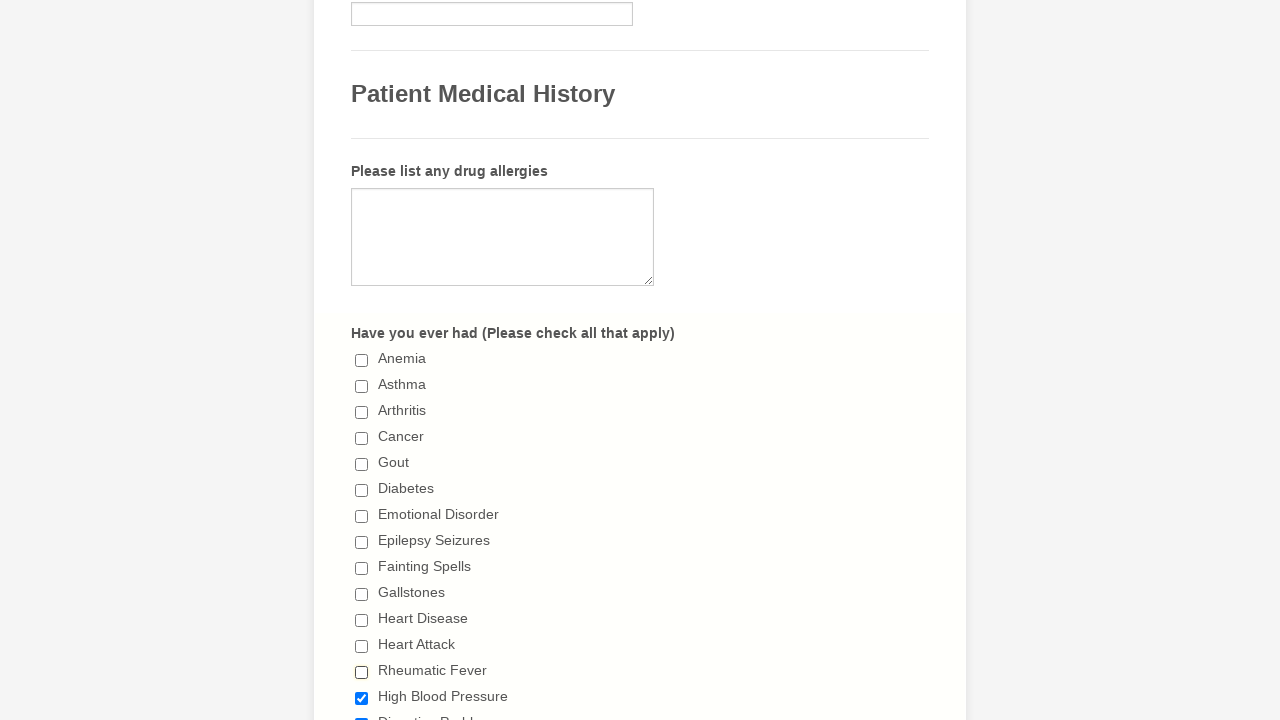

Waited 1 second after deselecting checkbox 13
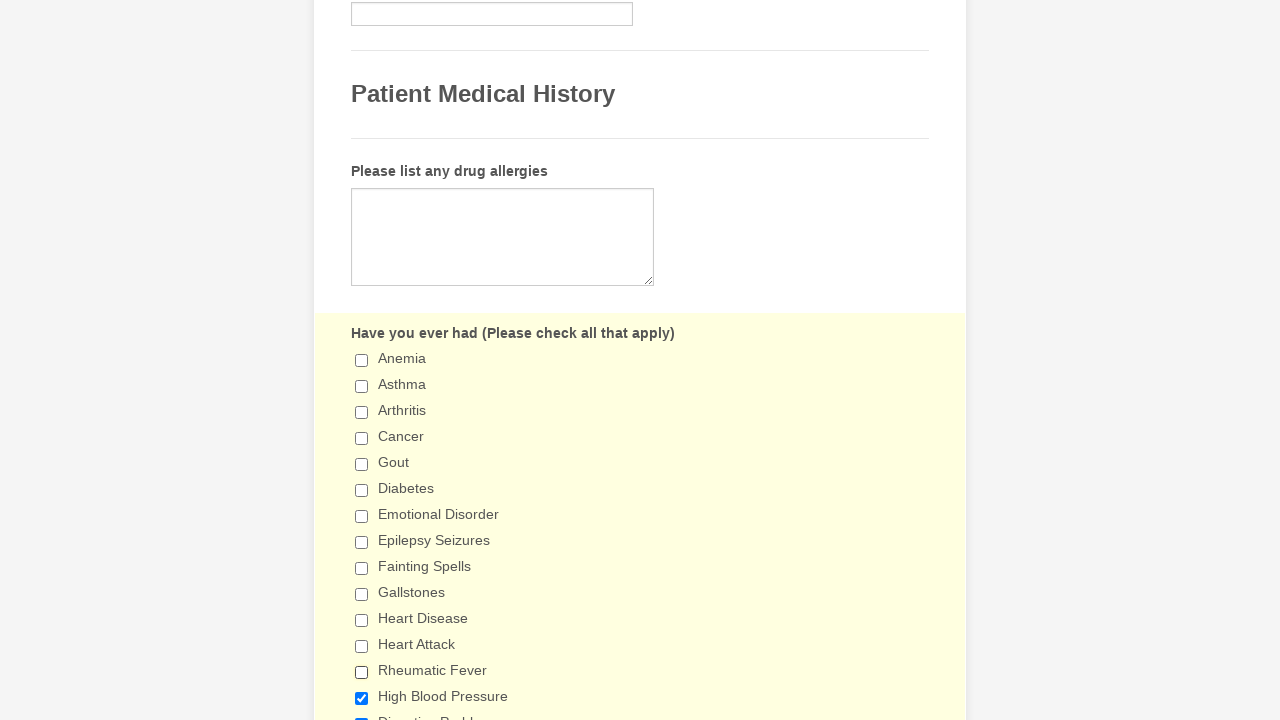

Clicked checkbox 14 to deselect it at (362, 698) on input[type='checkbox'] >> nth=13
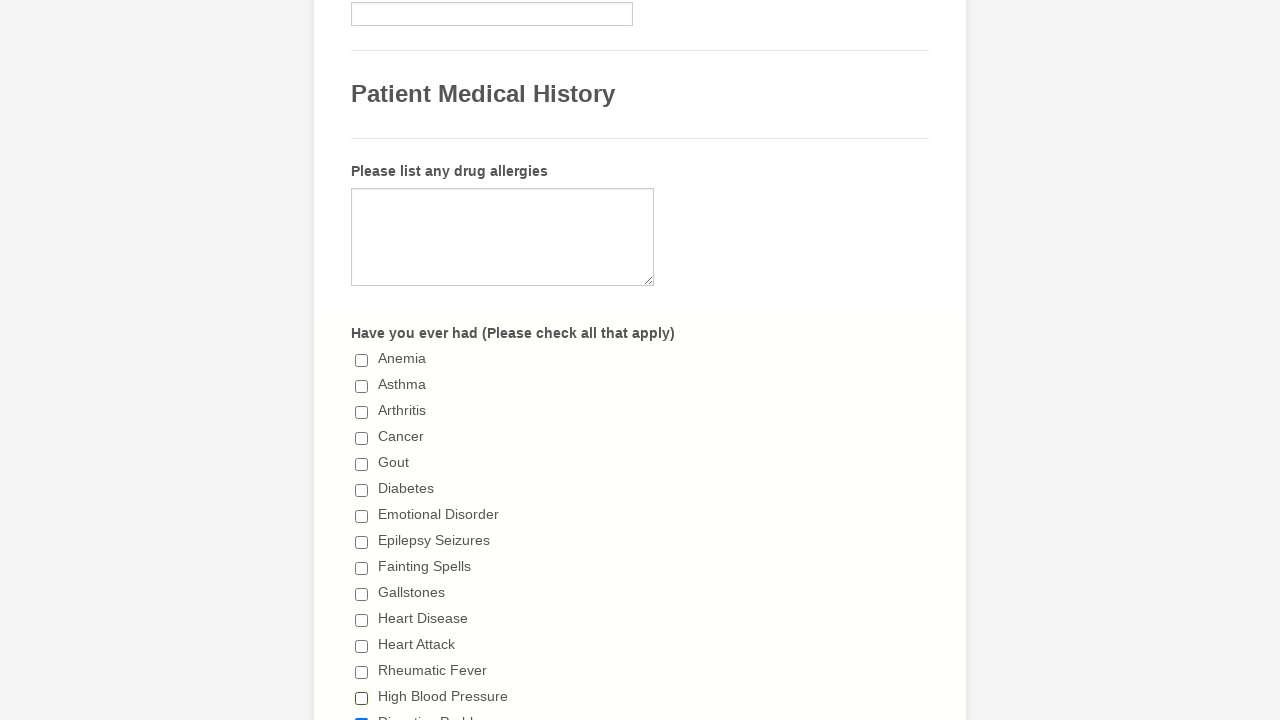

Waited 1 second after deselecting checkbox 14
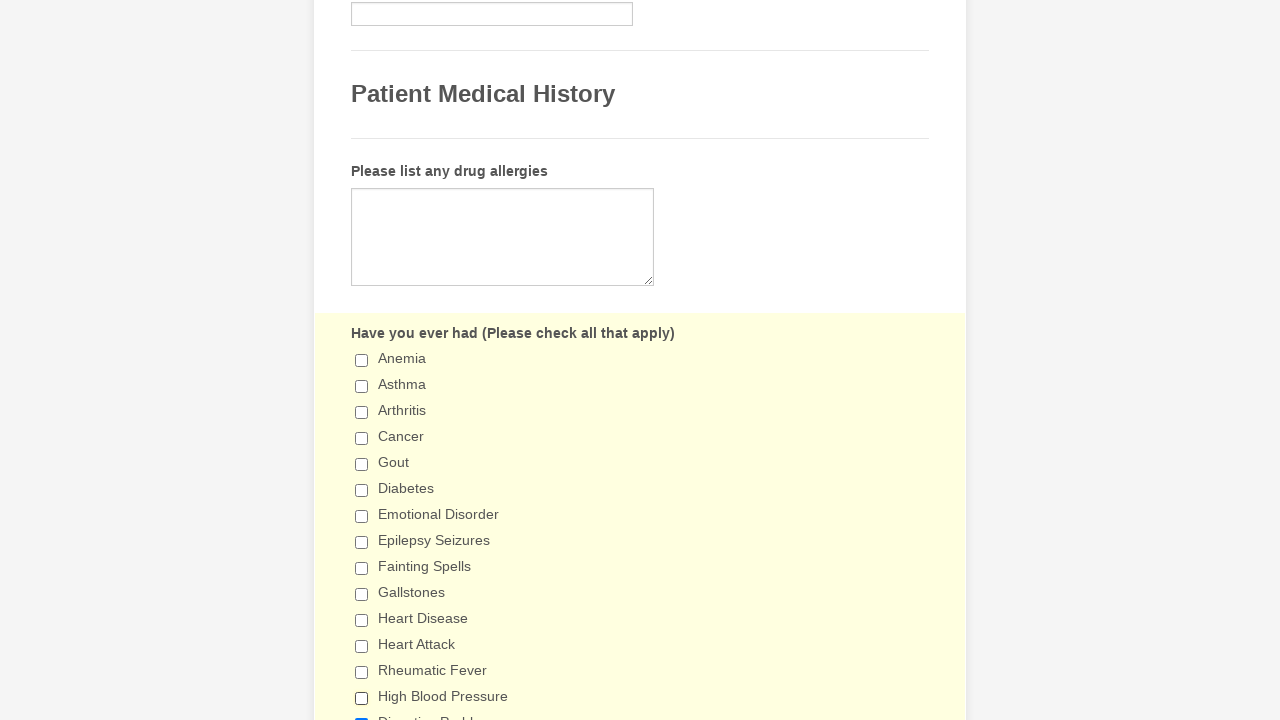

Clicked checkbox 15 to deselect it at (362, 714) on input[type='checkbox'] >> nth=14
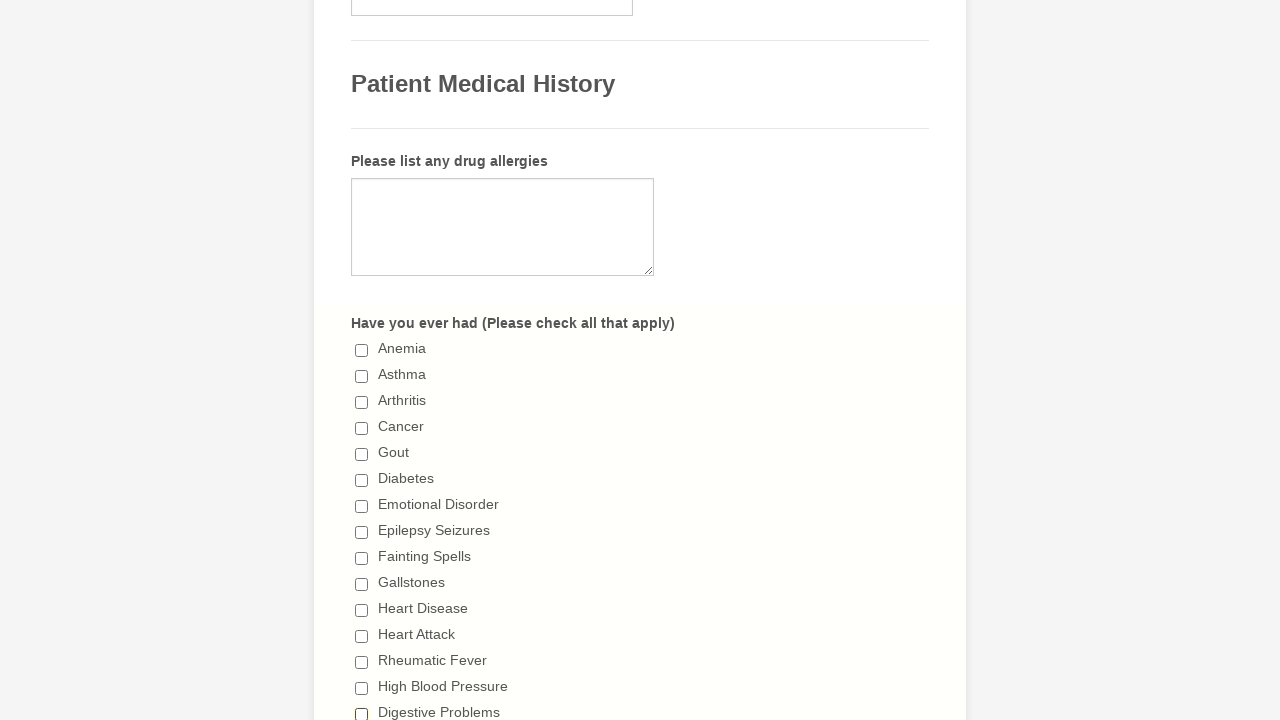

Waited 1 second after deselecting checkbox 15
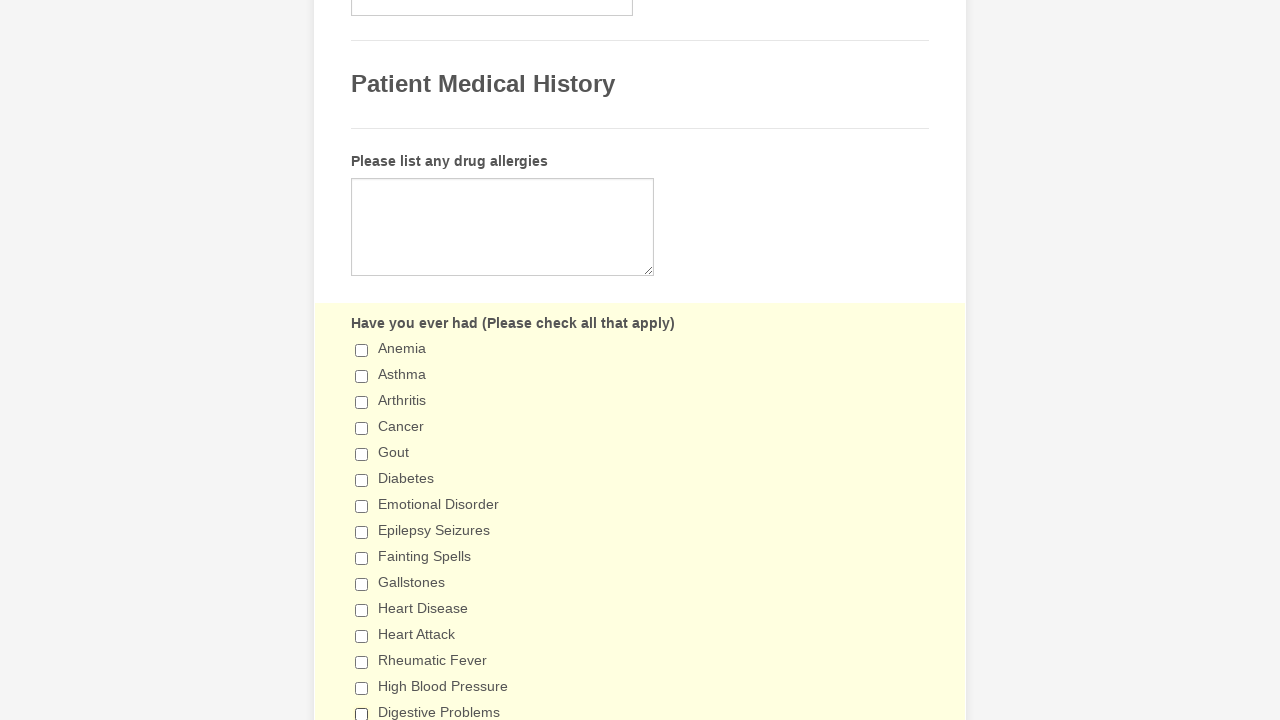

Clicked checkbox 16 to deselect it at (362, 360) on input[type='checkbox'] >> nth=15
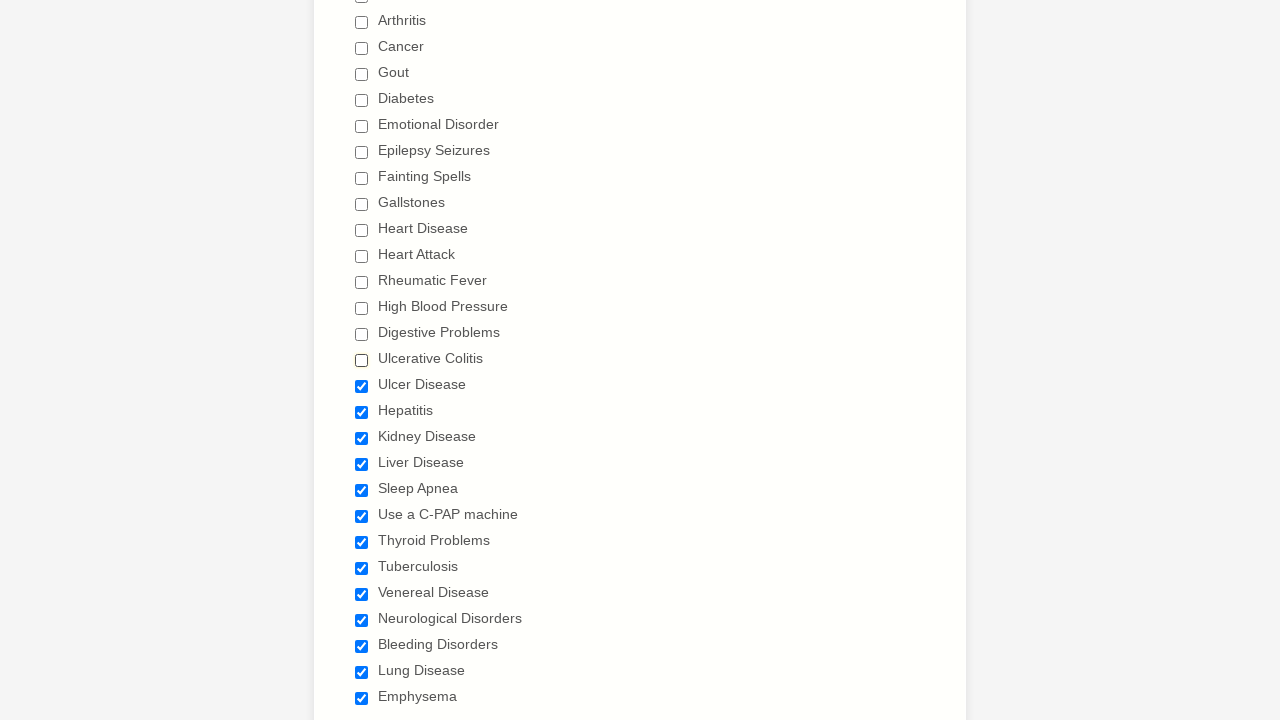

Waited 1 second after deselecting checkbox 16
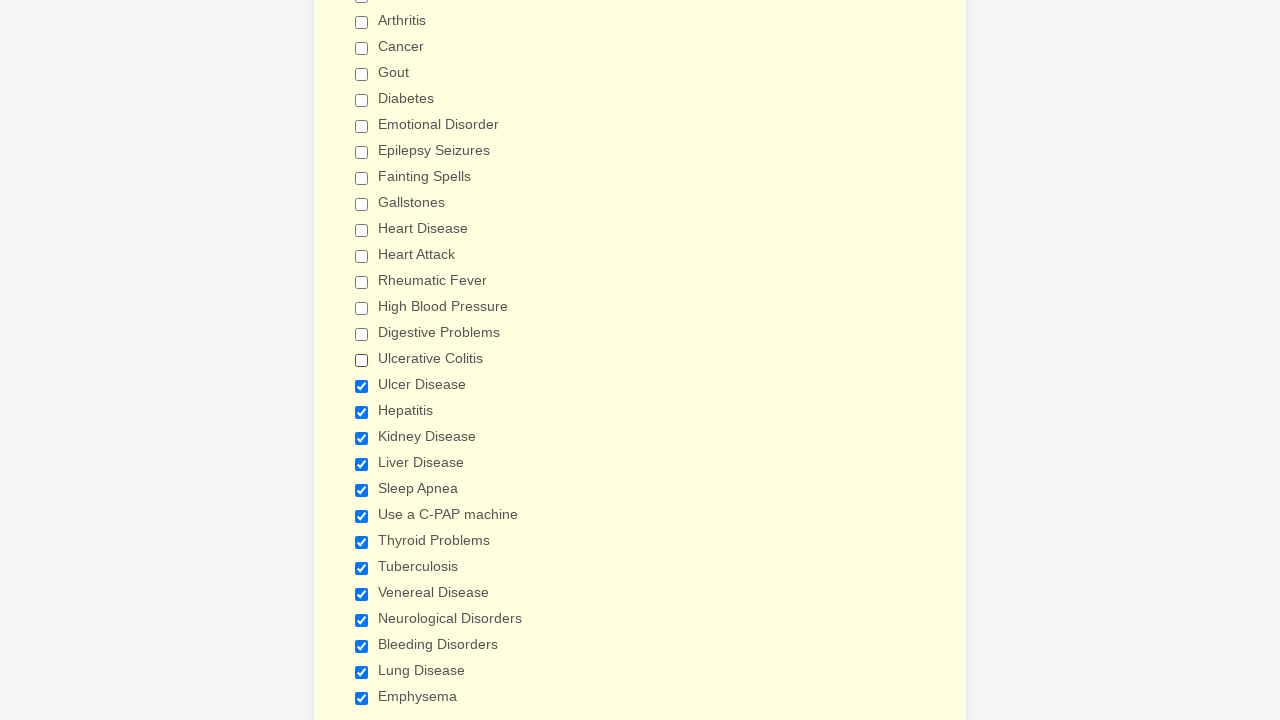

Clicked checkbox 17 to deselect it at (362, 386) on input[type='checkbox'] >> nth=16
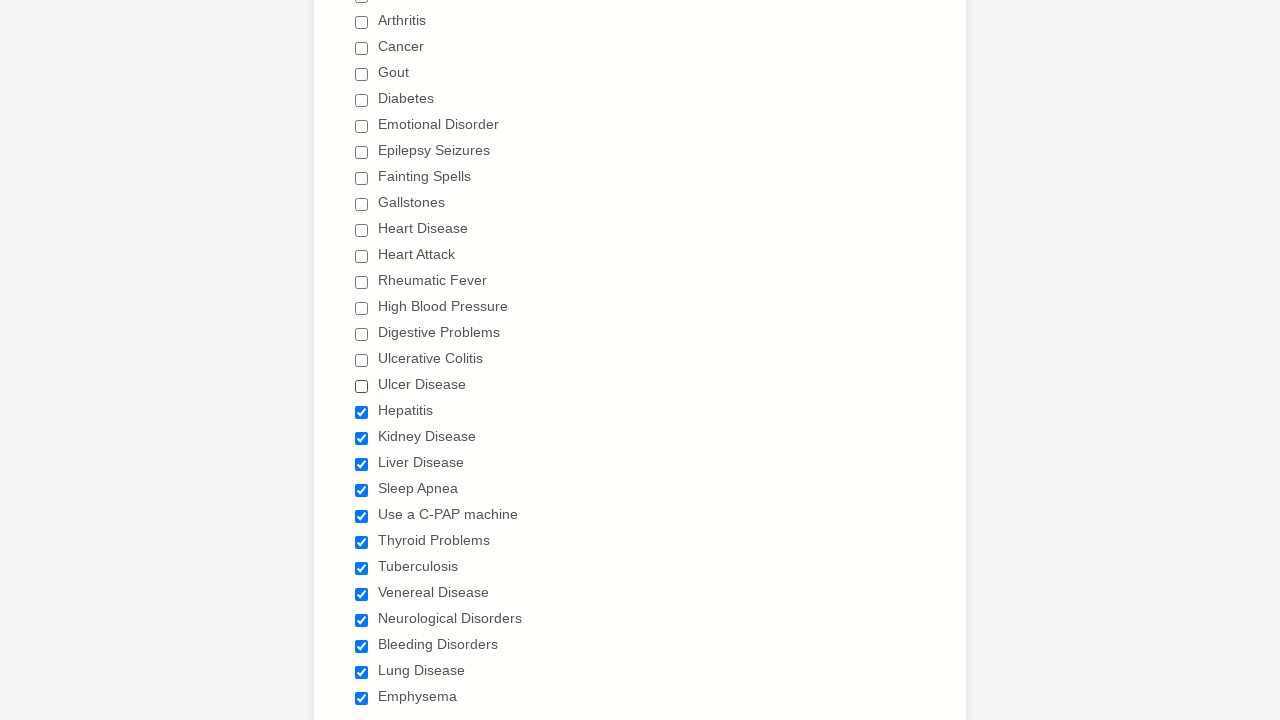

Waited 1 second after deselecting checkbox 17
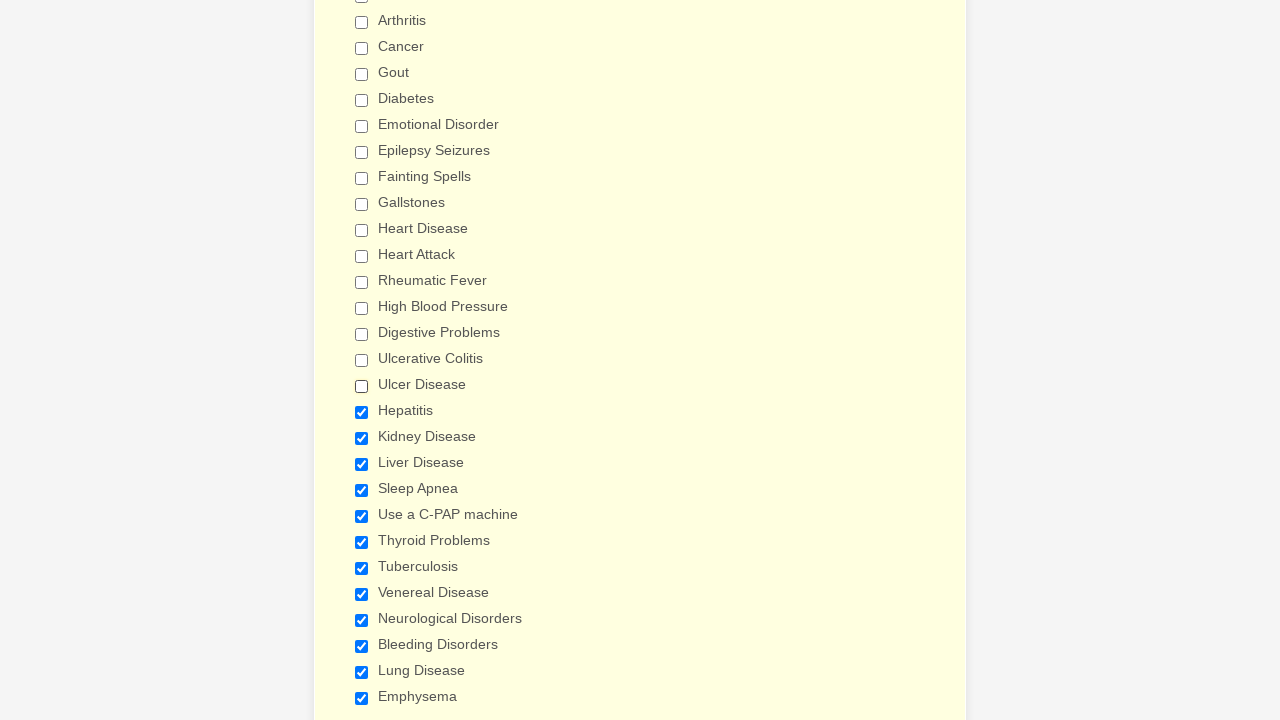

Clicked checkbox 18 to deselect it at (362, 412) on input[type='checkbox'] >> nth=17
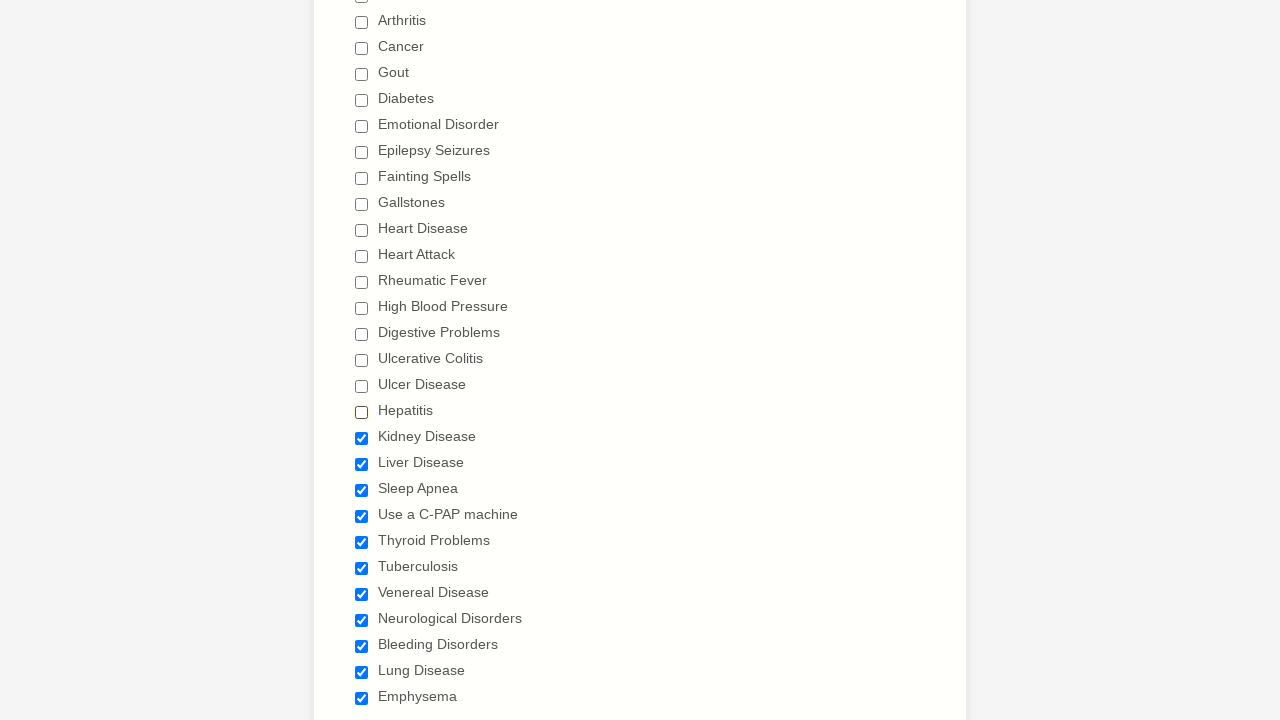

Waited 1 second after deselecting checkbox 18
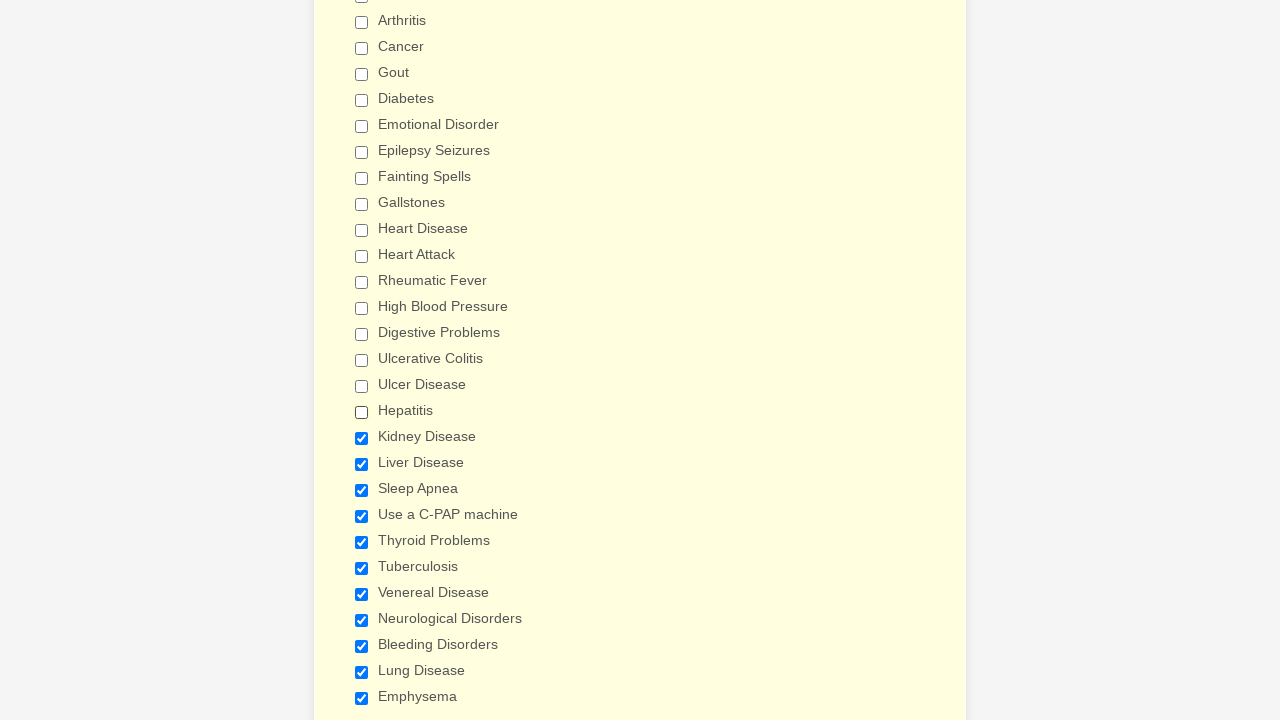

Clicked checkbox 19 to deselect it at (362, 438) on input[type='checkbox'] >> nth=18
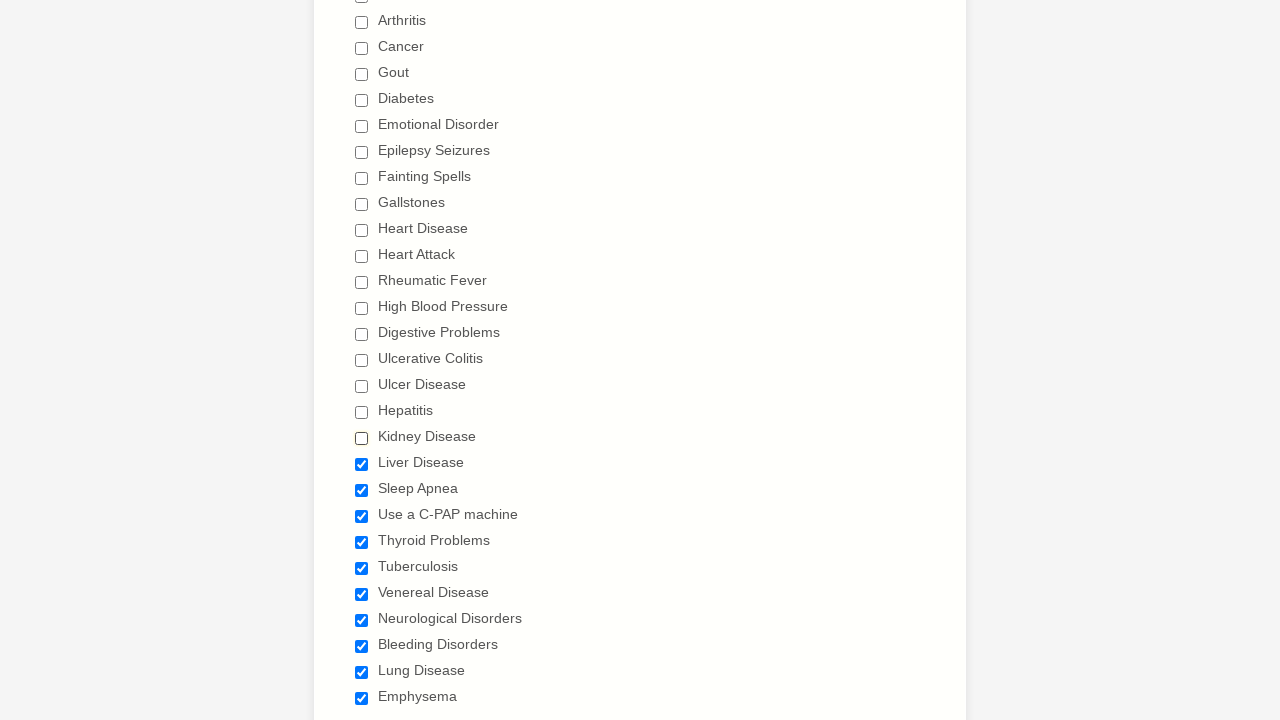

Waited 1 second after deselecting checkbox 19
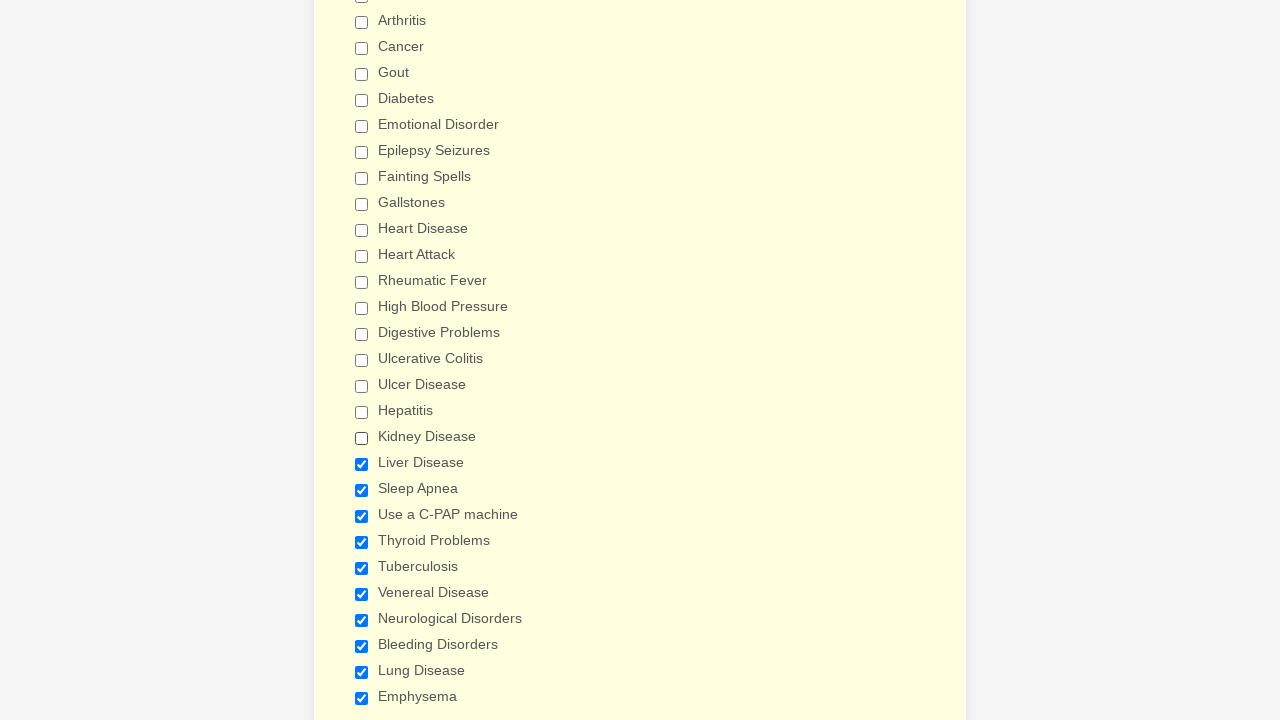

Clicked checkbox 20 to deselect it at (362, 464) on input[type='checkbox'] >> nth=19
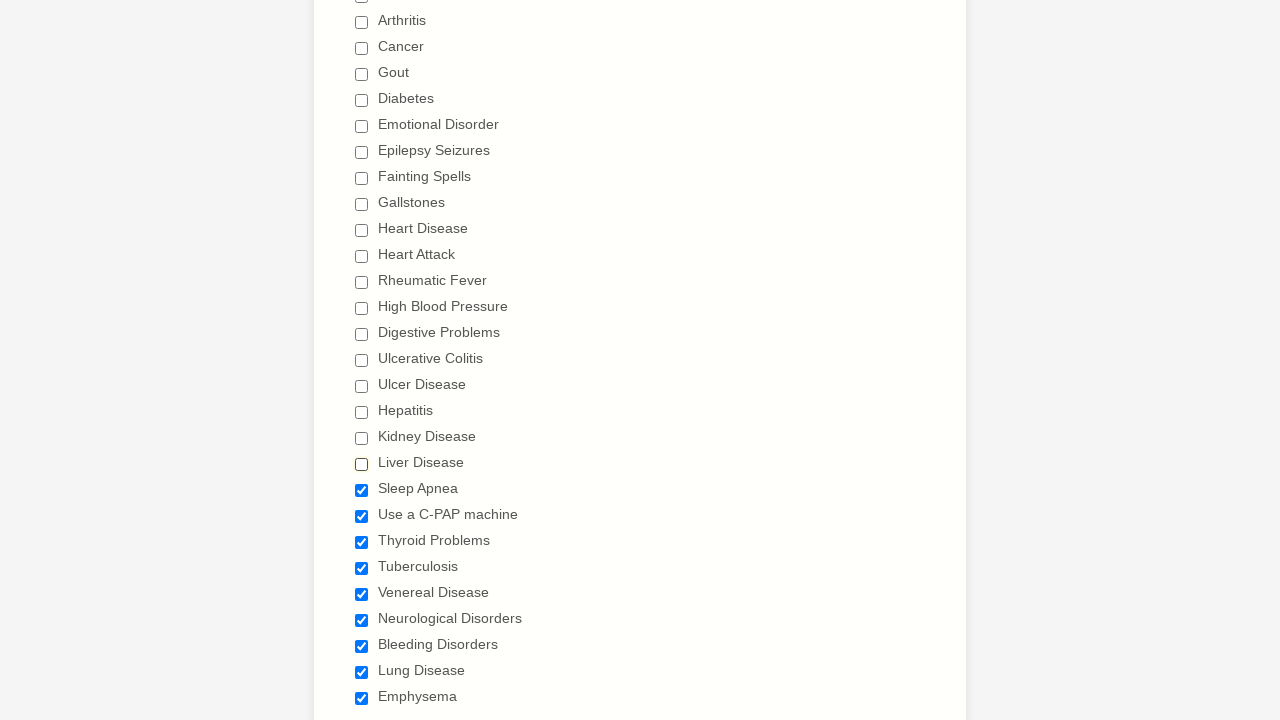

Waited 1 second after deselecting checkbox 20
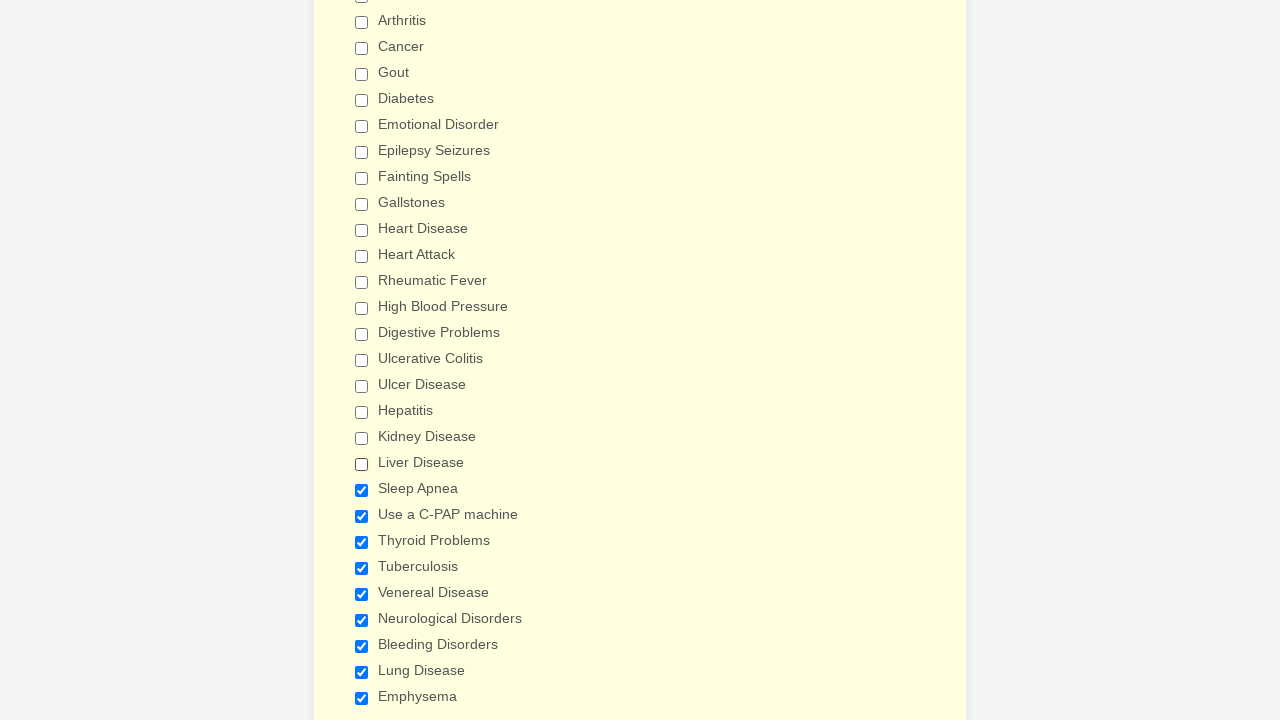

Clicked checkbox 21 to deselect it at (362, 490) on input[type='checkbox'] >> nth=20
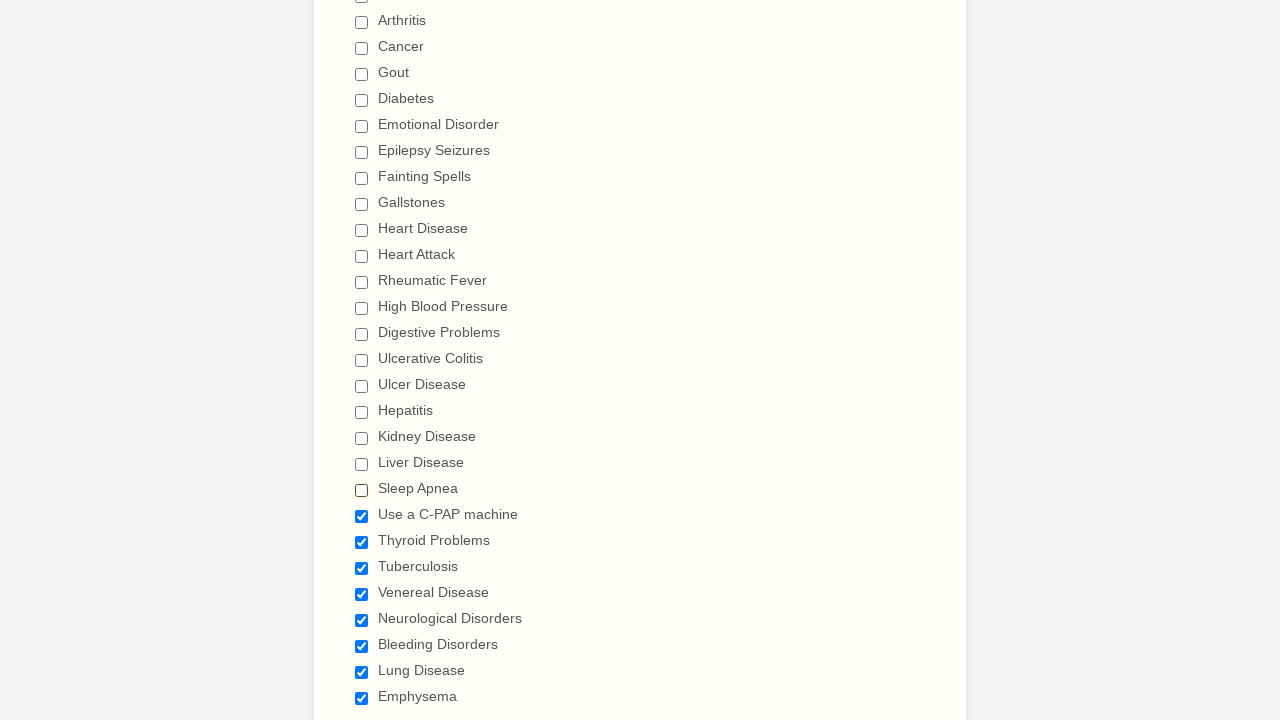

Waited 1 second after deselecting checkbox 21
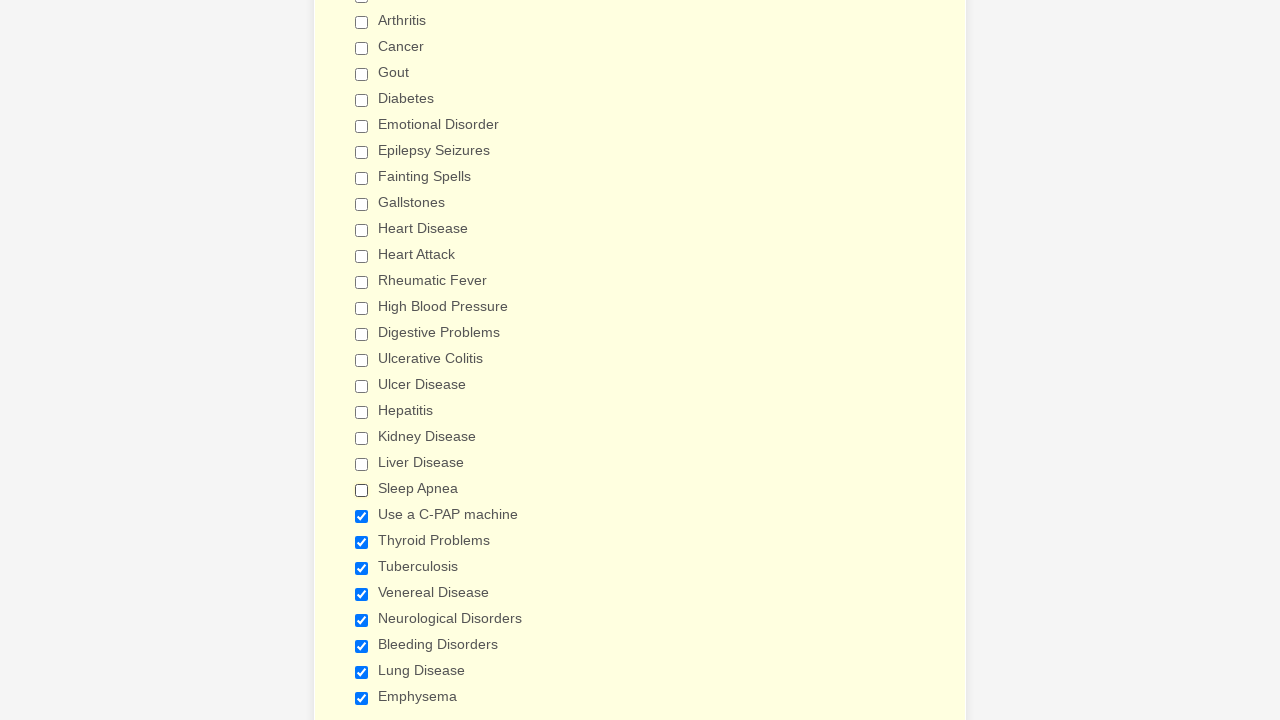

Clicked checkbox 22 to deselect it at (362, 516) on input[type='checkbox'] >> nth=21
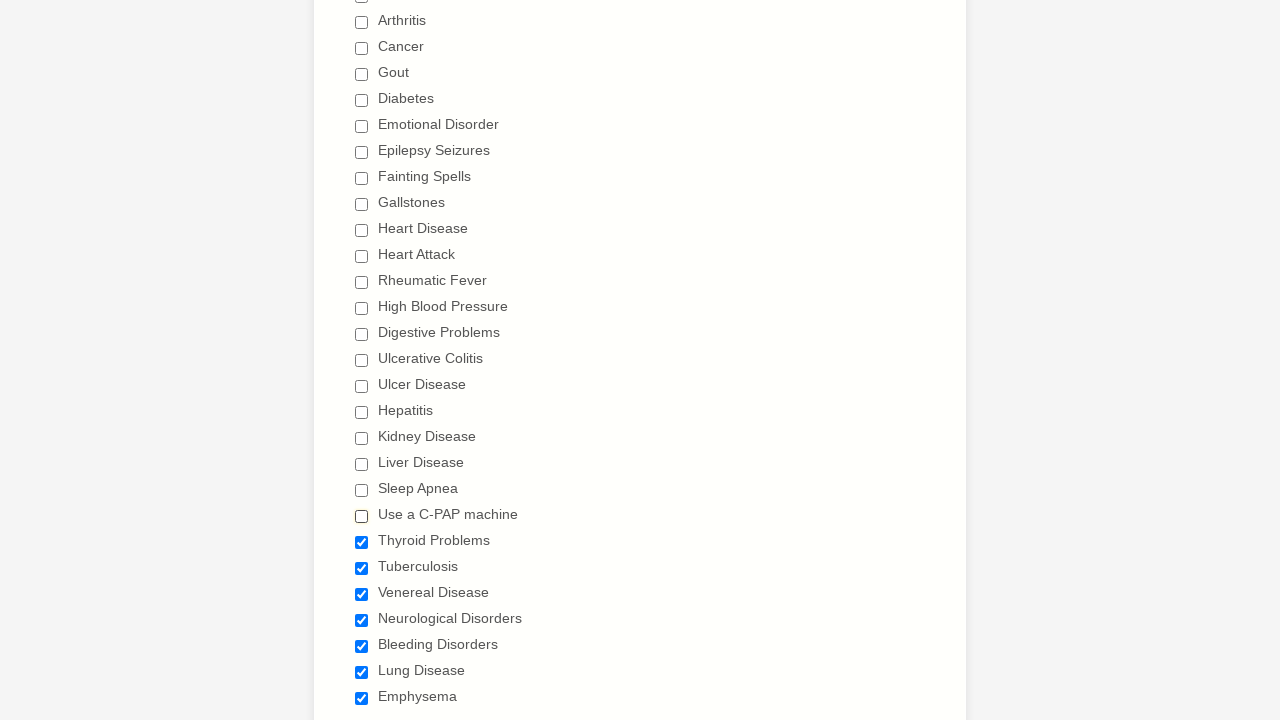

Waited 1 second after deselecting checkbox 22
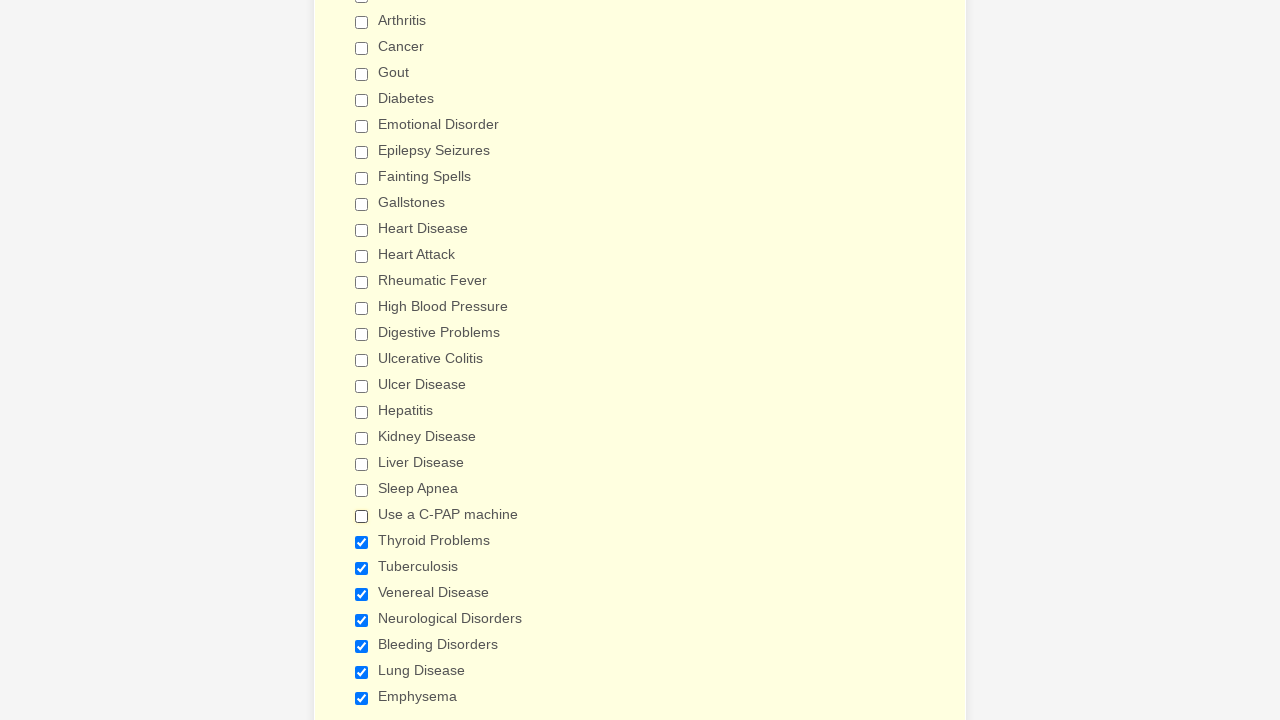

Clicked checkbox 23 to deselect it at (362, 542) on input[type='checkbox'] >> nth=22
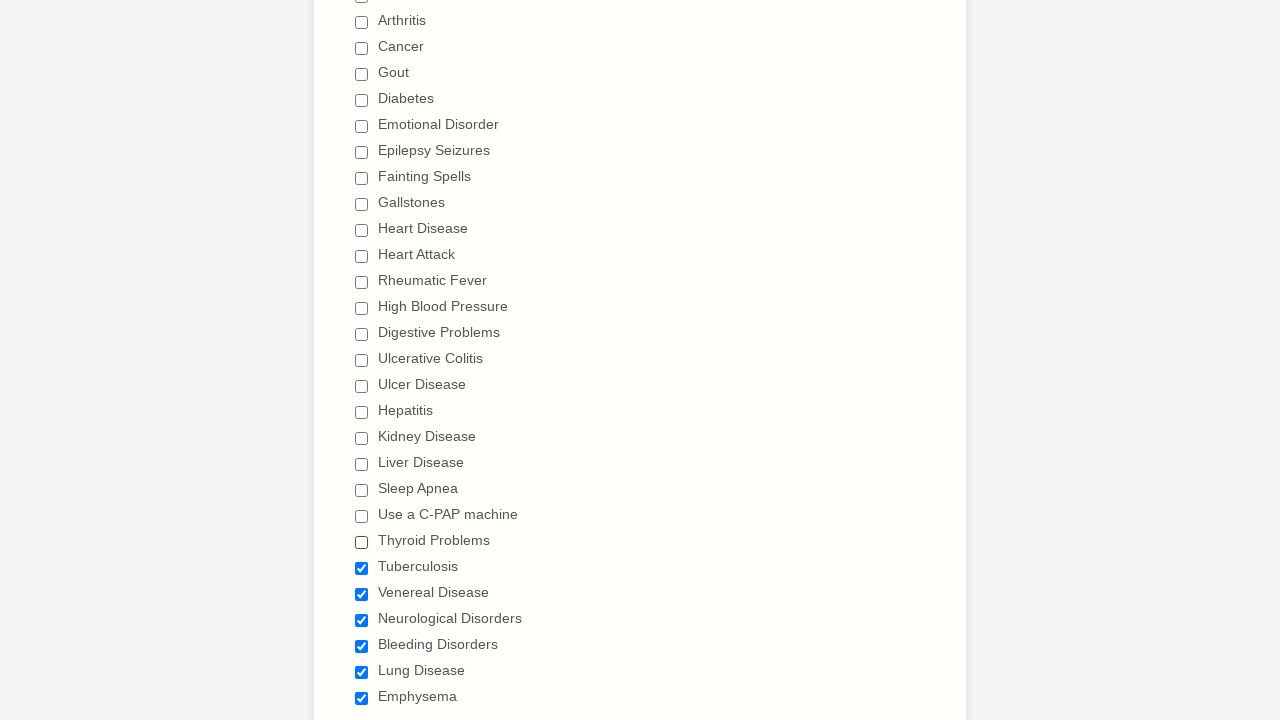

Waited 1 second after deselecting checkbox 23
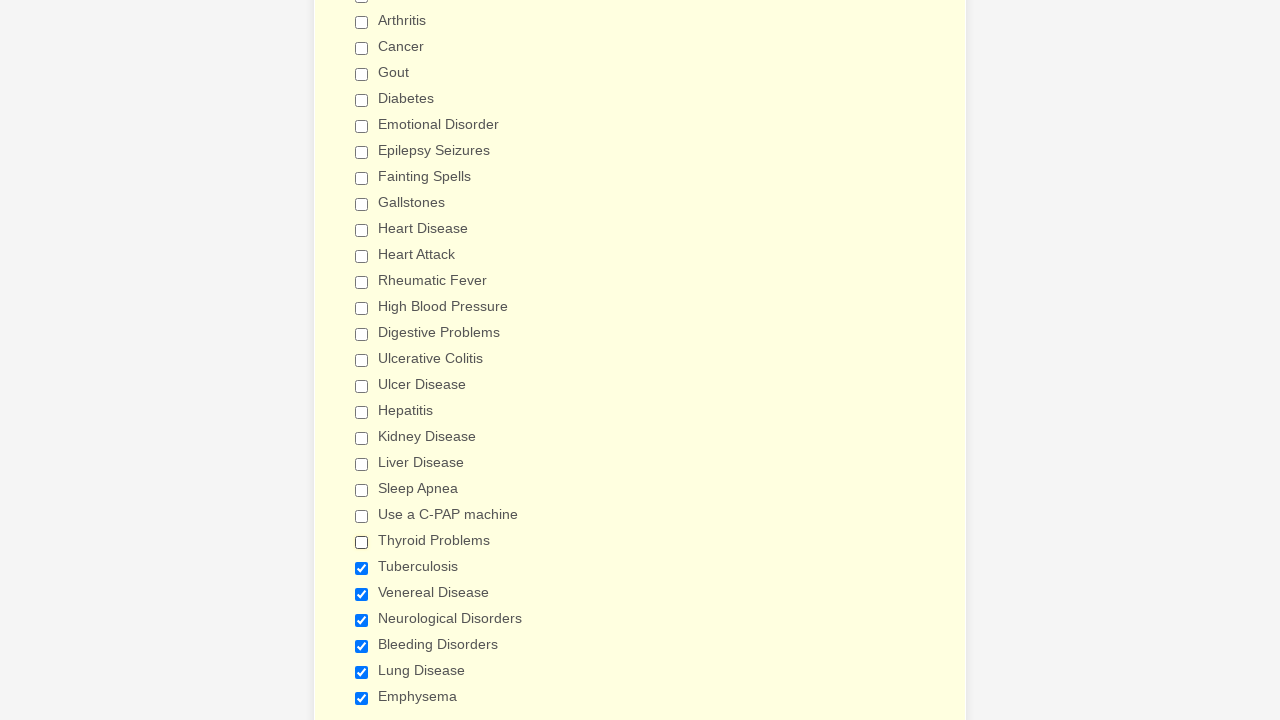

Clicked checkbox 24 to deselect it at (362, 568) on input[type='checkbox'] >> nth=23
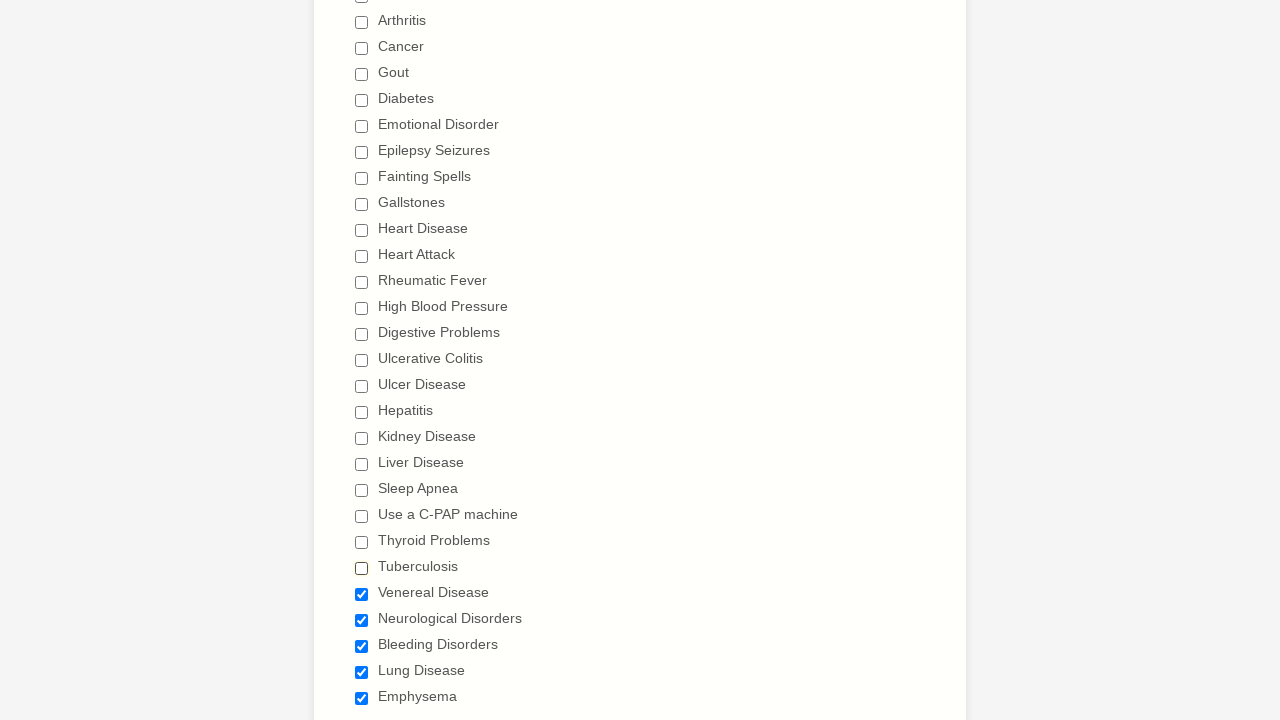

Waited 1 second after deselecting checkbox 24
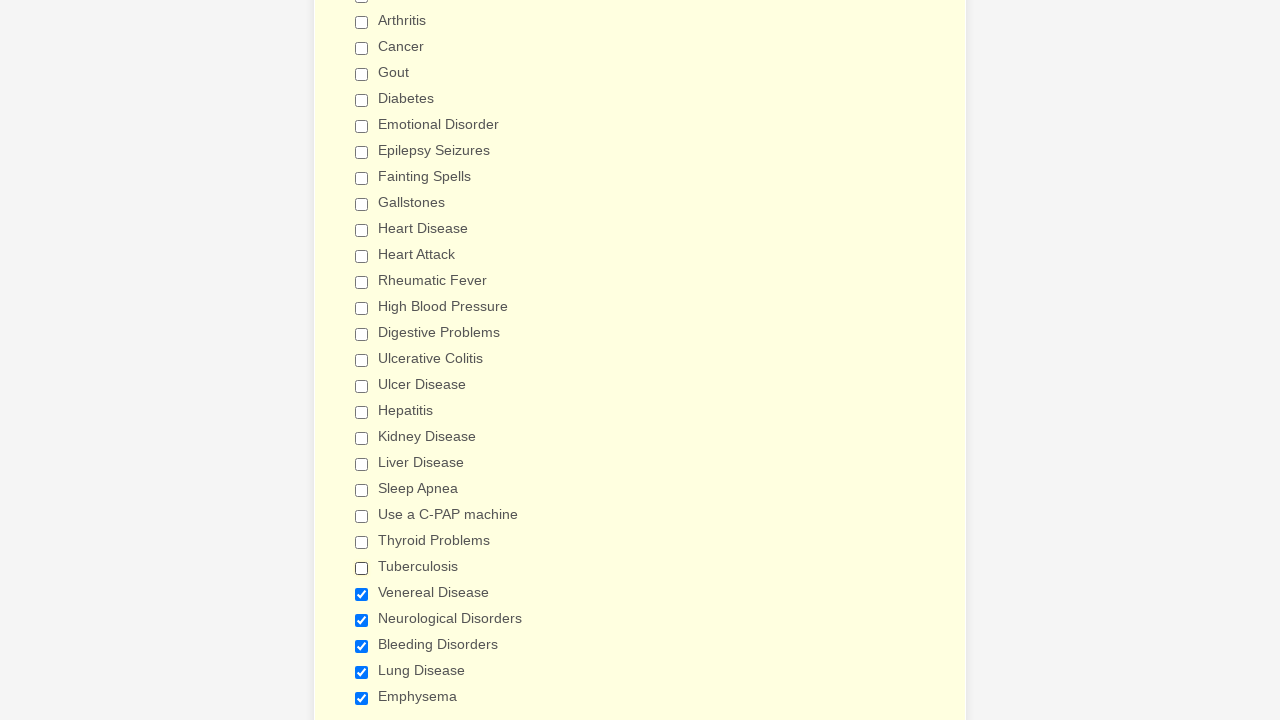

Clicked checkbox 25 to deselect it at (362, 594) on input[type='checkbox'] >> nth=24
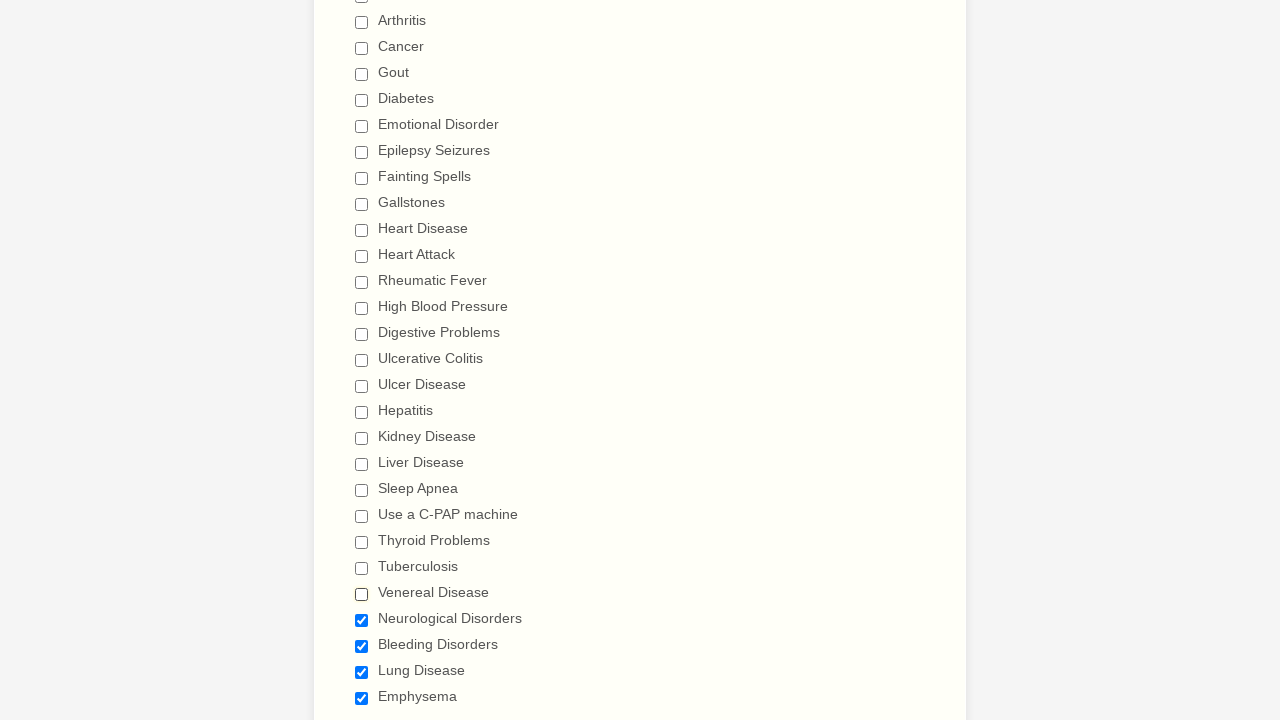

Waited 1 second after deselecting checkbox 25
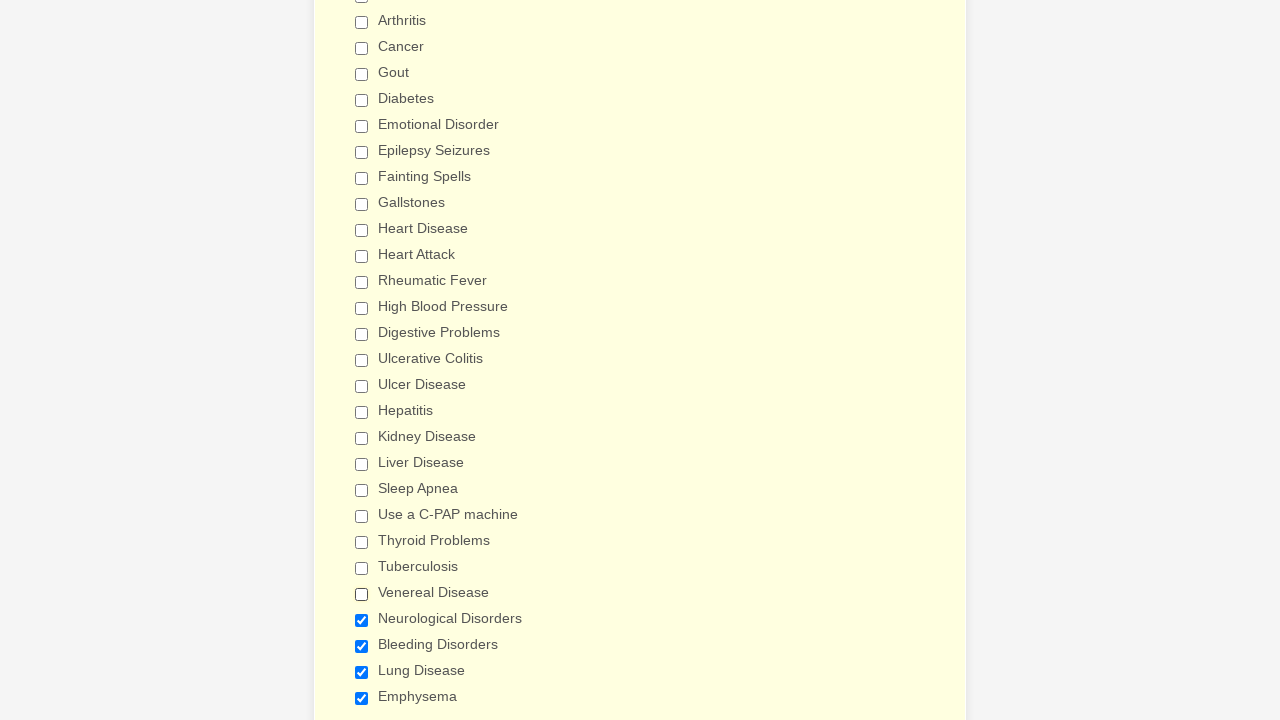

Clicked checkbox 26 to deselect it at (362, 620) on input[type='checkbox'] >> nth=25
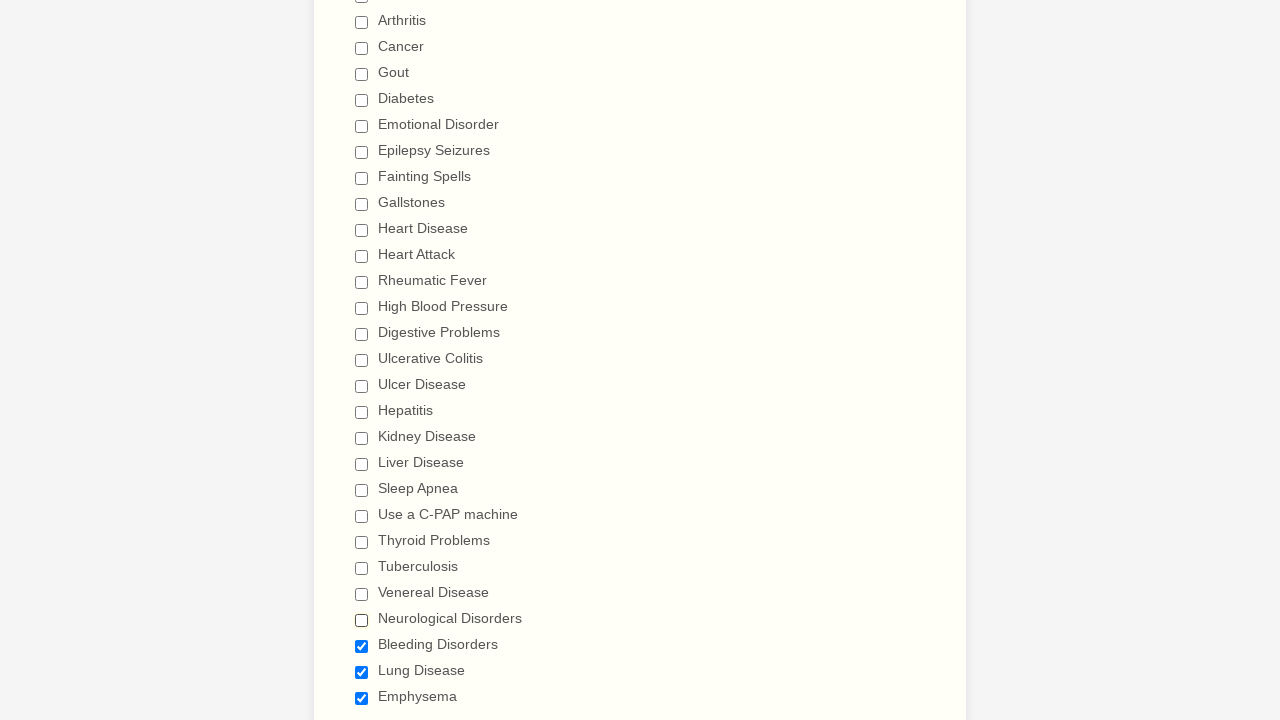

Waited 1 second after deselecting checkbox 26
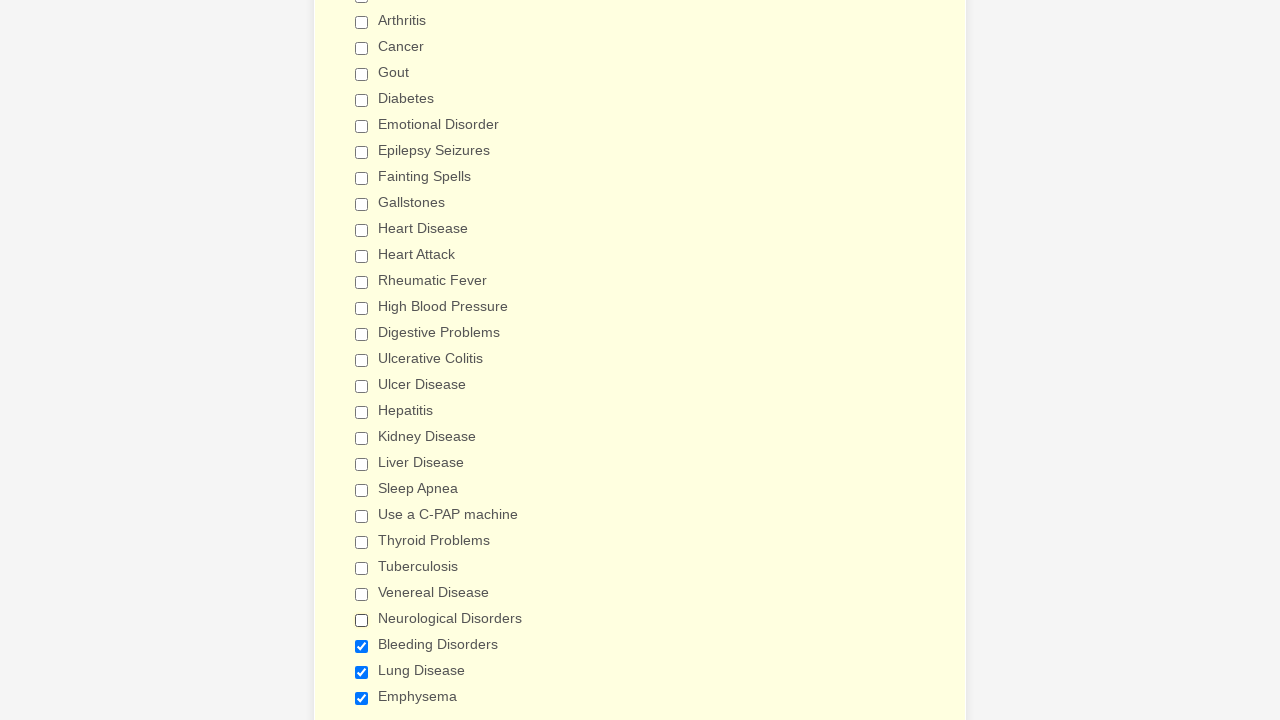

Clicked checkbox 27 to deselect it at (362, 646) on input[type='checkbox'] >> nth=26
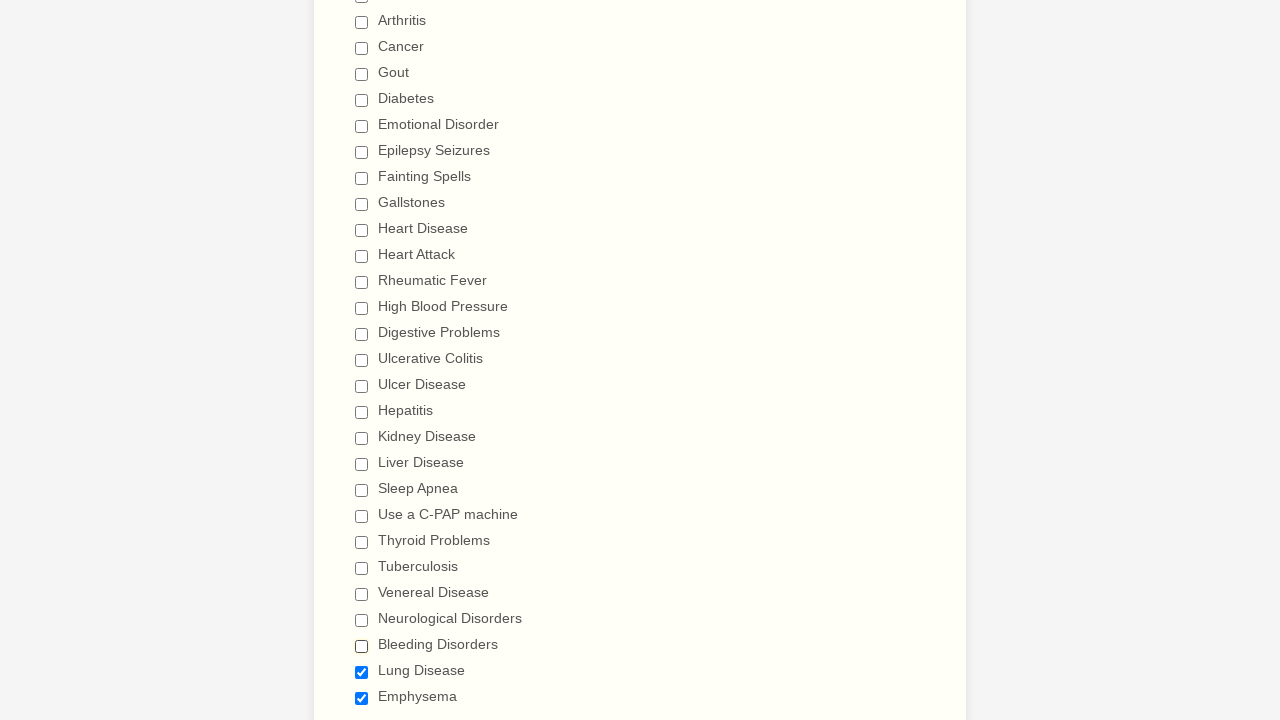

Waited 1 second after deselecting checkbox 27
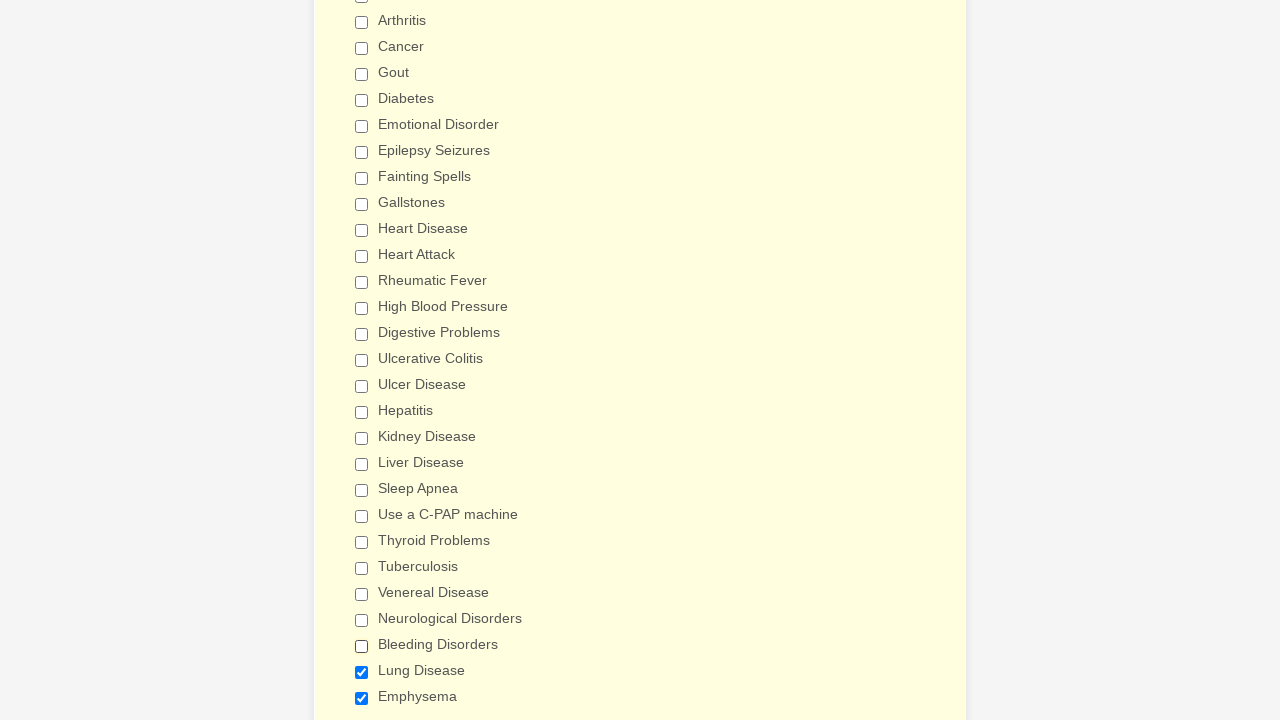

Clicked checkbox 28 to deselect it at (362, 672) on input[type='checkbox'] >> nth=27
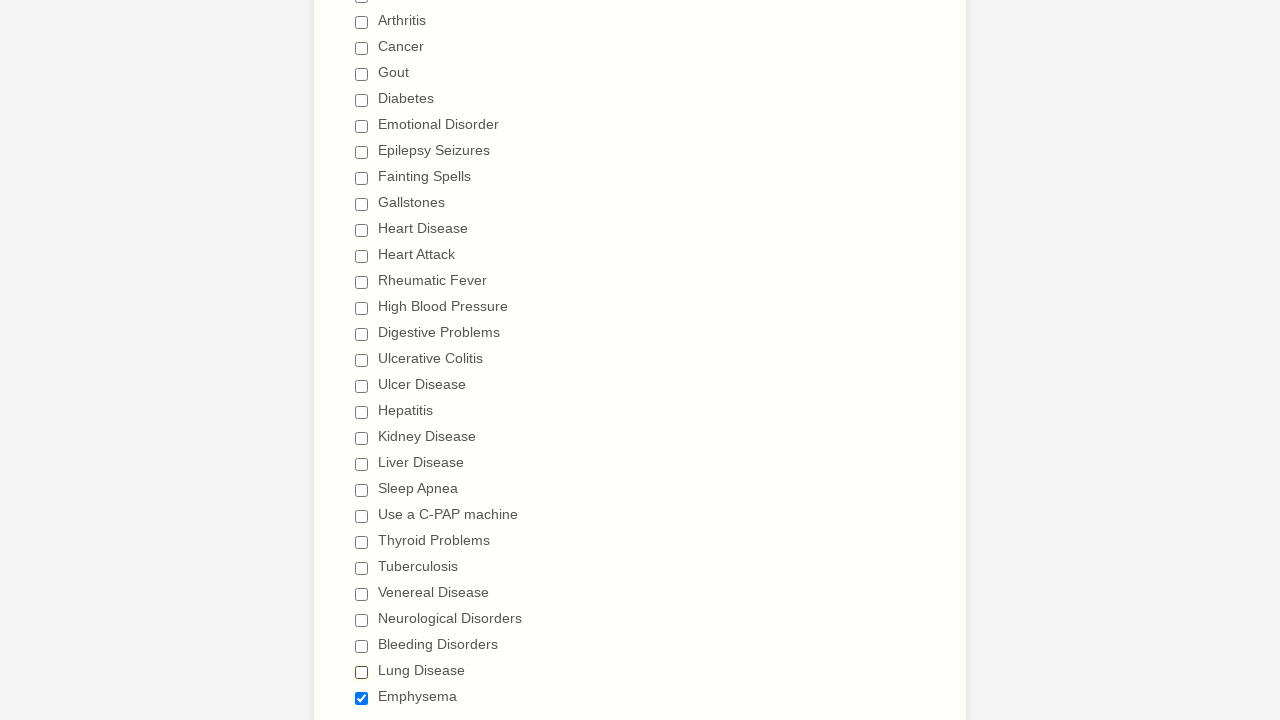

Waited 1 second after deselecting checkbox 28
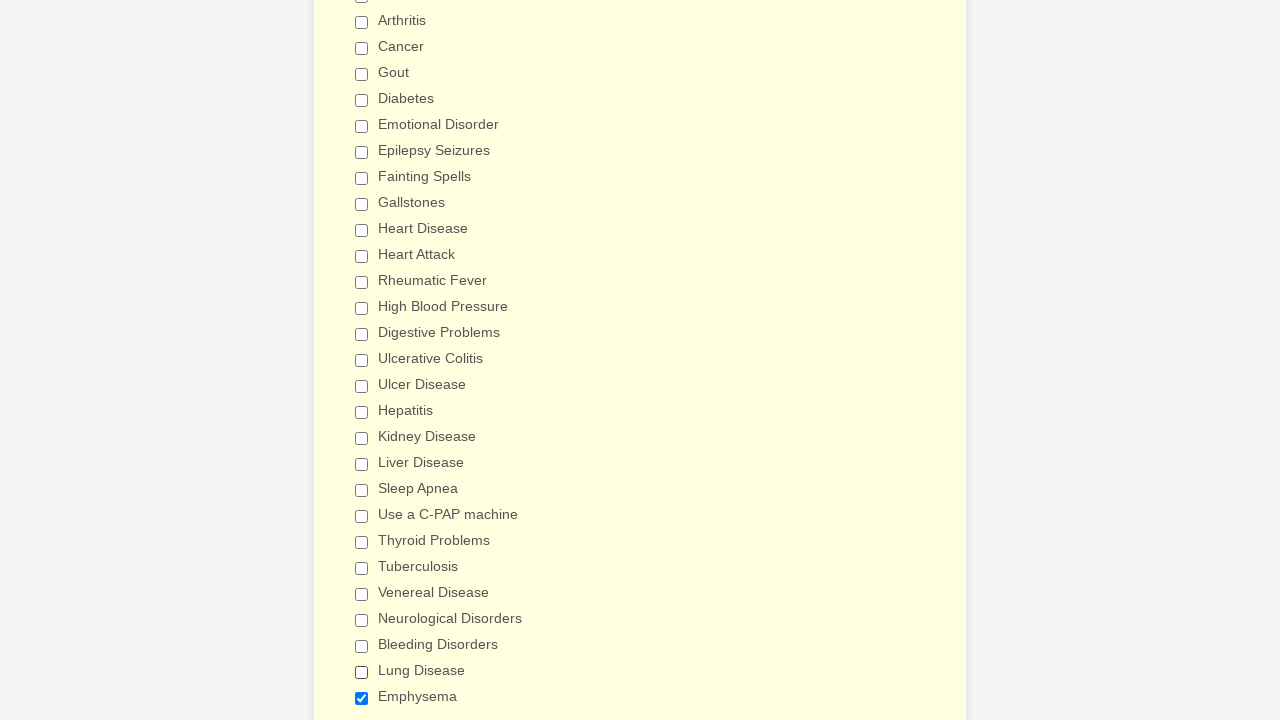

Clicked checkbox 29 to deselect it at (362, 698) on input[type='checkbox'] >> nth=28
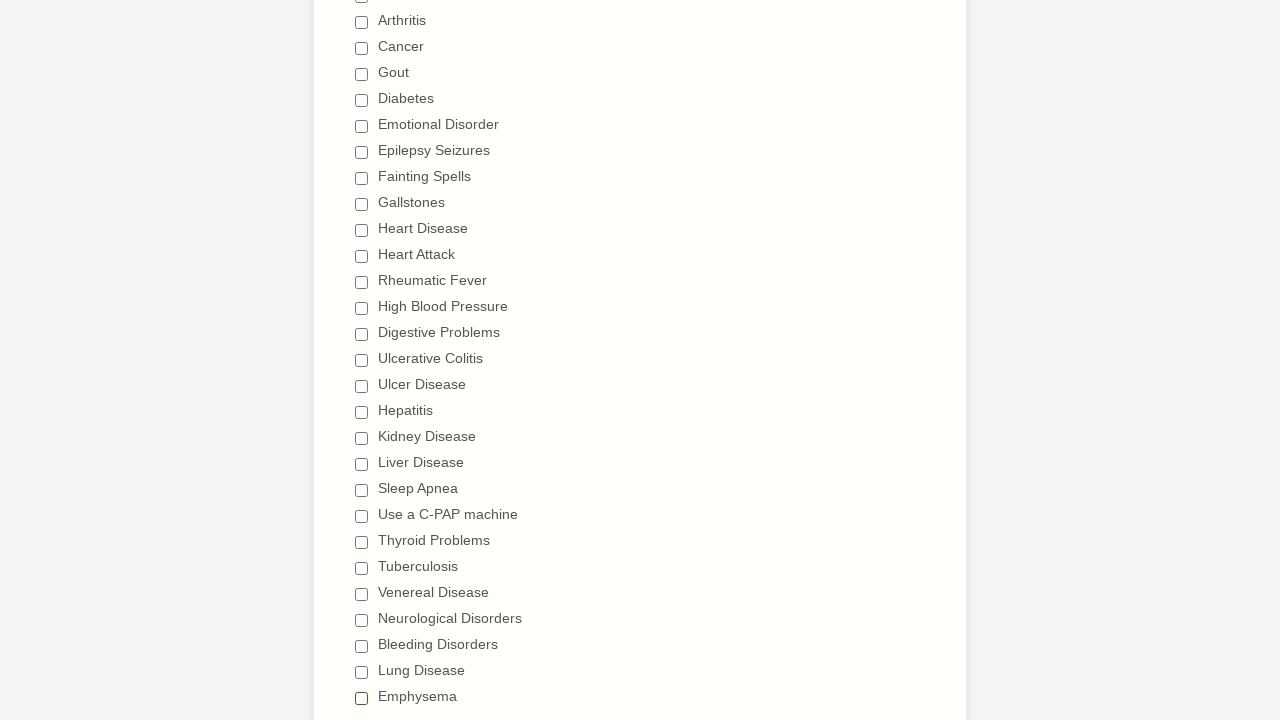

Waited 1 second after deselecting checkbox 29
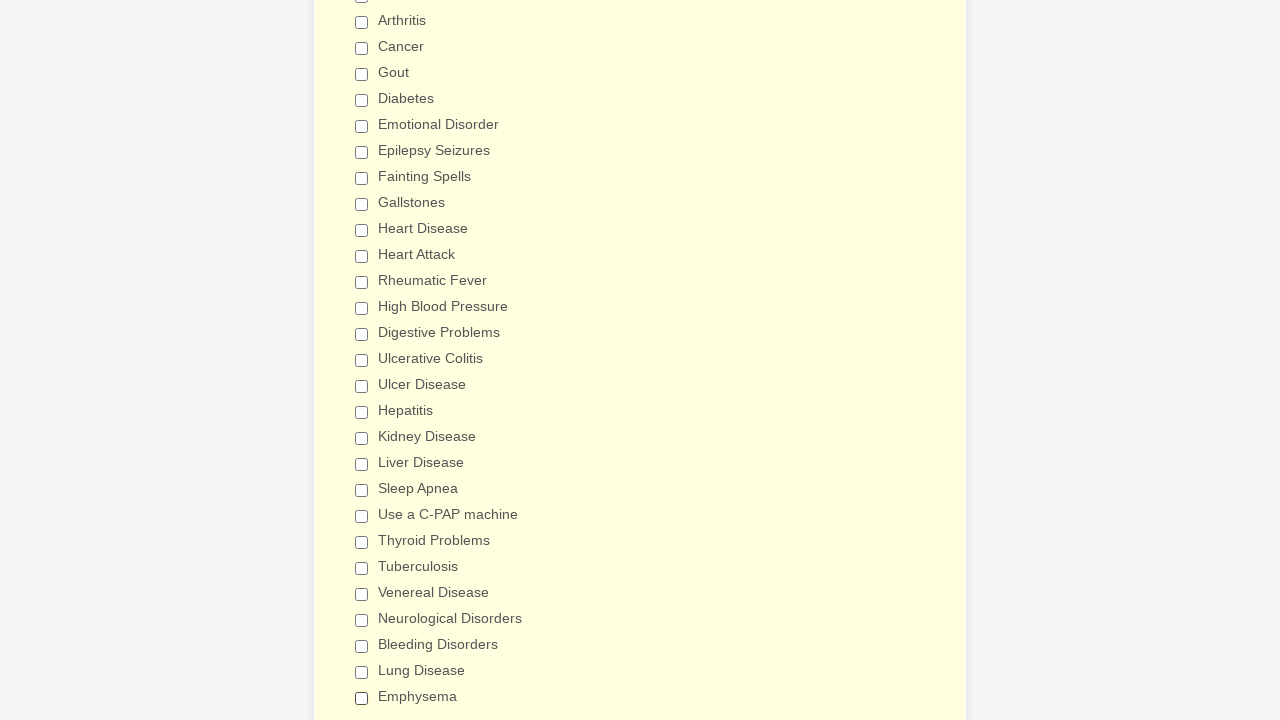

Verified checkbox 1 is deselected
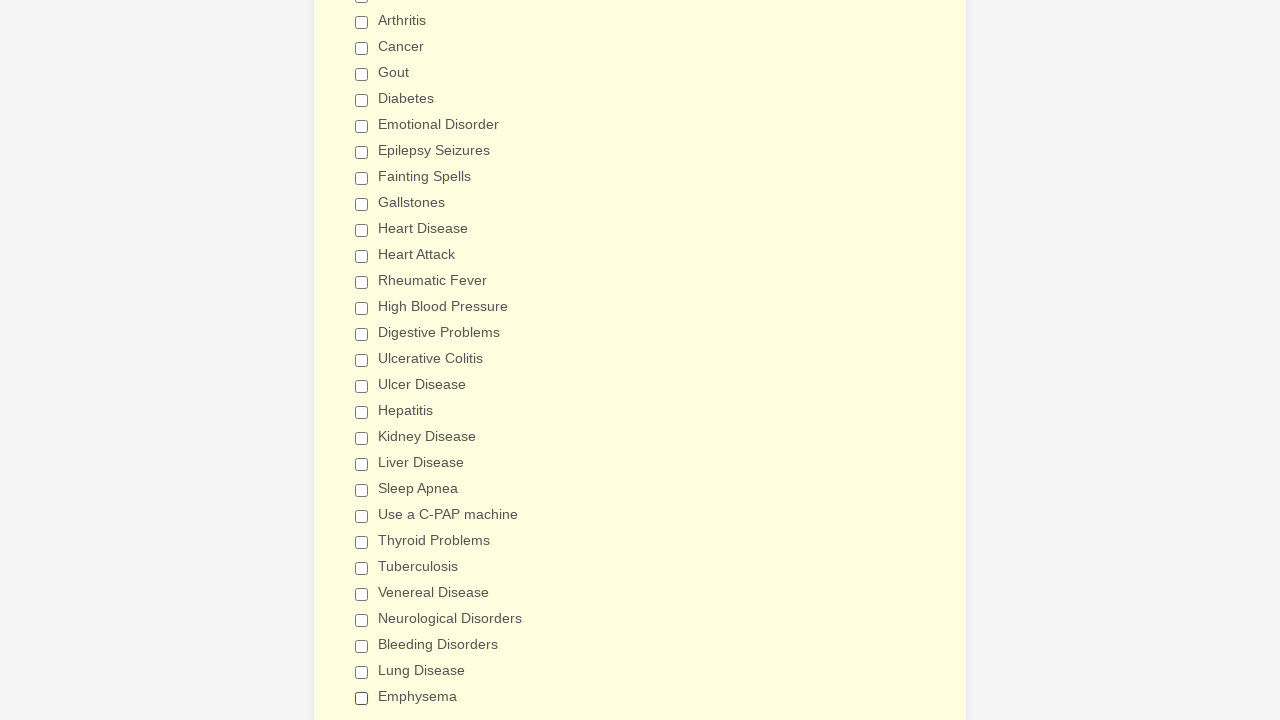

Verified checkbox 2 is deselected
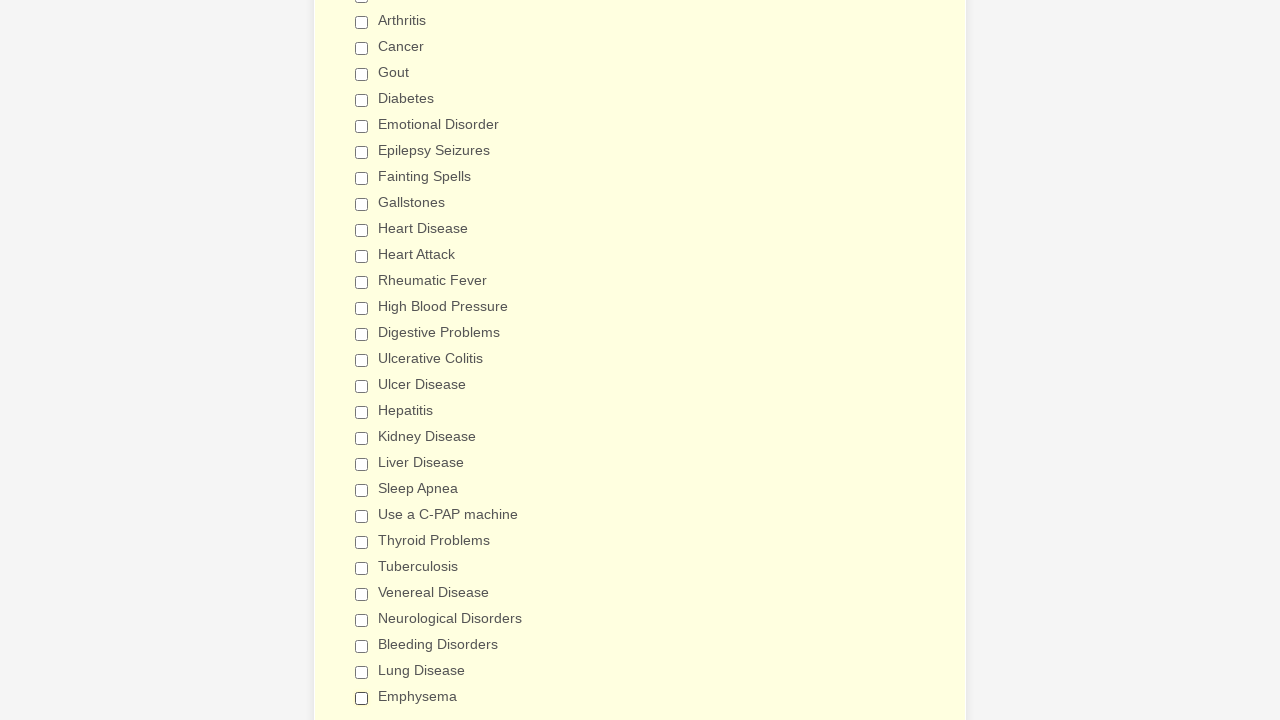

Verified checkbox 3 is deselected
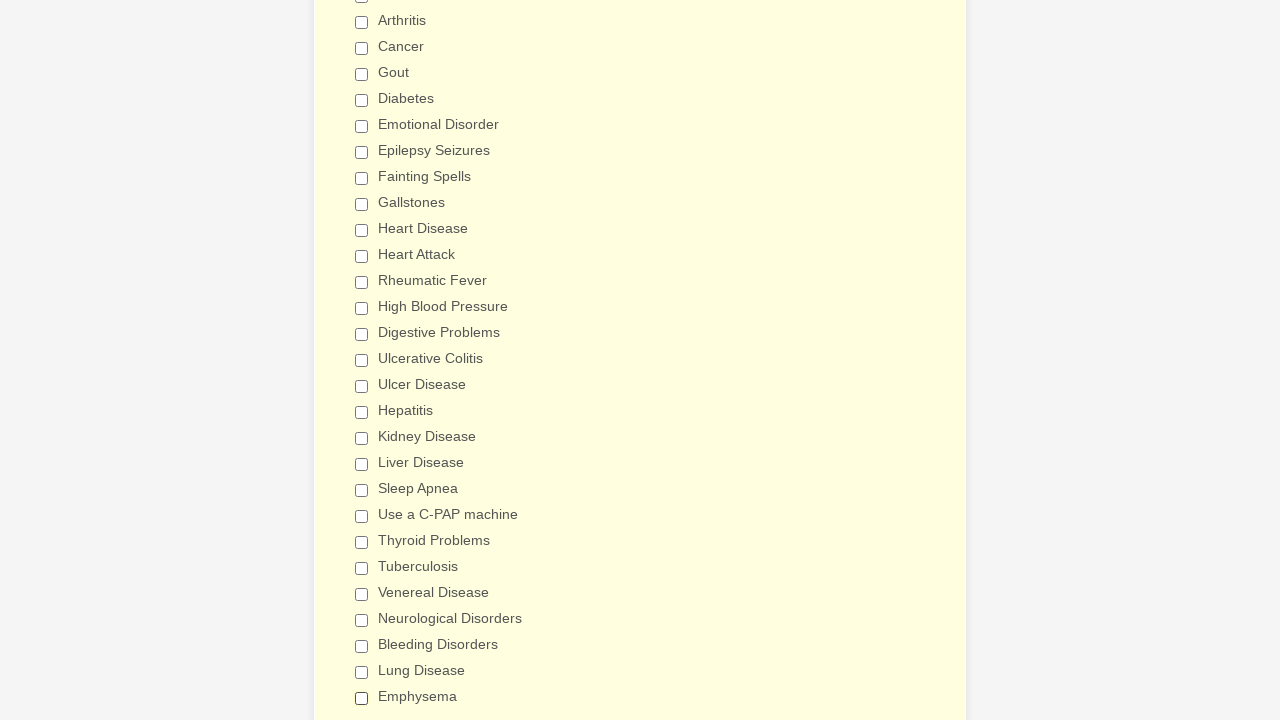

Verified checkbox 4 is deselected
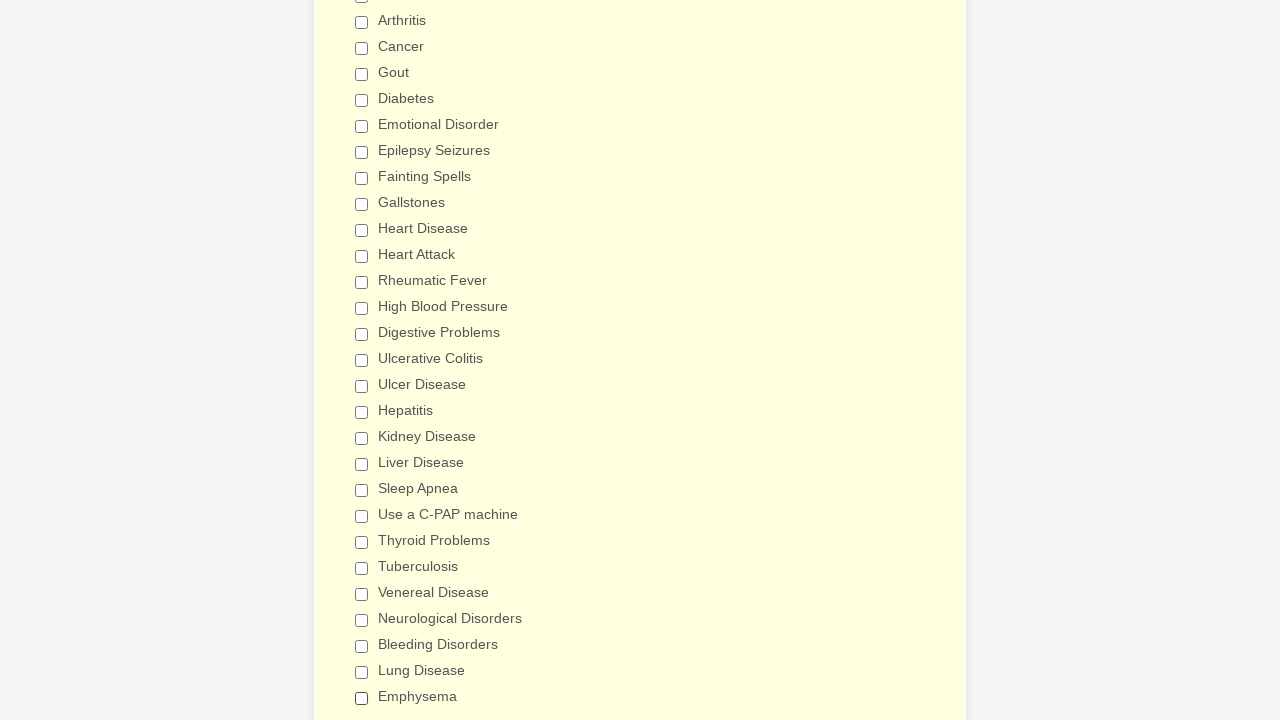

Verified checkbox 5 is deselected
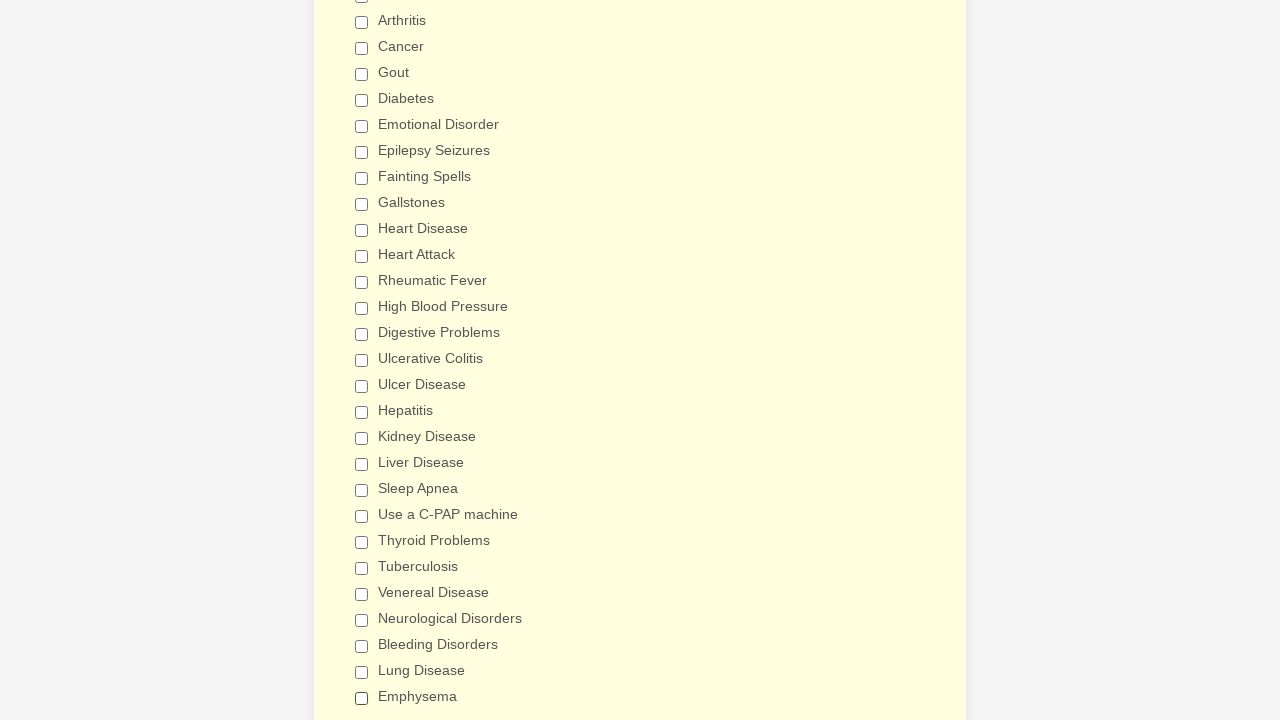

Verified checkbox 6 is deselected
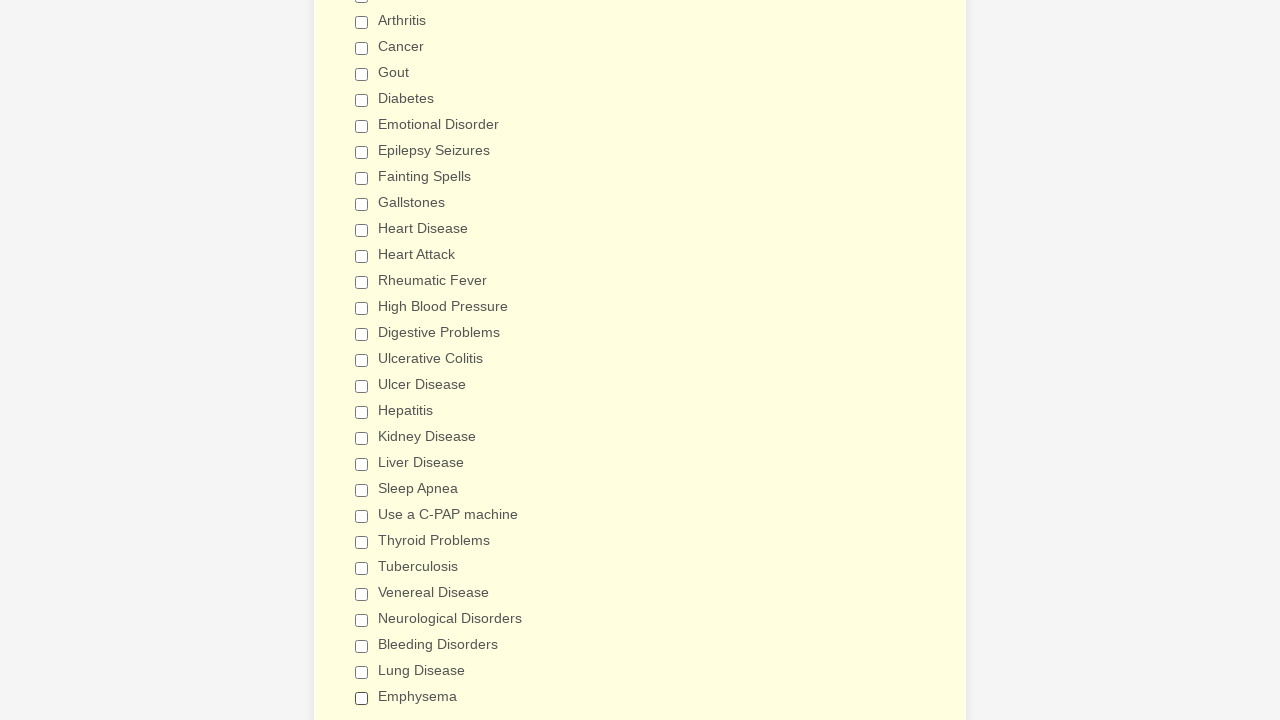

Verified checkbox 7 is deselected
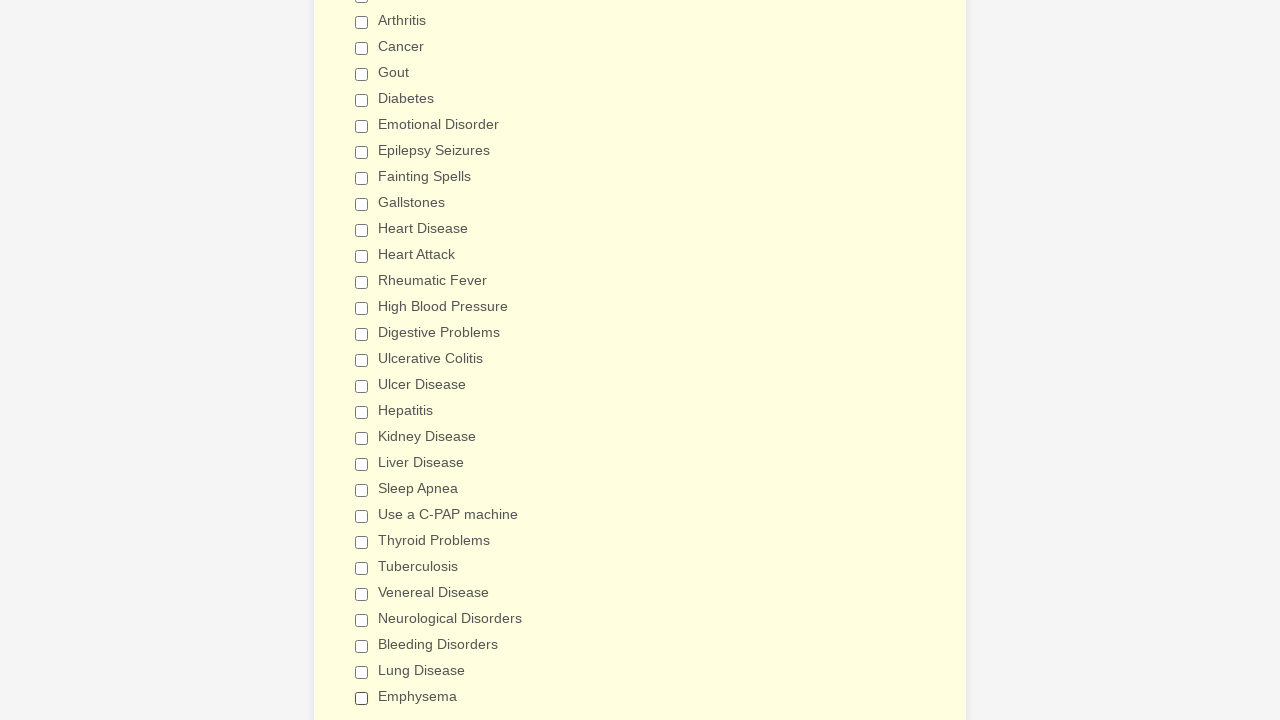

Verified checkbox 8 is deselected
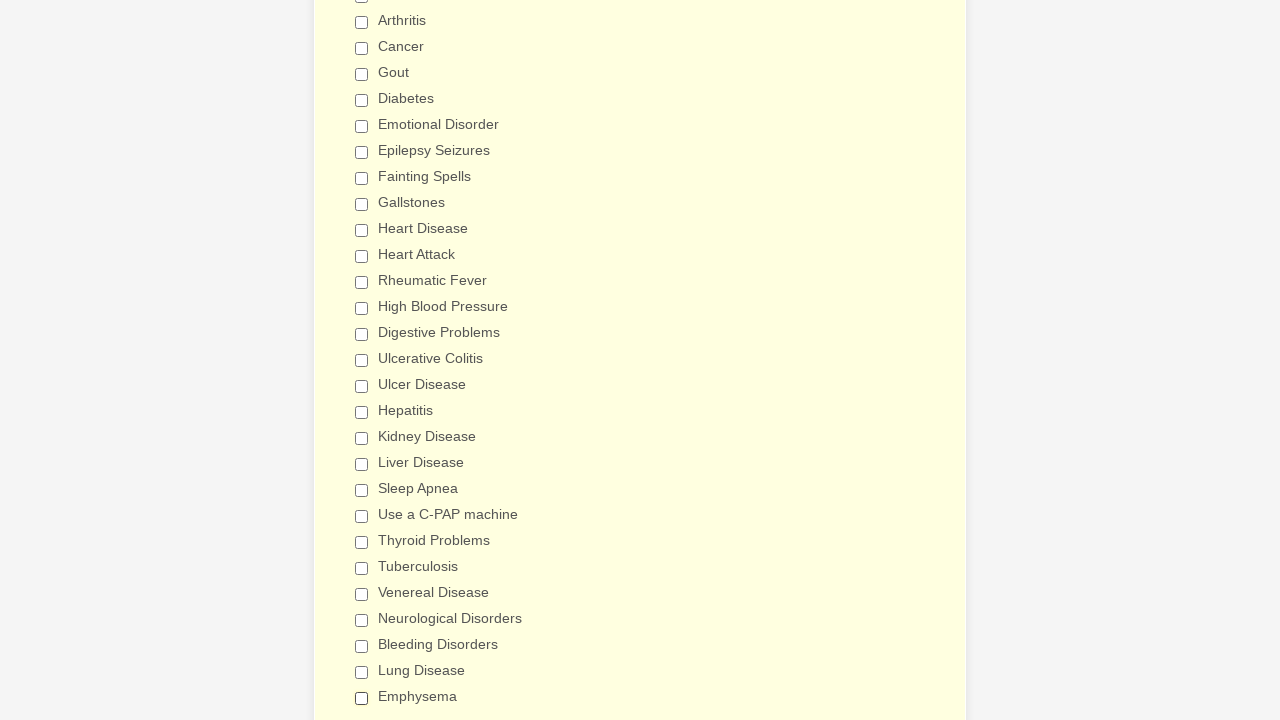

Verified checkbox 9 is deselected
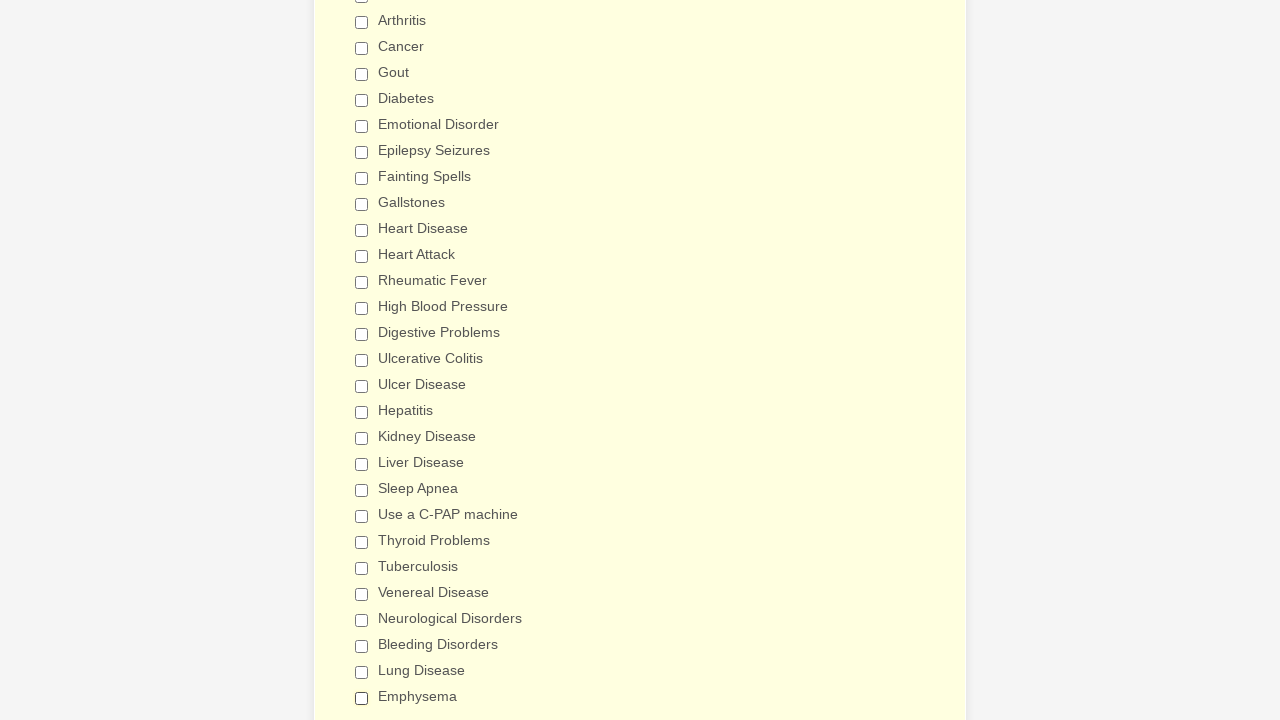

Verified checkbox 10 is deselected
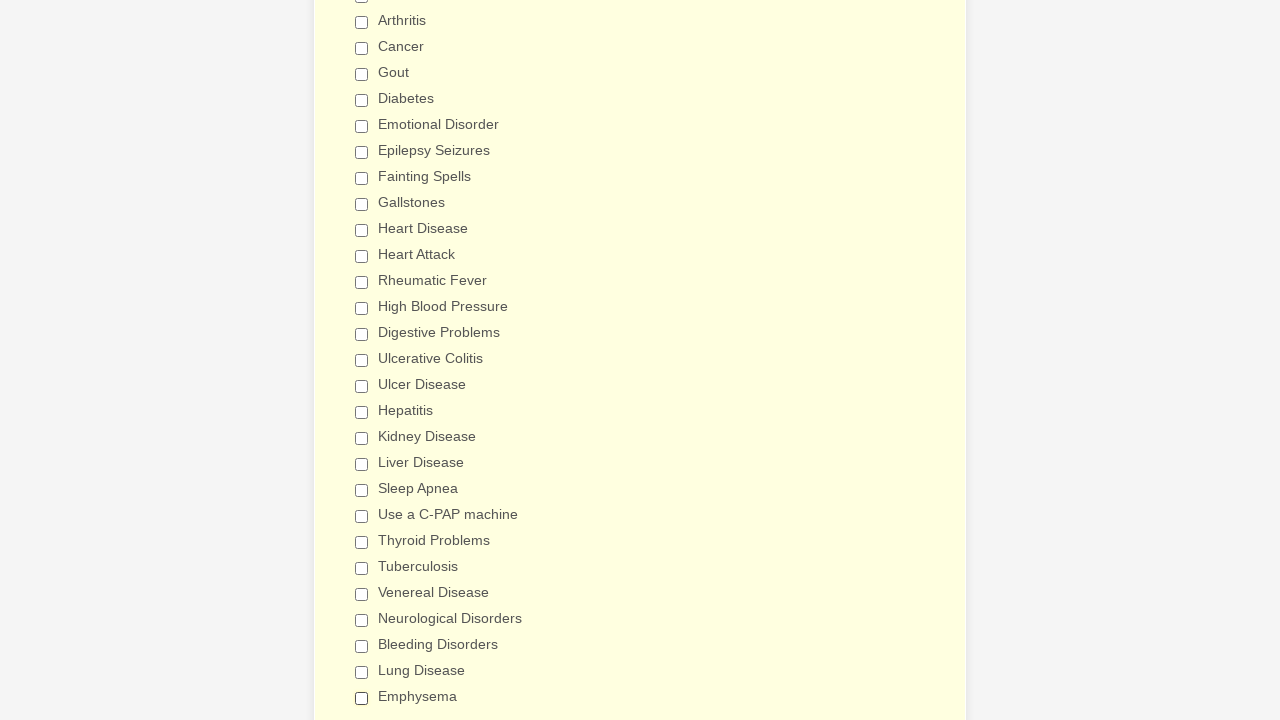

Verified checkbox 11 is deselected
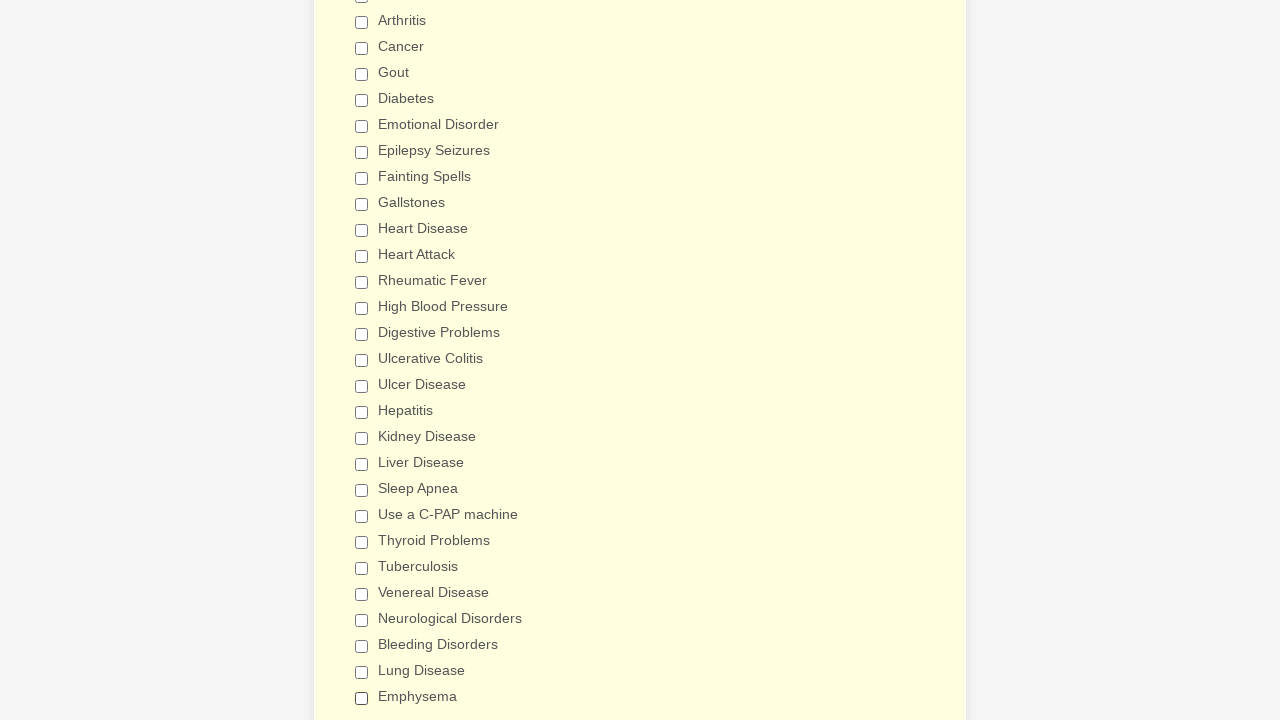

Verified checkbox 12 is deselected
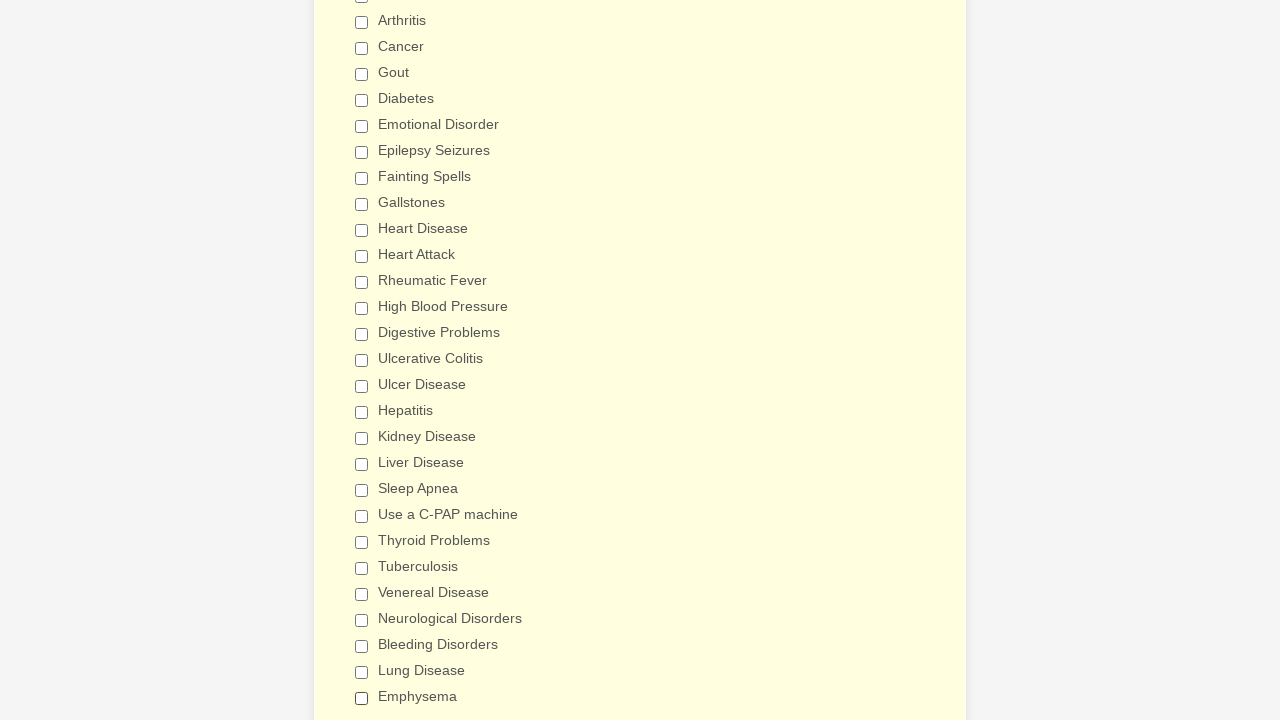

Verified checkbox 13 is deselected
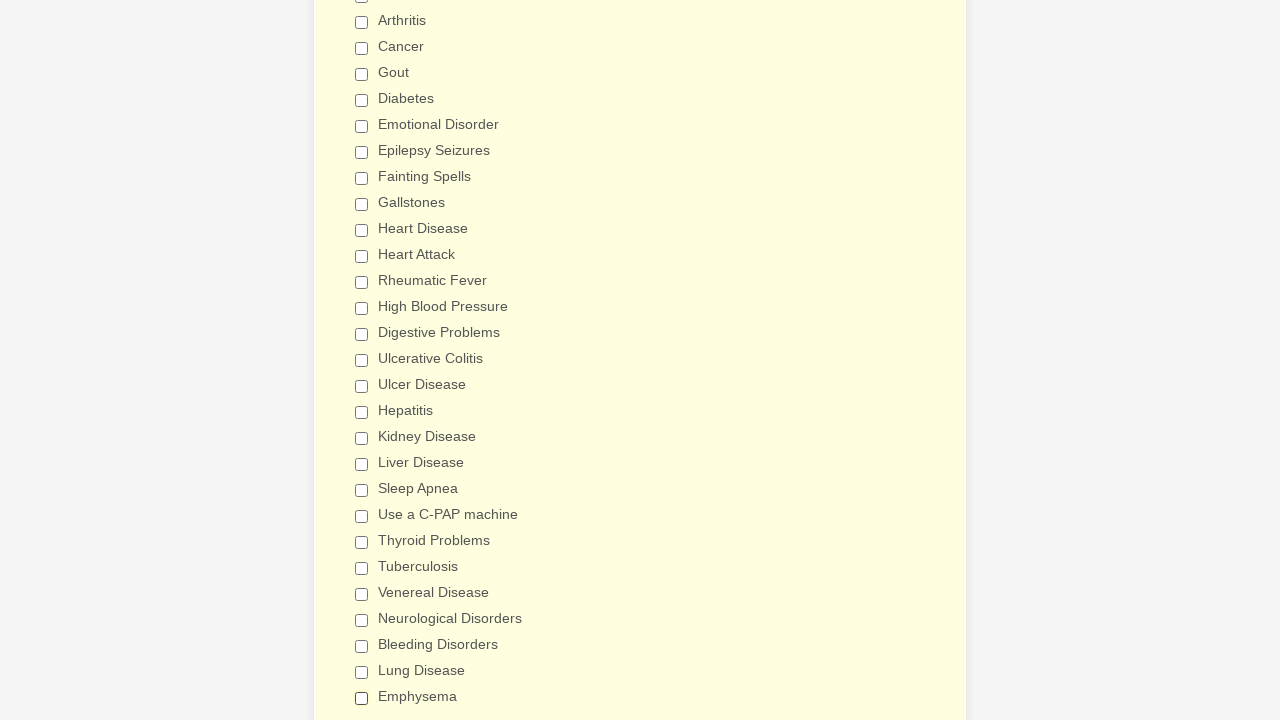

Verified checkbox 14 is deselected
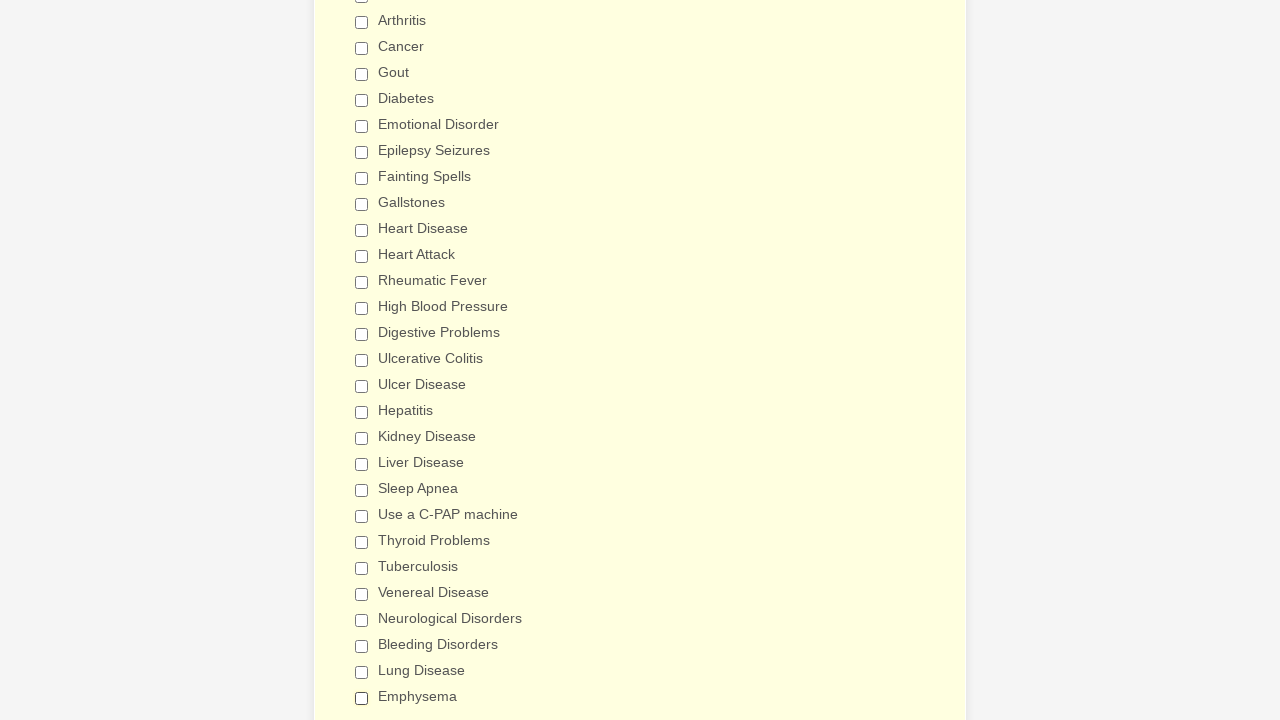

Verified checkbox 15 is deselected
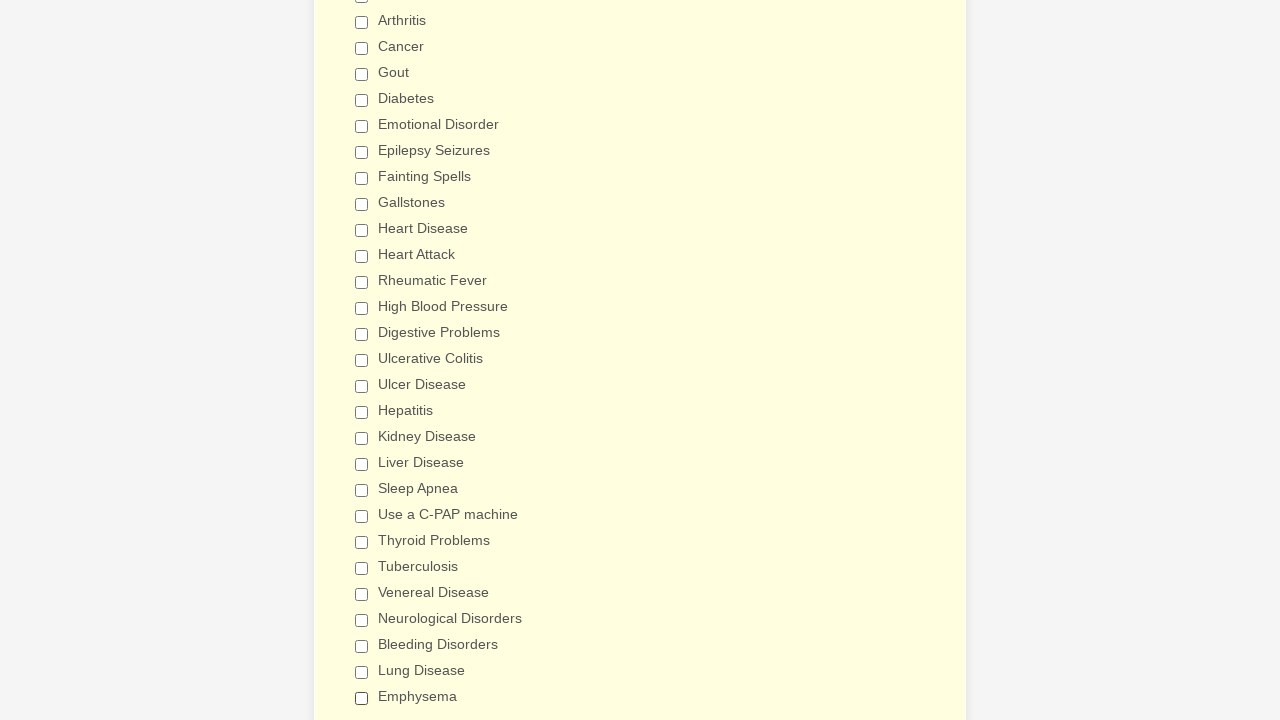

Verified checkbox 16 is deselected
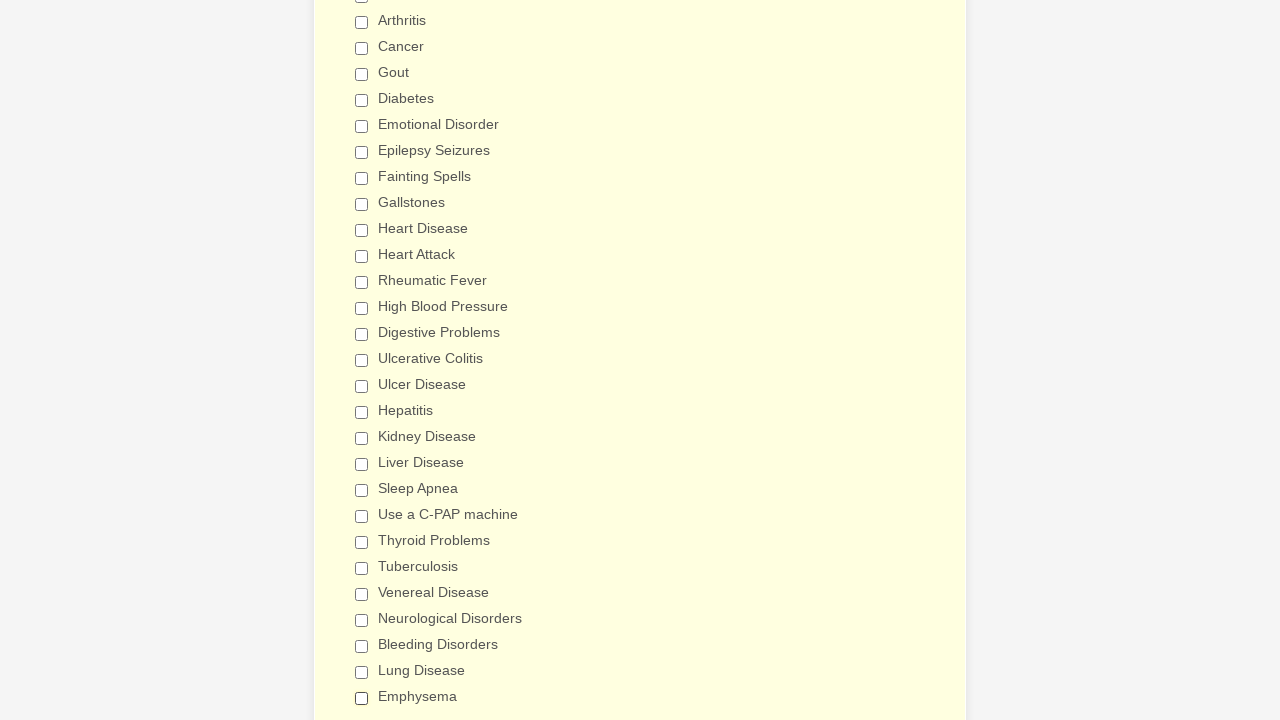

Verified checkbox 17 is deselected
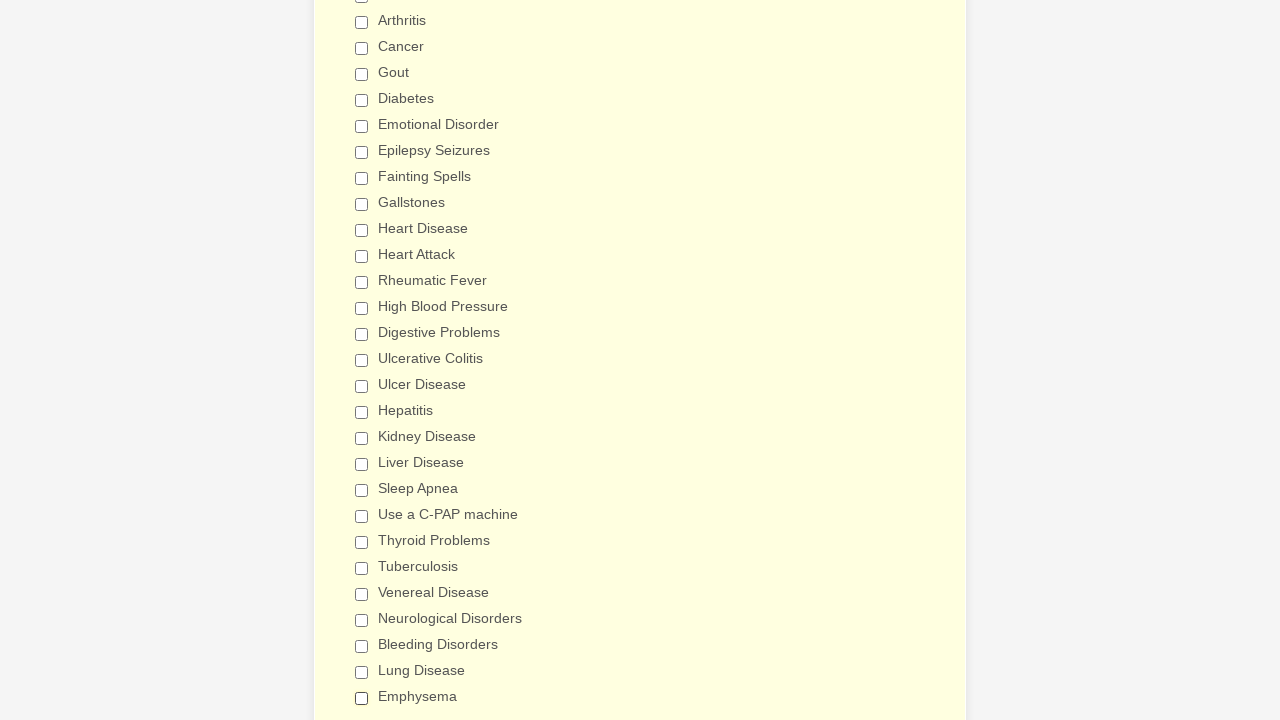

Verified checkbox 18 is deselected
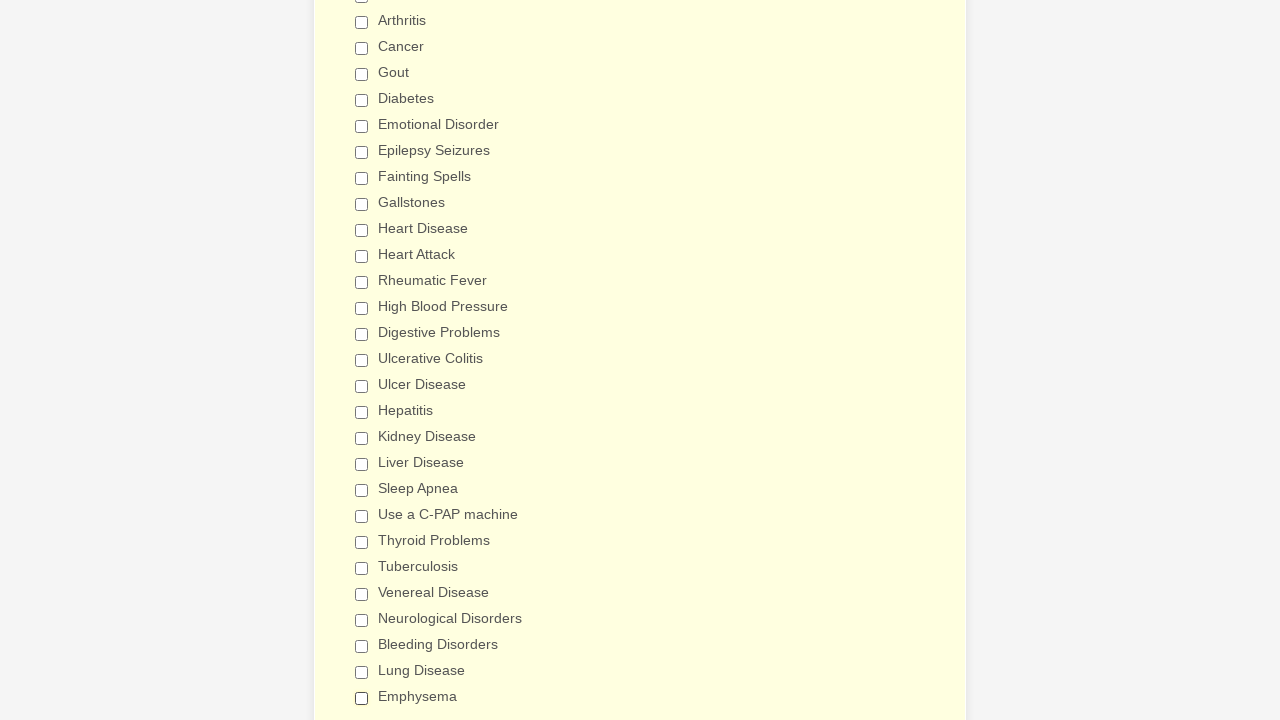

Verified checkbox 19 is deselected
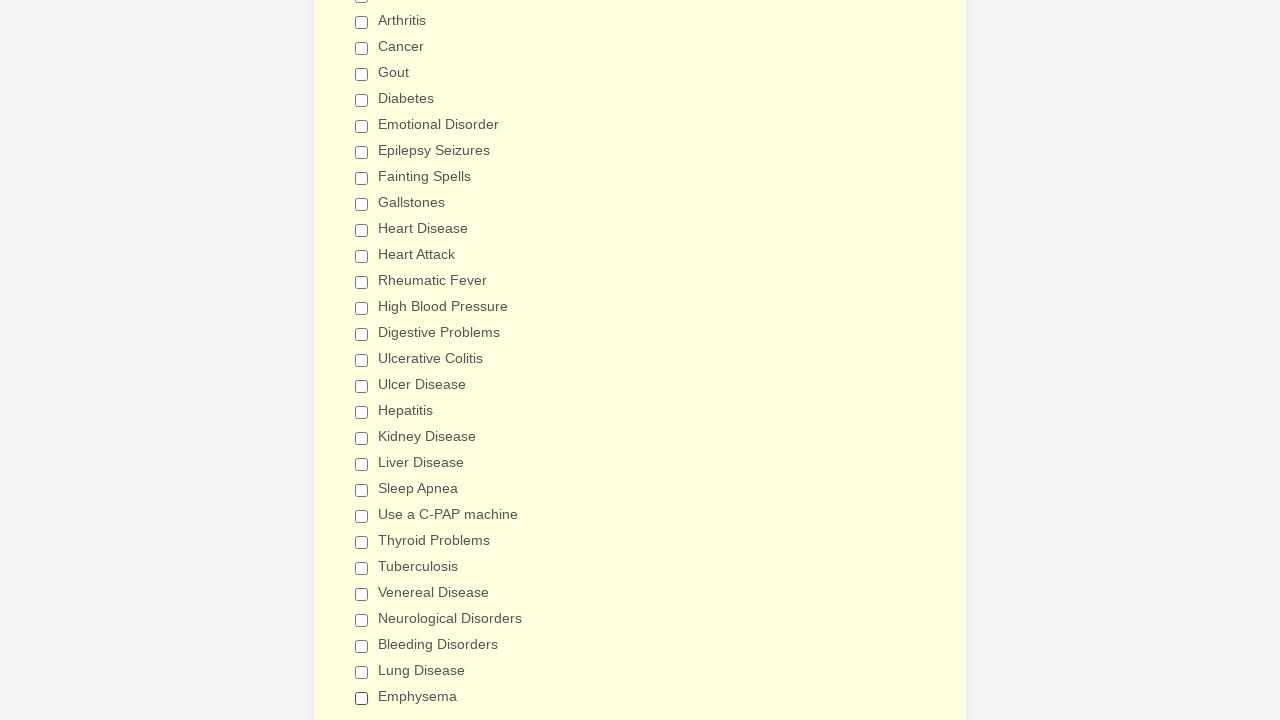

Verified checkbox 20 is deselected
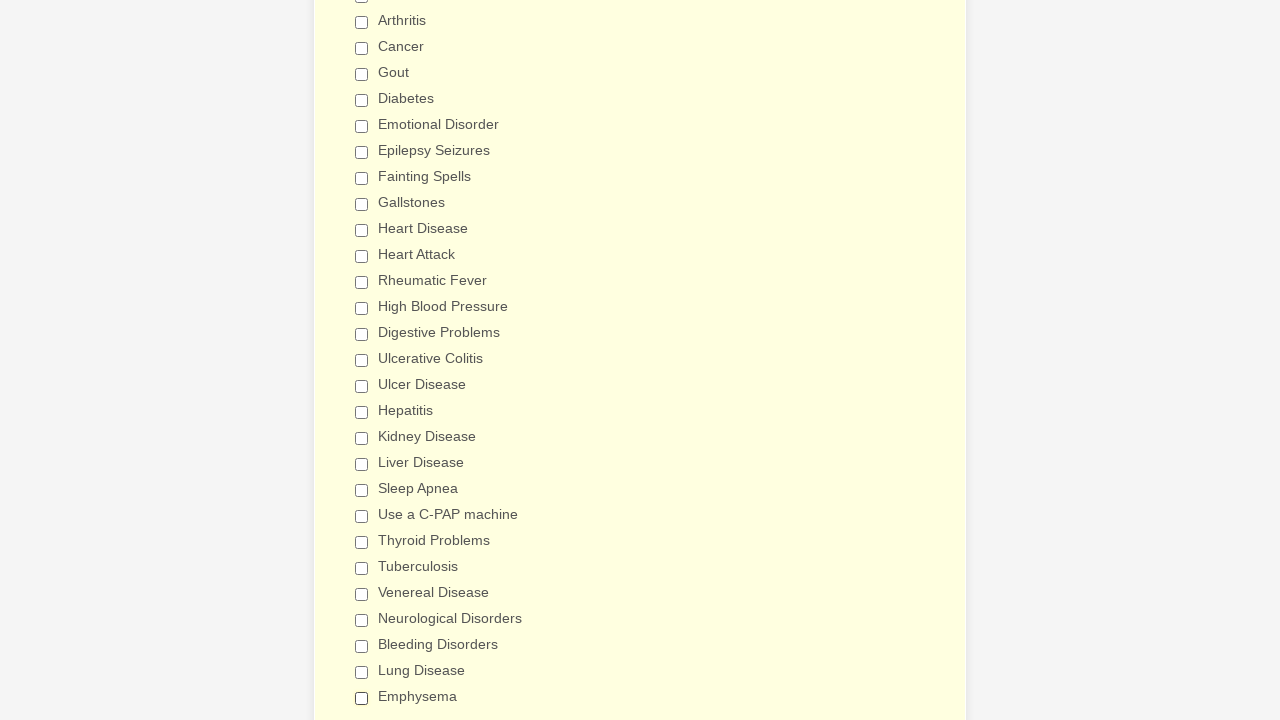

Verified checkbox 21 is deselected
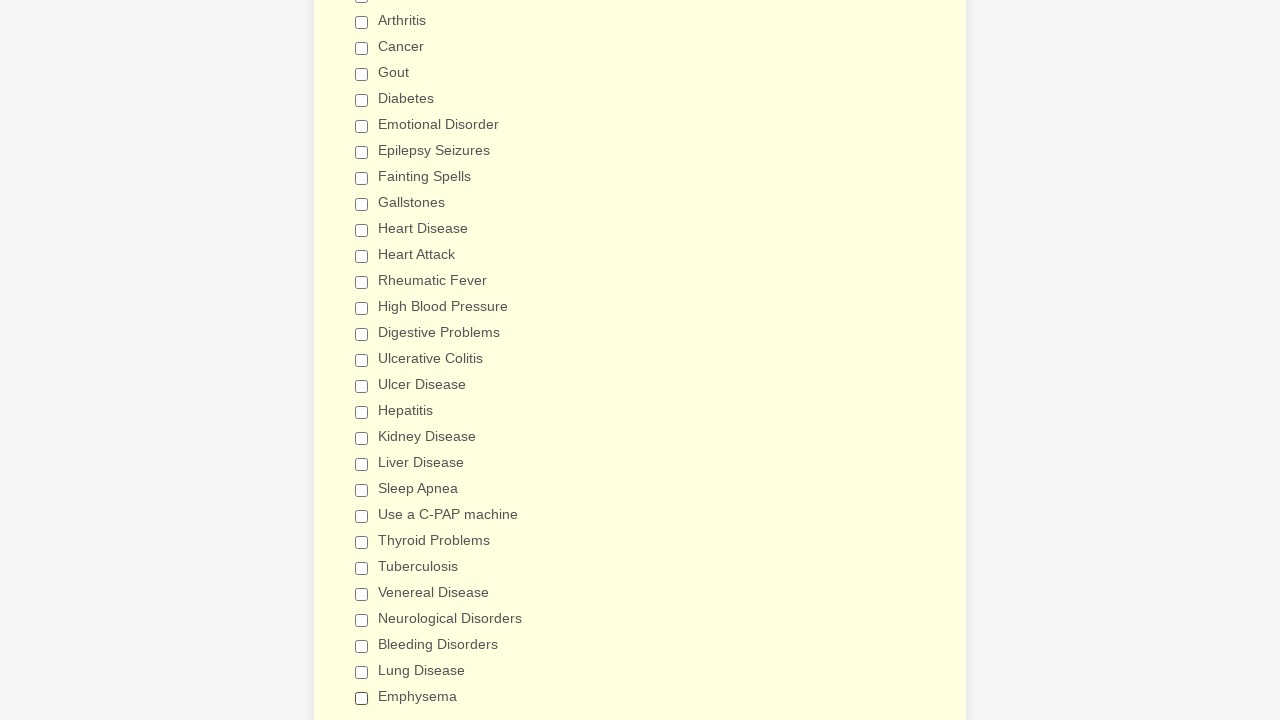

Verified checkbox 22 is deselected
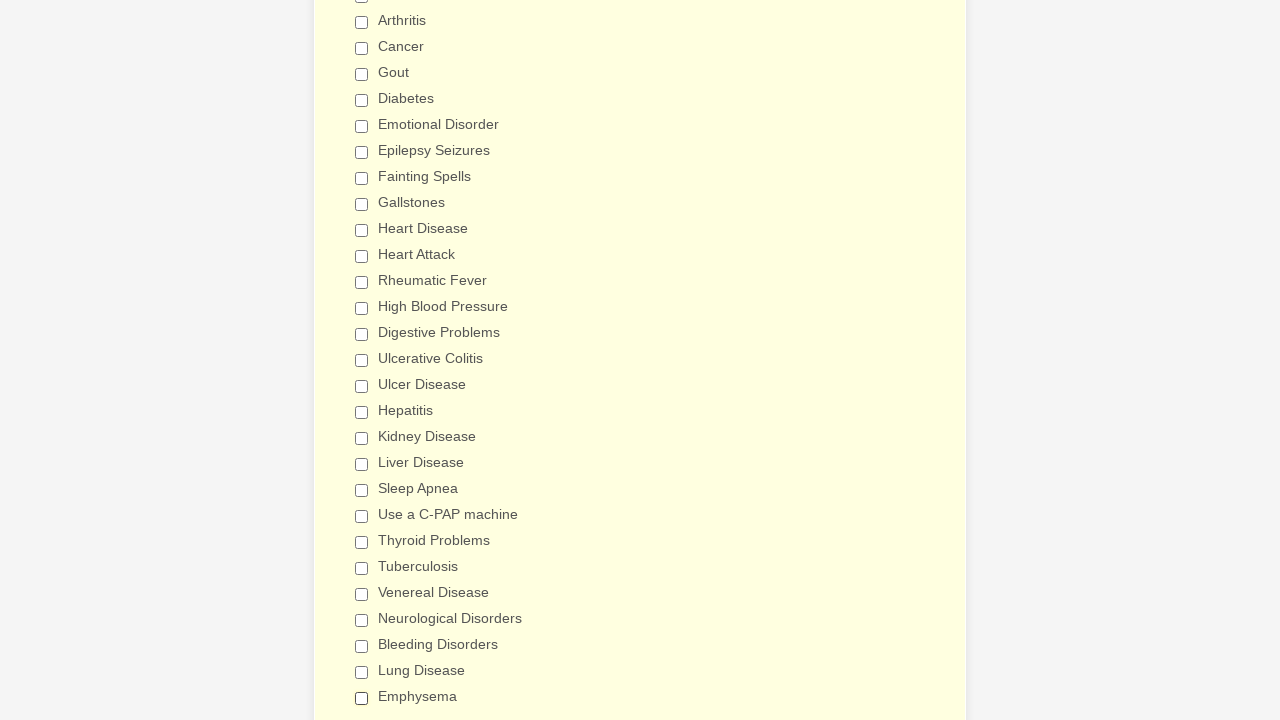

Verified checkbox 23 is deselected
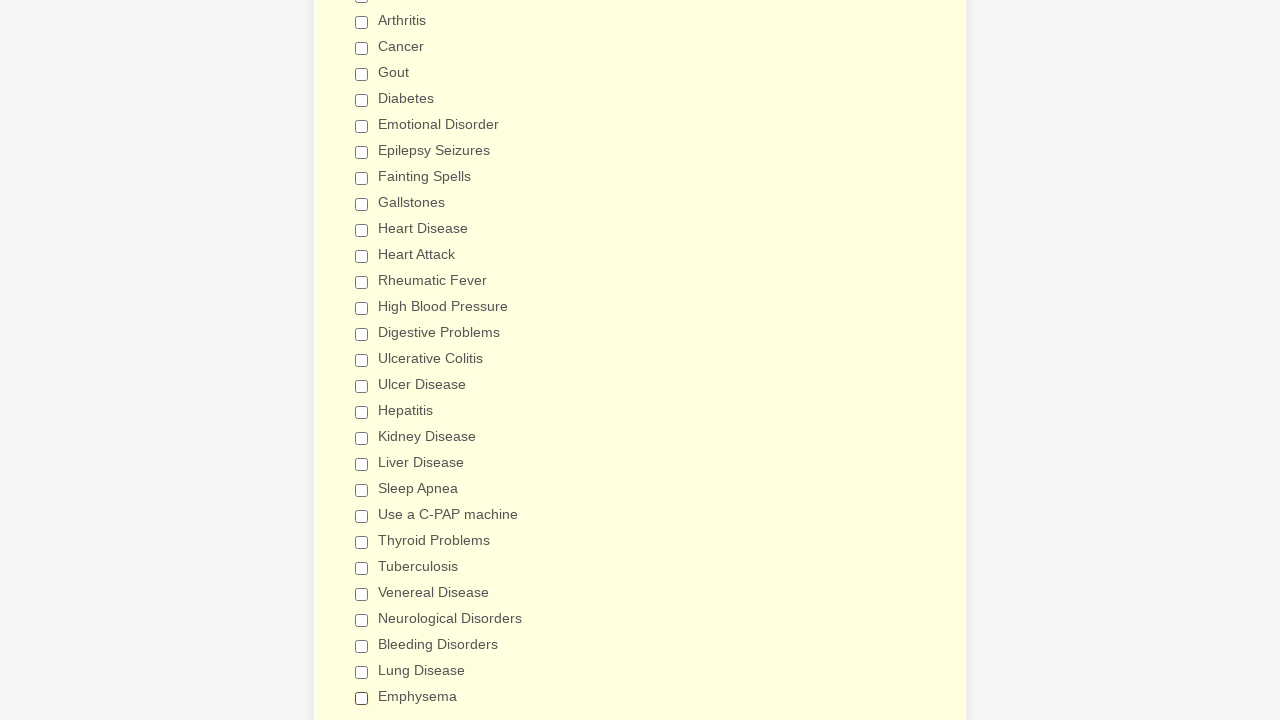

Verified checkbox 24 is deselected
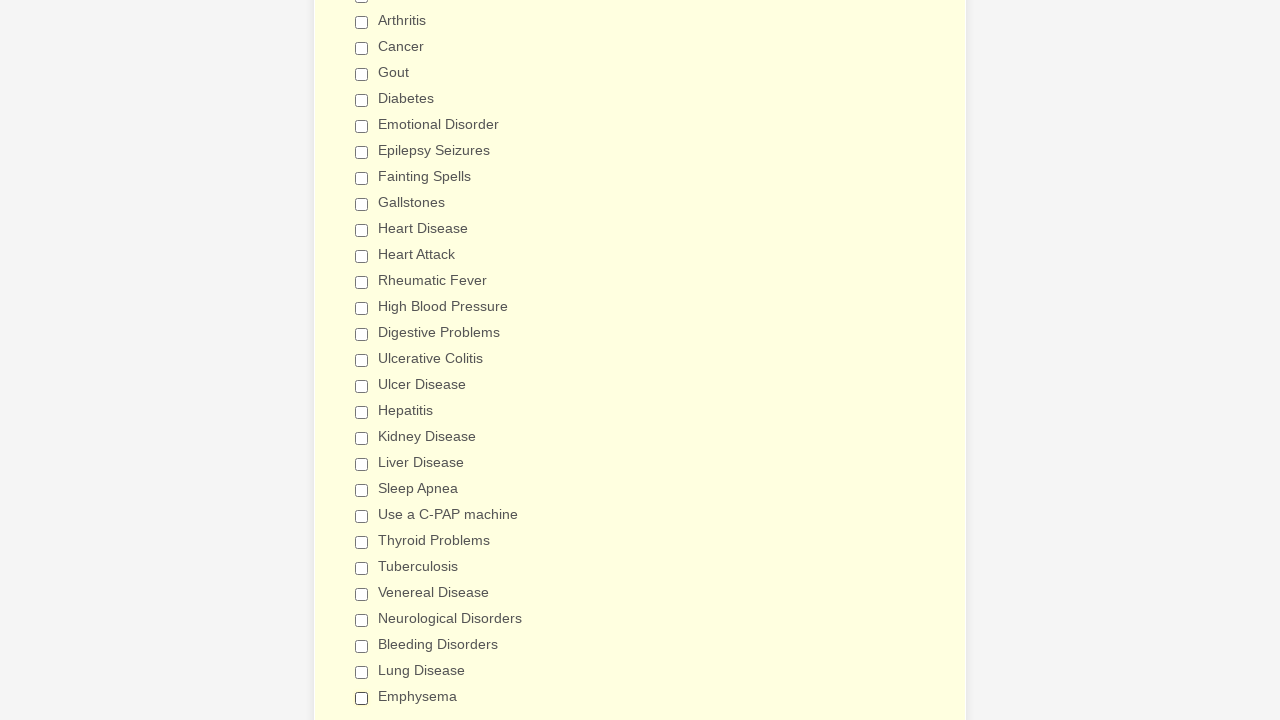

Verified checkbox 25 is deselected
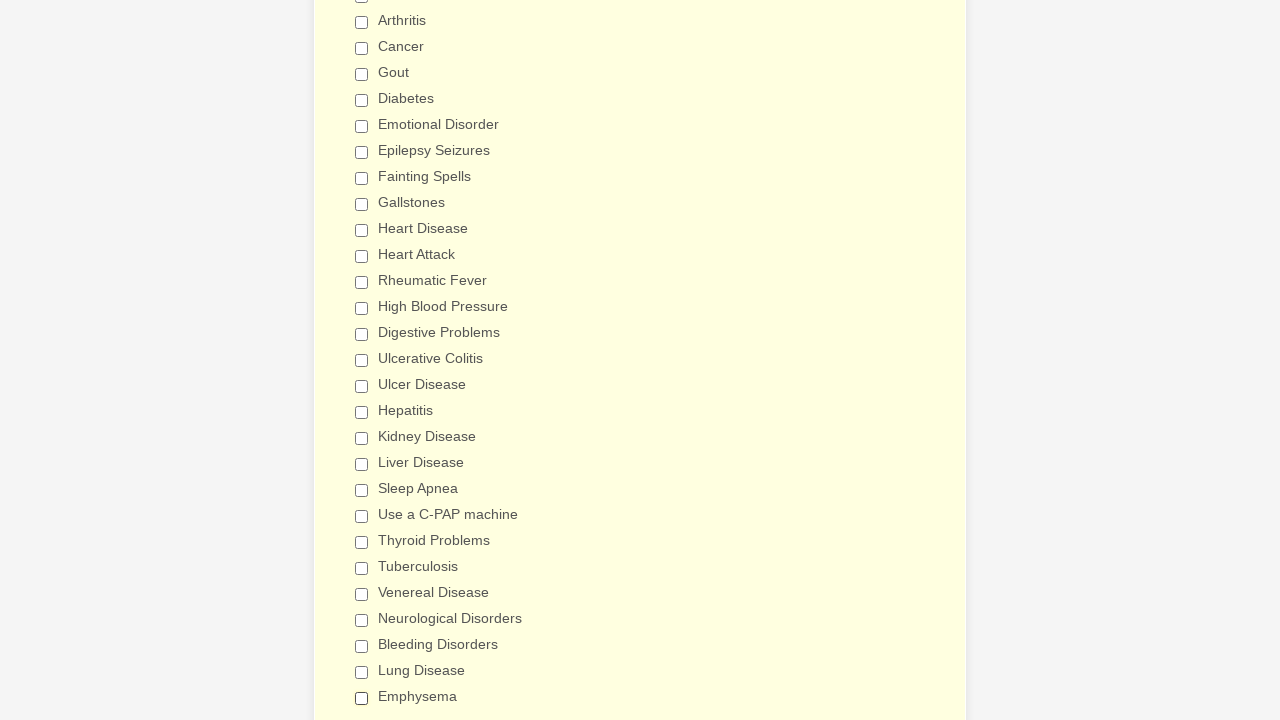

Verified checkbox 26 is deselected
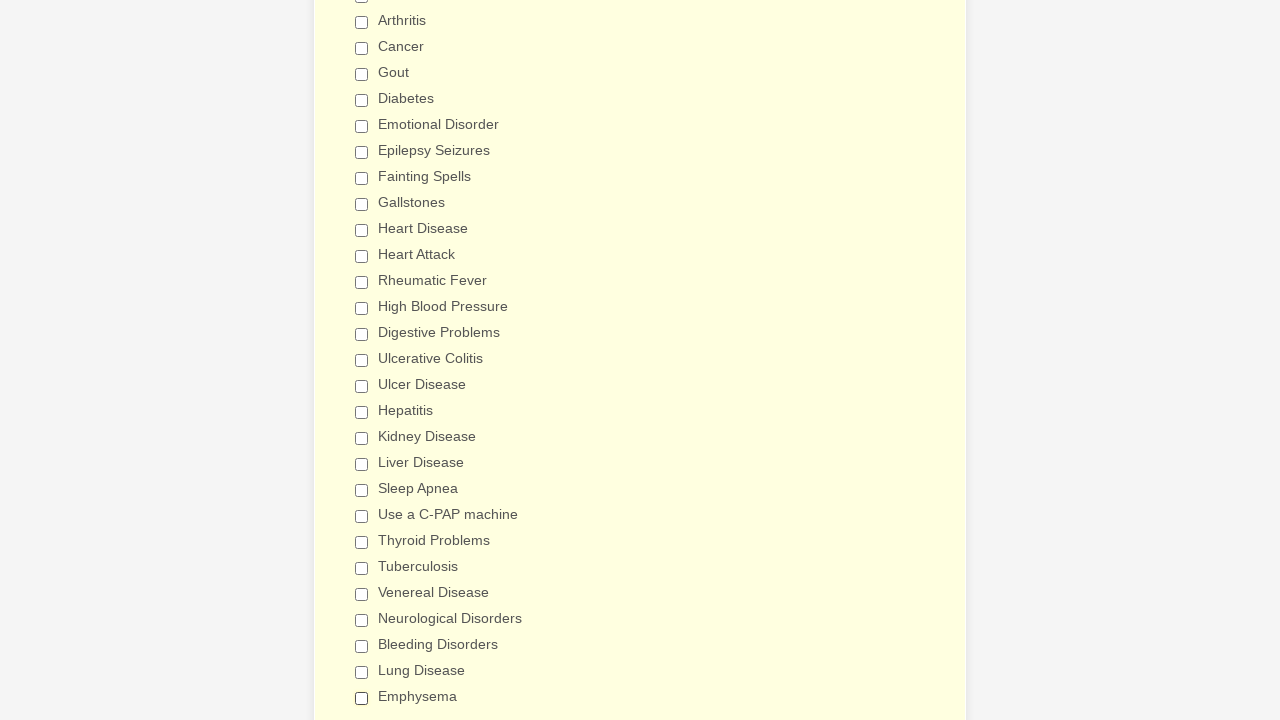

Verified checkbox 27 is deselected
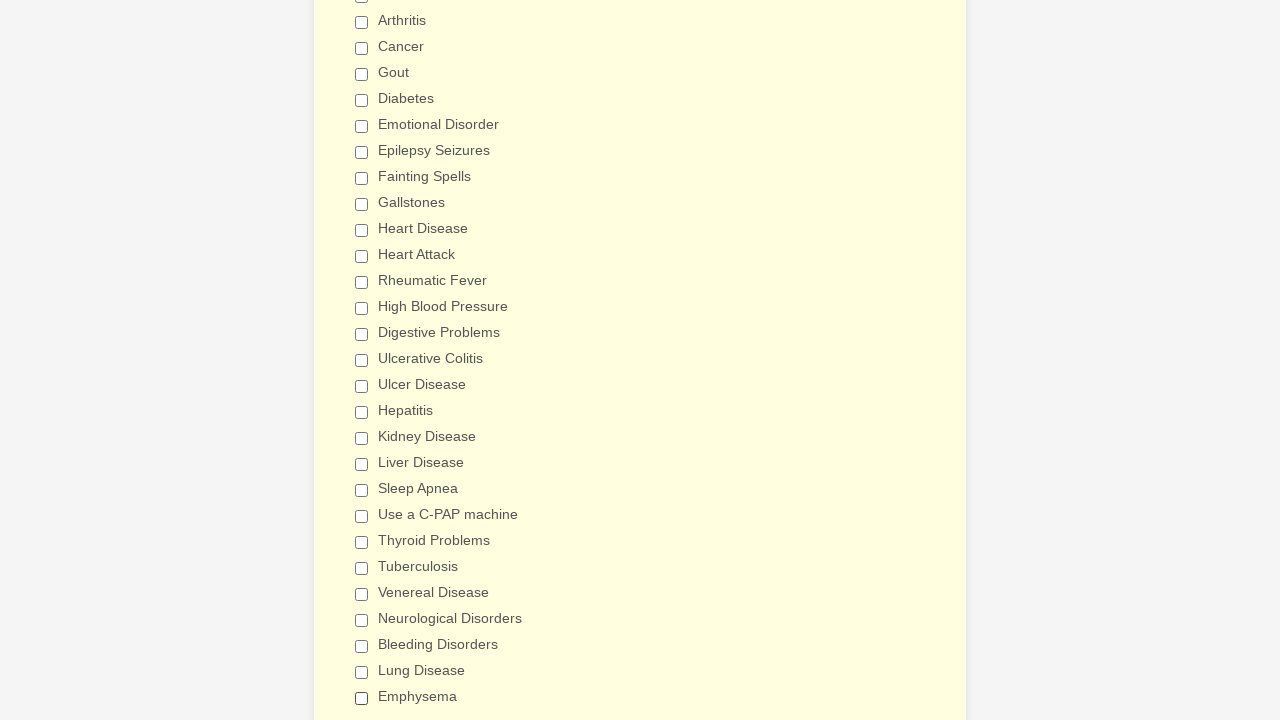

Verified checkbox 28 is deselected
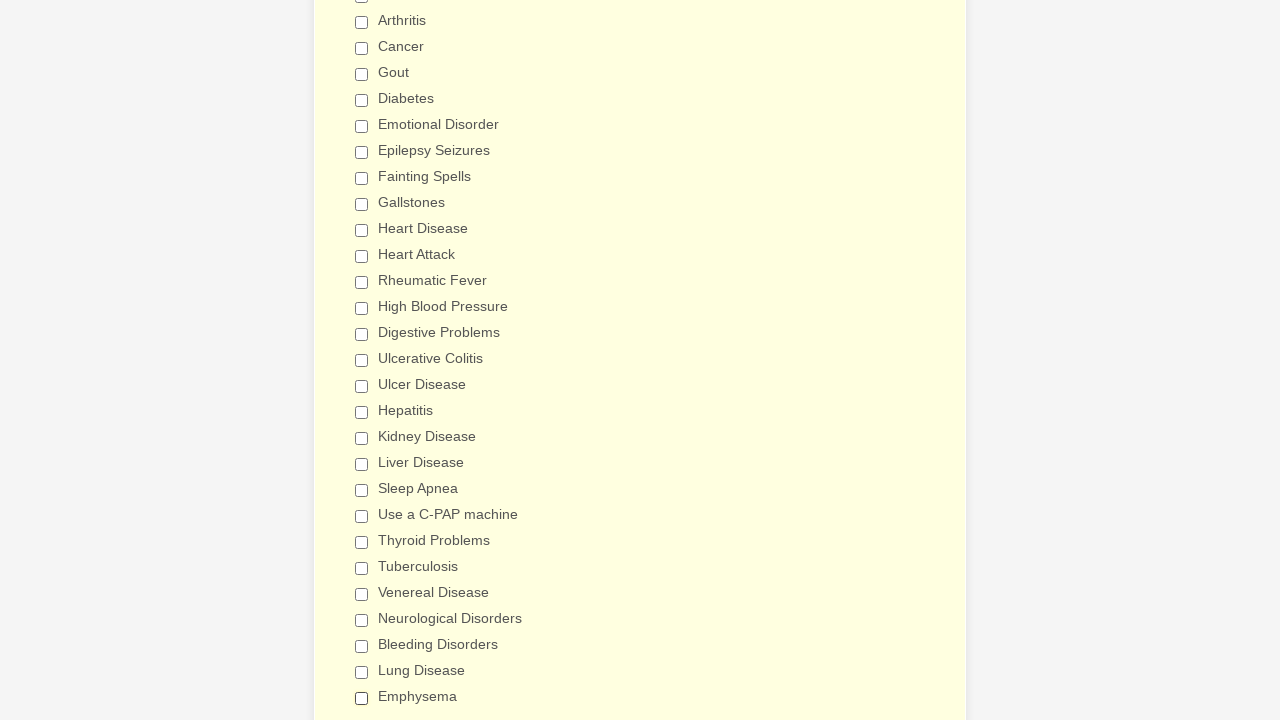

Verified checkbox 29 is deselected
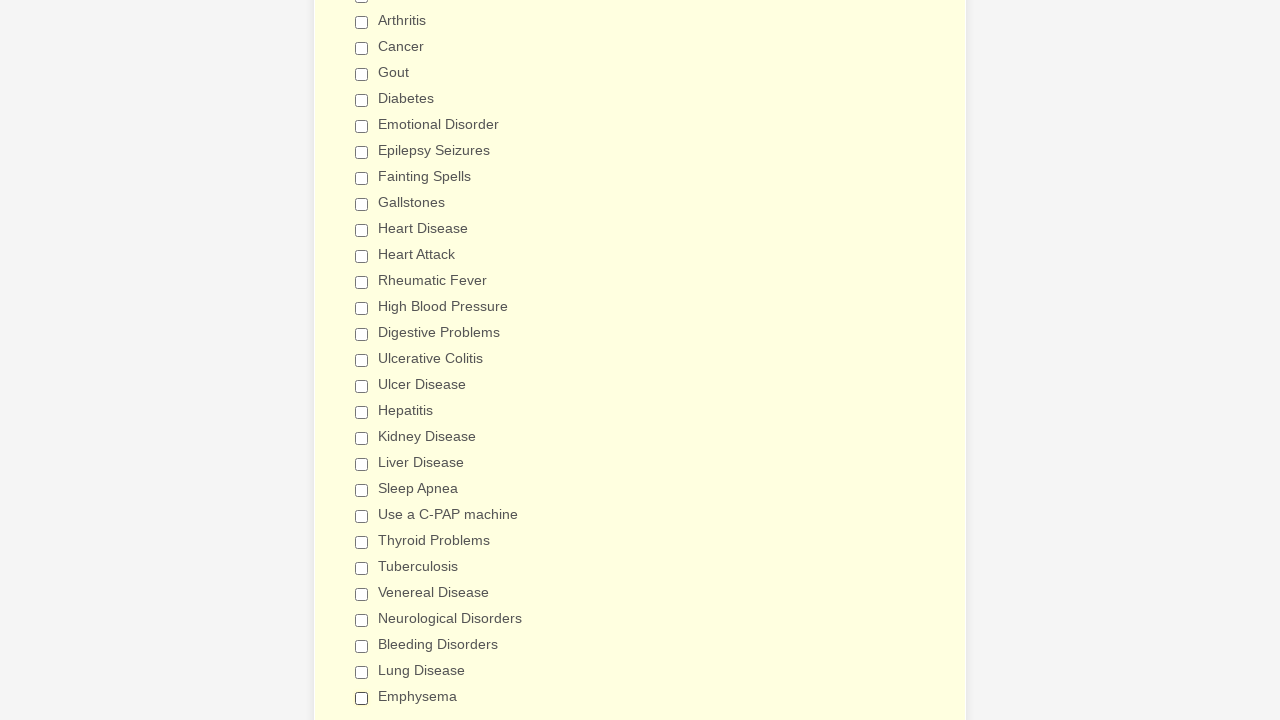

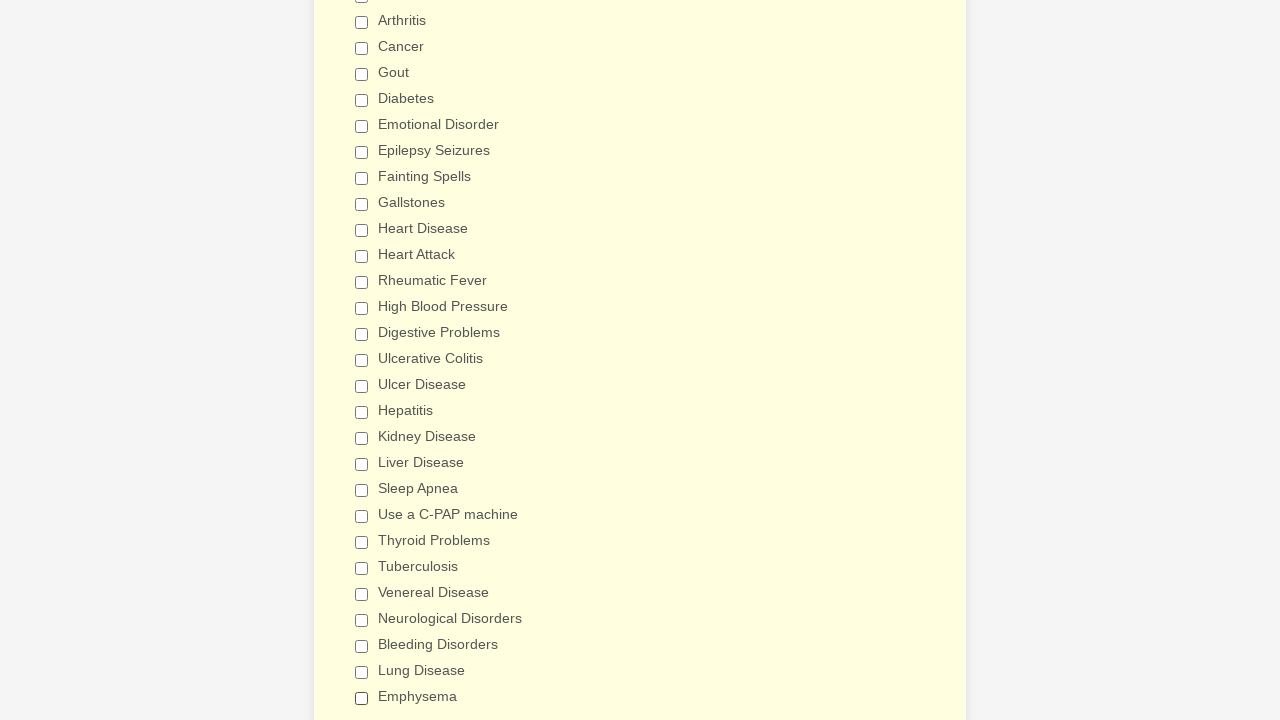